Automates filling and submitting a Google Form survey with randomly selected multiple choice answers across various question sections

Starting URL: https://docs.google.com/forms/d/e/1FAIpQLSeXPR2ZW7O9nxONcfn3HRFyN0Sb8WazUYWQY8PUNMLfC90ibg/viewform

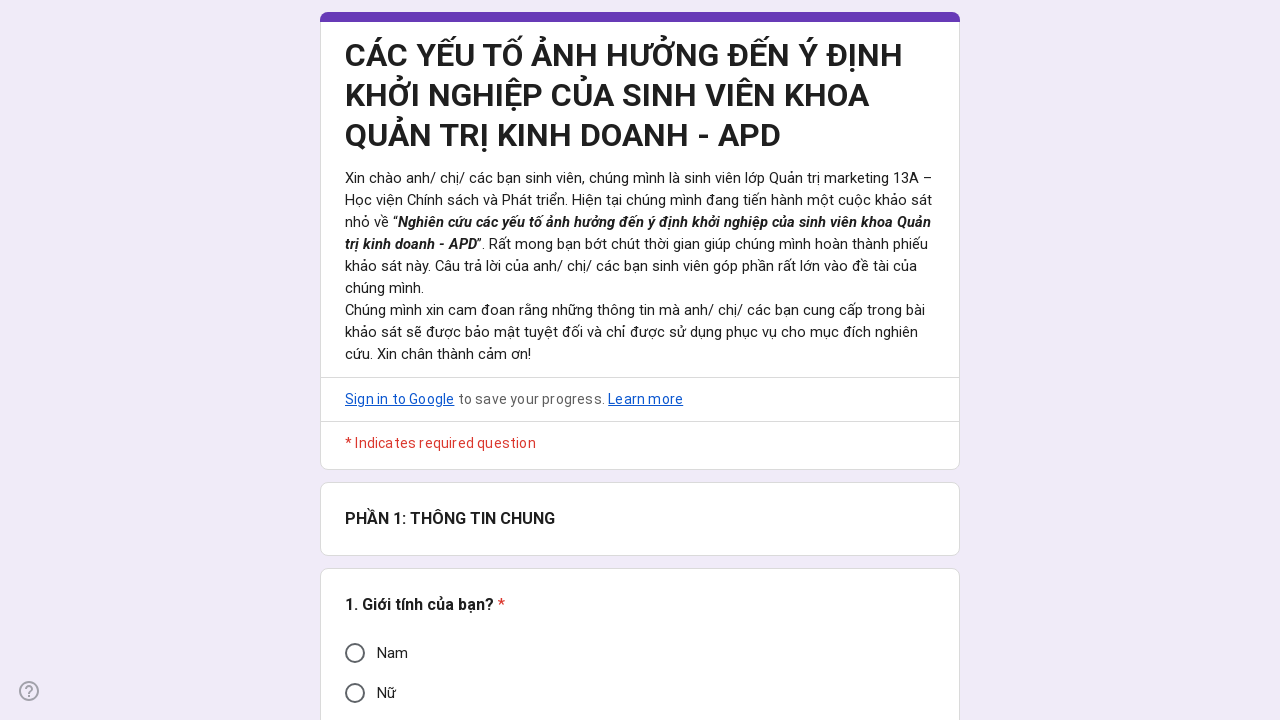

Navigated to Google Form URL
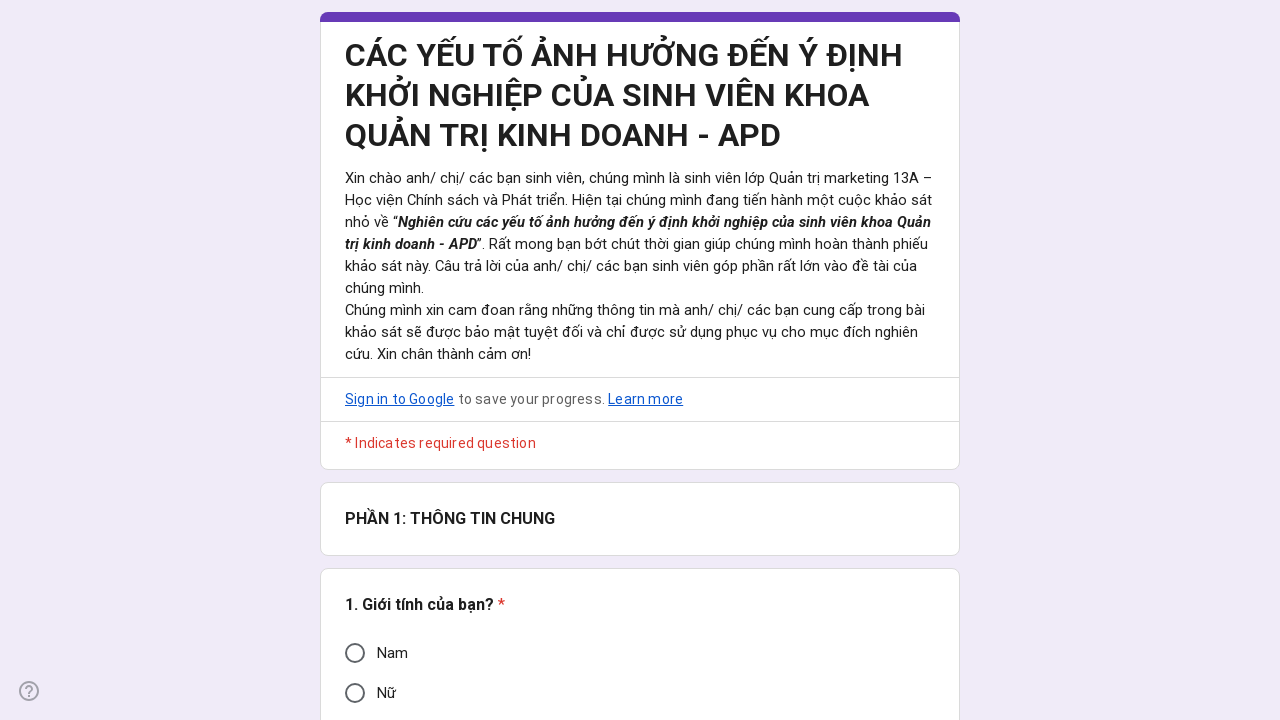

Form submission 1: Selected random option for Question 1 (multiple choice) at (355, 653) on xpath=//*[@id="i6"]/div[3]/div
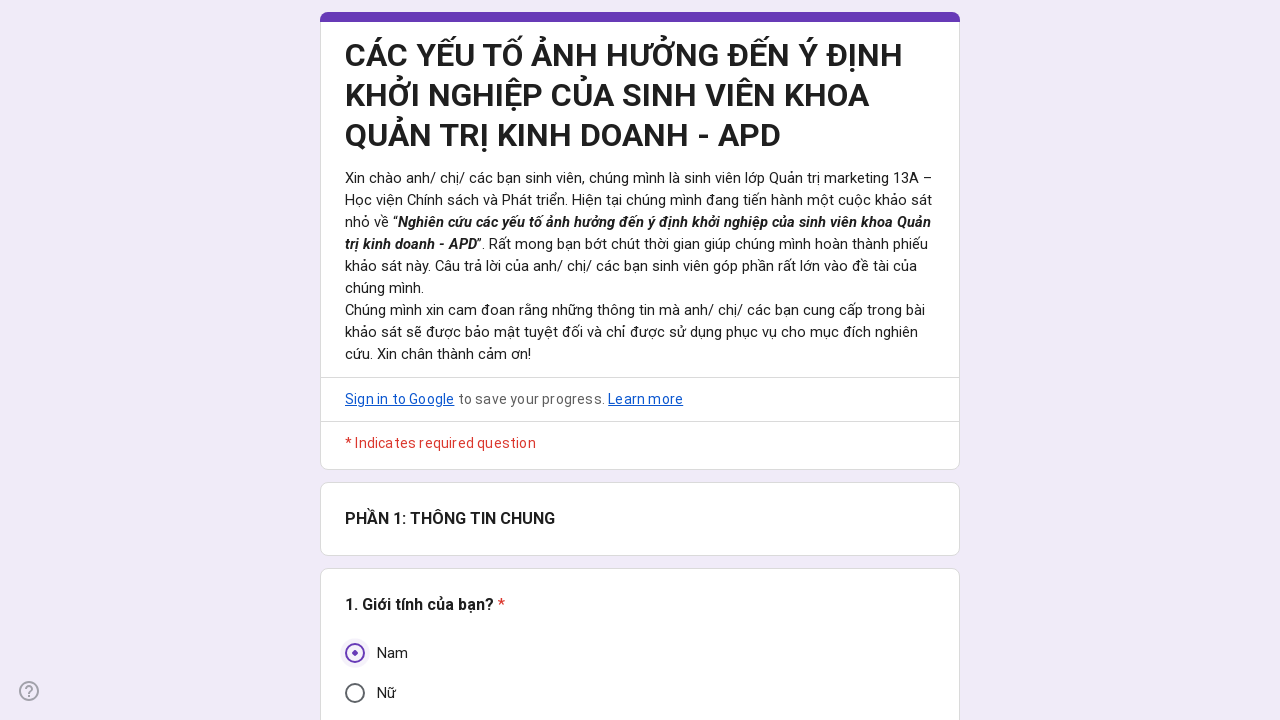

Form submission 1: Selected random option for Question 2 (year of study) at (355, 360) on xpath=//*[@id="i20"]/div[3]/div
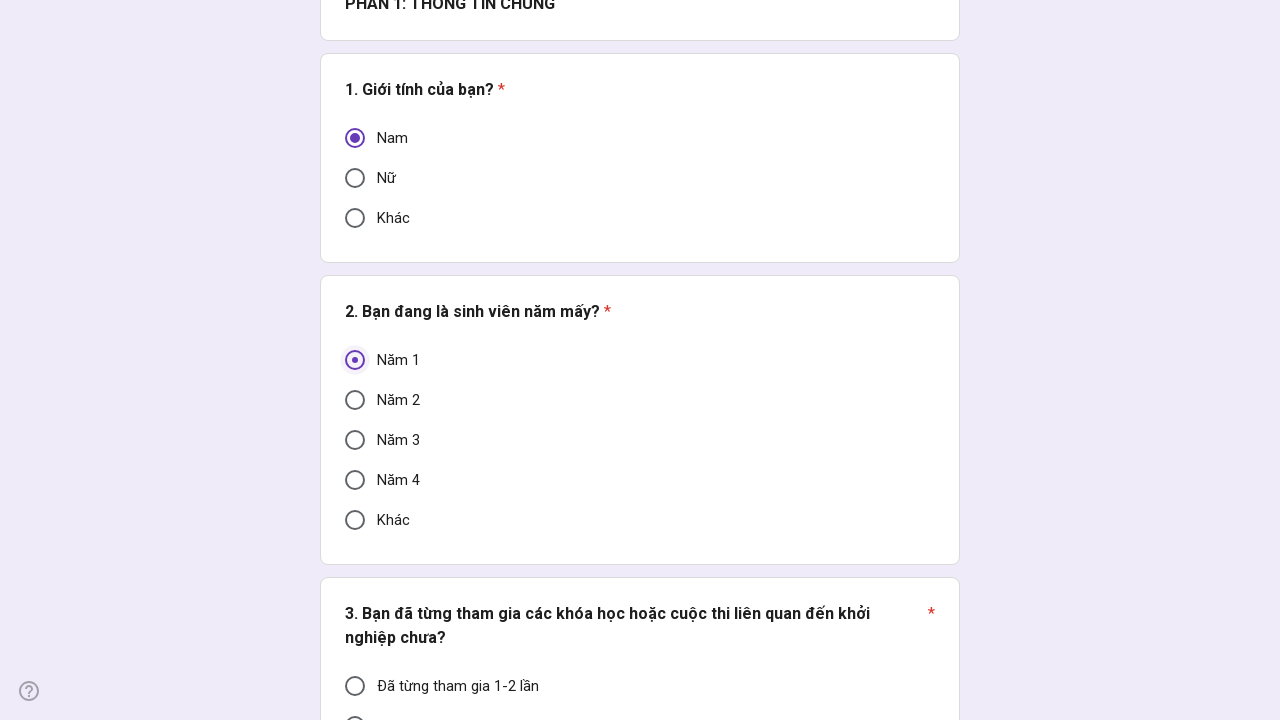

Form submission 1: Selected random option for Question 3 (entrepreneurship experience) at (355, 360) on xpath=//*[@id="i46"]/div[3]/div
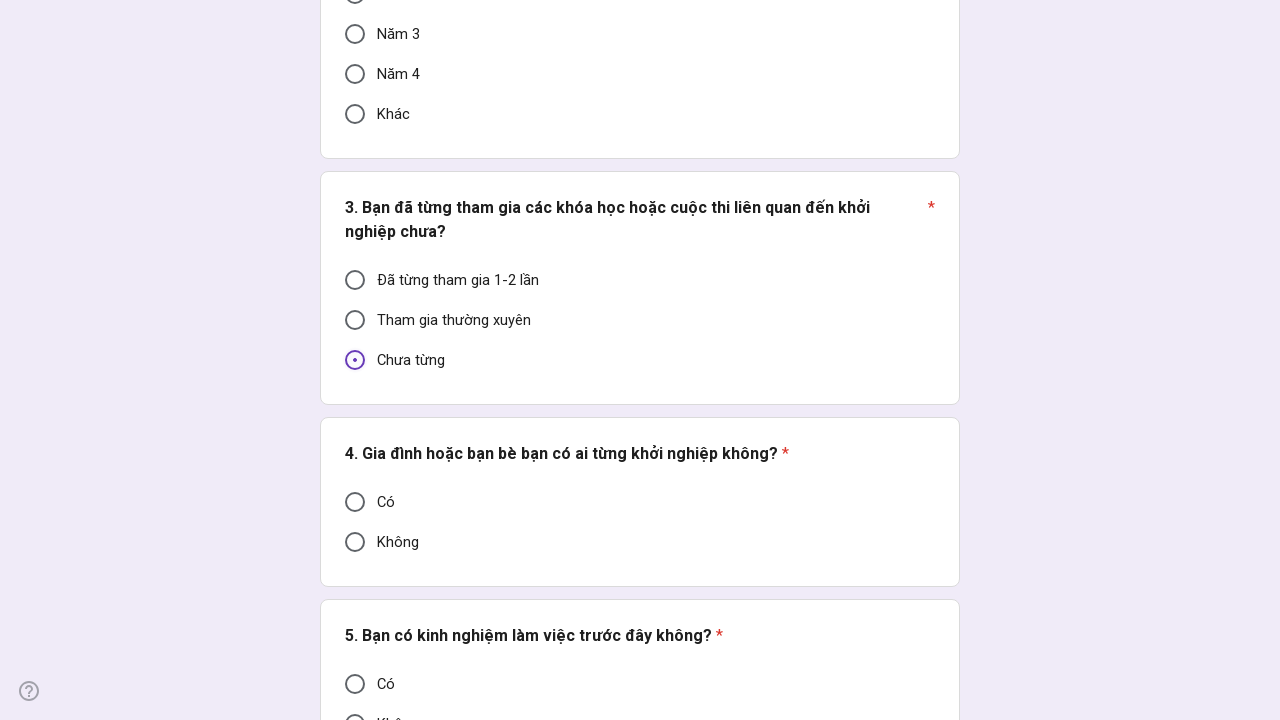

Form submission 1: Selected random option for Question 4 (family/friends entrepreneurship) at (355, 502) on xpath=//*[@id="i54"]/div[3]/div
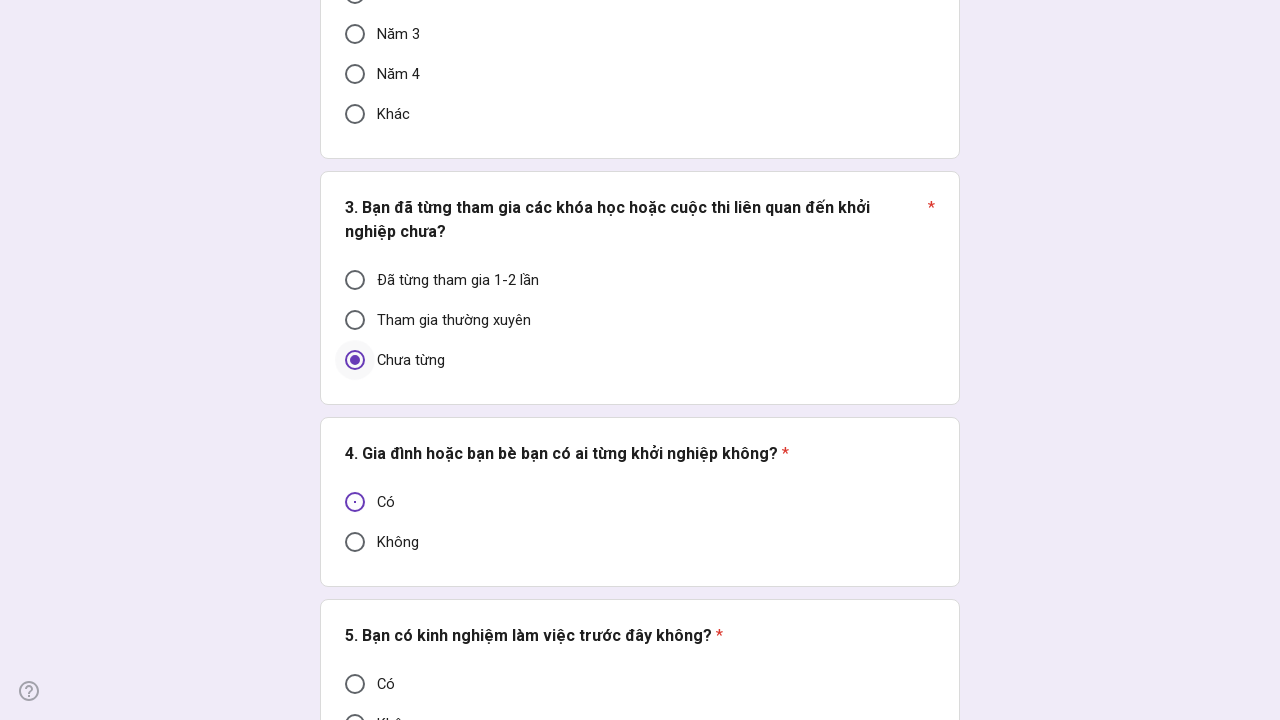

Form submission 1: Selected random option for Question 5 (work experience) at (355, 710) on xpath=//*[@id="i68"]/div[3]/div
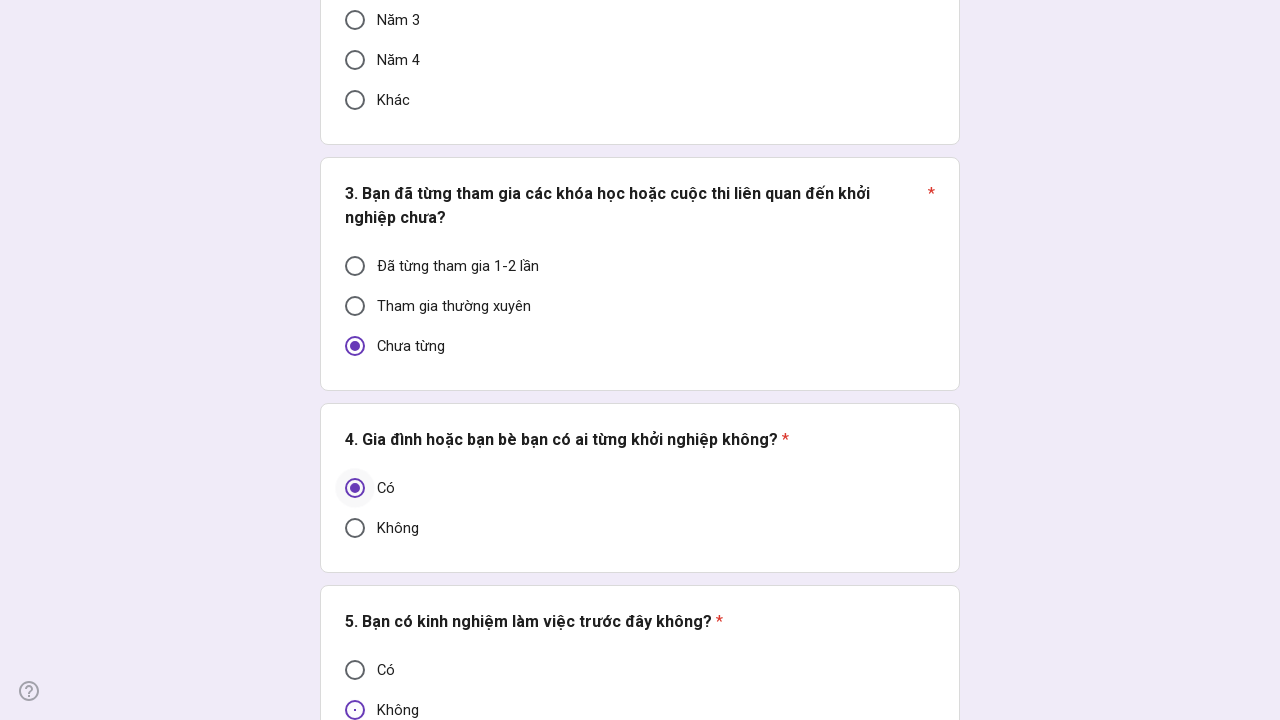

Form submission 1: Selected random option for Question 6 (future entrepreneurship plans) at (355, 443) on xpath=//*[@id="i79"]/div[3]/div
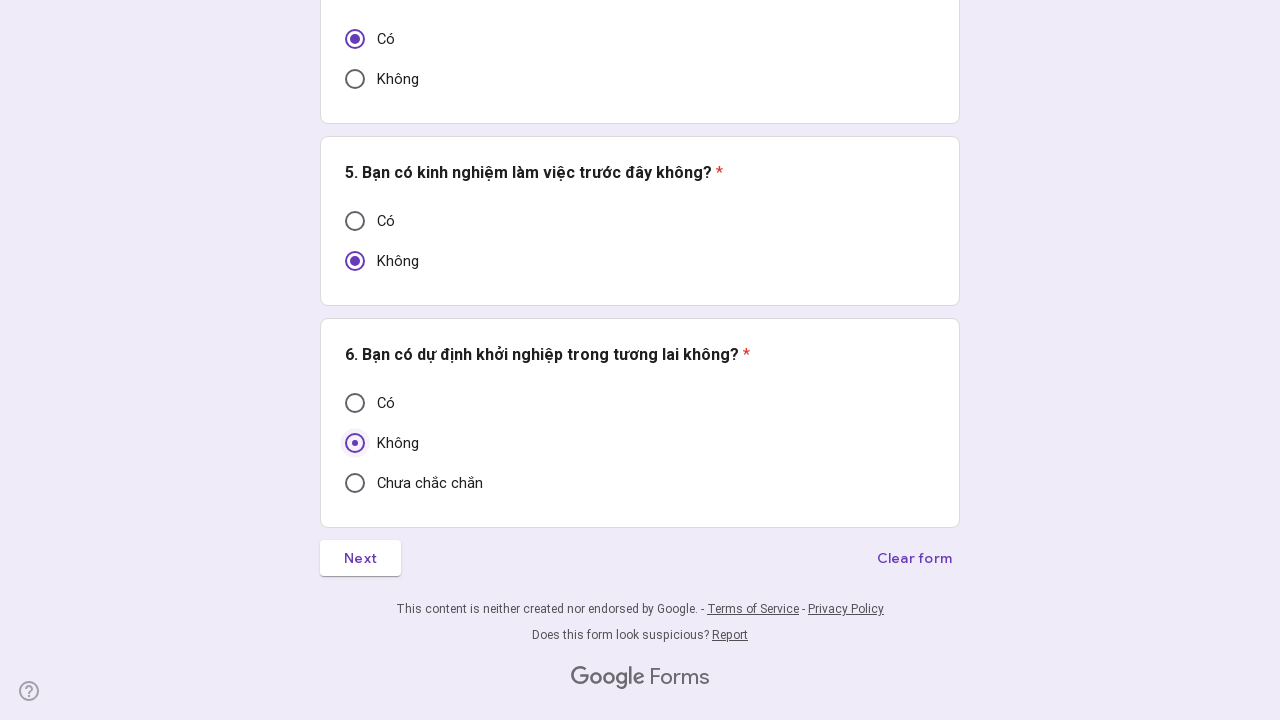

Form submission 1: Clicked submit button to proceed to page 2 at (360, 558) on xpath=//*[@id="mG61Hd"]/div[2]/div/div[3]/div/div[1]/div/span
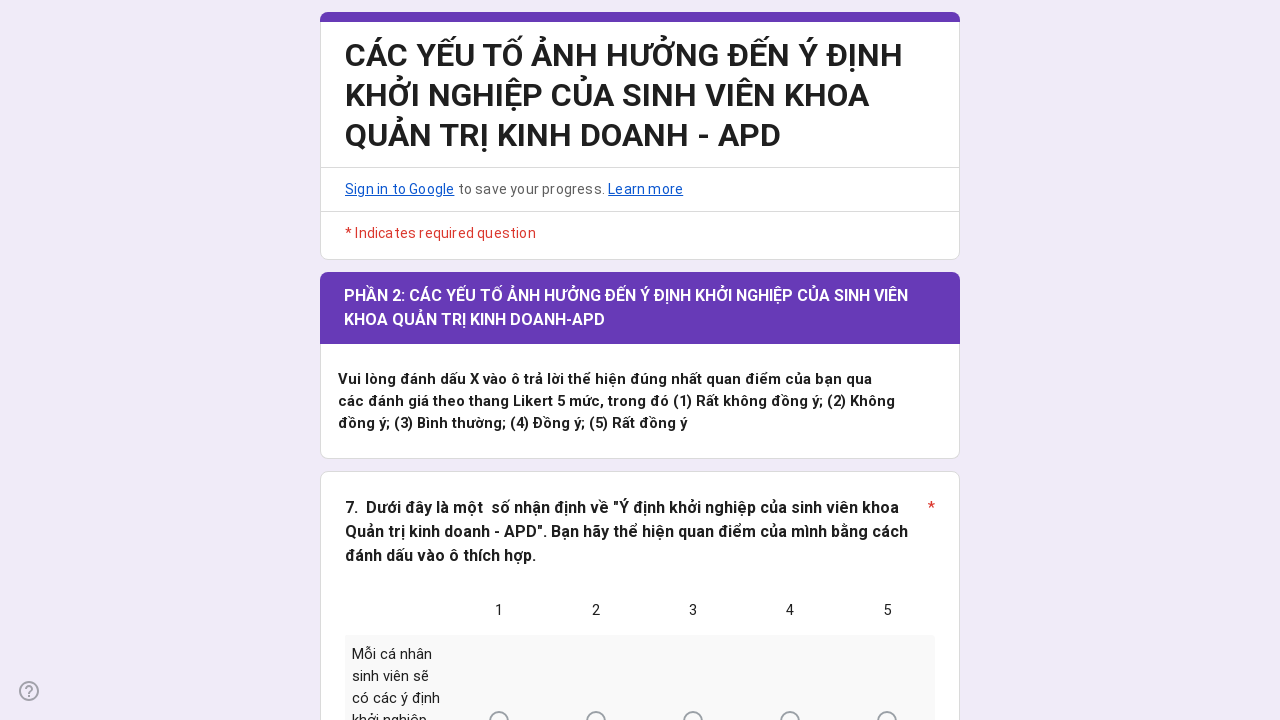

Form submission 1: Waited 500ms for page 2 to load
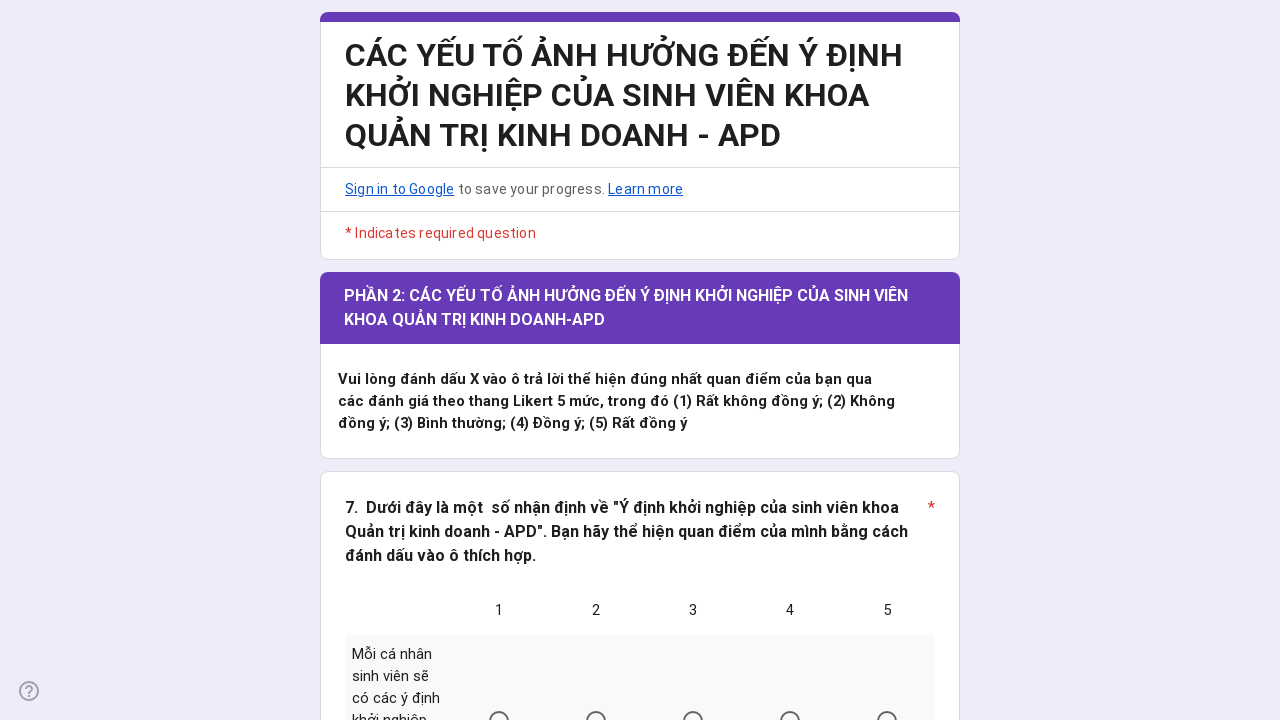

Form submission 1: Selected option 3 for Question 7 Item 1 (entrepreneurial intention) at (596, 710) on xpath=//*[@id="mG61Hd"]/div[2]/div/div[2]/div[2]/div/div/div[2]/div/div[1]/div/d
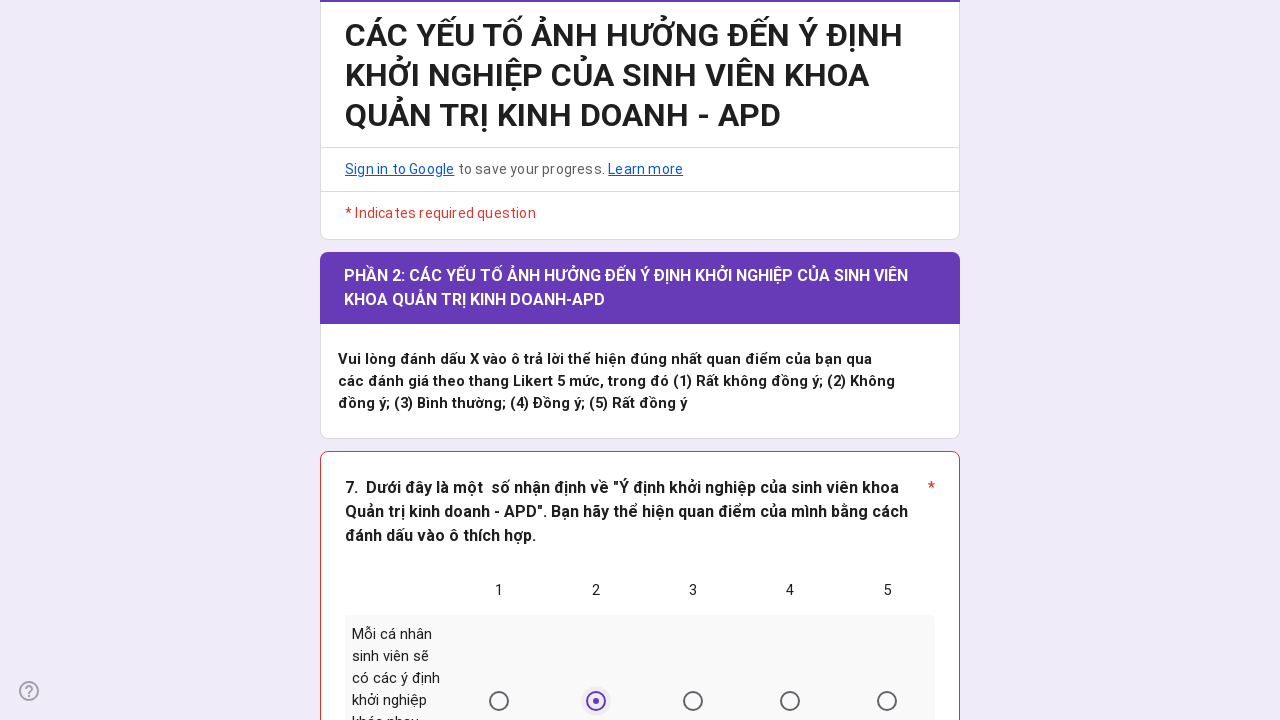

Form submission 1: Selected option 4 for Question 7 Item 2 (entrepreneurial intention) at (693, 361) on xpath=//*[@id="mG61Hd"]/div[2]/div/div[2]/div[2]/div/div/div[2]/div/div[1]/div/d
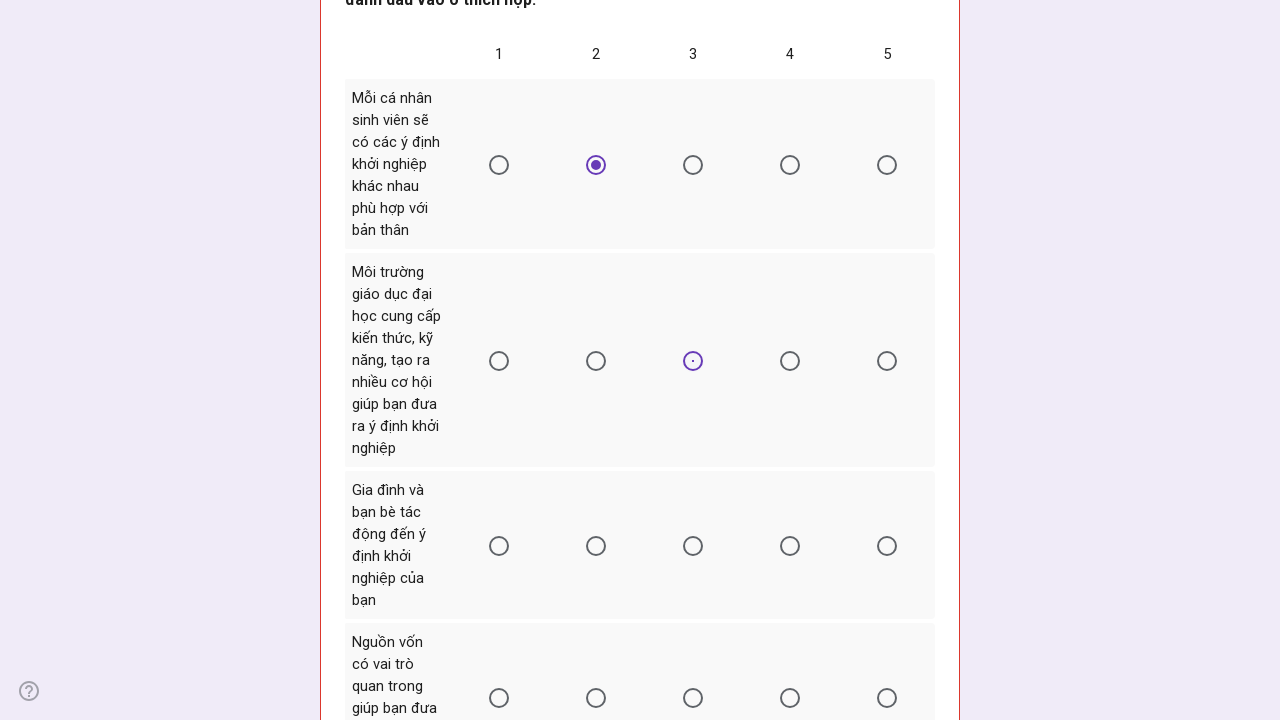

Form submission 1: Selected option 2 for Question 7 Item 3 (entrepreneurial intention) at (499, 546) on xpath=//*[@id="mG61Hd"]/div[2]/div/div[2]/div[2]/div/div/div[2]/div/div[1]/div/d
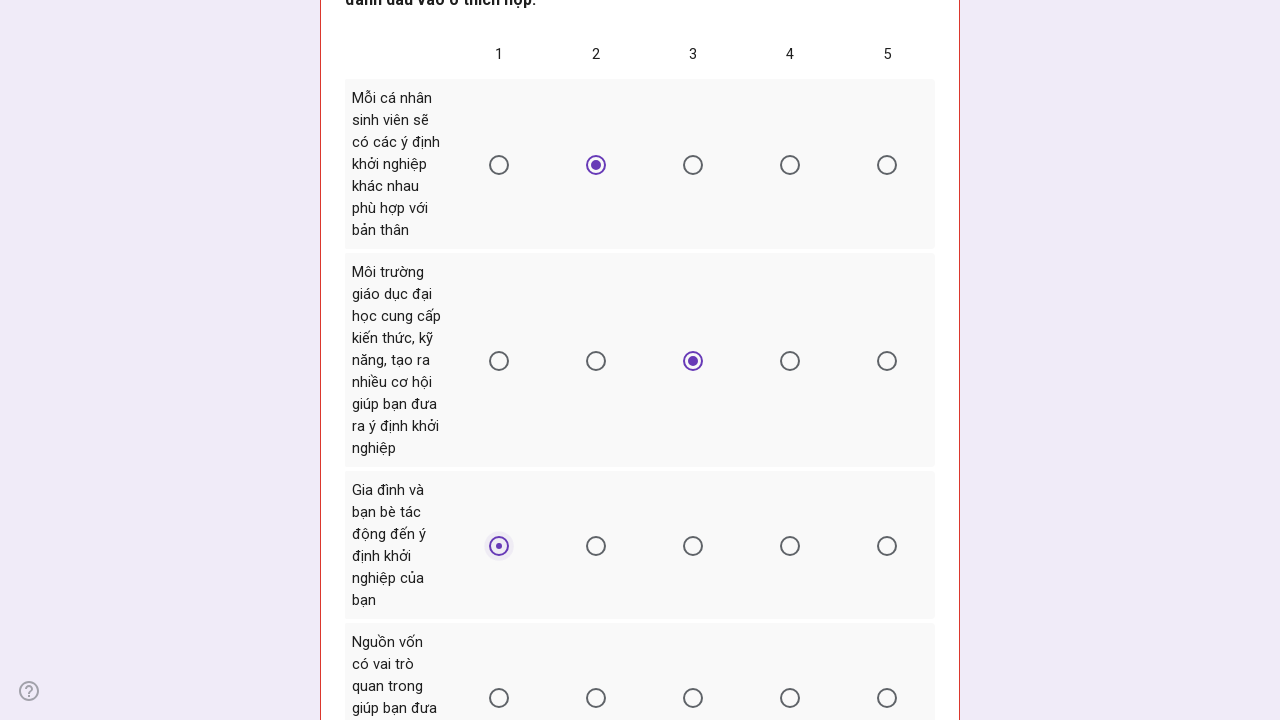

Form submission 1: Selected option 3 for Question 7 Item 4 (entrepreneurial intention) at (596, 698) on xpath=//*[@id="mG61Hd"]/div[2]/div/div[2]/div[2]/div/div/div[2]/div/div[1]/div/d
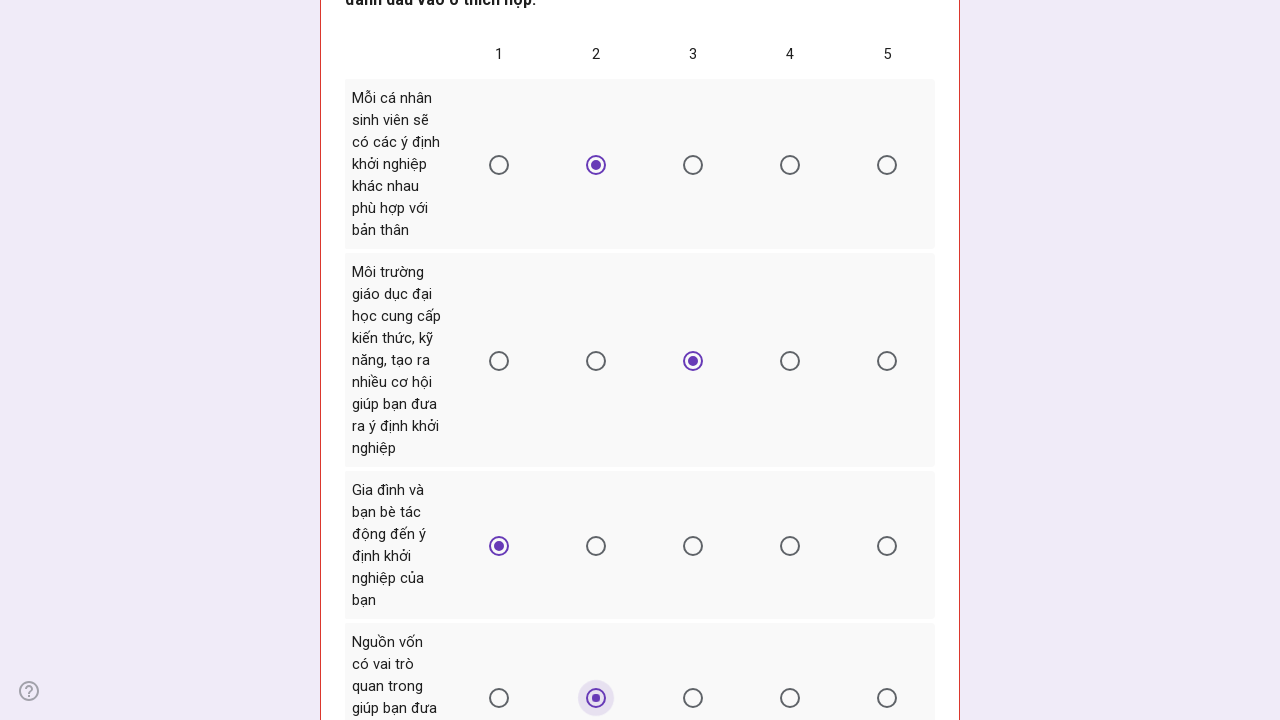

Form submission 1: Selected option 3 for Question 7 Item 5 (entrepreneurial intention) at (596, 361) on xpath=//*[@id="mG61Hd"]/div[2]/div/div[2]/div[2]/div/div/div[2]/div/div[1]/div/d
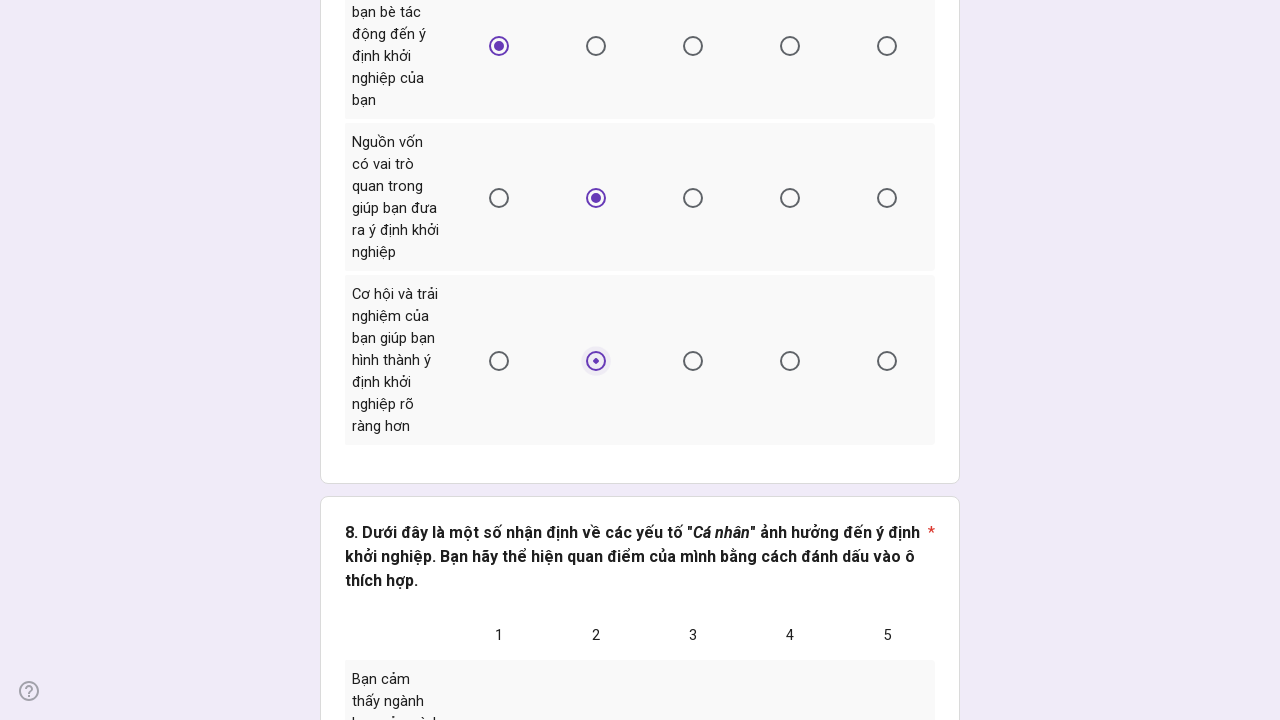

Form submission 1: Selected option 3 for Question 8 row 2 (personal factors) at (596, 361) on xpath=//*[@id="mG61Hd"]/div[2]/div/div[2]/div[3]/div/div/div[2]/div/div[1]/div/d
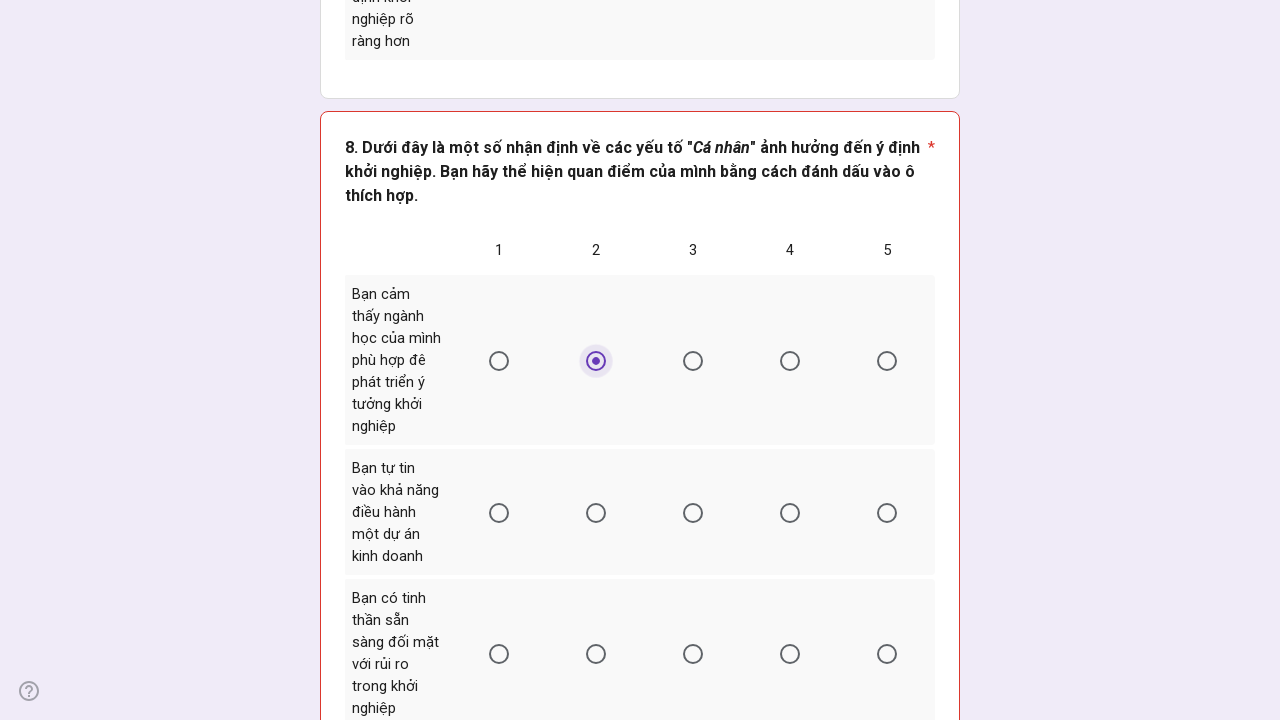

Form submission 1: Selected option 5 for Question 8 row 4 (personal factors) at (790, 513) on xpath=//*[@id="mG61Hd"]/div[2]/div/div[2]/div[3]/div/div/div[2]/div/div[1]/div/d
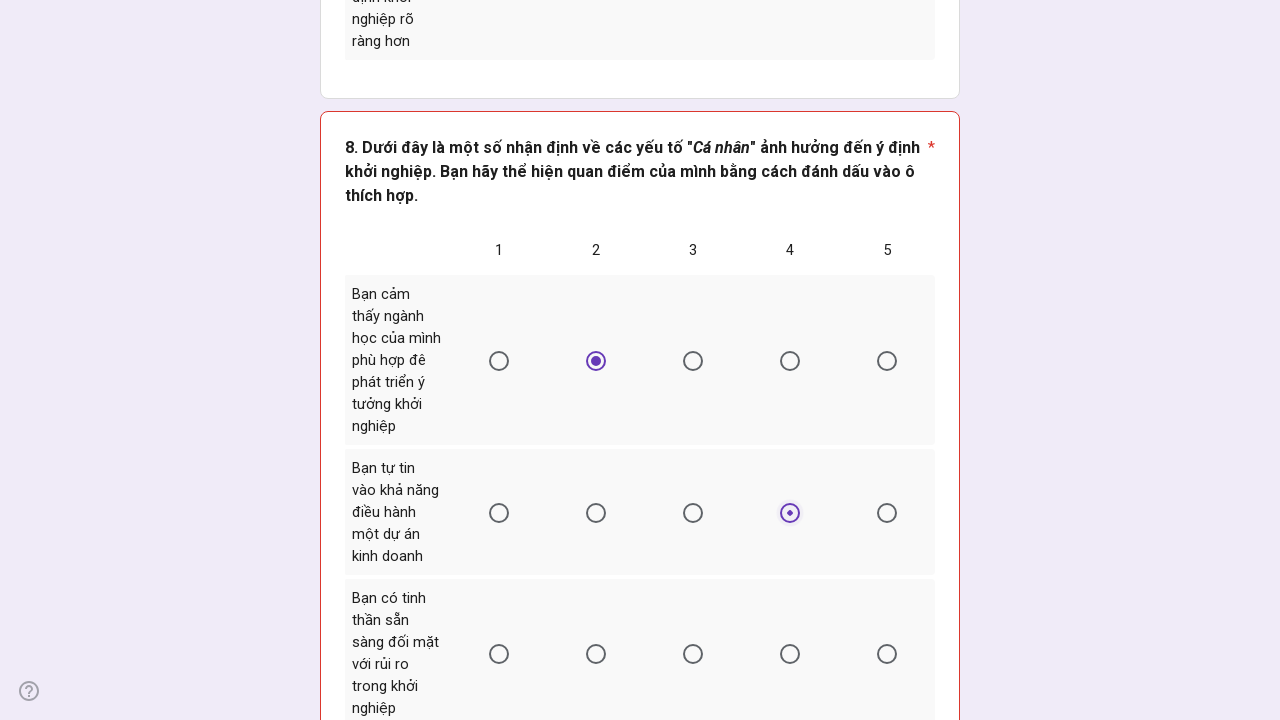

Form submission 1: Selected option 3 for Question 8 row 6 (personal factors) at (596, 654) on xpath=//*[@id="mG61Hd"]/div[2]/div/div[2]/div[3]/div/div/div[2]/div/div[1]/div/d
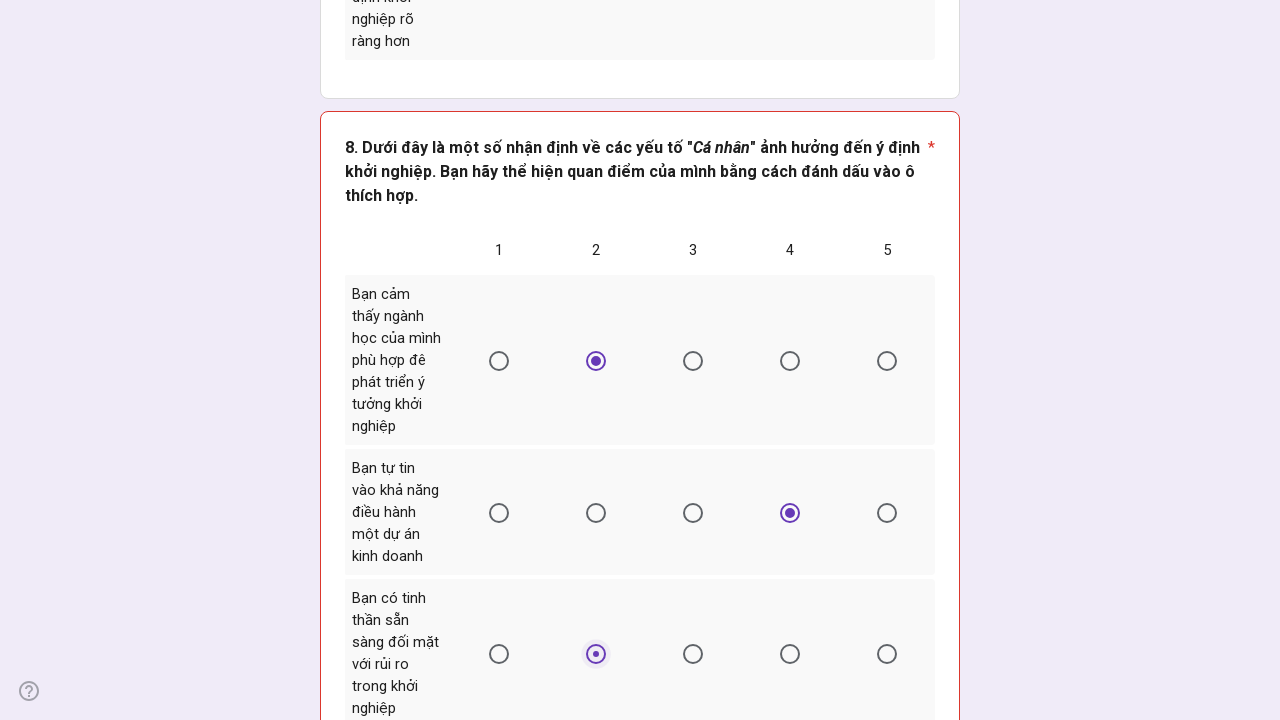

Form submission 1: Selected option 5 for Question 8 row 8 (personal factors) at (790, 361) on xpath=//*[@id="mG61Hd"]/div[2]/div/div[2]/div[3]/div/div/div[2]/div/div[1]/div/d
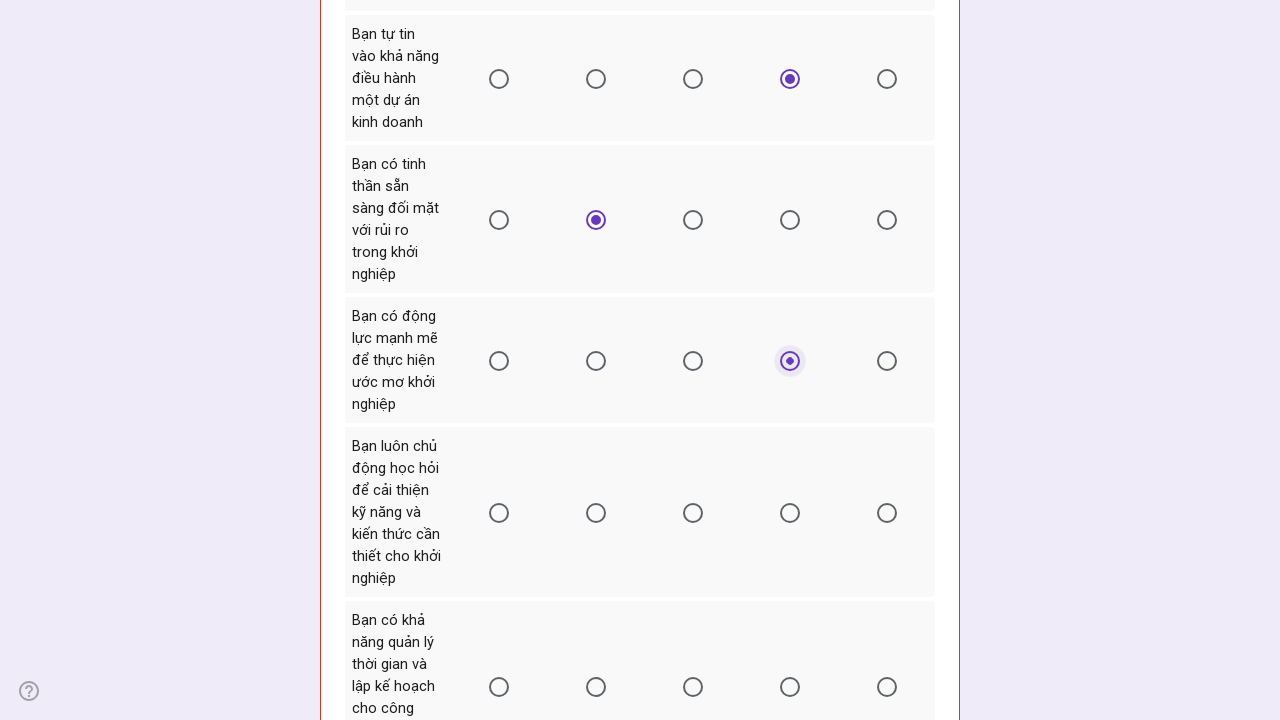

Form submission 1: Selected option 6 for Question 8 row 10 (personal factors) at (887, 513) on xpath=//*[@id="mG61Hd"]/div[2]/div/div[2]/div[3]/div/div/div[2]/div/div[1]/div/d
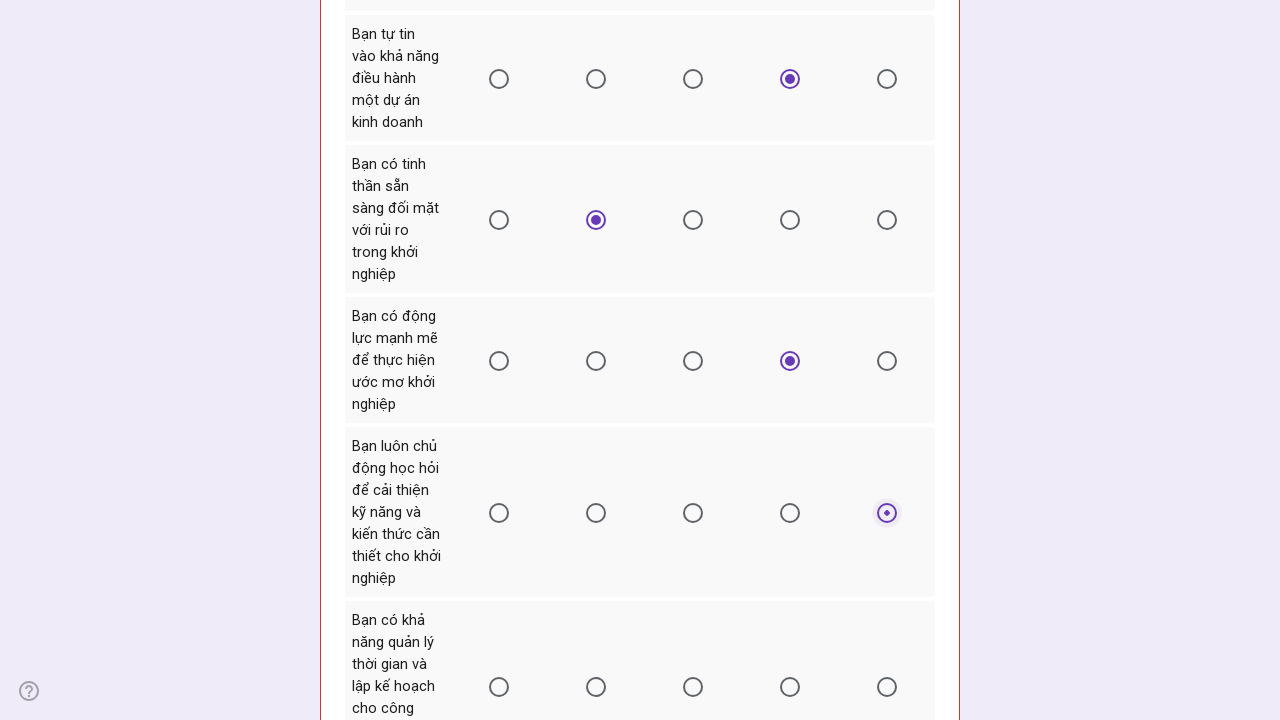

Form submission 1: Selected option 4 for Question 8 row 12 (personal factors) at (693, 687) on xpath=//*[@id="mG61Hd"]/div[2]/div/div[2]/div[3]/div/div/div[2]/div/div[1]/div/d
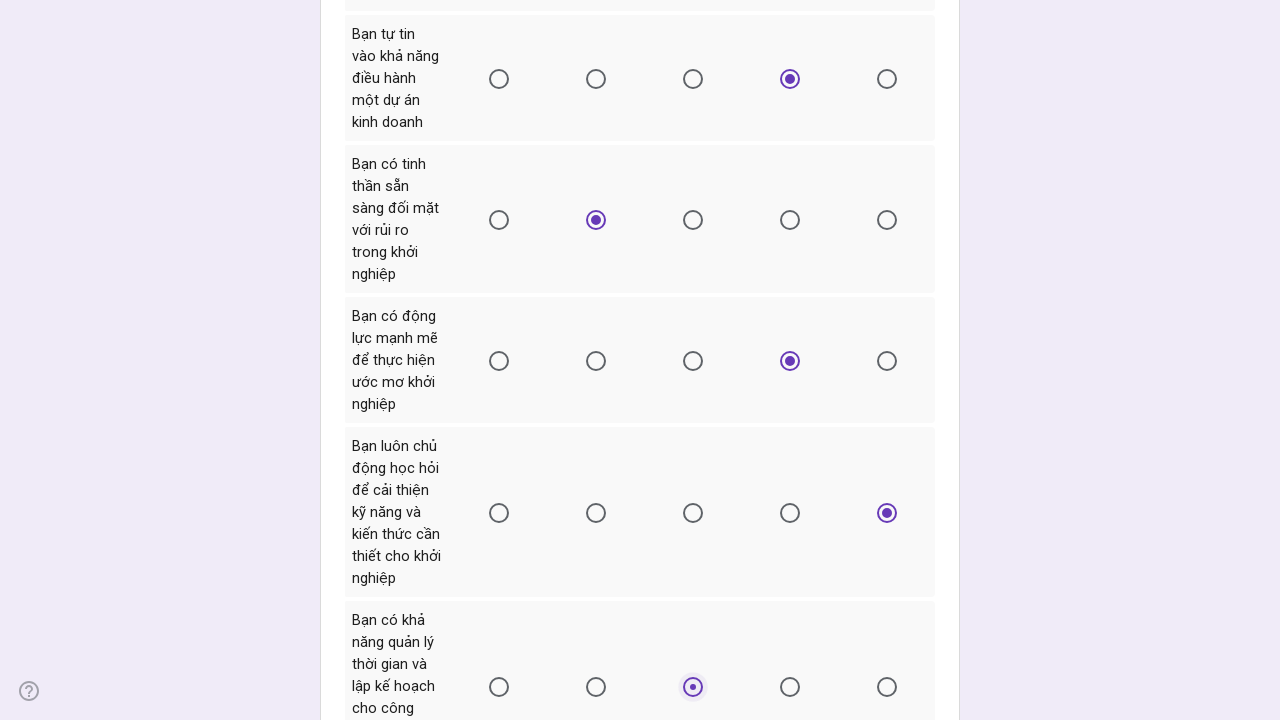

Form submission 1: Selected option 6 for Question 9 row 2 (university education factors) at (887, 361) on xpath=//*[@id="mG61Hd"]/div[2]/div/div[2]/div[4]/div/div/div[2]/div/div[1]/div/d
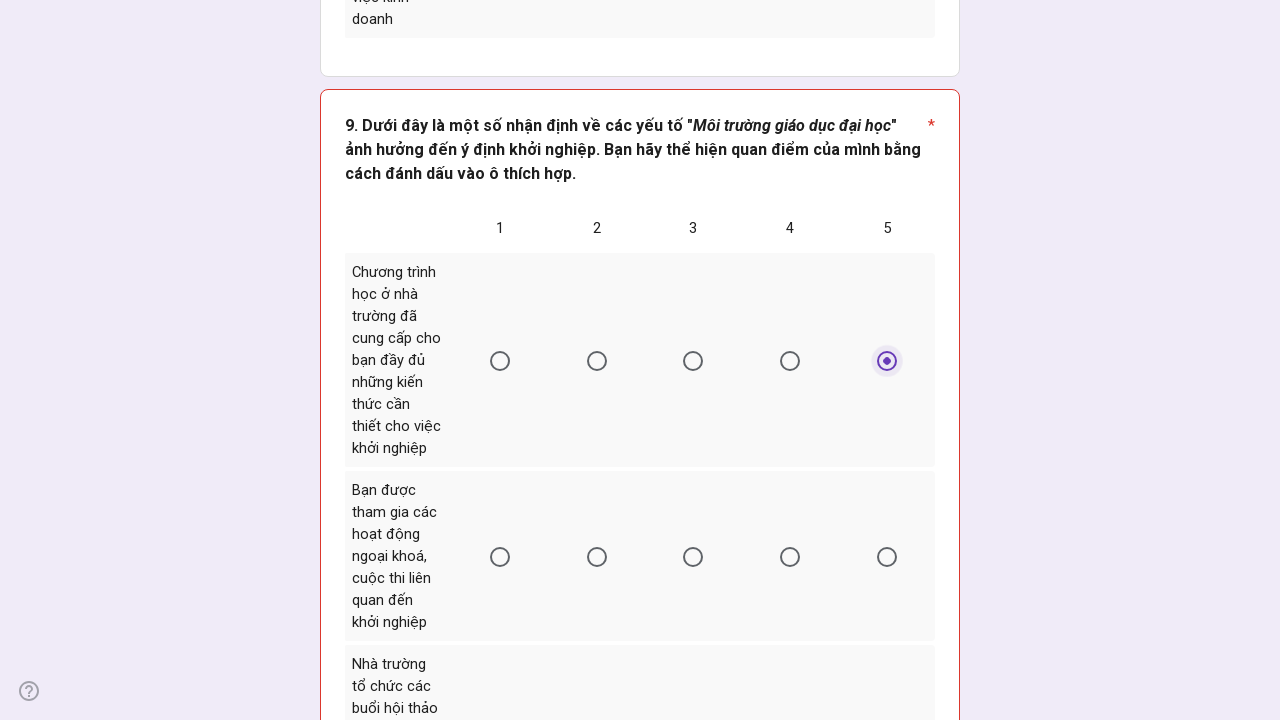

Form submission 1: Selected option 4 for Question 9 row 4 (university education factors) at (693, 557) on xpath=//*[@id="mG61Hd"]/div[2]/div/div[2]/div[4]/div/div/div[2]/div/div[1]/div/d
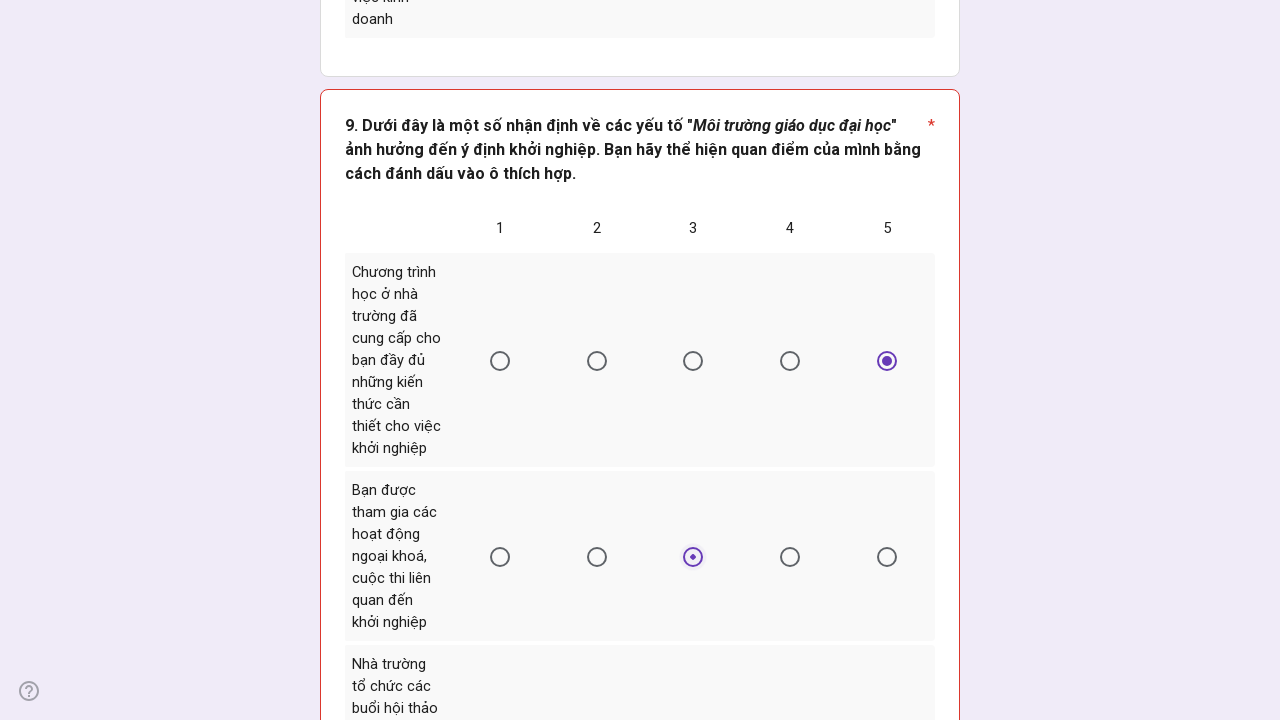

Form submission 1: Selected option 3 for Question 9 row 6 (university education factors) at (597, 361) on xpath=//*[@id="mG61Hd"]/div[2]/div/div[2]/div[4]/div/div/div[2]/div/div[1]/div/d
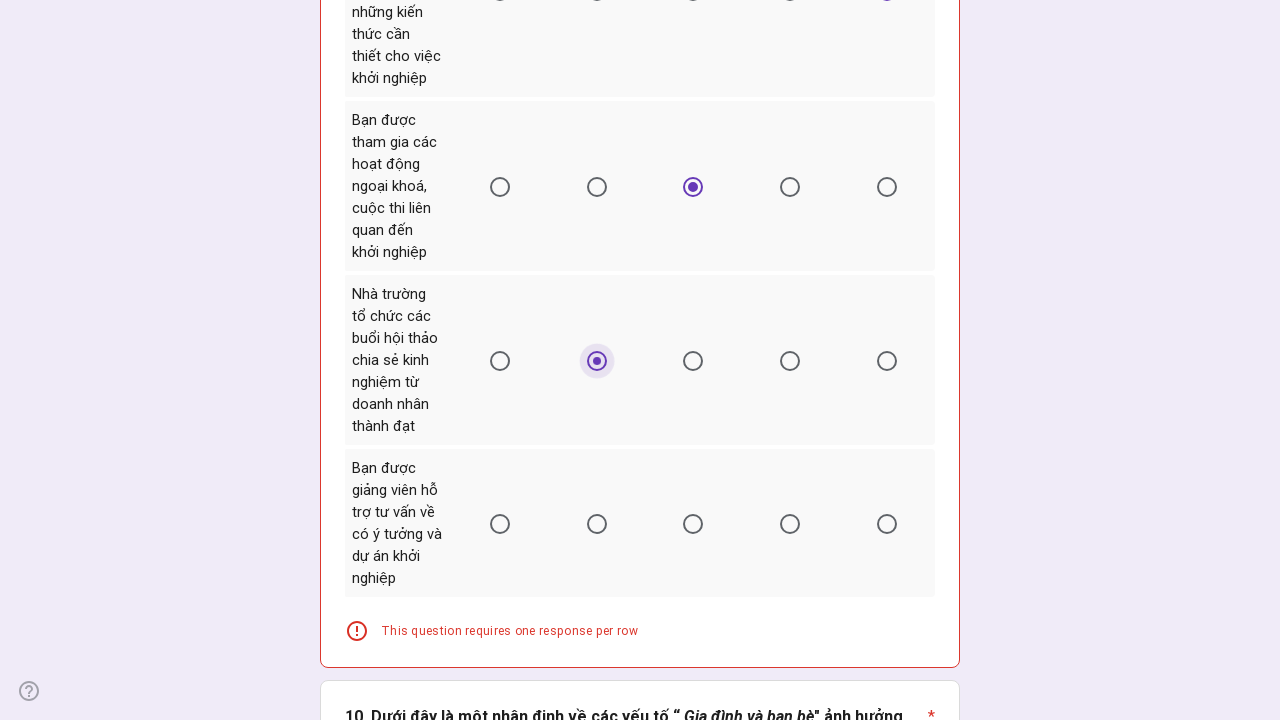

Form submission 1: Selected option 2 for Question 9 row 8 (university education factors) at (500, 524) on xpath=//*[@id="mG61Hd"]/div[2]/div/div[2]/div[4]/div/div/div[2]/div/div[1]/div/d
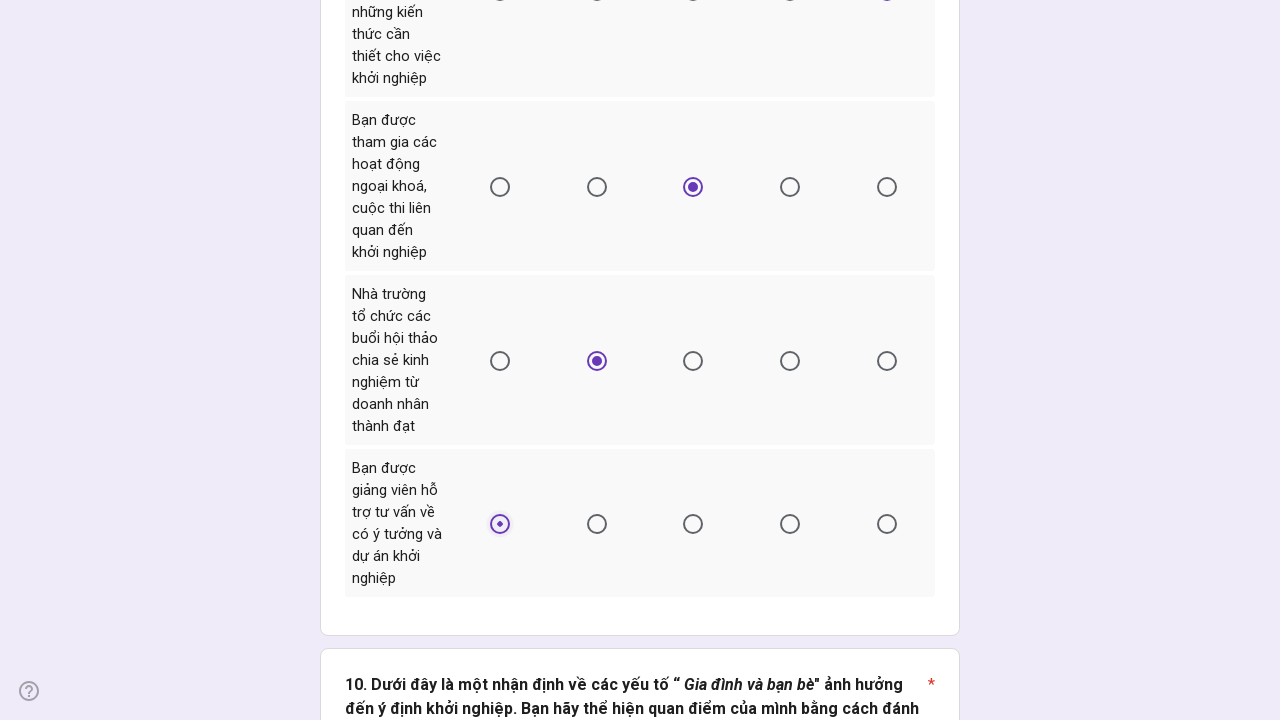

Form submission 1: Selected option 4 for Question 10 row 2 (family and friends factors) at (693, 361) on xpath=//*[@id="mG61Hd"]/div[2]/div/div[2]/div[5]/div/div/div[2]/div/div[1]/div/d
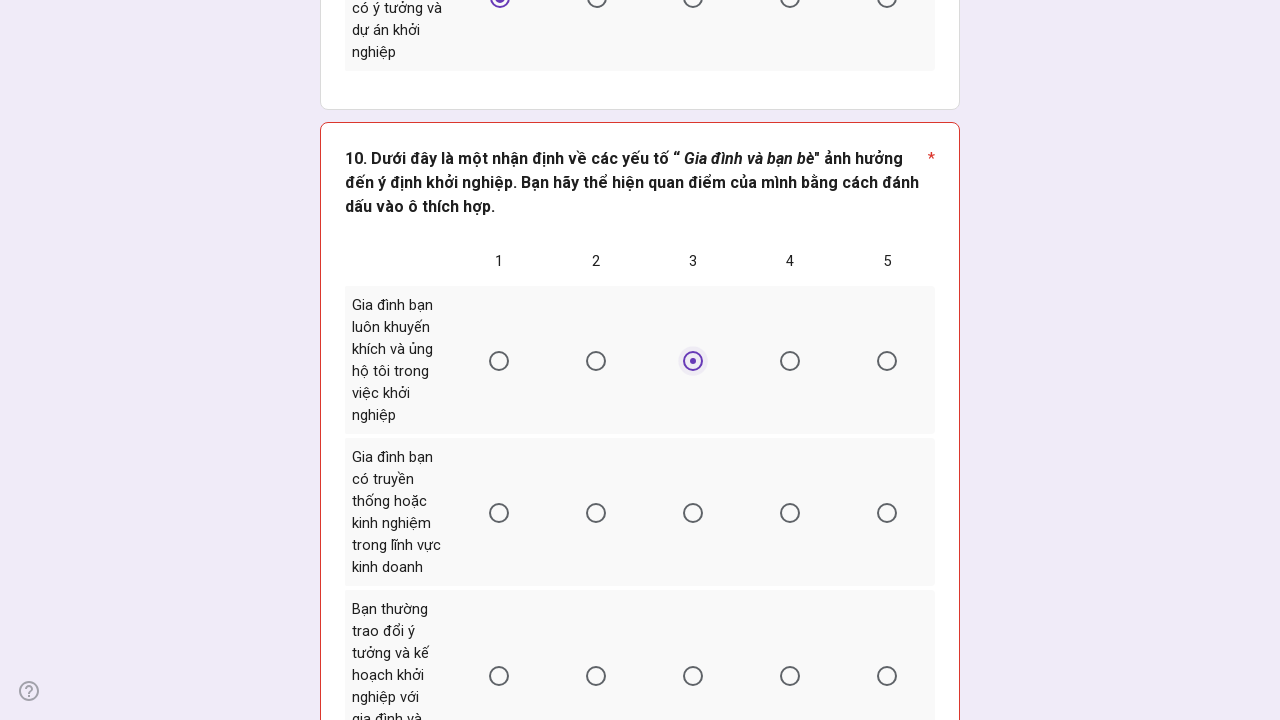

Form submission 1: Selected option 4 for Question 10 row 4 (family and friends factors) at (693, 513) on xpath=//*[@id="mG61Hd"]/div[2]/div/div[2]/div[5]/div/div/div[2]/div/div[1]/div/d
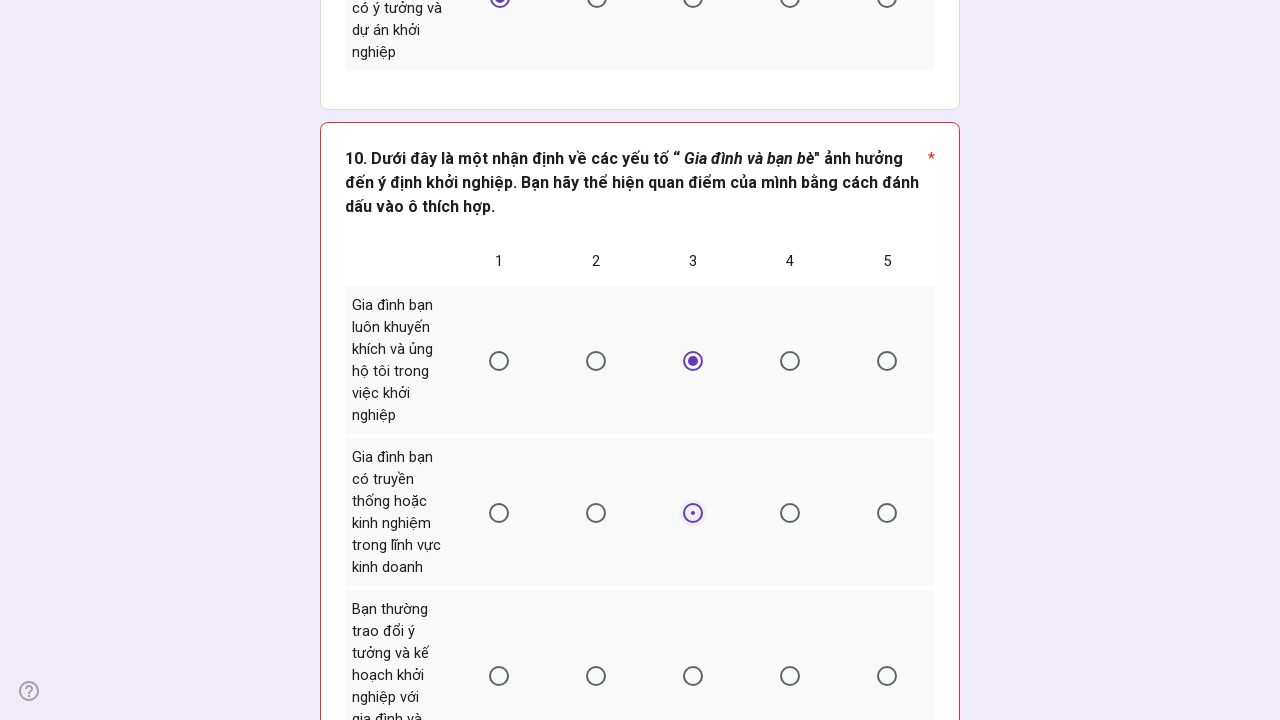

Form submission 1: Selected option 6 for Question 10 row 6 (family and friends factors) at (887, 676) on xpath=//*[@id="mG61Hd"]/div[2]/div/div[2]/div[5]/div/div/div[2]/div/div[1]/div/d
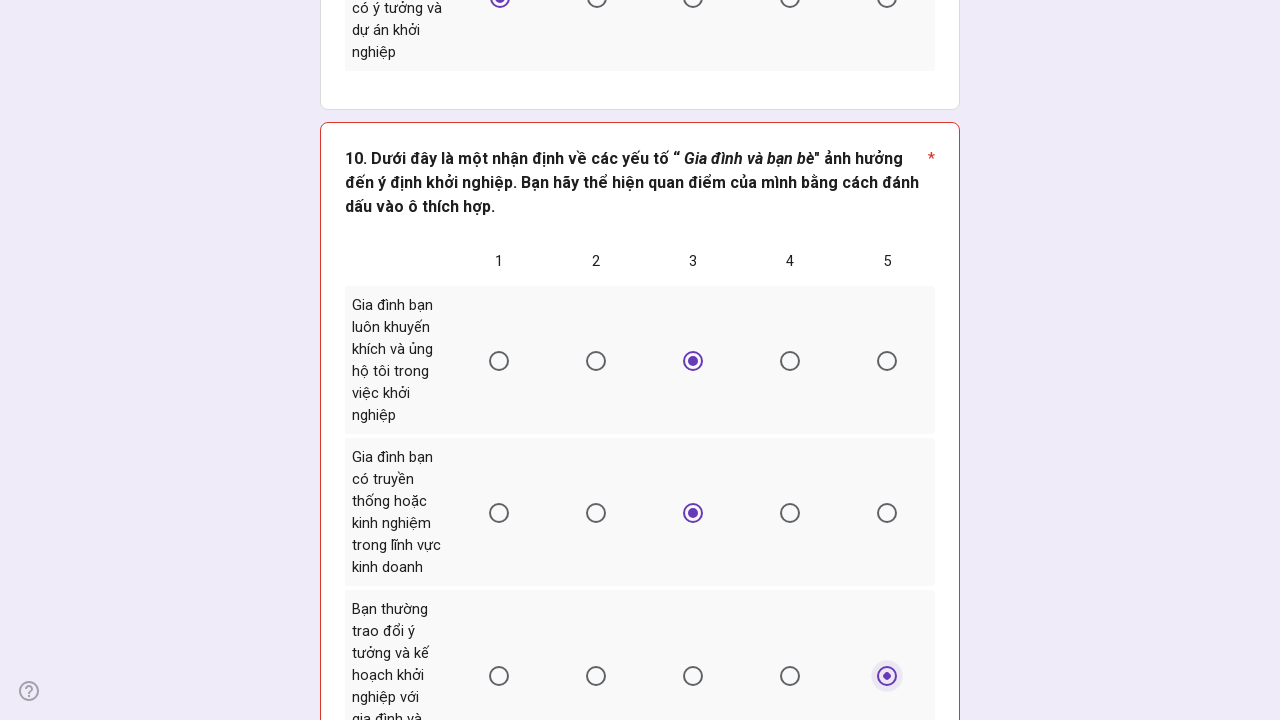

Form submission 1: Selected option 2 for Question 10 row 8 (family and friends factors) at (499, 361) on xpath=//*[@id="mG61Hd"]/div[2]/div/div[2]/div[5]/div/div/div[2]/div/div[1]/div/d
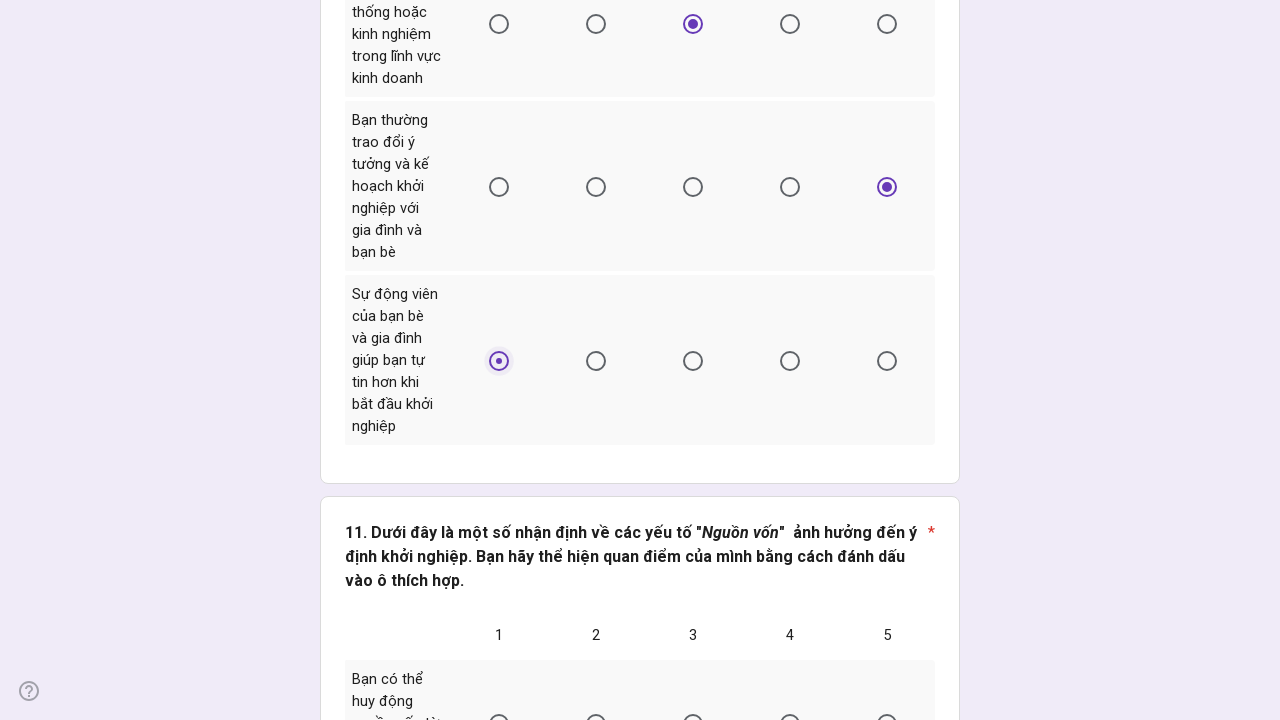

Form submission 1: Selected option 4 for Question 11 row 2 (capital factors) at (693, 710) on xpath=//*[@id="mG61Hd"]/div[2]/div/div[2]/div[6]/div/div/div[2]/div/div[1]/div/d
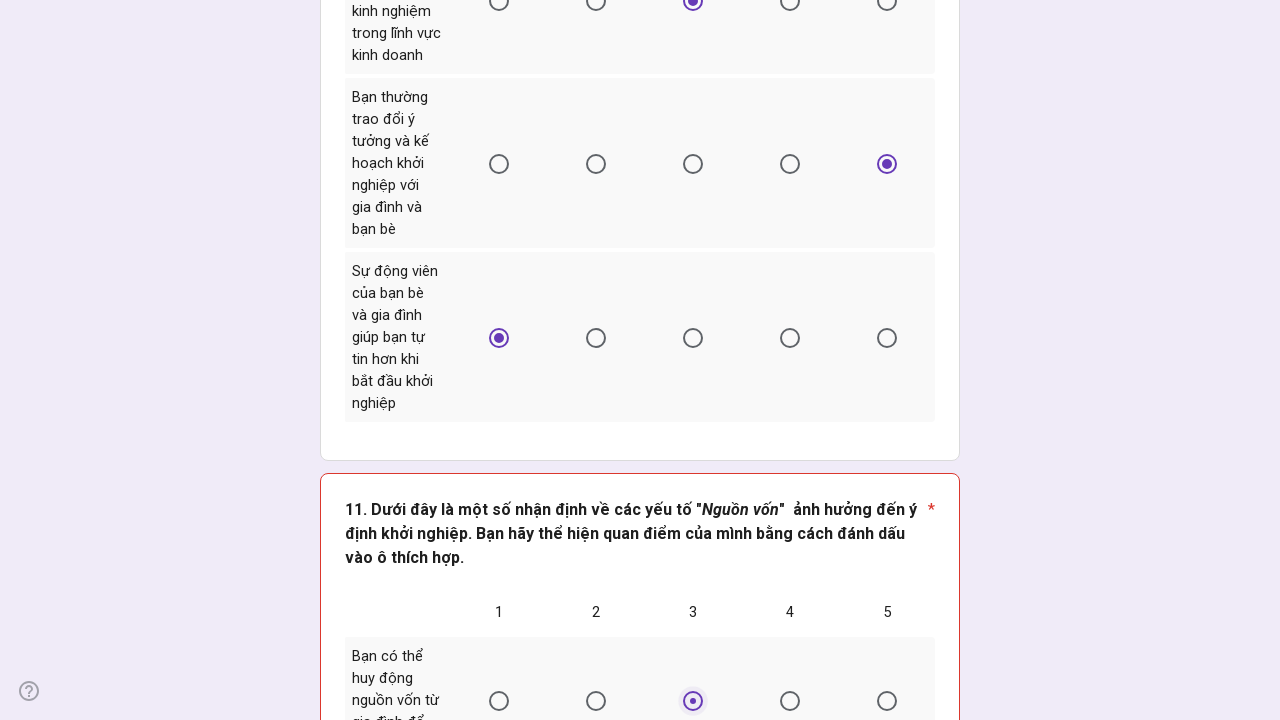

Form submission 1: Selected option 4 for Question 11 row 4 (capital factors) at (693, 361) on xpath=//*[@id="mG61Hd"]/div[2]/div/div[2]/div[6]/div/div/div[2]/div/div[1]/div/d
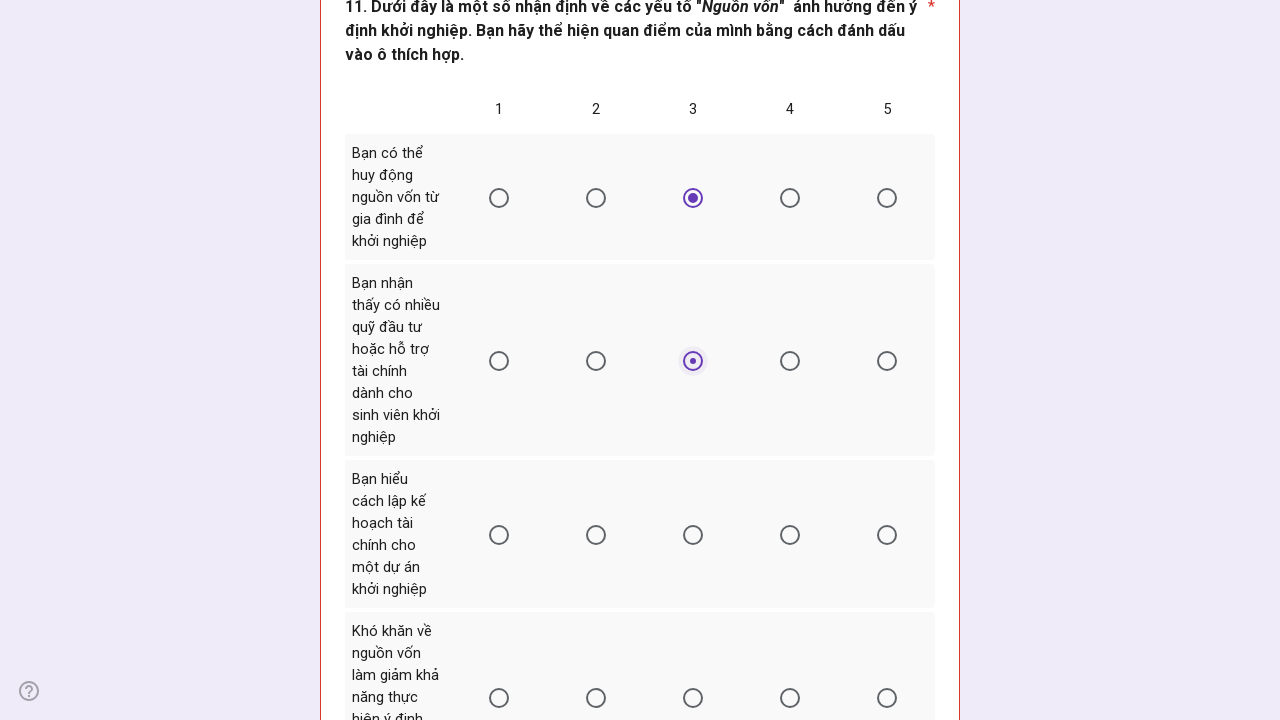

Form submission 1: Selected option 3 for Question 11 row 6 (capital factors) at (596, 535) on xpath=//*[@id="mG61Hd"]/div[2]/div/div[2]/div[6]/div/div/div[2]/div/div[1]/div/d
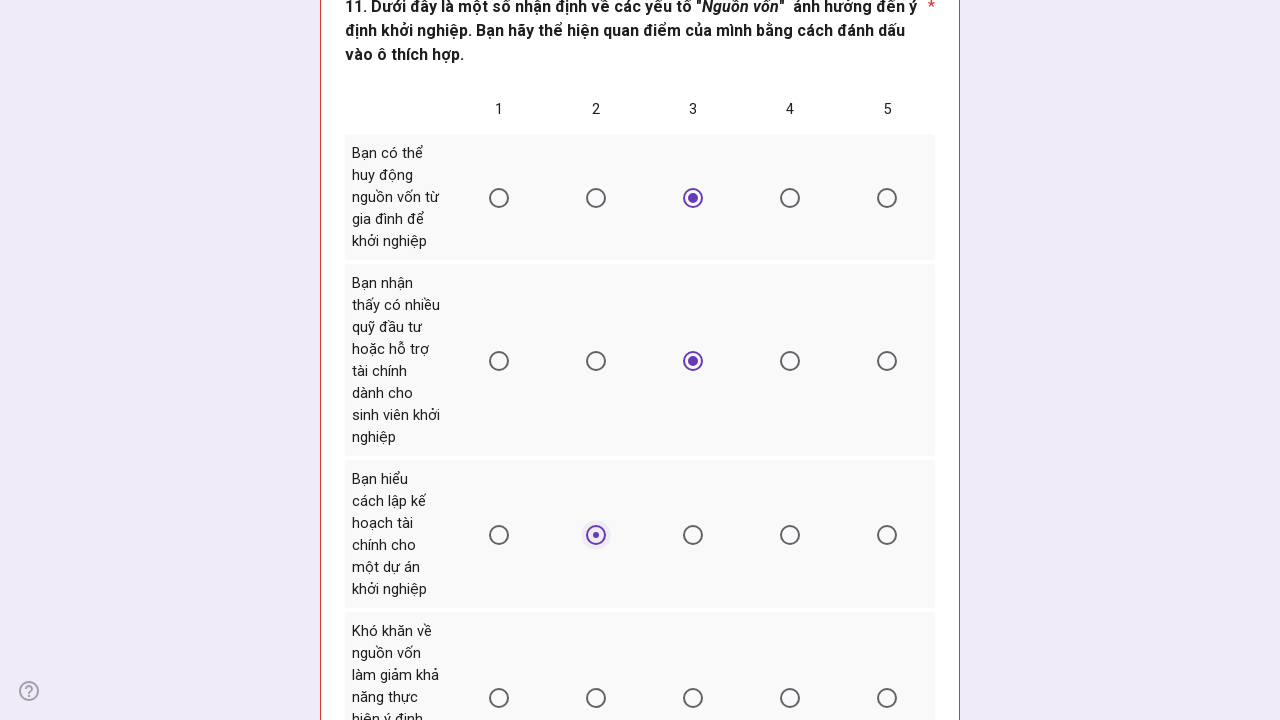

Form submission 1: Selected option 5 for Question 11 row 8 (capital factors) at (790, 698) on xpath=//*[@id="mG61Hd"]/div[2]/div/div[2]/div[6]/div/div/div[2]/div/div[1]/div/d
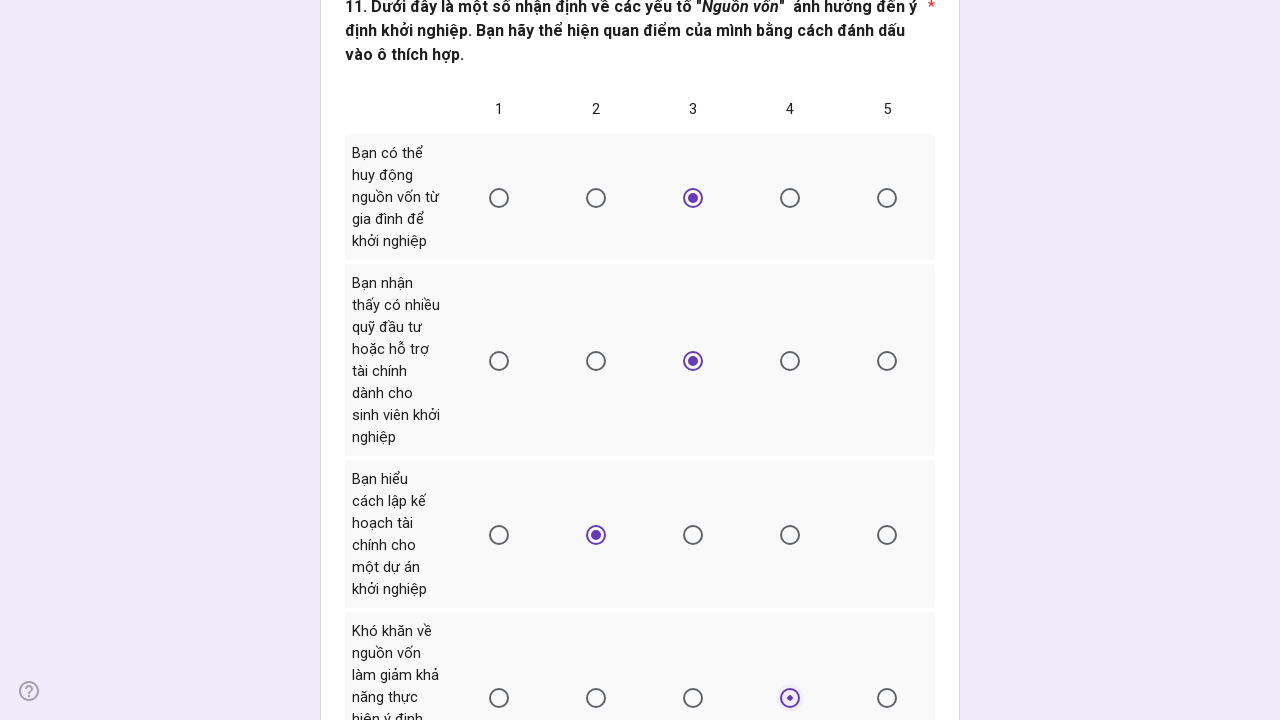

Form submission 1: Selected option 4 for Question 12 row 2 (opportunity and experience factors) at (693, 361) on xpath=//*[@id="mG61Hd"]/div[2]/div/div[2]/div[7]/div/div/div[2]/div/div[1]/div/d
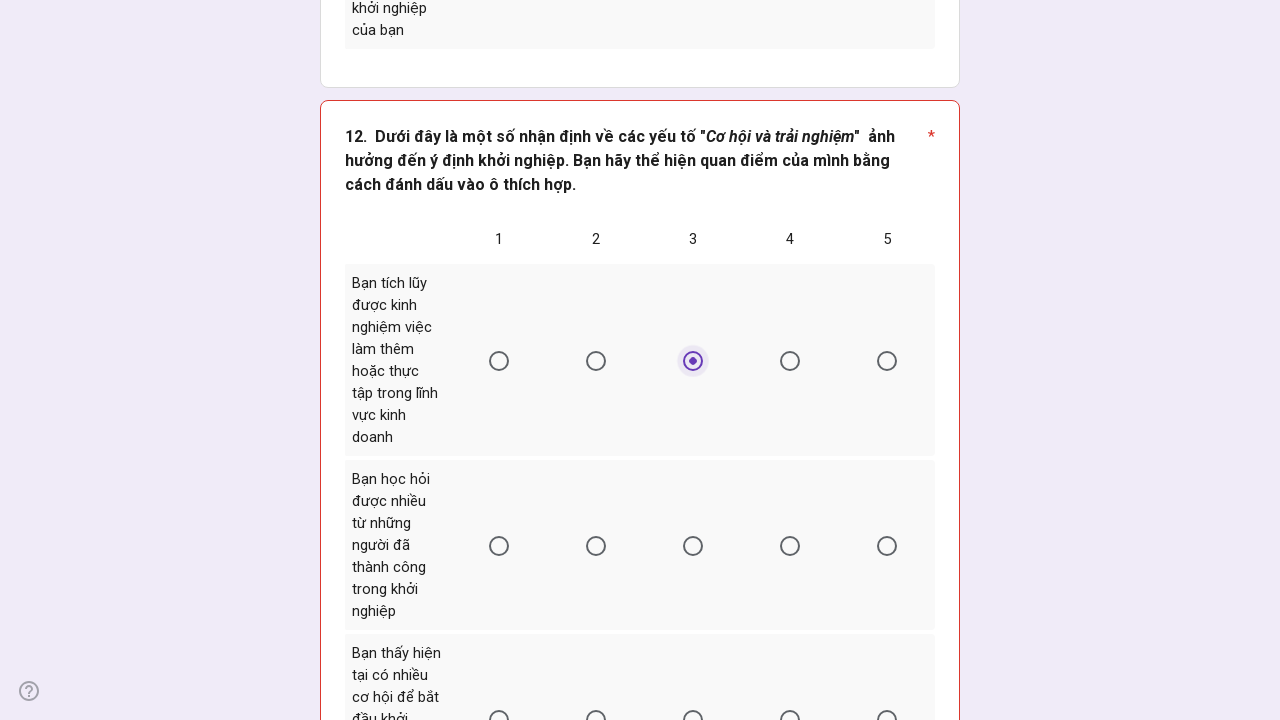

Form submission 1: Selected option 3 for Question 12 row 4 (opportunity and experience factors) at (596, 546) on xpath=//*[@id="mG61Hd"]/div[2]/div/div[2]/div[7]/div/div/div[2]/div/div[1]/div/d
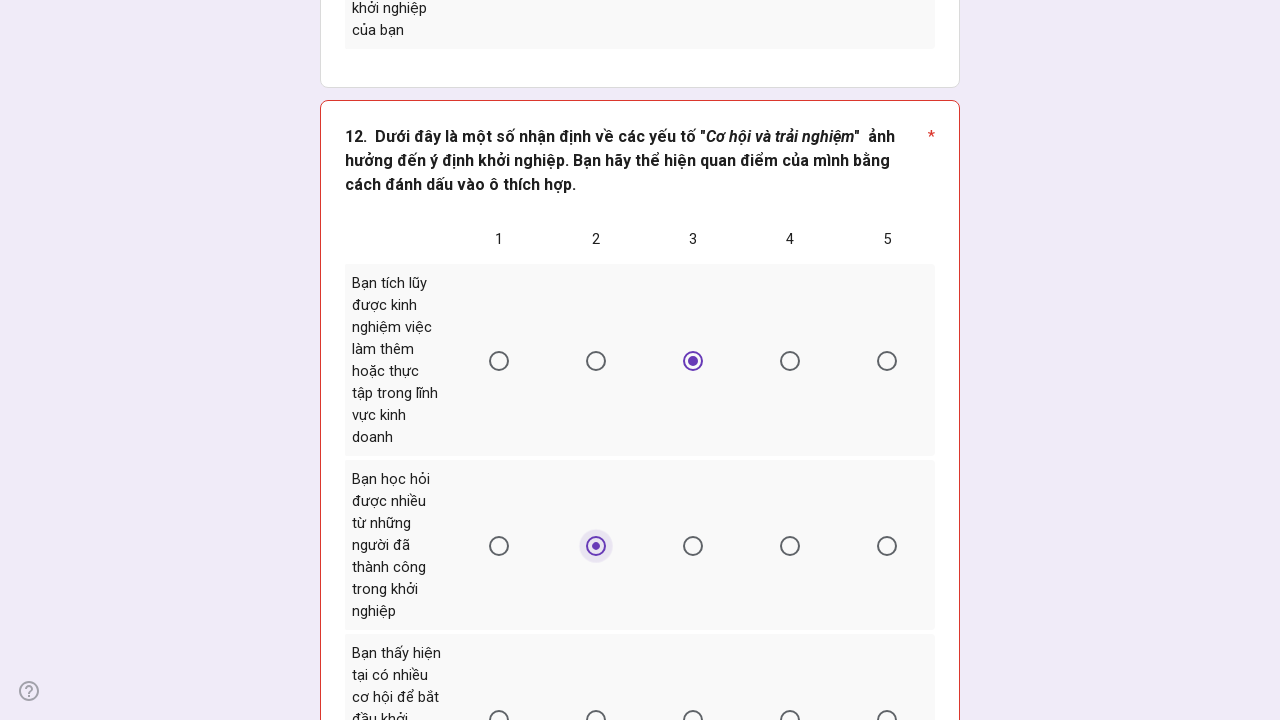

Form submission 1: Selected option 3 for Question 12 row 6 (opportunity and experience factors) at (596, 710) on xpath=//*[@id="mG61Hd"]/div[2]/div/div[2]/div[7]/div/div/div[2]/div/div[1]/div/d
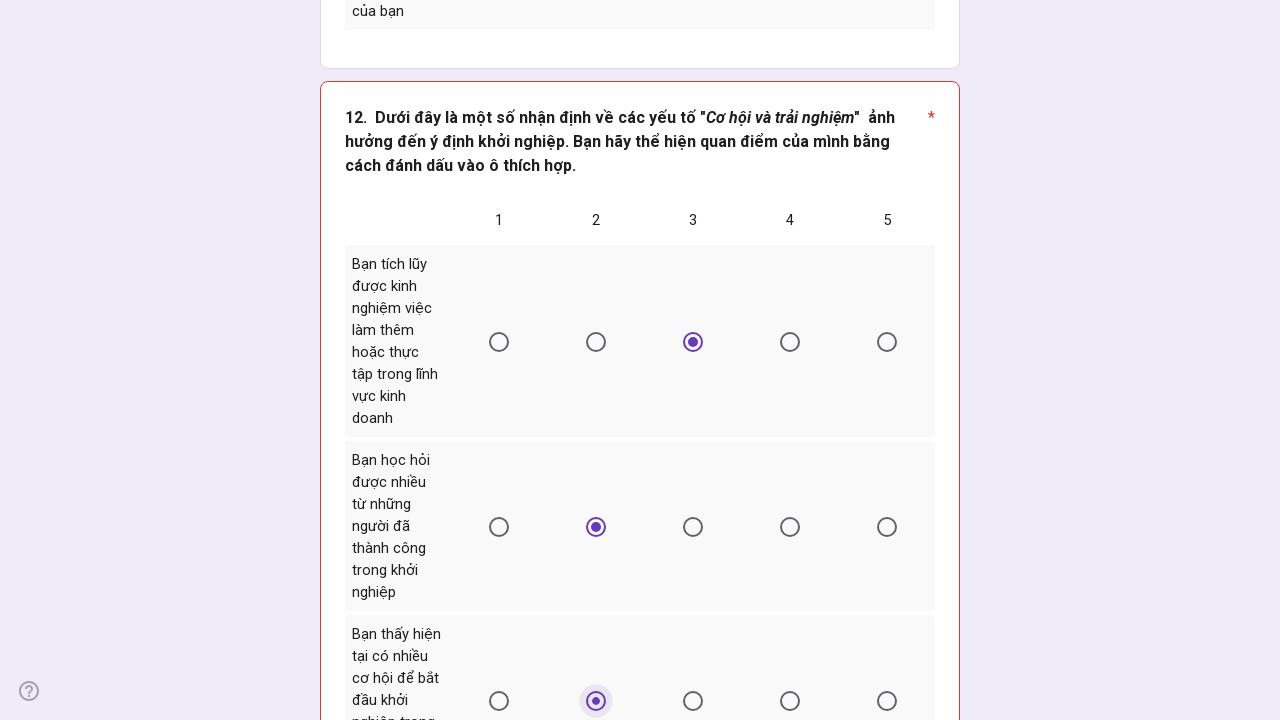

Form submission 1: Selected option 3 for Question 12 row 8 (opportunity and experience factors) at (596, 395) on xpath=//*[@id="mG61Hd"]/div[2]/div/div[2]/div[7]/div/div/div[2]/div/div[1]/div/d
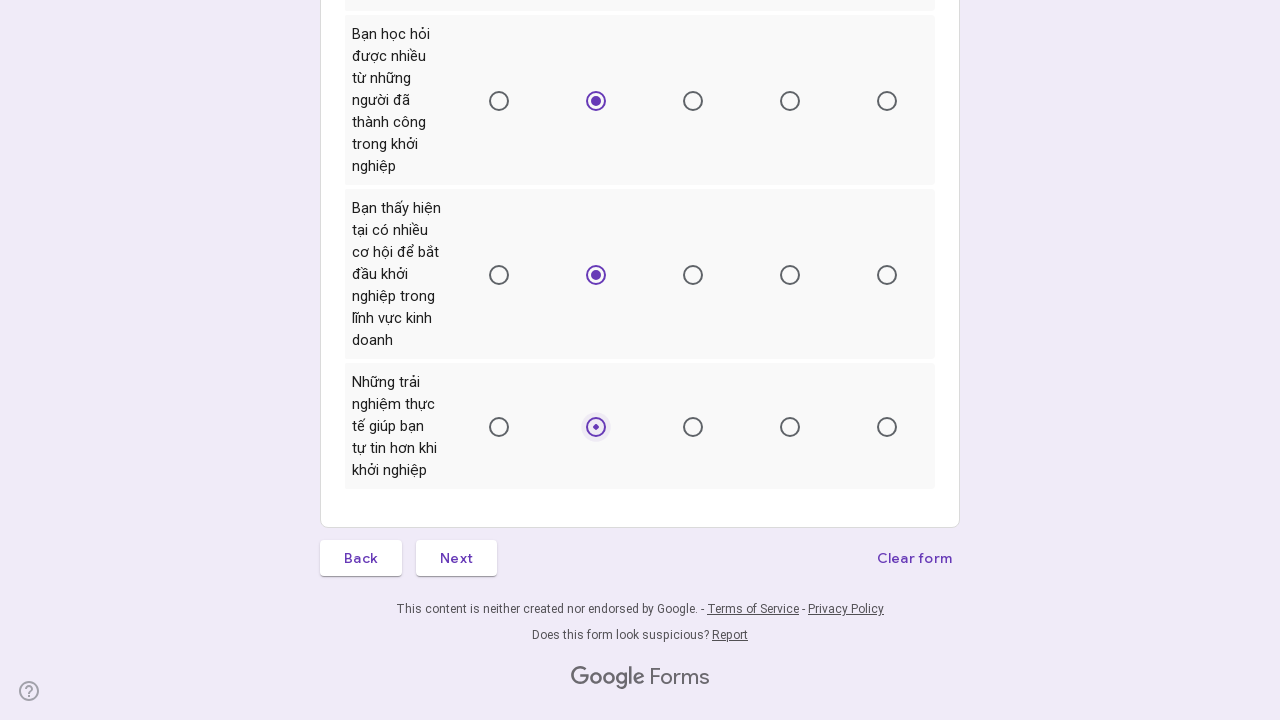

Form submission 1: Clicked submit button to proceed to page 3 at (456, 558) on xpath=//*[@id="mG61Hd"]/div[2]/div/div[3]/div/div[1]/div[2]/span/span
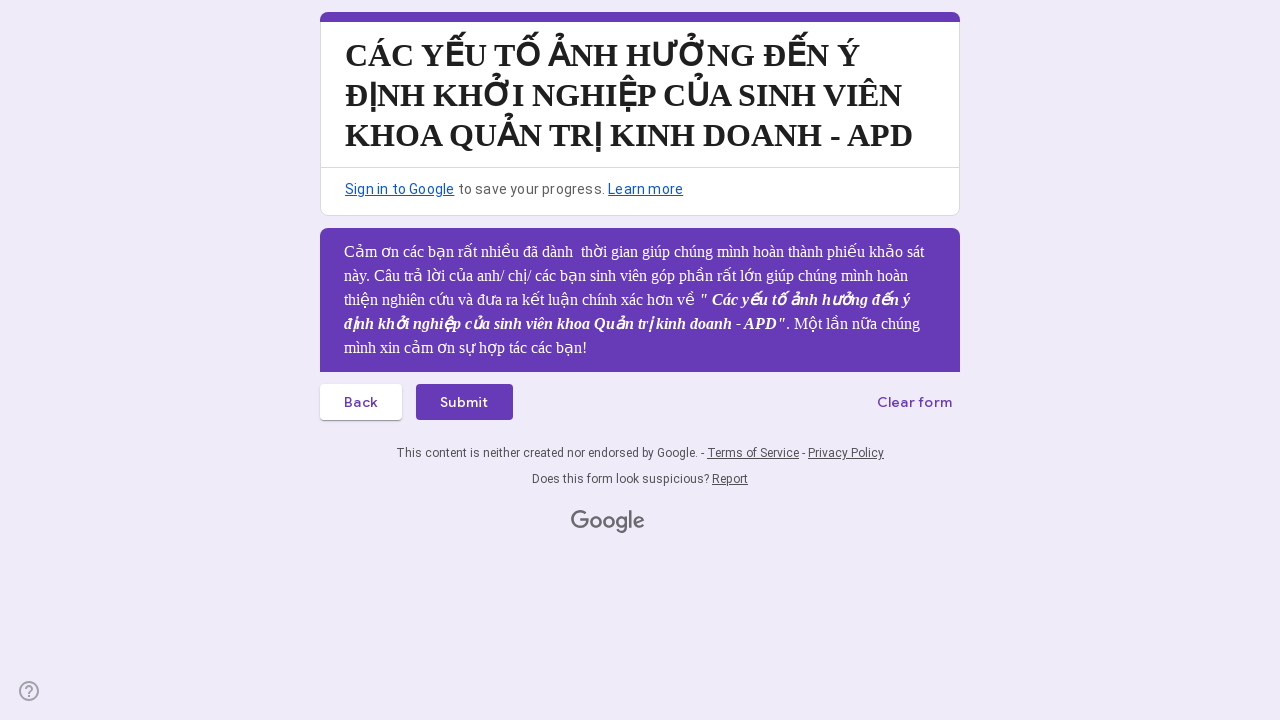

Form submission 1: Waited 550ms for page 3 to load
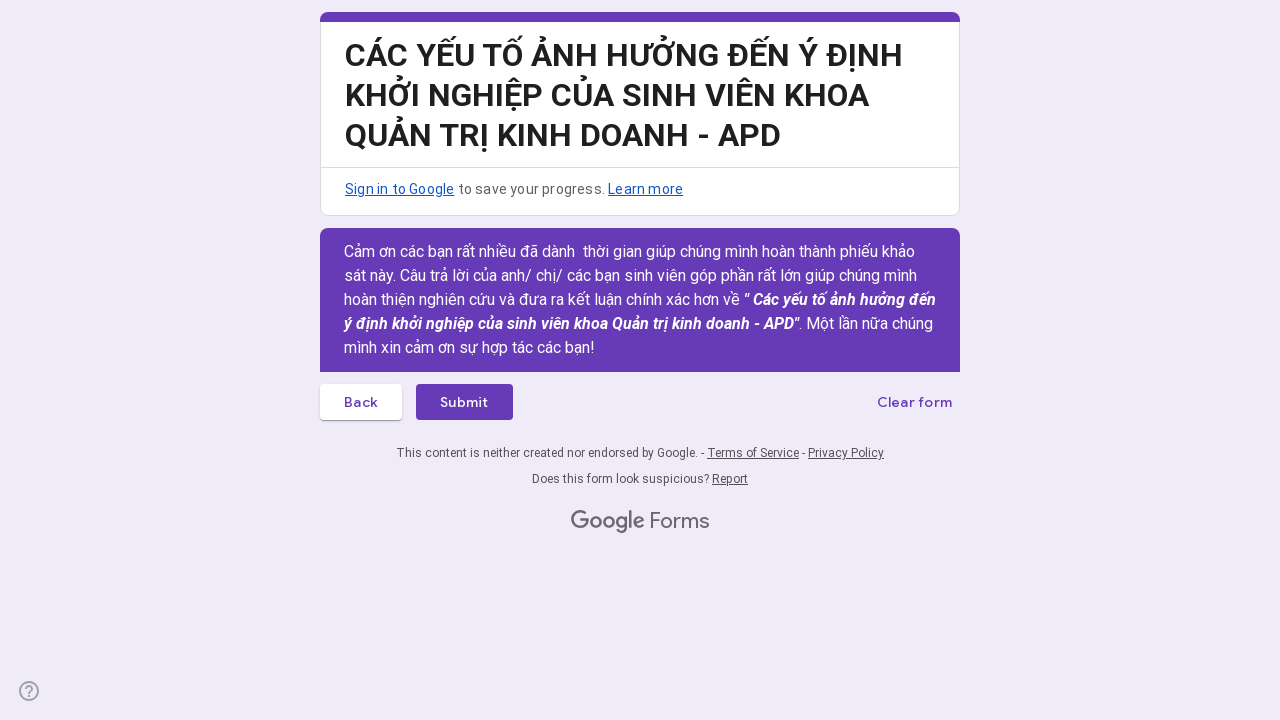

Form submission 1: Clicked submit button to finalize form at (464, 402) on xpath=//*[@id="mG61Hd"]/div[2]/div/div[3]/div/div[1]/div[2]/span/span
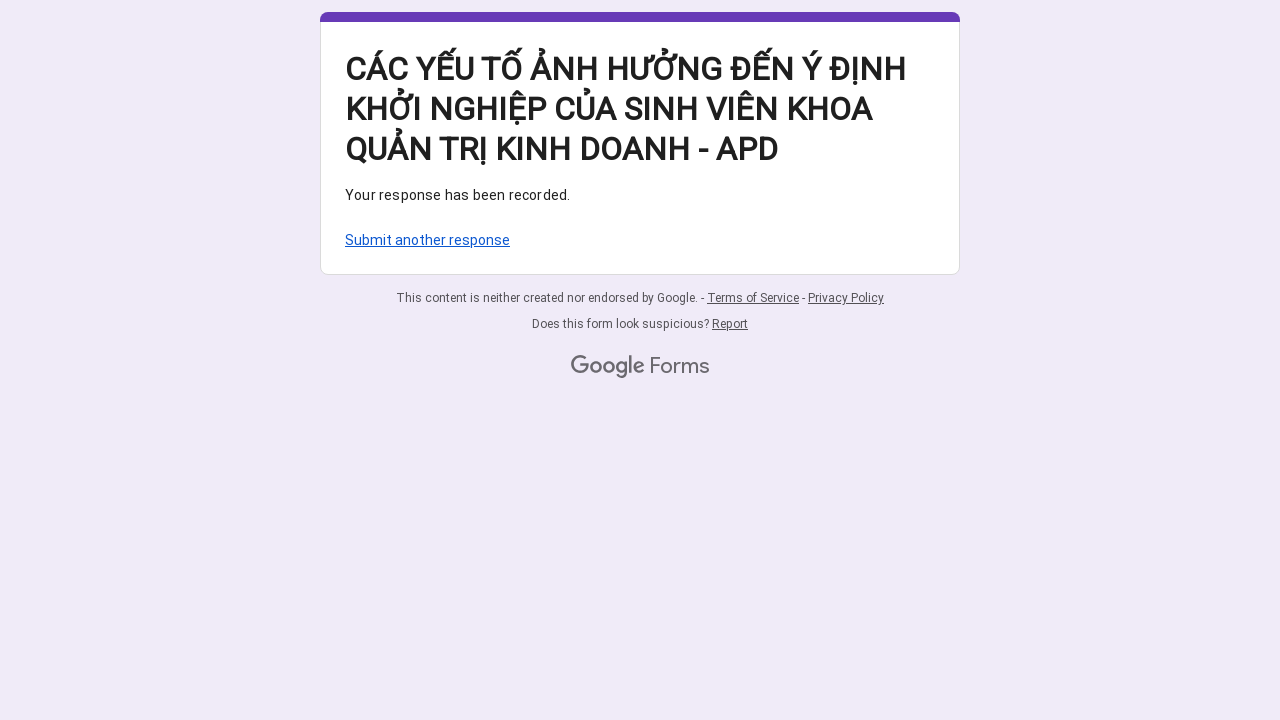

Form submission 1: Waited 550ms for submission confirmation
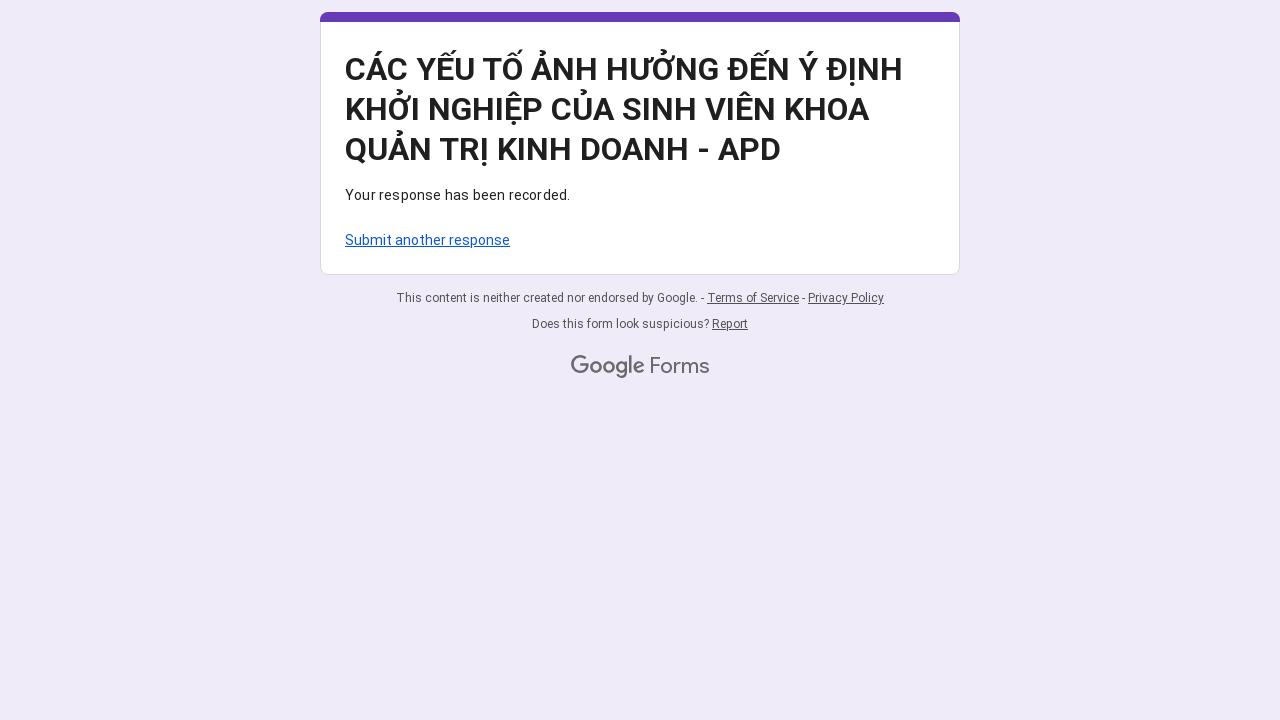

Form submission 1: Clicked 'Submit another response' link at (428, 240) on xpath=/html/body/div[1]/div[2]/div[1]/div/div[4]/a
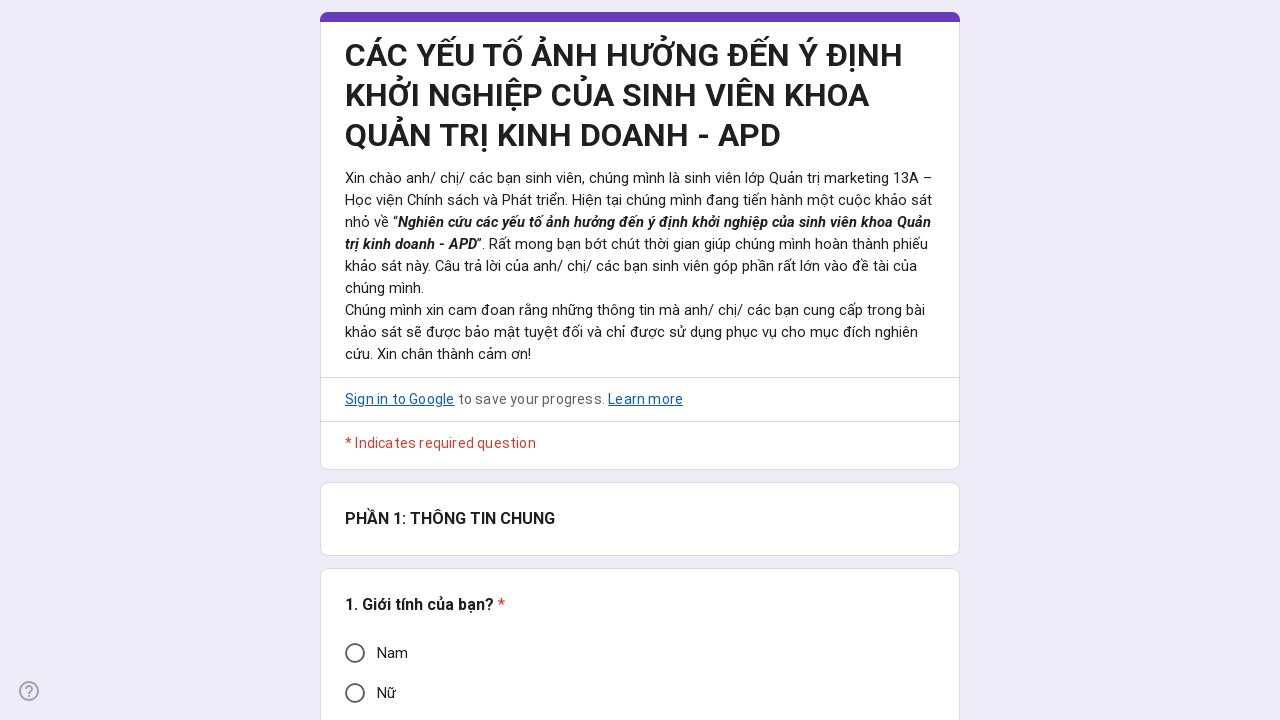

Form submission 1: Waited 550ms for form reset
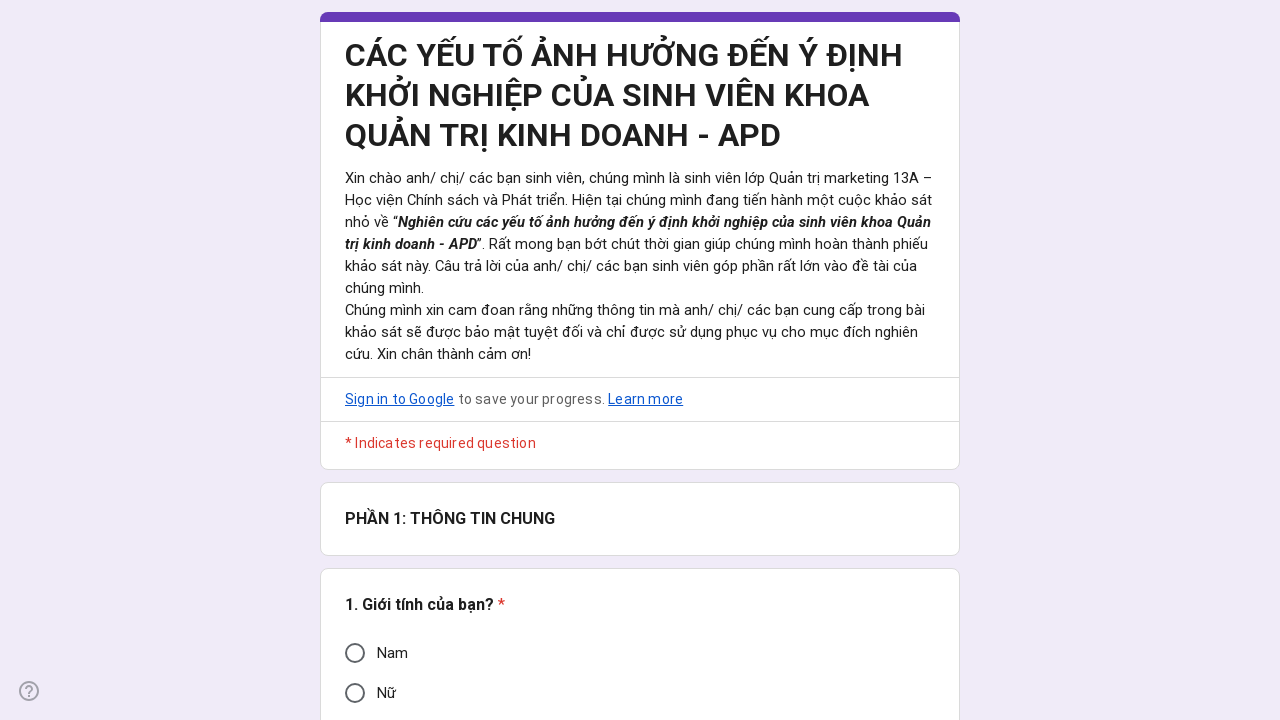

Form submission 2: Selected random option for Question 1 (multiple choice) at (355, 693) on xpath=//*[@id="i9"]/div[3]/div
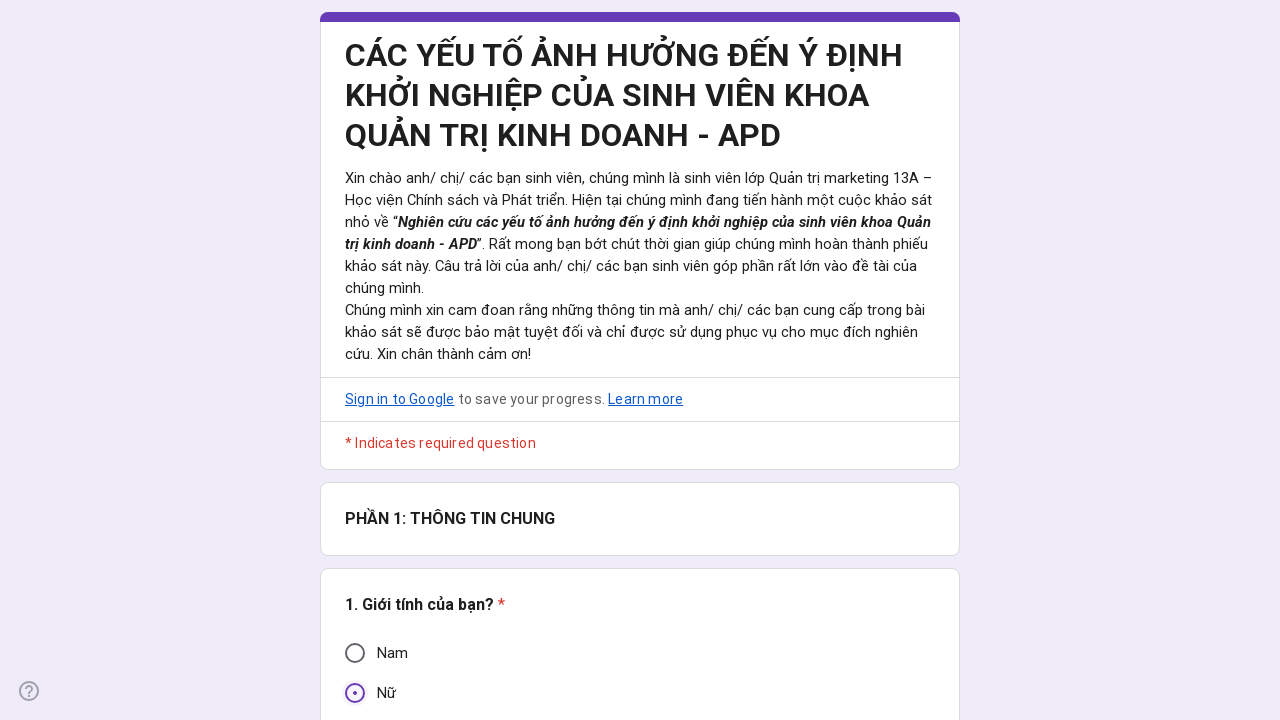

Form submission 2: Selected random option for Question 2 (year of study) at (355, 360) on xpath=//*[@id="i23"]/div[3]/div
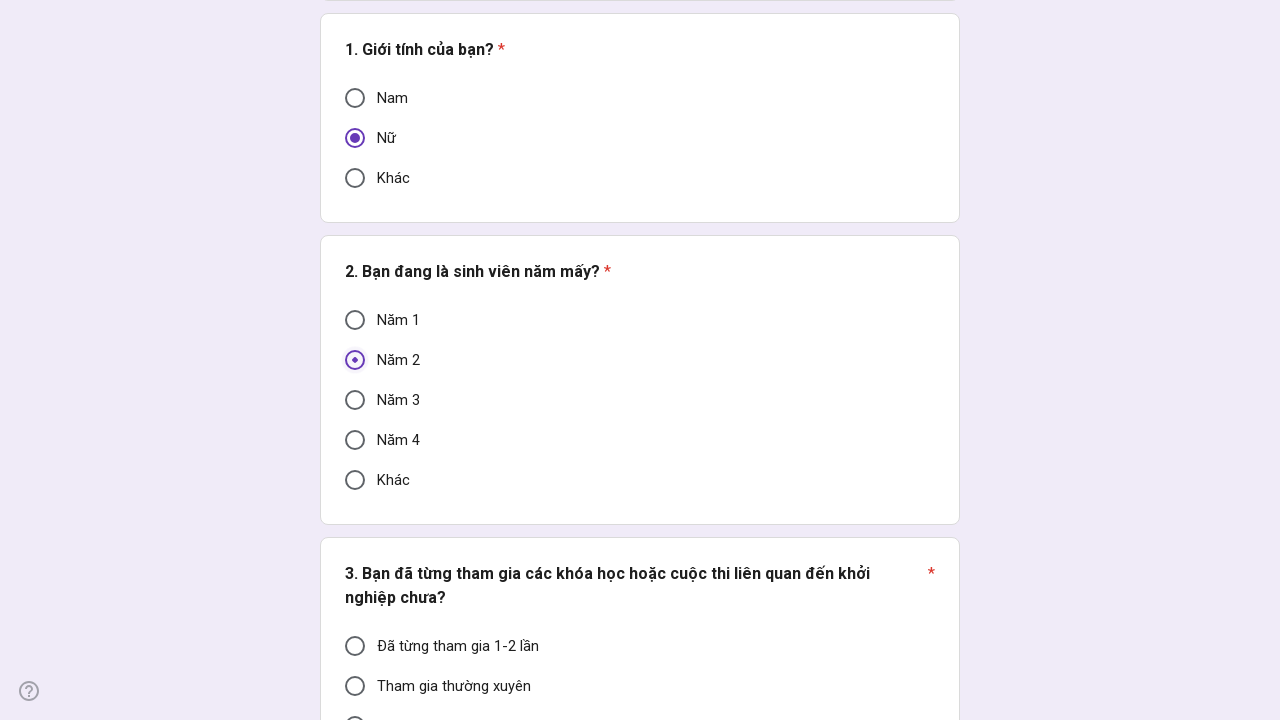

Form submission 2: Selected random option for Question 3 (entrepreneurship experience) at (355, 686) on xpath=//*[@id="i43"]/div[3]/div
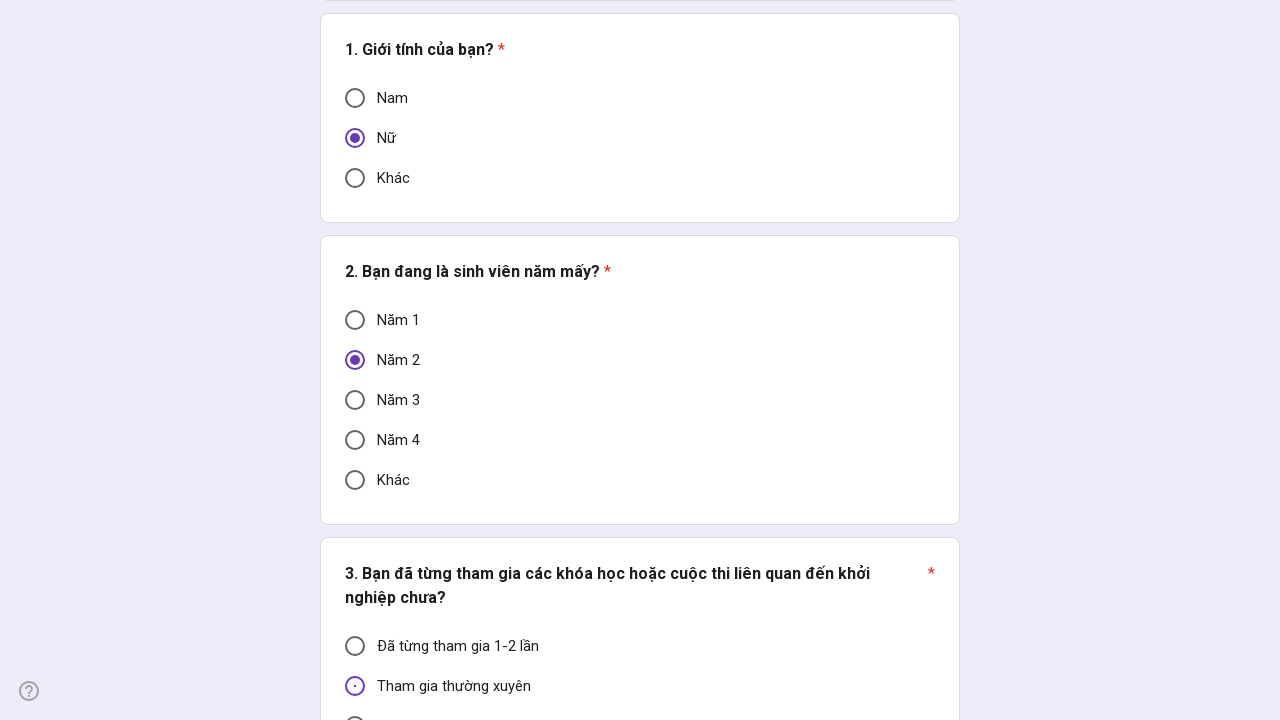

Form submission 2: Selected random option for Question 4 (family/friends entrepreneurship) at (355, 360) on xpath=//*[@id="i54"]/div[3]/div
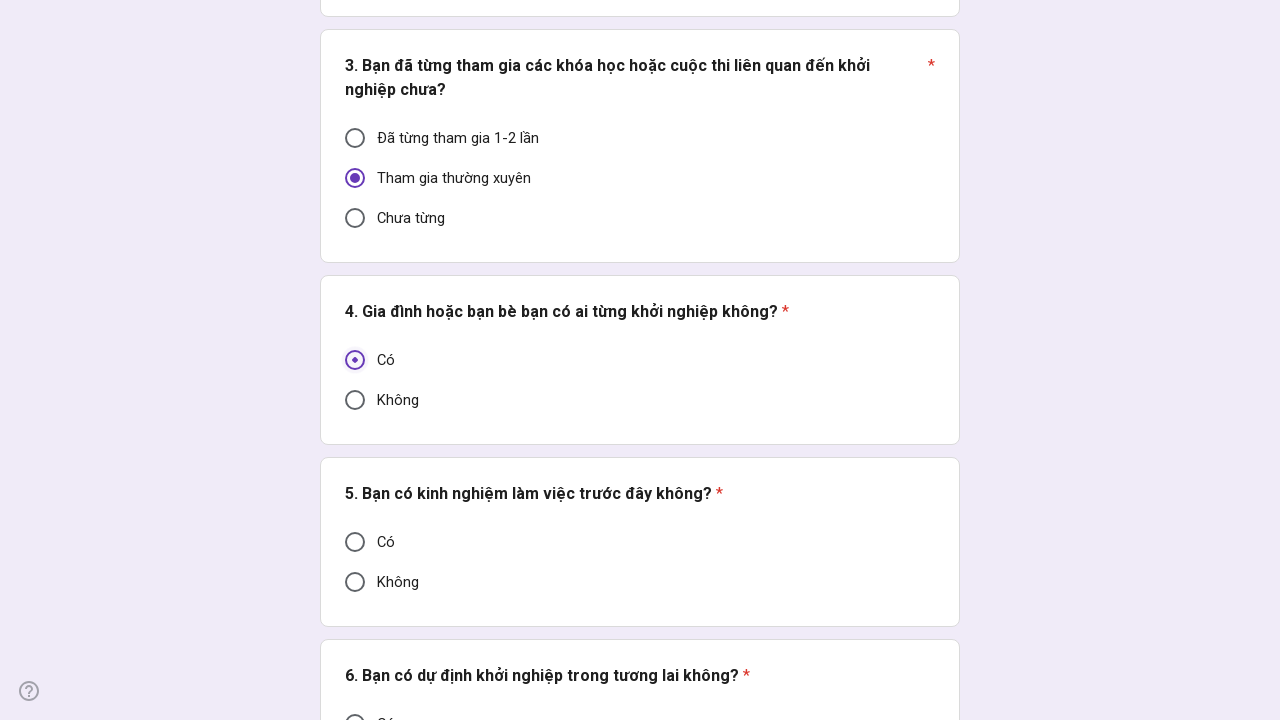

Form submission 2: Selected random option for Question 5 (work experience) at (355, 542) on xpath=//*[@id="i65"]/div[3]/div
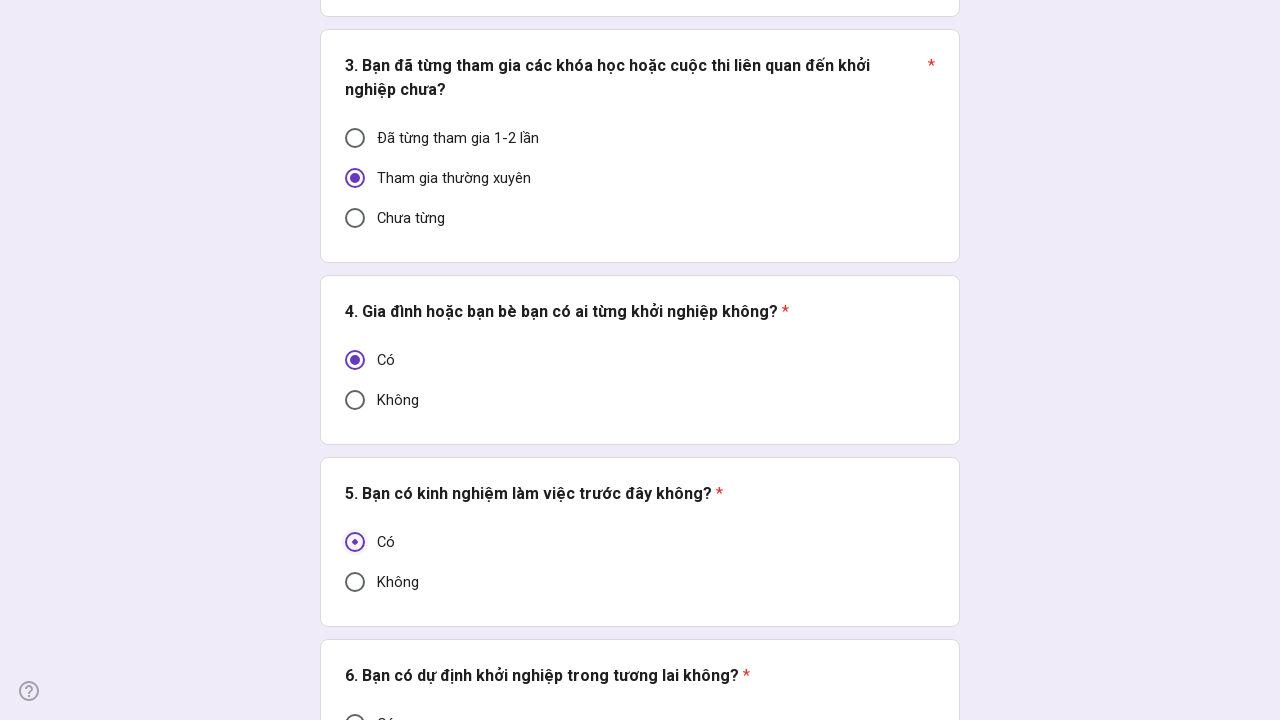

Form submission 2: Selected random option for Question 6 (future entrepreneurship plans) at (355, 443) on xpath=//*[@id="i79"]/div[3]/div
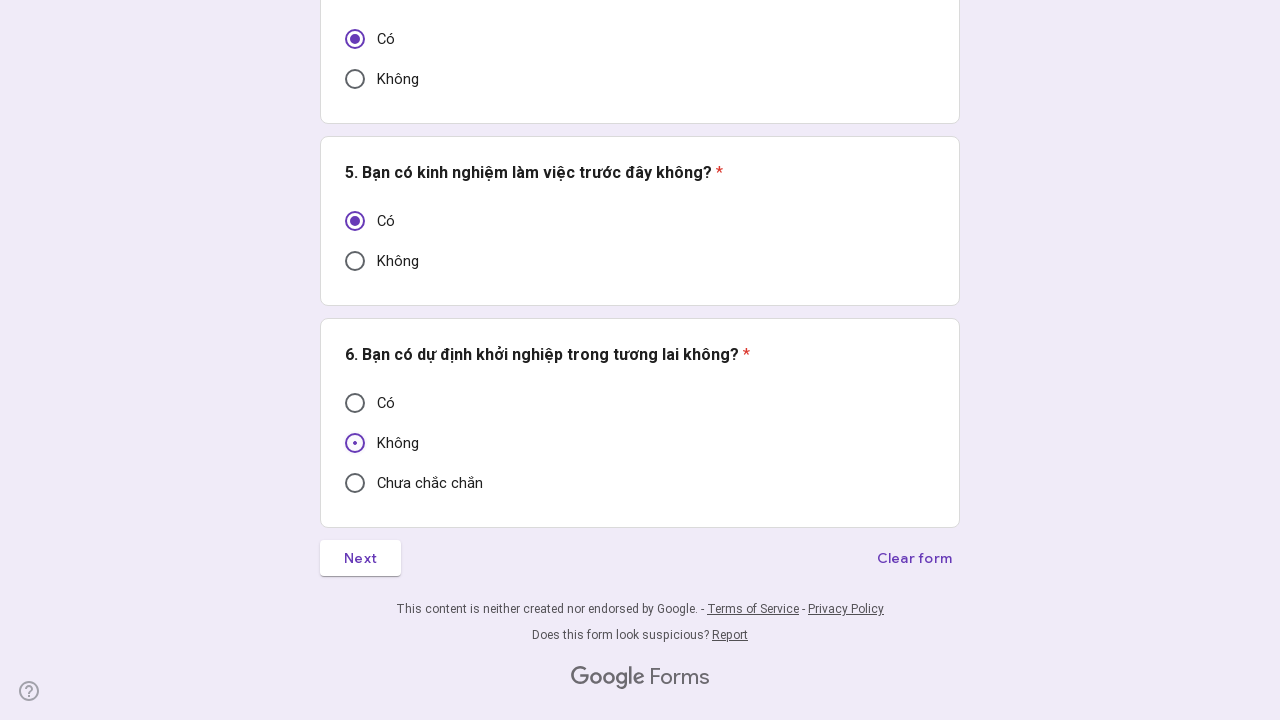

Form submission 2: Clicked submit button to proceed to page 2 at (360, 558) on xpath=//*[@id="mG61Hd"]/div[2]/div/div[3]/div/div[1]/div/span
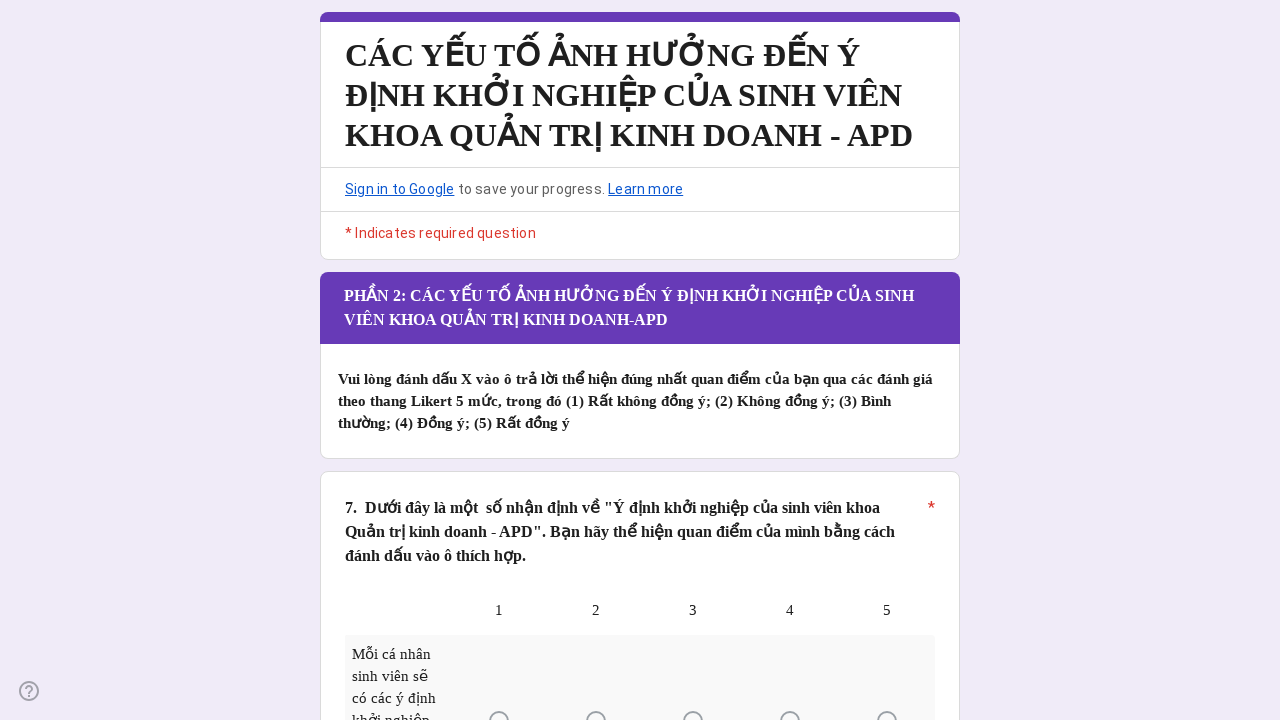

Form submission 2: Waited 500ms for page 2 to load
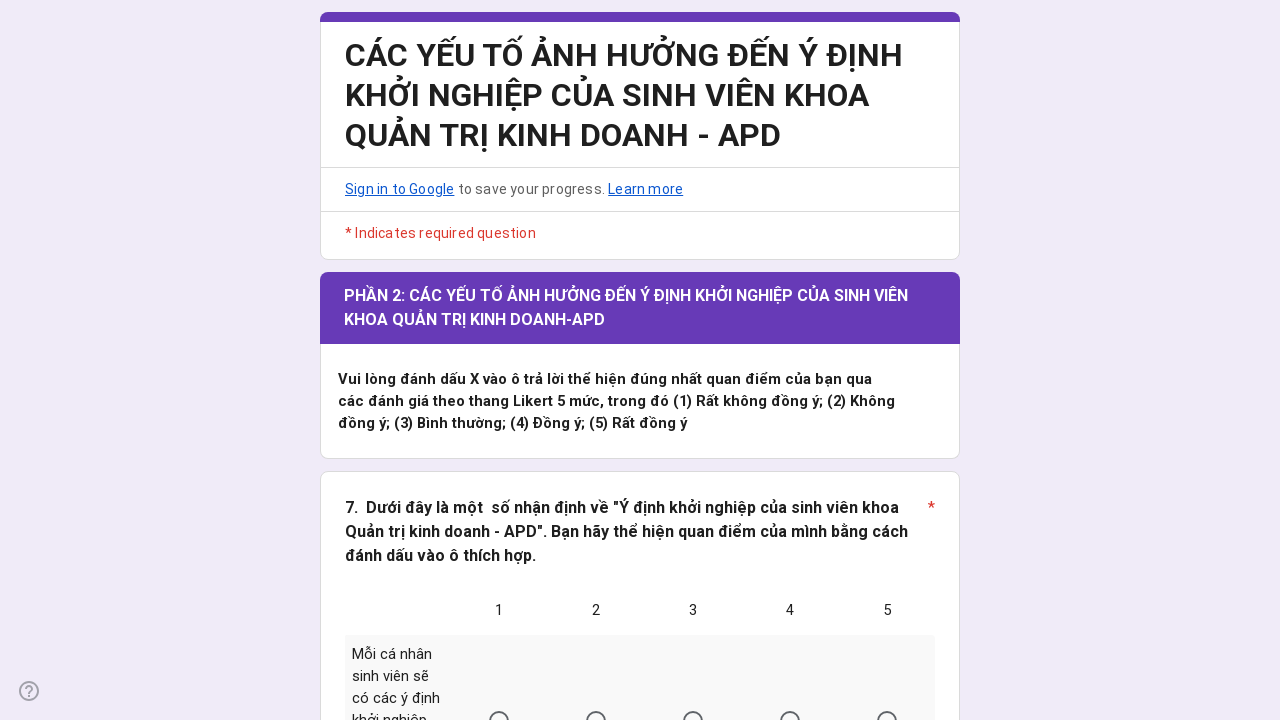

Form submission 2: Selected option 4 for Question 7 Item 1 (entrepreneurial intention) at (693, 710) on xpath=//*[@id="mG61Hd"]/div[2]/div/div[2]/div[2]/div/div/div[2]/div/div[1]/div/d
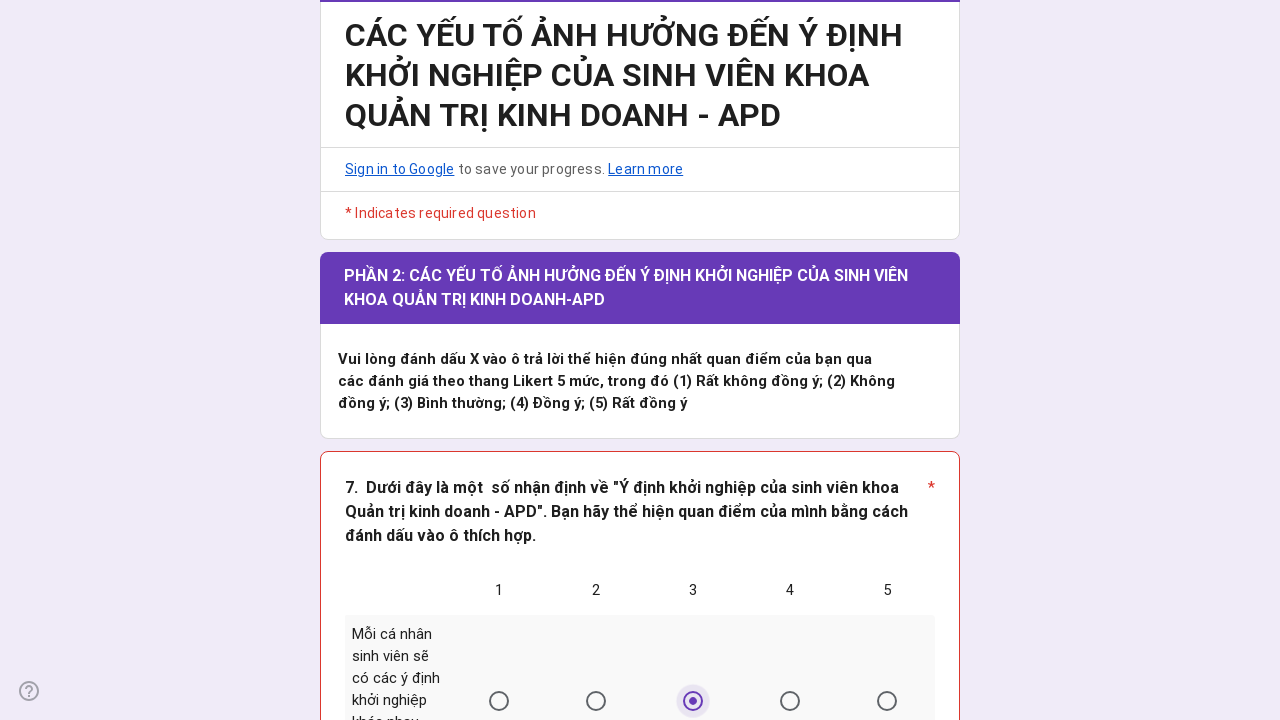

Form submission 2: Selected option 4 for Question 7 Item 2 (entrepreneurial intention) at (693, 361) on xpath=//*[@id="mG61Hd"]/div[2]/div/div[2]/div[2]/div/div/div[2]/div/div[1]/div/d
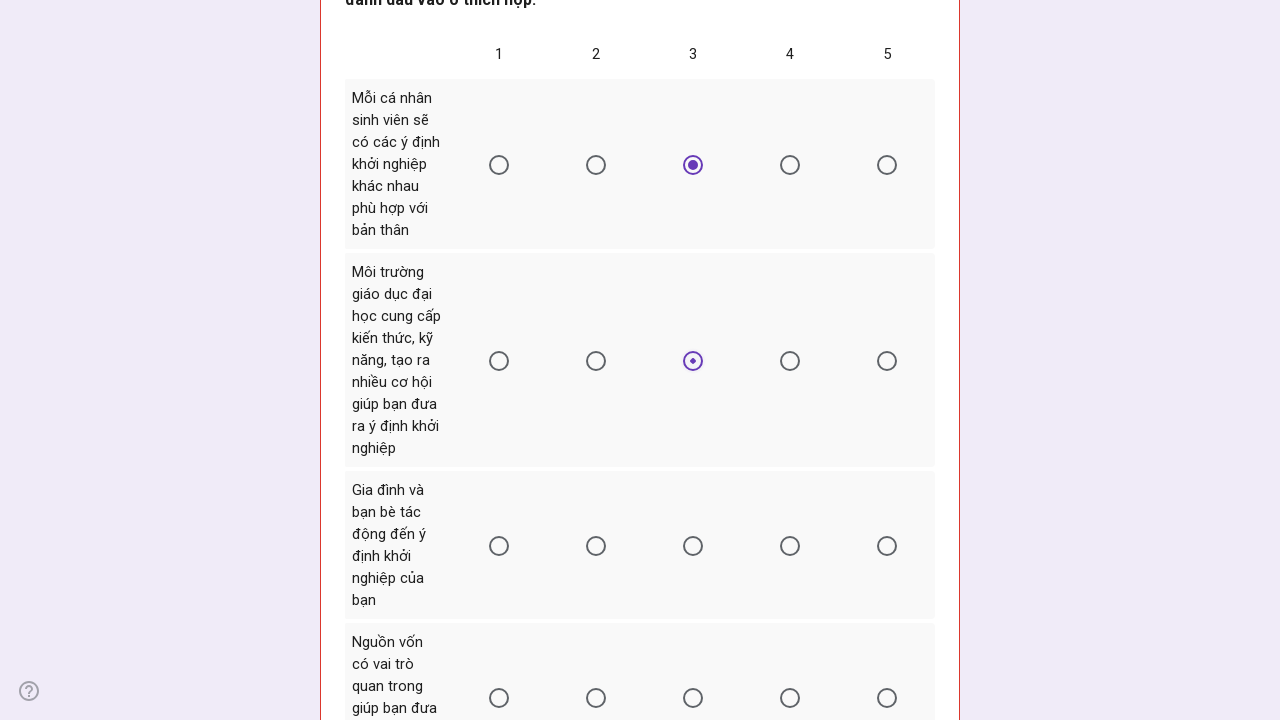

Form submission 2: Selected option 5 for Question 7 Item 3 (entrepreneurial intention) at (790, 546) on xpath=//*[@id="mG61Hd"]/div[2]/div/div[2]/div[2]/div/div/div[2]/div/div[1]/div/d
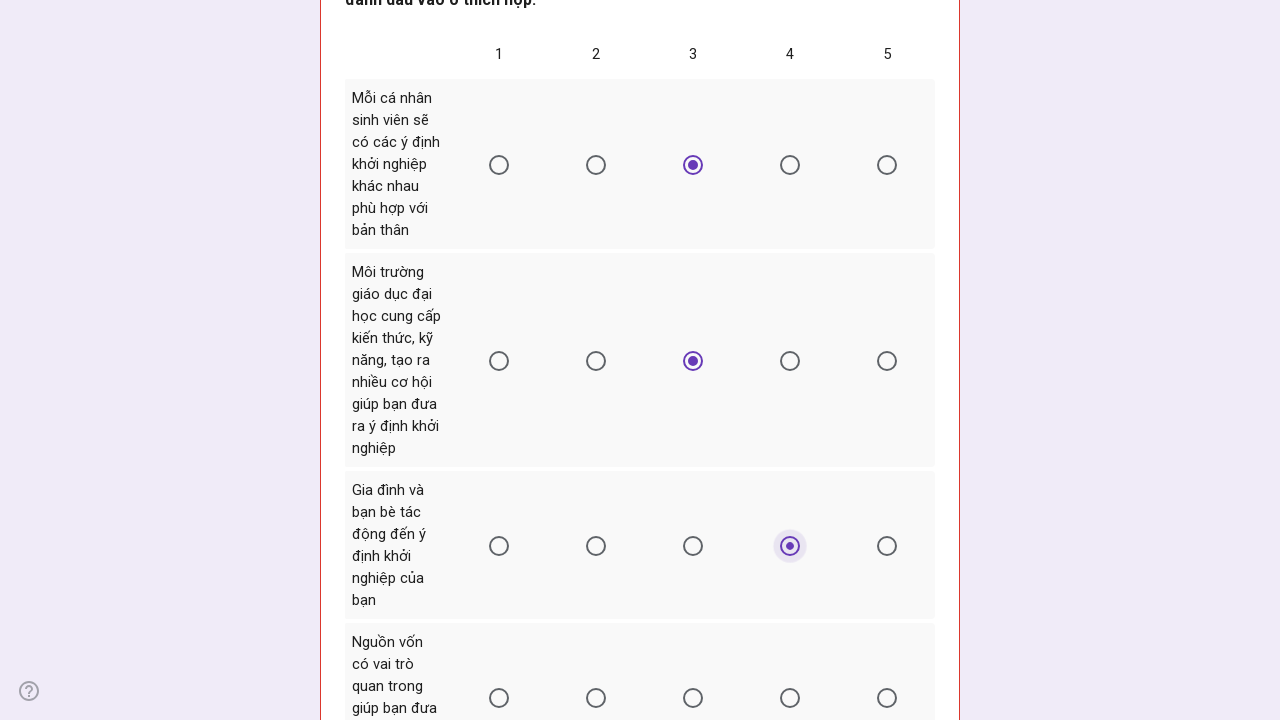

Form submission 2: Selected option 4 for Question 7 Item 4 (entrepreneurial intention) at (693, 698) on xpath=//*[@id="mG61Hd"]/div[2]/div/div[2]/div[2]/div/div/div[2]/div/div[1]/div/d
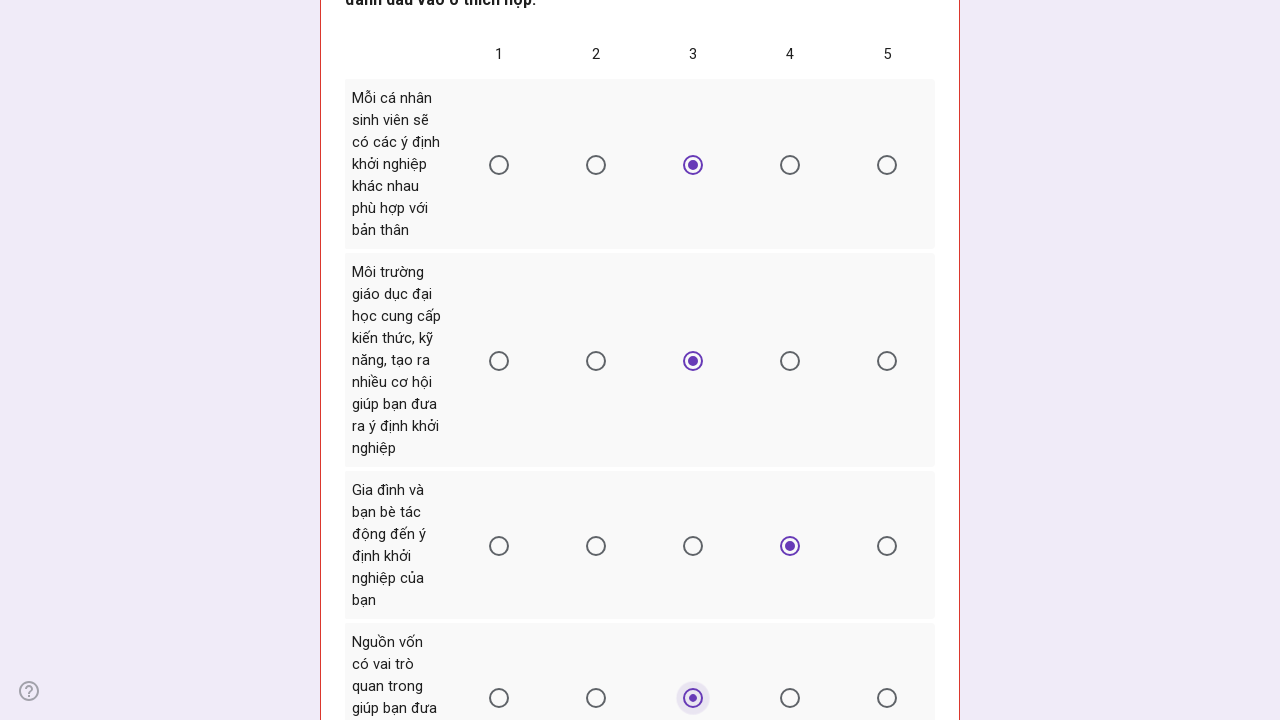

Form submission 2: Selected option 2 for Question 7 Item 5 (entrepreneurial intention) at (499, 361) on xpath=//*[@id="mG61Hd"]/div[2]/div/div[2]/div[2]/div/div/div[2]/div/div[1]/div/d
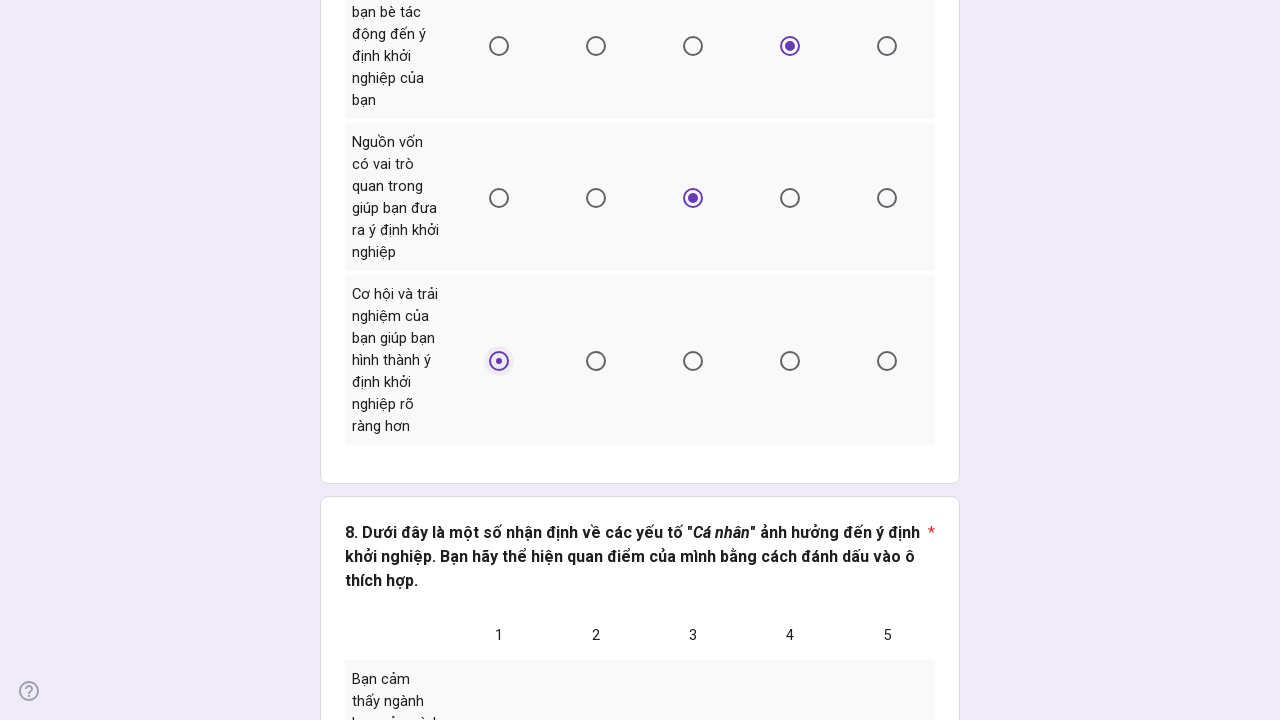

Form submission 2: Selected option 6 for Question 8 row 2 (personal factors) at (887, 361) on xpath=//*[@id="mG61Hd"]/div[2]/div/div[2]/div[3]/div/div/div[2]/div/div[1]/div/d
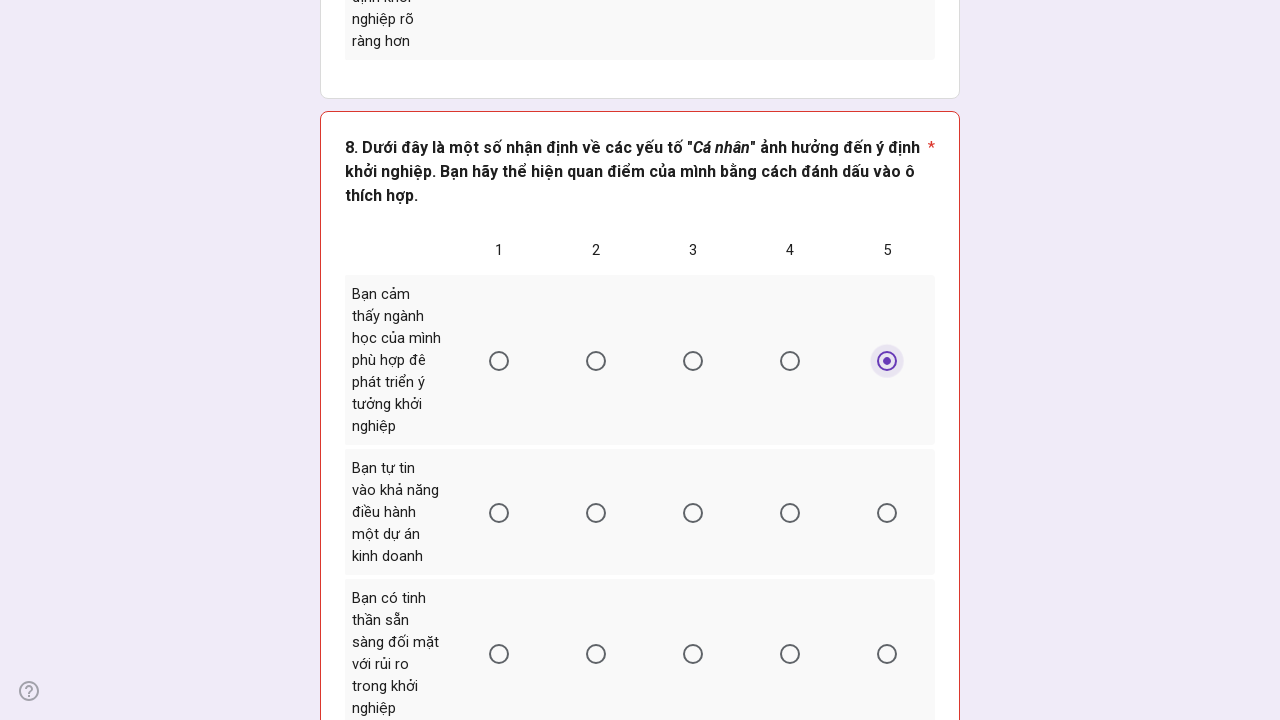

Form submission 2: Selected option 5 for Question 8 row 4 (personal factors) at (790, 513) on xpath=//*[@id="mG61Hd"]/div[2]/div/div[2]/div[3]/div/div/div[2]/div/div[1]/div/d
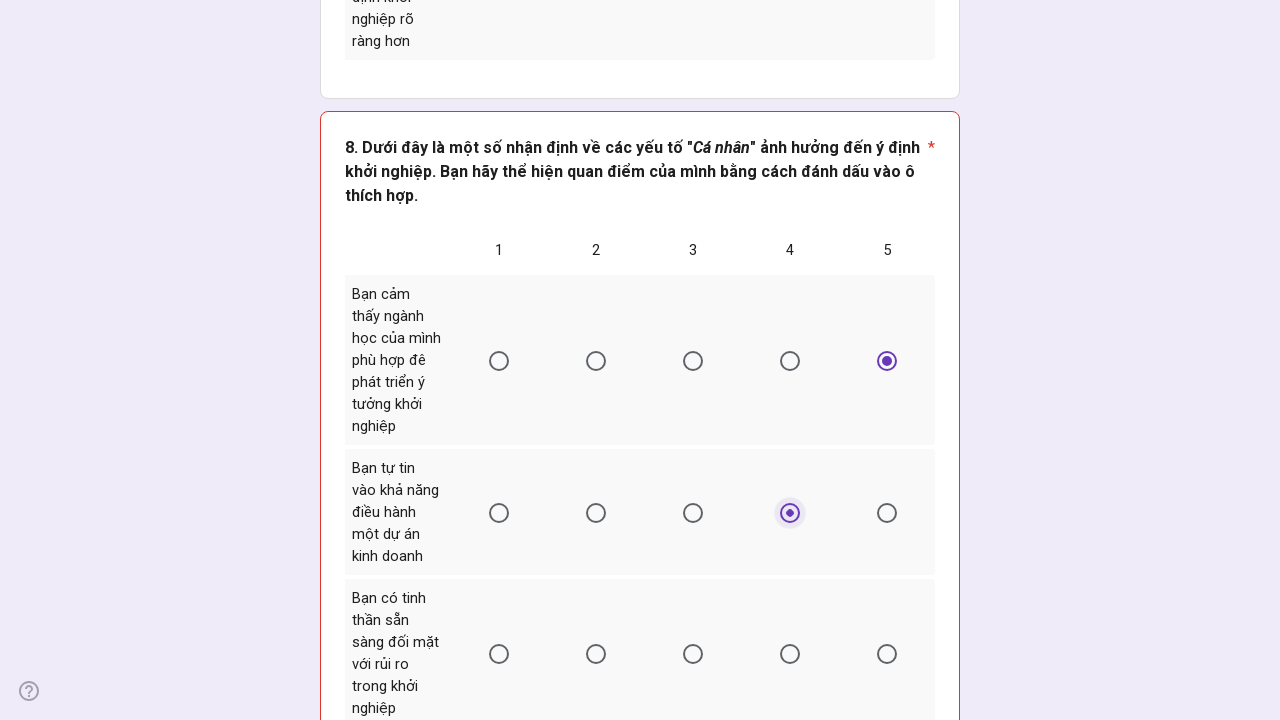

Form submission 2: Selected option 4 for Question 8 row 6 (personal factors) at (693, 654) on xpath=//*[@id="mG61Hd"]/div[2]/div/div[2]/div[3]/div/div/div[2]/div/div[1]/div/d
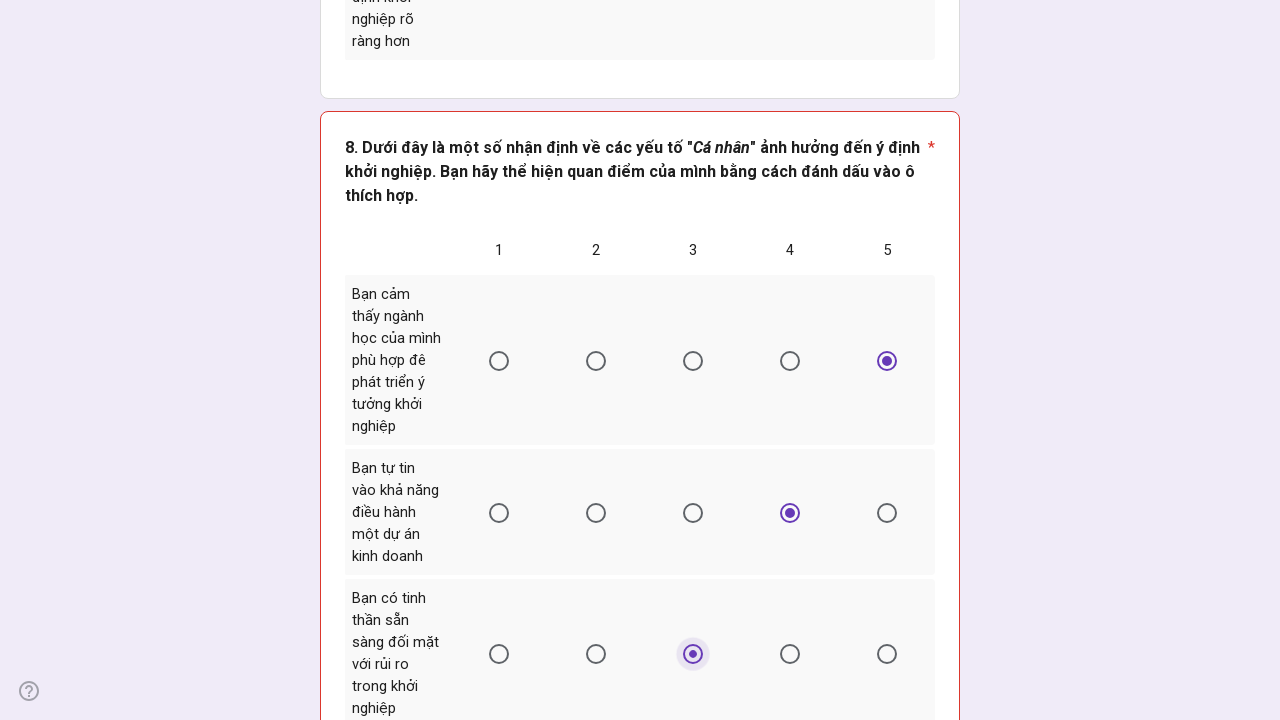

Form submission 2: Selected option 3 for Question 8 row 8 (personal factors) at (596, 361) on xpath=//*[@id="mG61Hd"]/div[2]/div/div[2]/div[3]/div/div/div[2]/div/div[1]/div/d
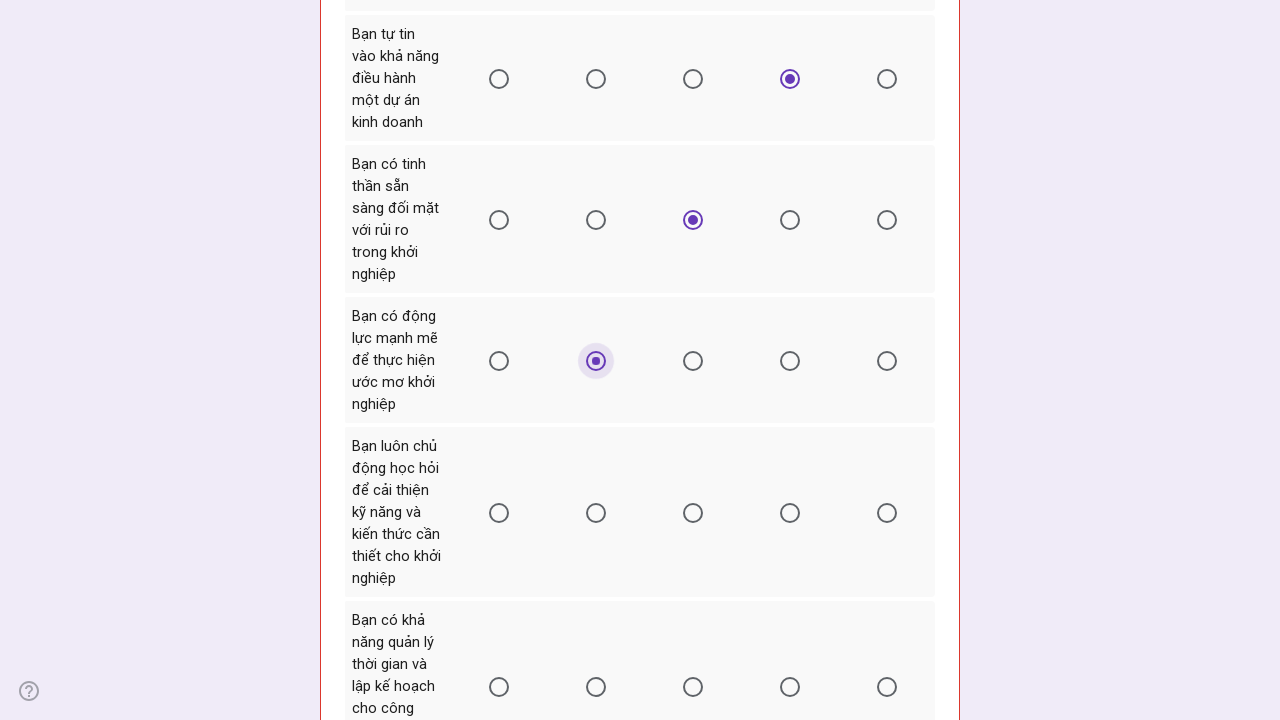

Form submission 2: Selected option 3 for Question 8 row 10 (personal factors) at (596, 513) on xpath=//*[@id="mG61Hd"]/div[2]/div/div[2]/div[3]/div/div/div[2]/div/div[1]/div/d
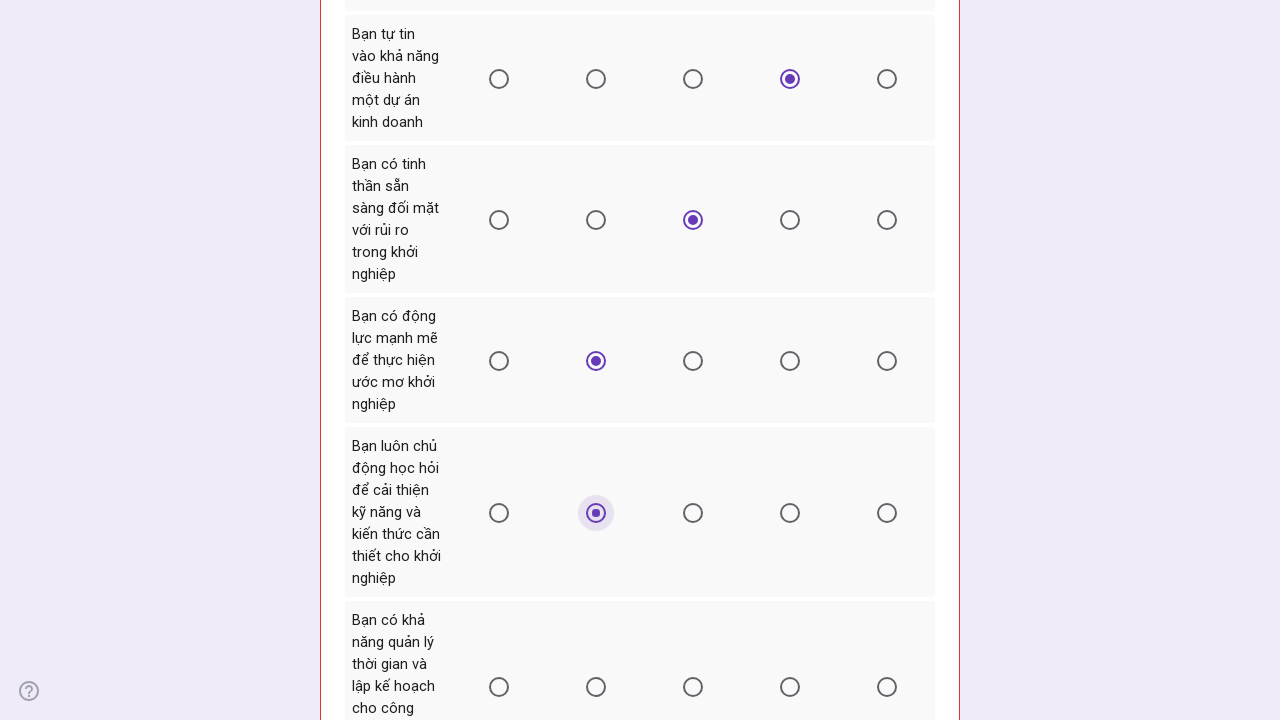

Form submission 2: Selected option 6 for Question 8 row 12 (personal factors) at (887, 687) on xpath=//*[@id="mG61Hd"]/div[2]/div/div[2]/div[3]/div/div/div[2]/div/div[1]/div/d
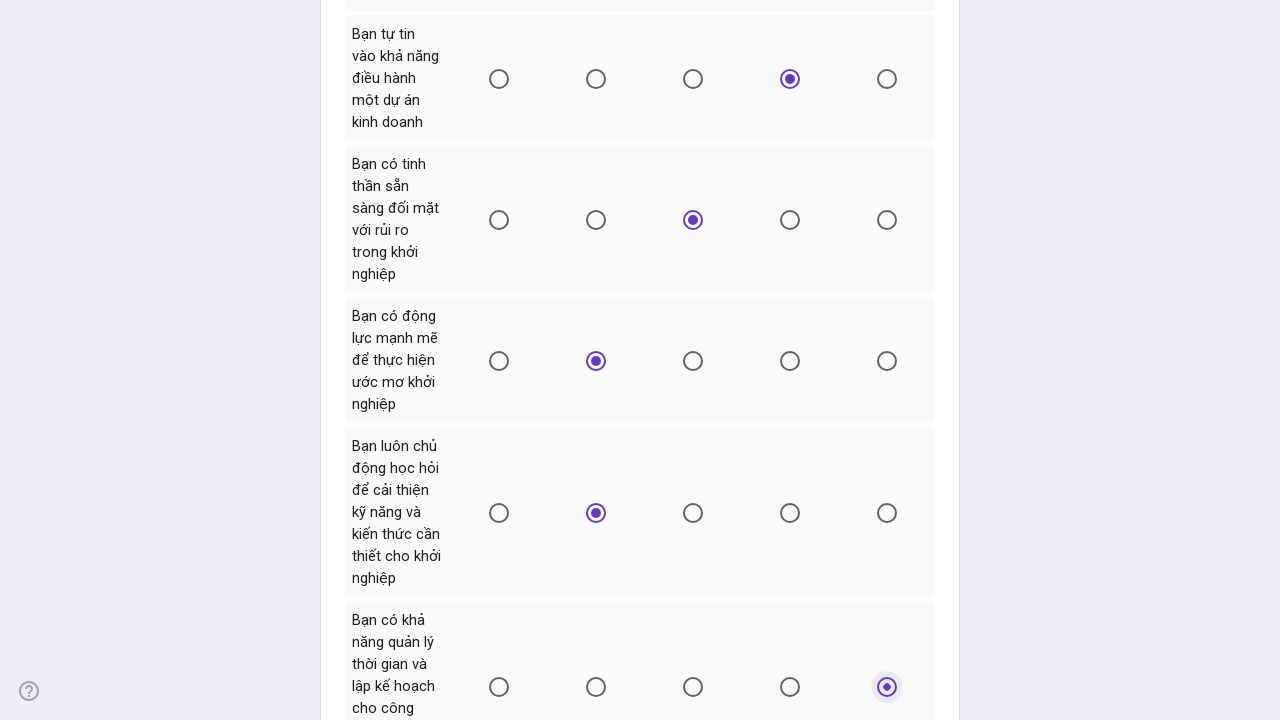

Form submission 2: Selected option 3 for Question 9 row 2 (university education factors) at (597, 361) on xpath=//*[@id="mG61Hd"]/div[2]/div/div[2]/div[4]/div/div/div[2]/div/div[1]/div/d
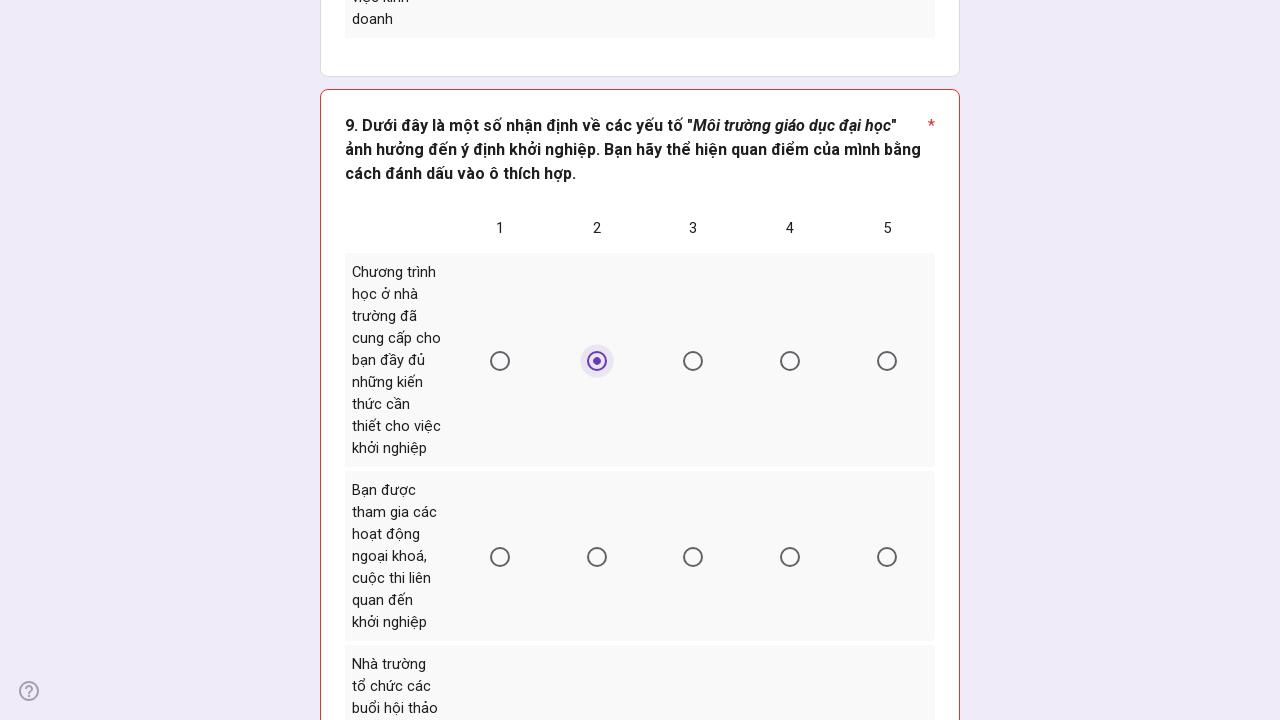

Form submission 2: Selected option 5 for Question 9 row 4 (university education factors) at (790, 557) on xpath=//*[@id="mG61Hd"]/div[2]/div/div[2]/div[4]/div/div/div[2]/div/div[1]/div/d
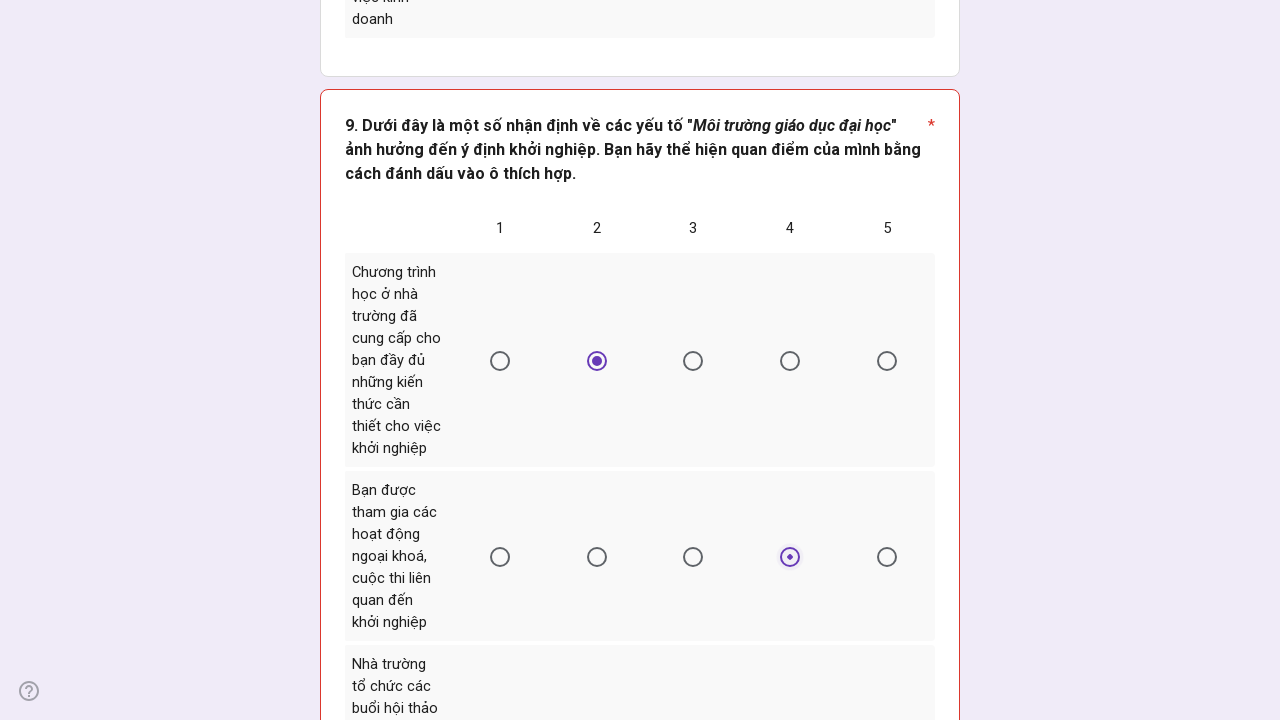

Form submission 2: Selected option 5 for Question 9 row 6 (university education factors) at (790, 361) on xpath=//*[@id="mG61Hd"]/div[2]/div/div[2]/div[4]/div/div/div[2]/div/div[1]/div/d
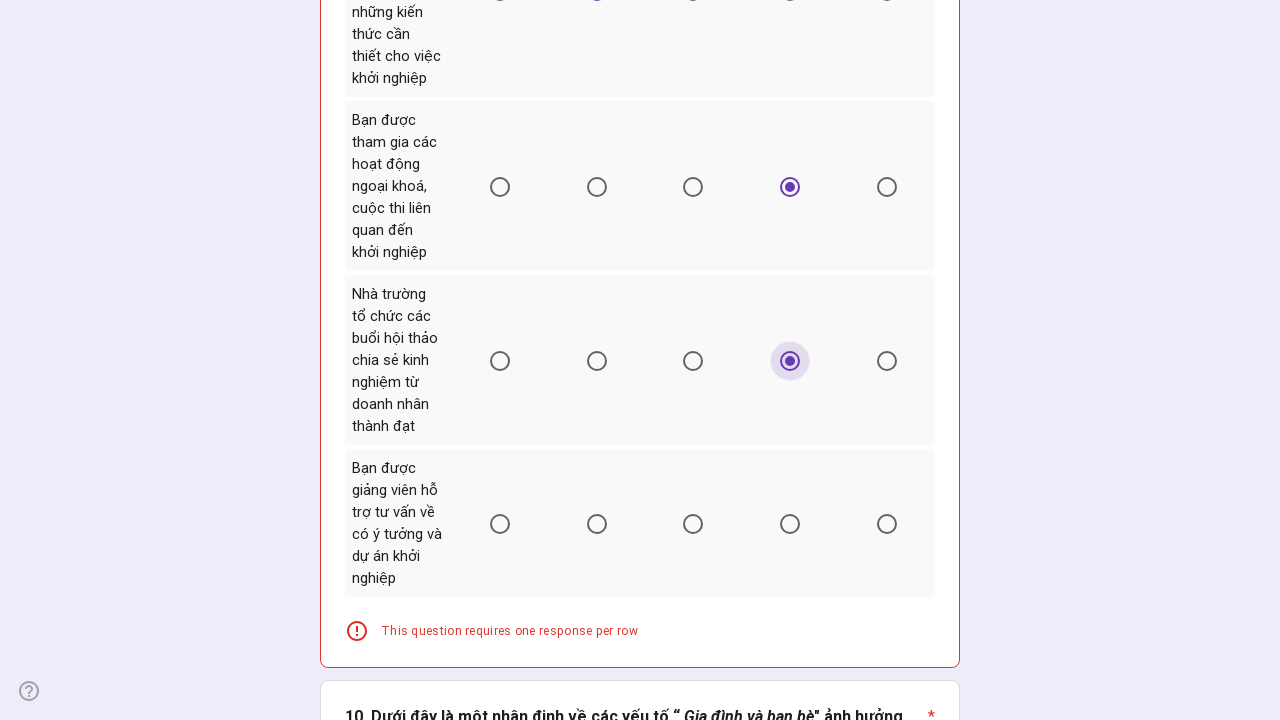

Form submission 2: Selected option 6 for Question 9 row 8 (university education factors) at (887, 524) on xpath=//*[@id="mG61Hd"]/div[2]/div/div[2]/div[4]/div/div/div[2]/div/div[1]/div/d
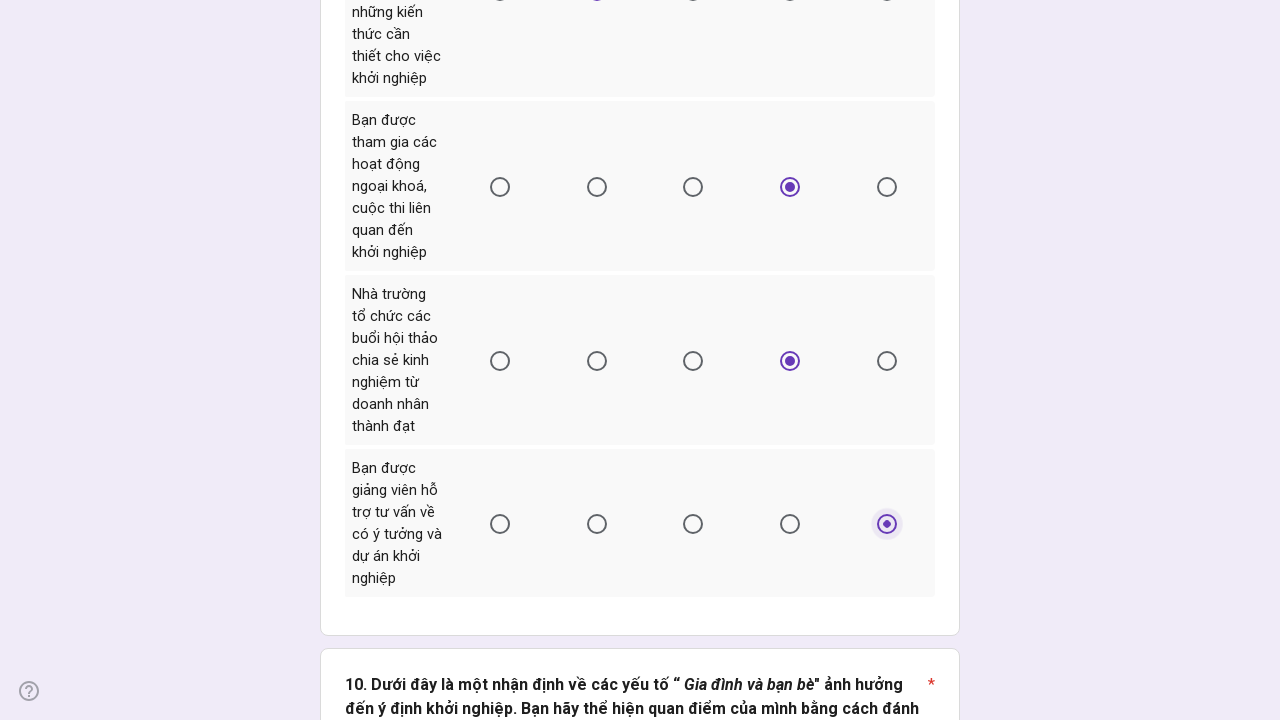

Form submission 2: Selected option 6 for Question 10 row 2 (family and friends factors) at (887, 361) on xpath=//*[@id="mG61Hd"]/div[2]/div/div[2]/div[5]/div/div/div[2]/div/div[1]/div/d
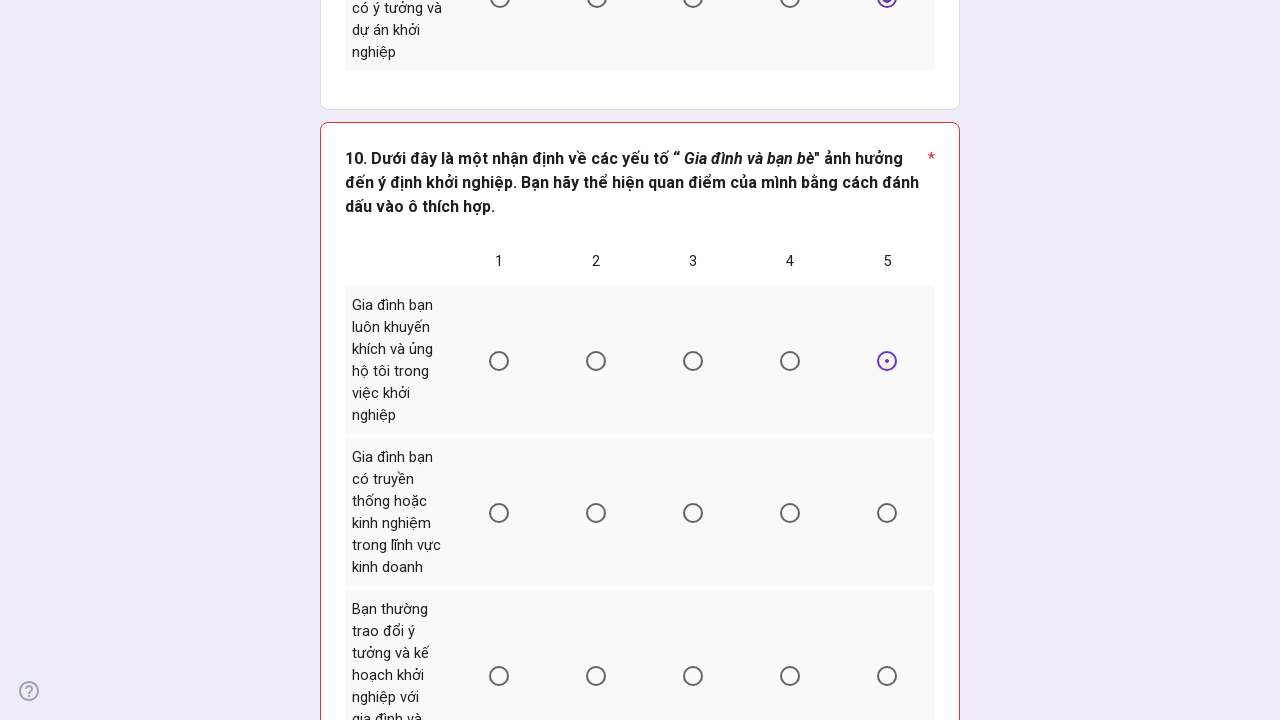

Form submission 2: Selected option 6 for Question 10 row 4 (family and friends factors) at (887, 513) on xpath=//*[@id="mG61Hd"]/div[2]/div/div[2]/div[5]/div/div/div[2]/div/div[1]/div/d
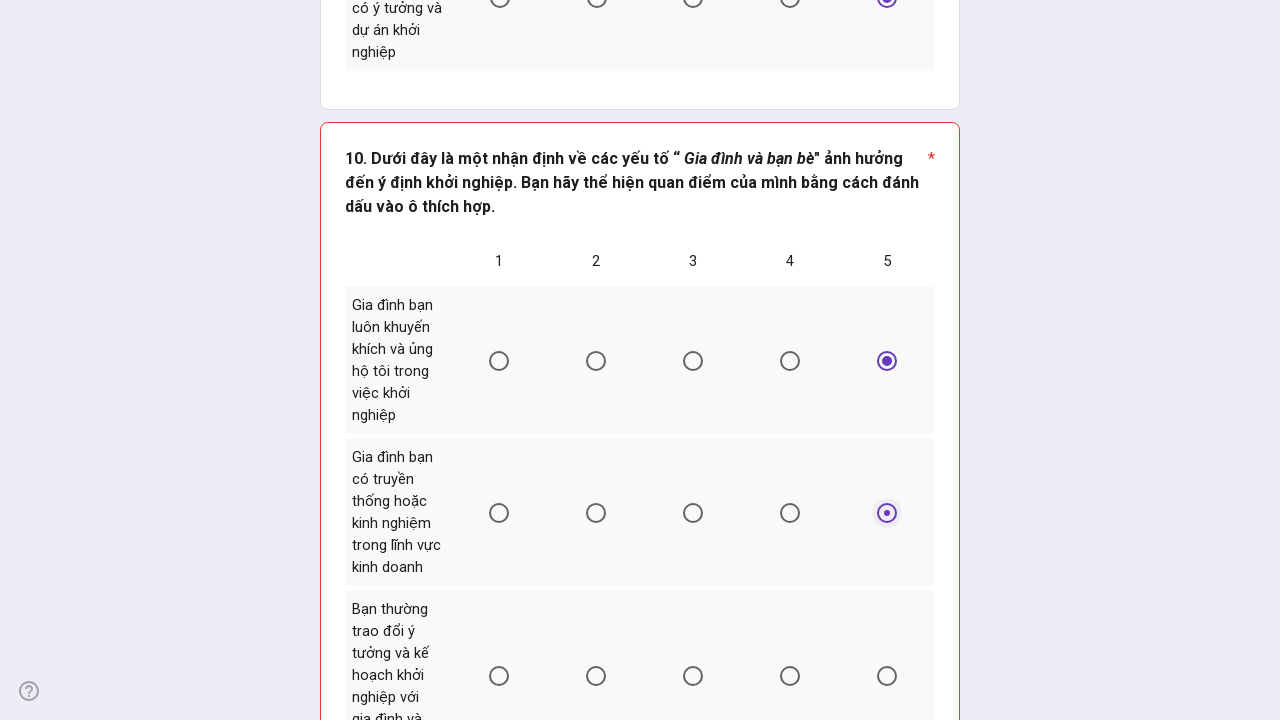

Form submission 2: Selected option 5 for Question 10 row 6 (family and friends factors) at (790, 676) on xpath=//*[@id="mG61Hd"]/div[2]/div/div[2]/div[5]/div/div/div[2]/div/div[1]/div/d
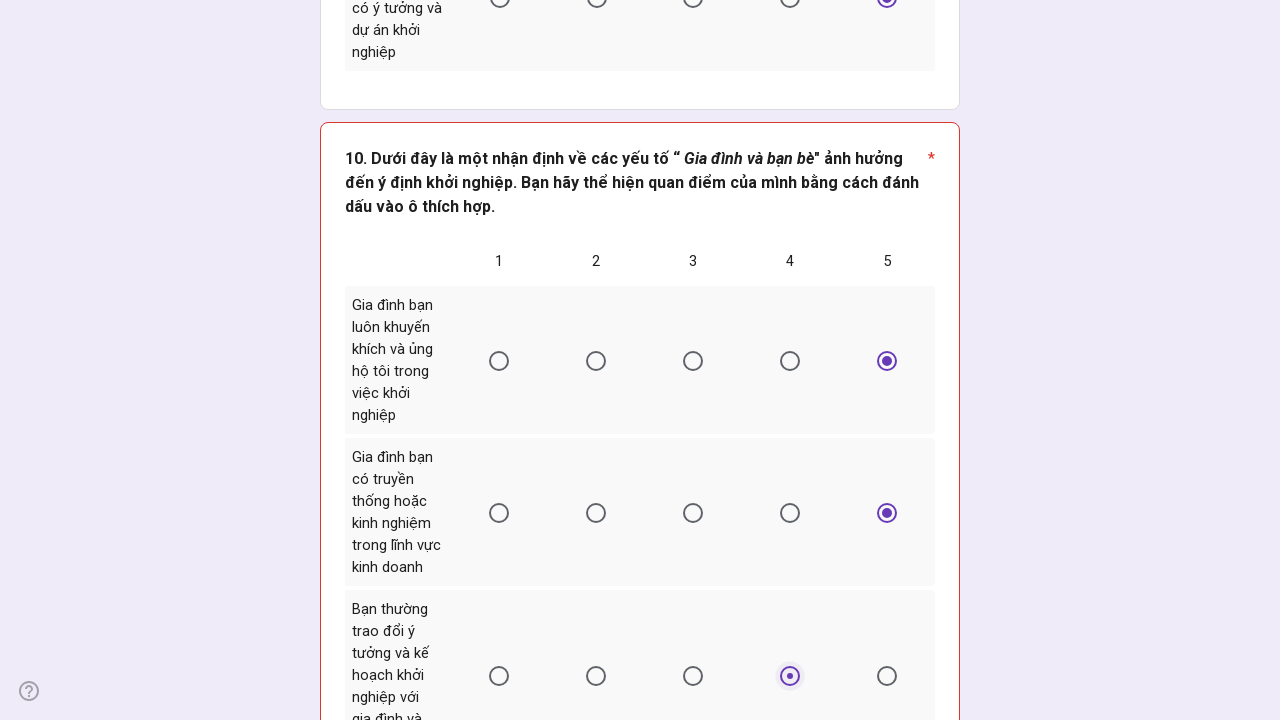

Form submission 2: Selected option 4 for Question 10 row 8 (family and friends factors) at (693, 361) on xpath=//*[@id="mG61Hd"]/div[2]/div/div[2]/div[5]/div/div/div[2]/div/div[1]/div/d
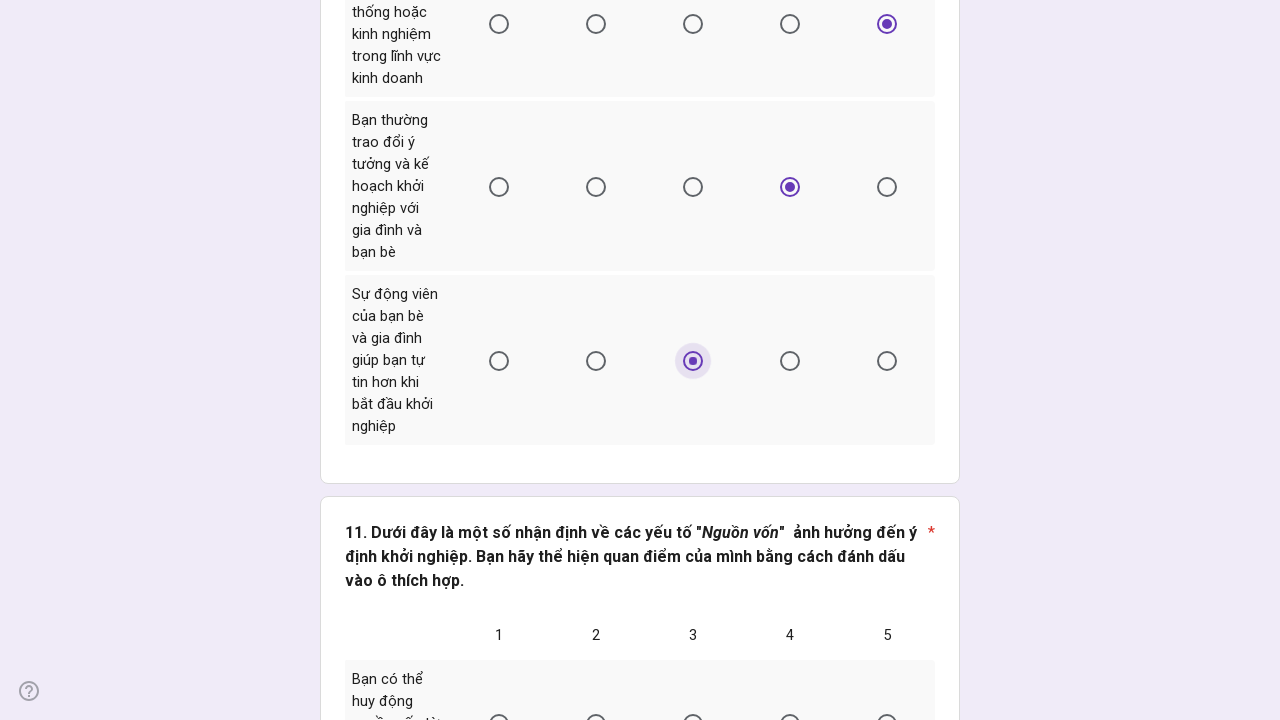

Form submission 2: Selected option 3 for Question 11 row 2 (capital factors) at (596, 710) on xpath=//*[@id="mG61Hd"]/div[2]/div/div[2]/div[6]/div/div/div[2]/div/div[1]/div/d
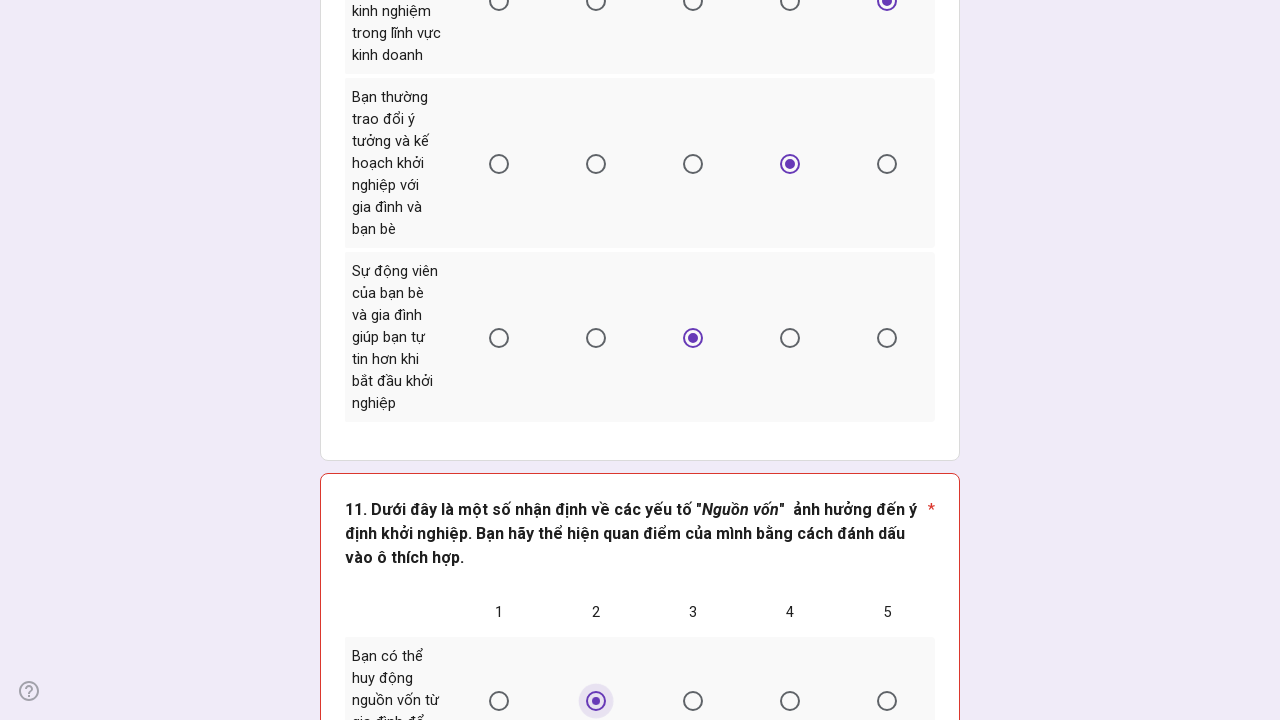

Form submission 2: Selected option 6 for Question 11 row 4 (capital factors) at (887, 361) on xpath=//*[@id="mG61Hd"]/div[2]/div/div[2]/div[6]/div/div/div[2]/div/div[1]/div/d
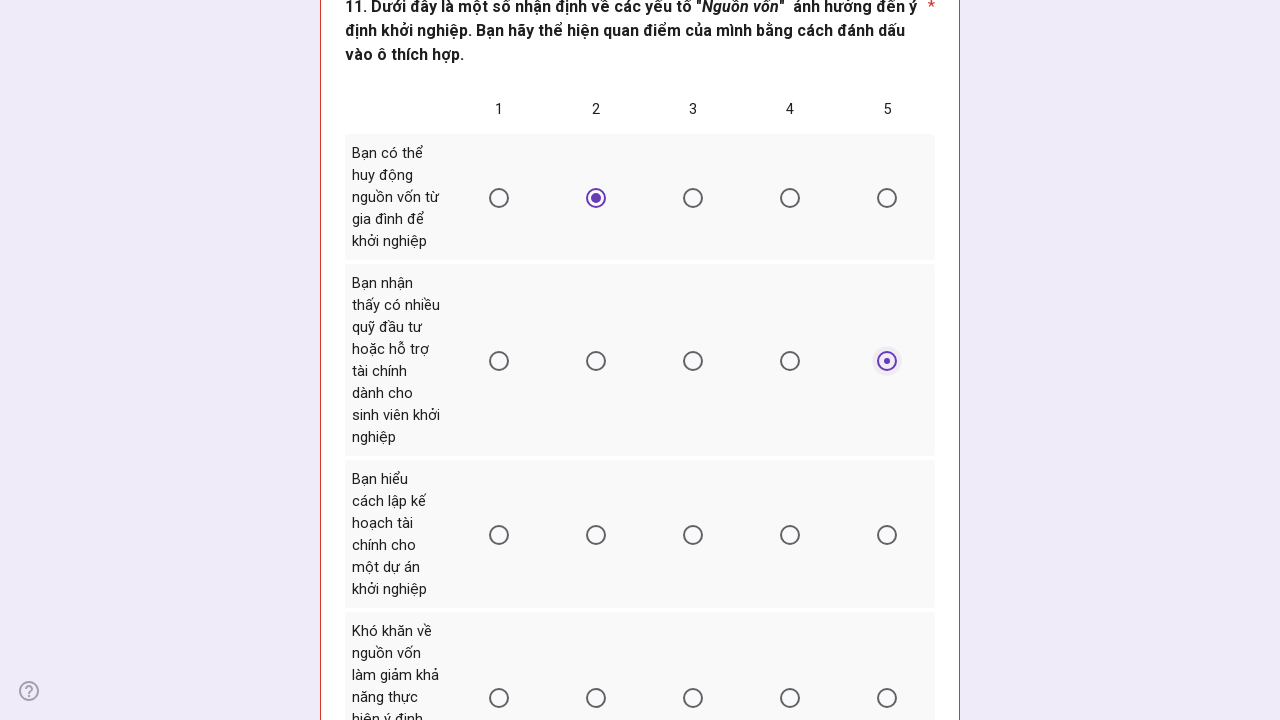

Form submission 2: Selected option 3 for Question 11 row 6 (capital factors) at (596, 535) on xpath=//*[@id="mG61Hd"]/div[2]/div/div[2]/div[6]/div/div/div[2]/div/div[1]/div/d
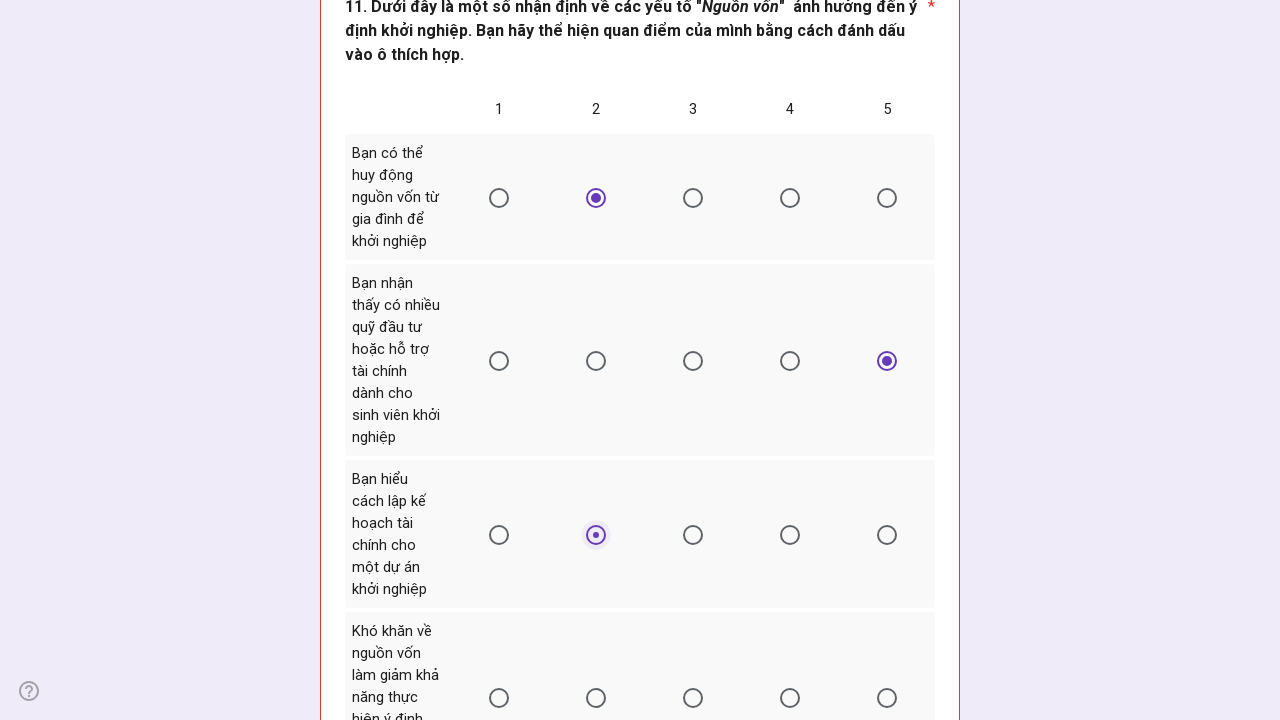

Form submission 2: Selected option 4 for Question 11 row 8 (capital factors) at (693, 698) on xpath=//*[@id="mG61Hd"]/div[2]/div/div[2]/div[6]/div/div/div[2]/div/div[1]/div/d
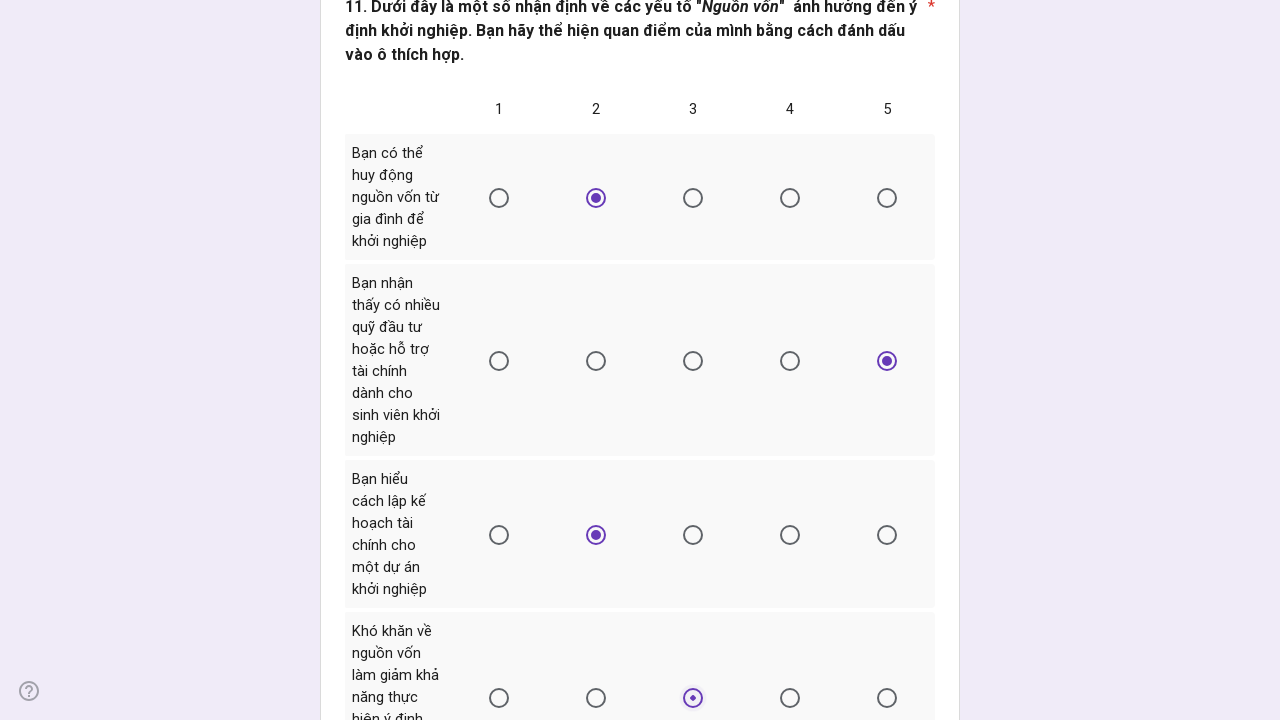

Form submission 2: Selected option 2 for Question 12 row 2 (opportunity and experience factors) at (499, 361) on xpath=//*[@id="mG61Hd"]/div[2]/div/div[2]/div[7]/div/div/div[2]/div/div[1]/div/d
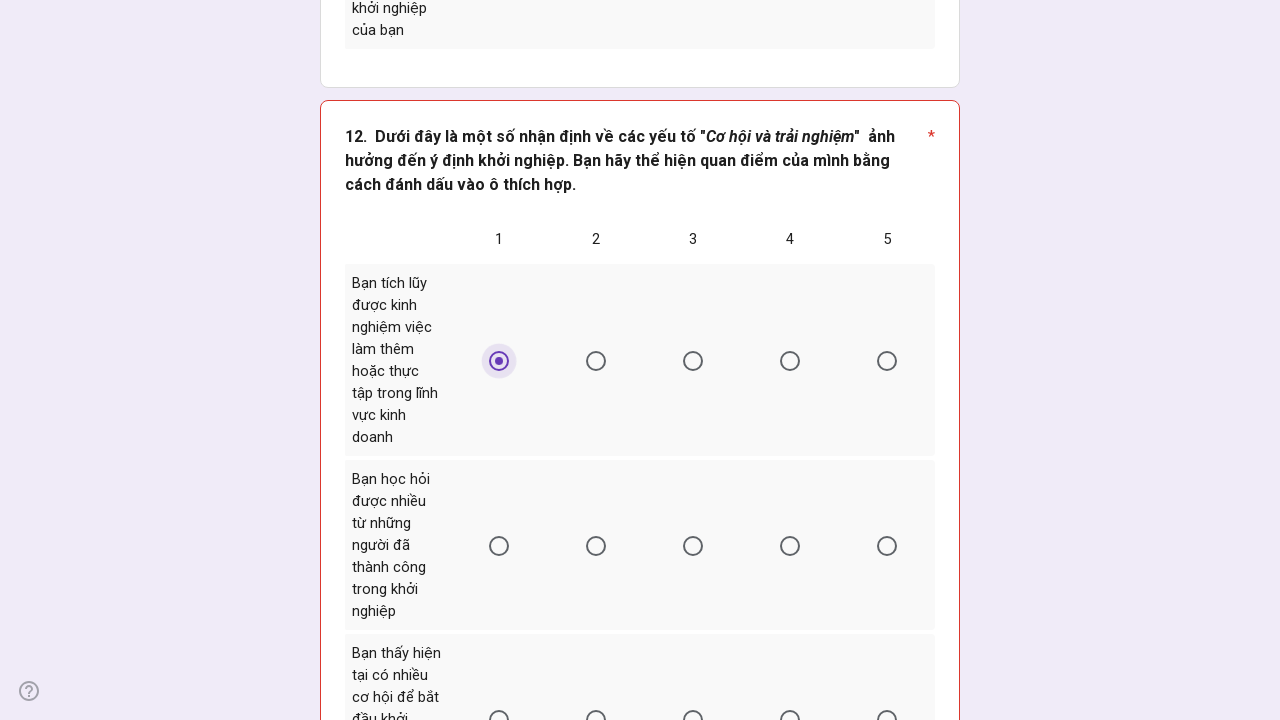

Form submission 2: Selected option 6 for Question 12 row 4 (opportunity and experience factors) at (887, 546) on xpath=//*[@id="mG61Hd"]/div[2]/div/div[2]/div[7]/div/div/div[2]/div/div[1]/div/d
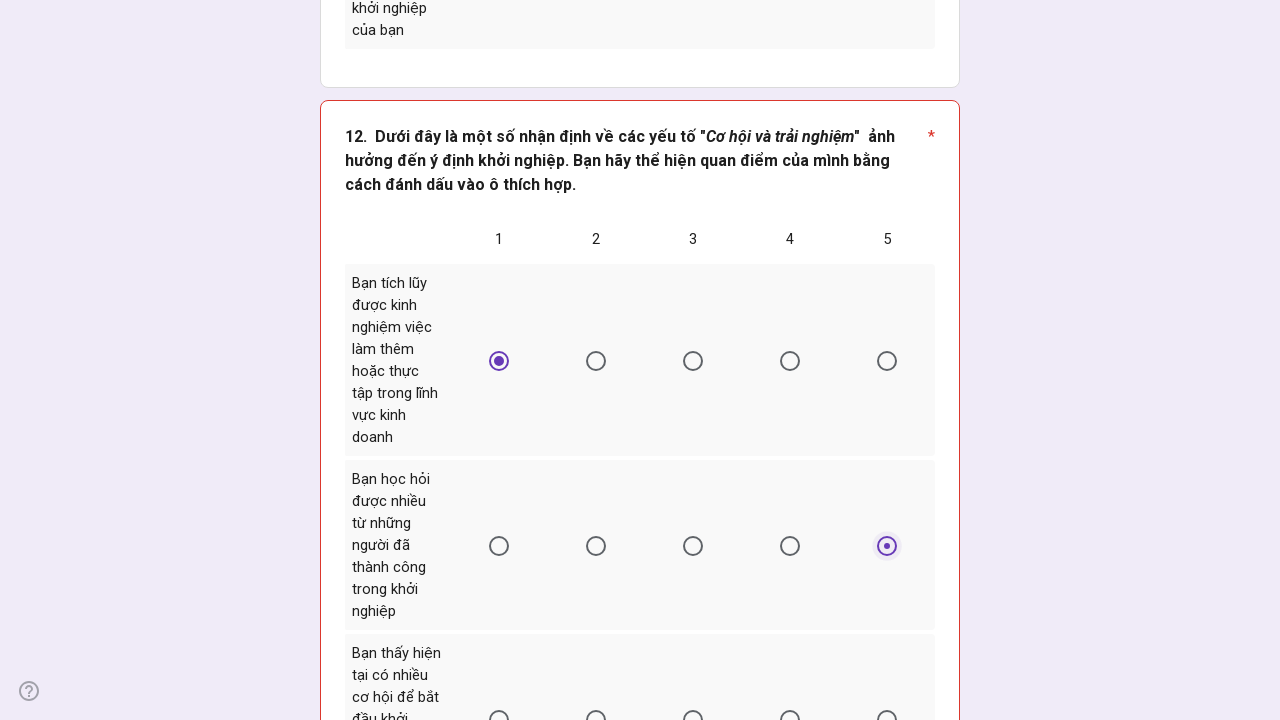

Form submission 2: Selected option 5 for Question 12 row 6 (opportunity and experience factors) at (790, 710) on xpath=//*[@id="mG61Hd"]/div[2]/div/div[2]/div[7]/div/div/div[2]/div/div[1]/div/d
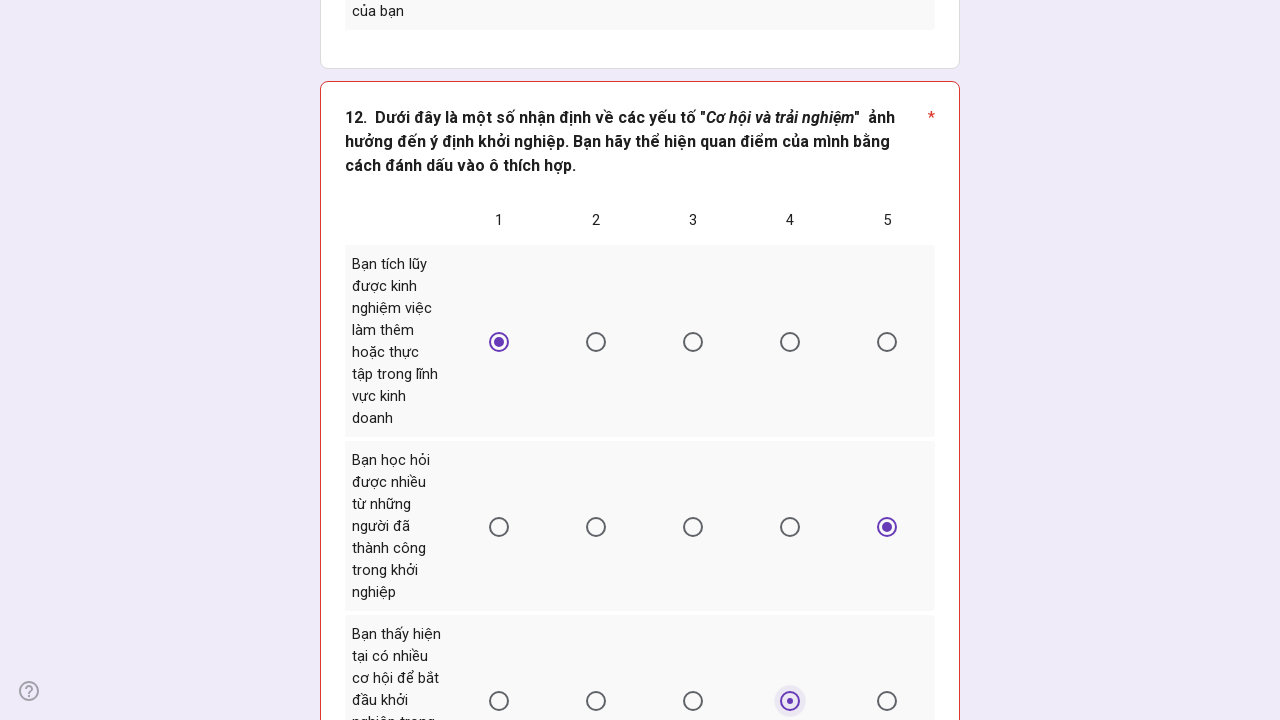

Form submission 2: Selected option 4 for Question 12 row 8 (opportunity and experience factors) at (693, 395) on xpath=//*[@id="mG61Hd"]/div[2]/div/div[2]/div[7]/div/div/div[2]/div/div[1]/div/d
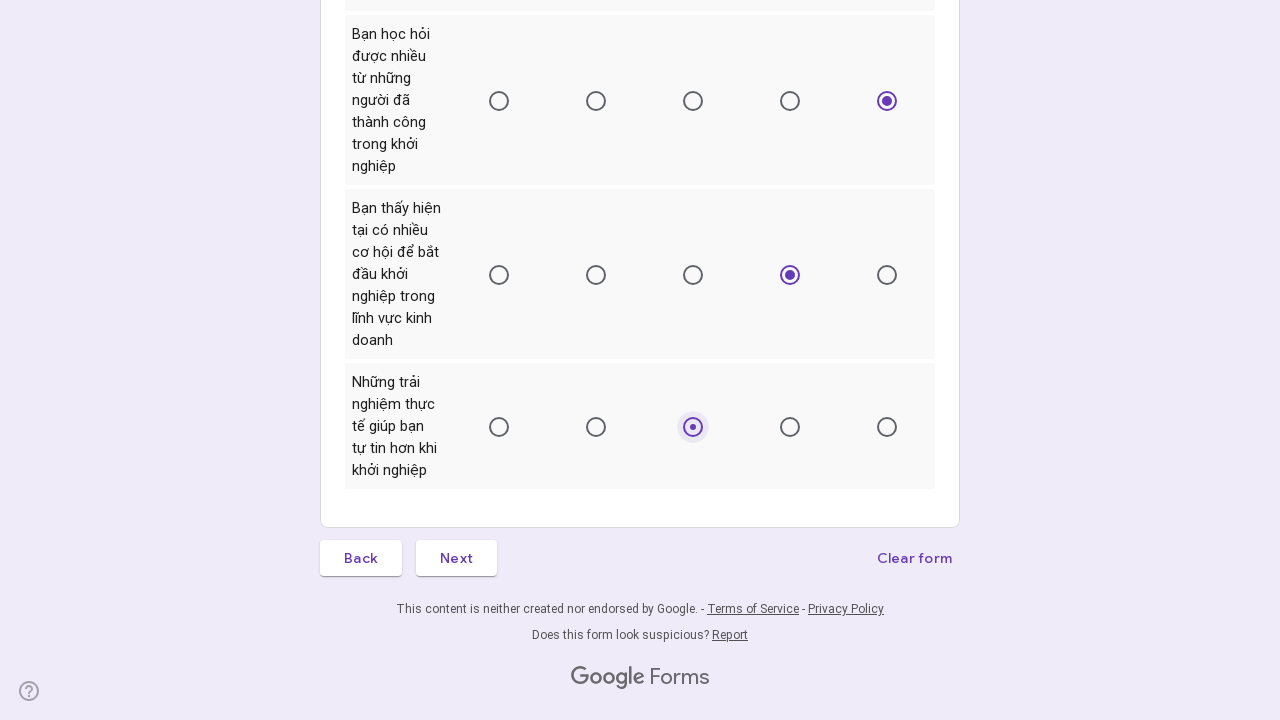

Form submission 2: Clicked submit button to proceed to page 3 at (456, 558) on xpath=//*[@id="mG61Hd"]/div[2]/div/div[3]/div/div[1]/div[2]/span/span
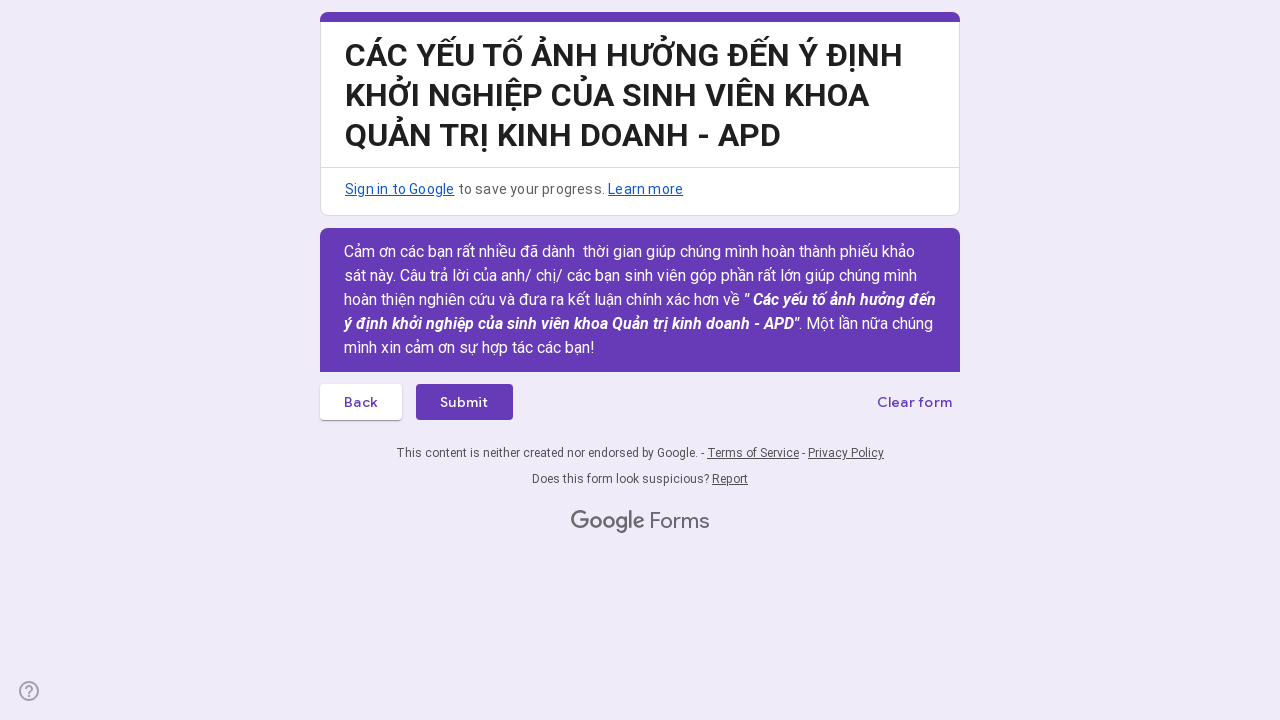

Form submission 2: Waited 550ms for page 3 to load
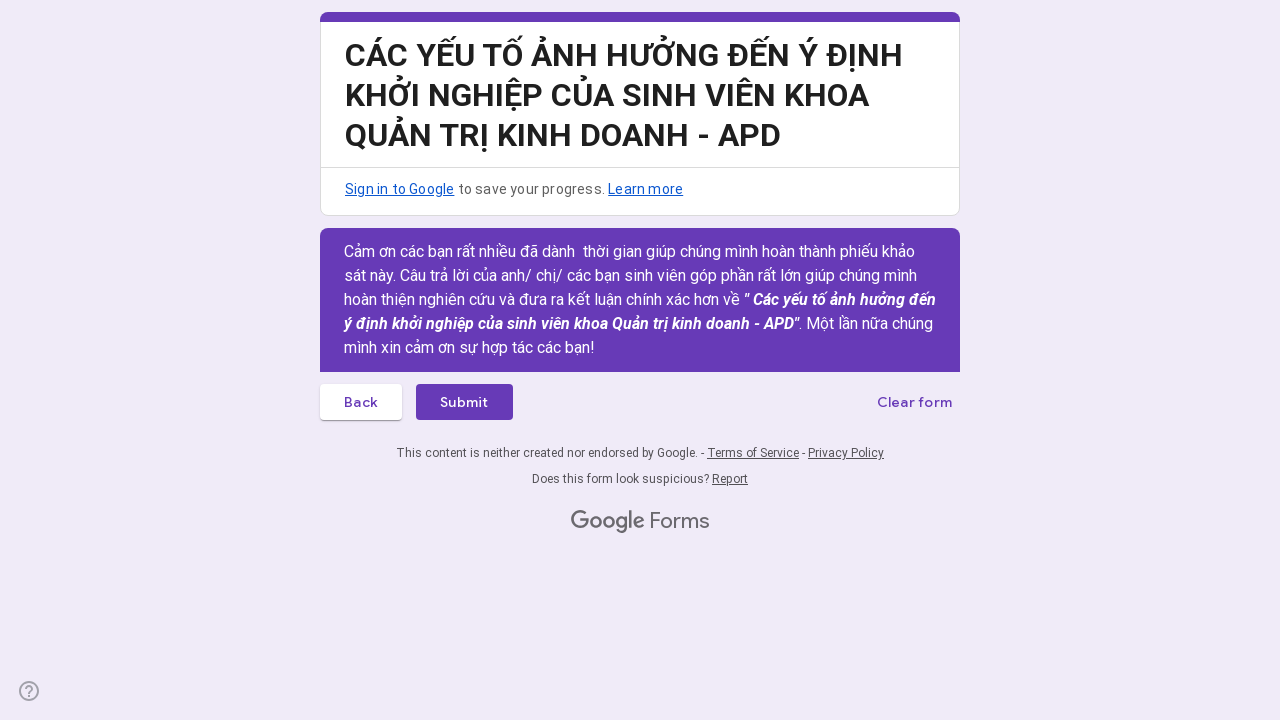

Form submission 2: Clicked submit button to finalize form at (464, 402) on xpath=//*[@id="mG61Hd"]/div[2]/div/div[3]/div/div[1]/div[2]/span/span
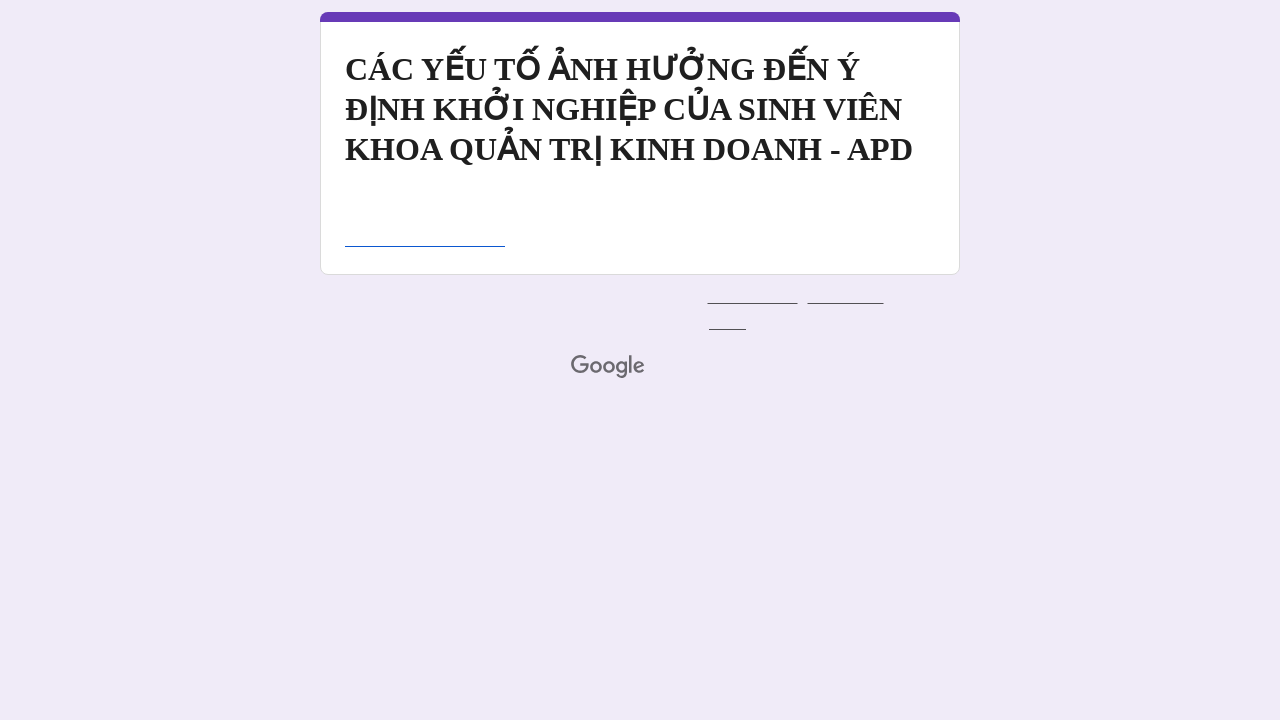

Form submission 2: Waited 550ms for submission confirmation
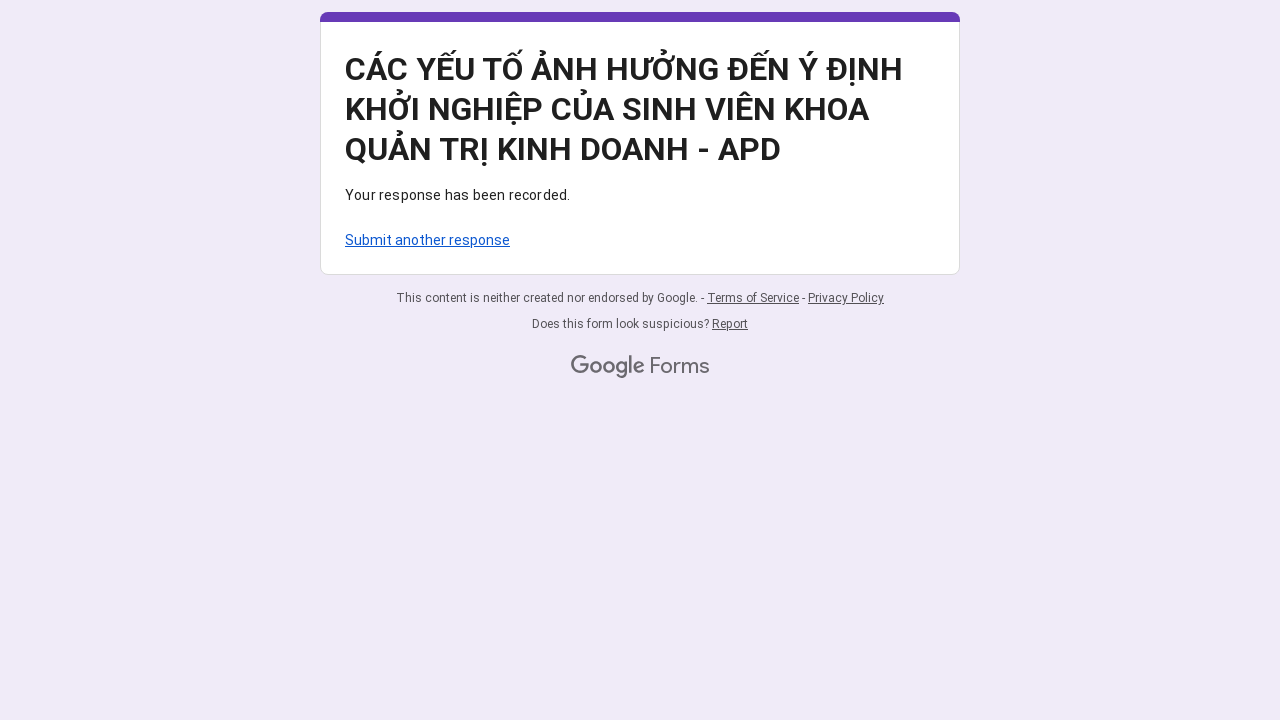

Form submission 2: Clicked 'Submit another response' link at (428, 240) on xpath=/html/body/div[1]/div[2]/div[1]/div/div[4]/a
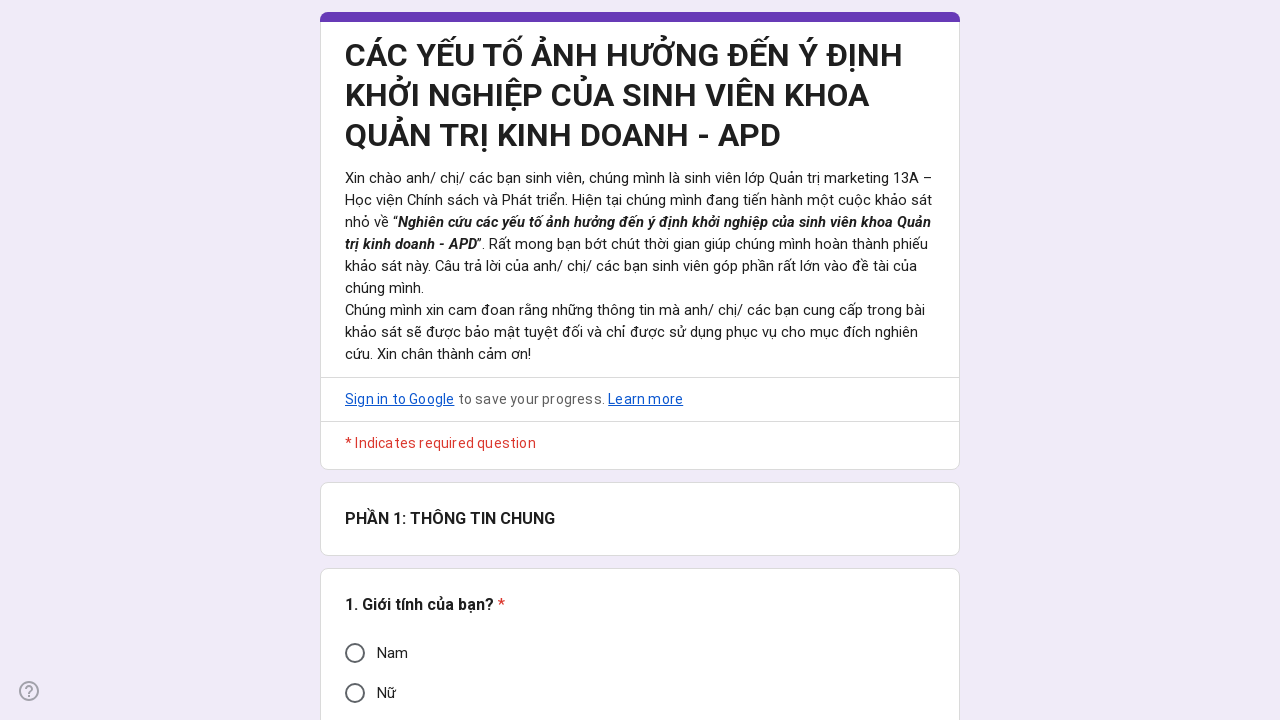

Form submission 2: Waited 550ms for form reset
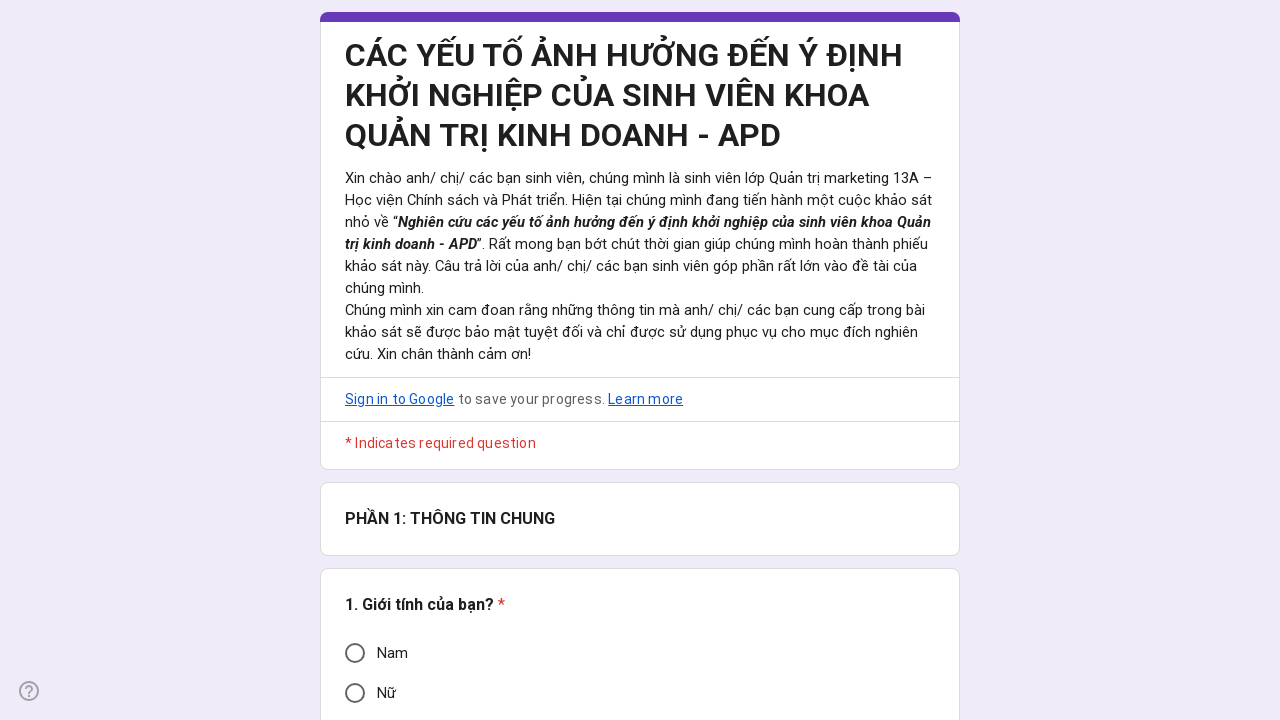

Form submission 3: Selected random option for Question 1 (multiple choice) at (355, 653) on xpath=//*[@id="i6"]/div[3]/div
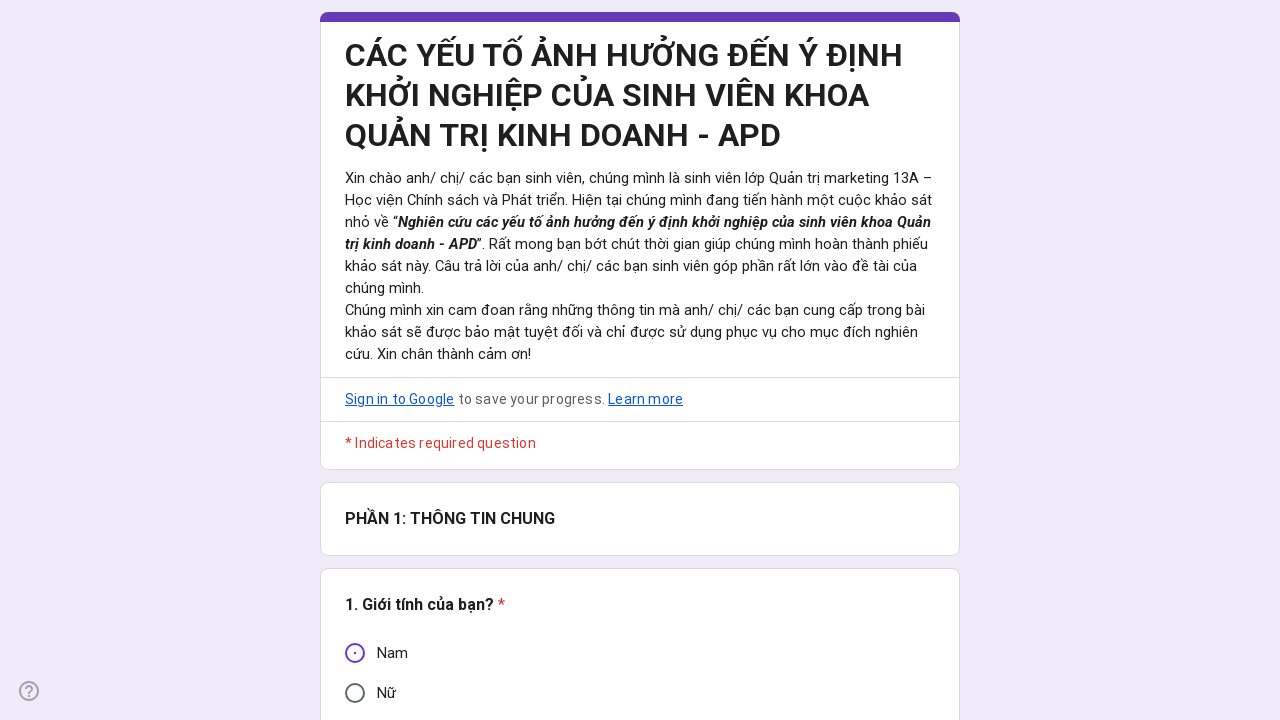

Form submission 3: Selected random option for Question 2 (year of study) at (355, 360) on xpath=//*[@id="i29"]/div[3]/div
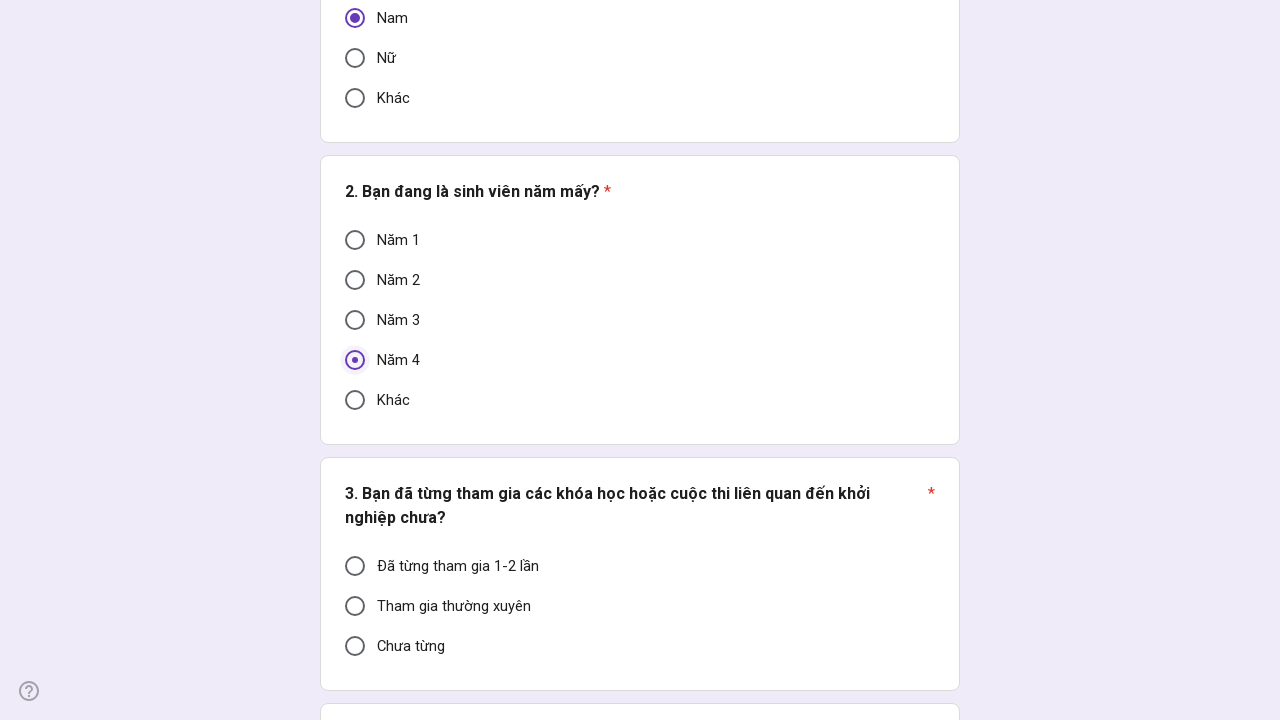

Form submission 3: Selected random option for Question 3 (entrepreneurship experience) at (355, 646) on xpath=//*[@id="i46"]/div[3]/div
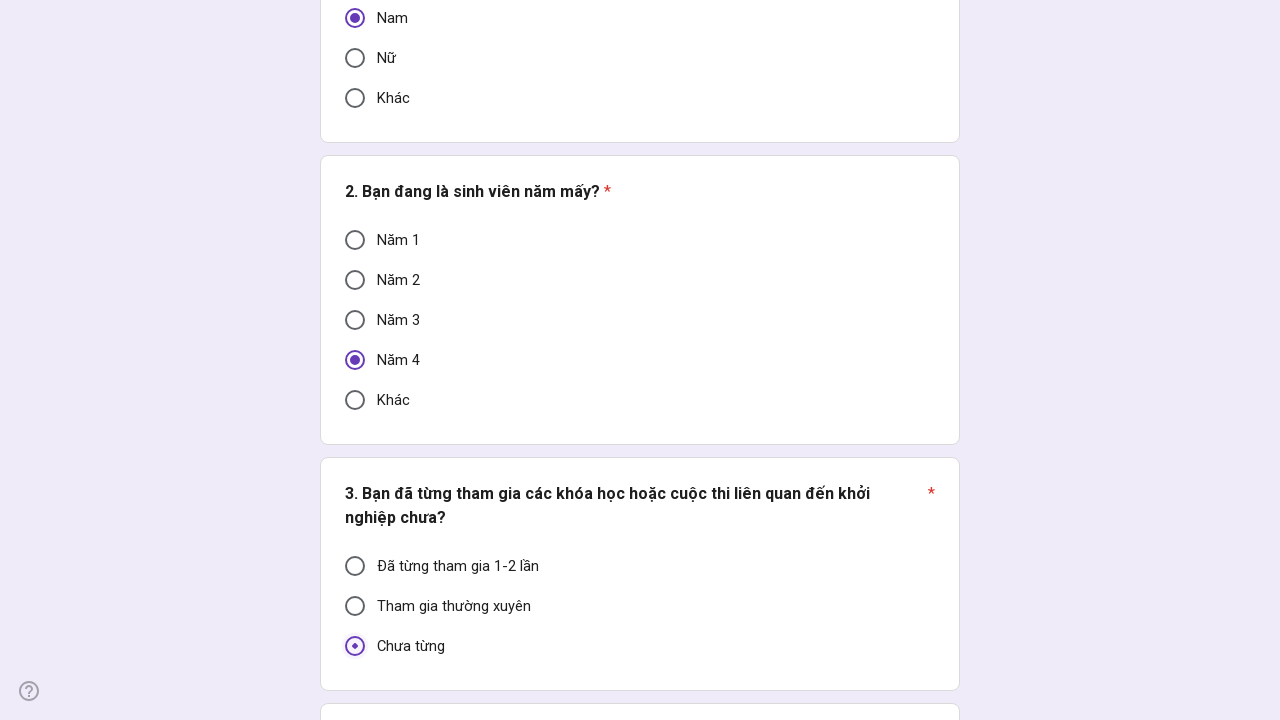

Form submission 3: Selected random option for Question 4 (family/friends entrepreneurship) at (355, 360) on xpath=//*[@id="i57"]/div[3]/div
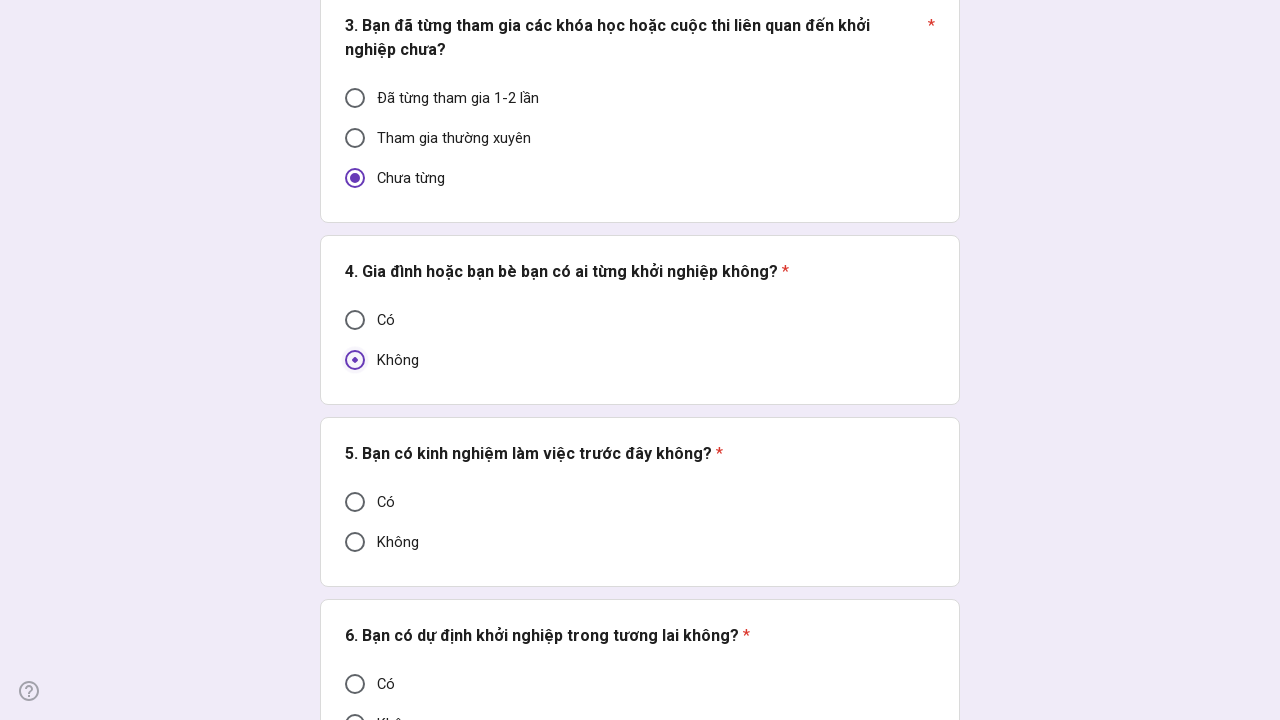

Form submission 3: Selected random option for Question 5 (work experience) at (355, 502) on xpath=//*[@id="i65"]/div[3]/div
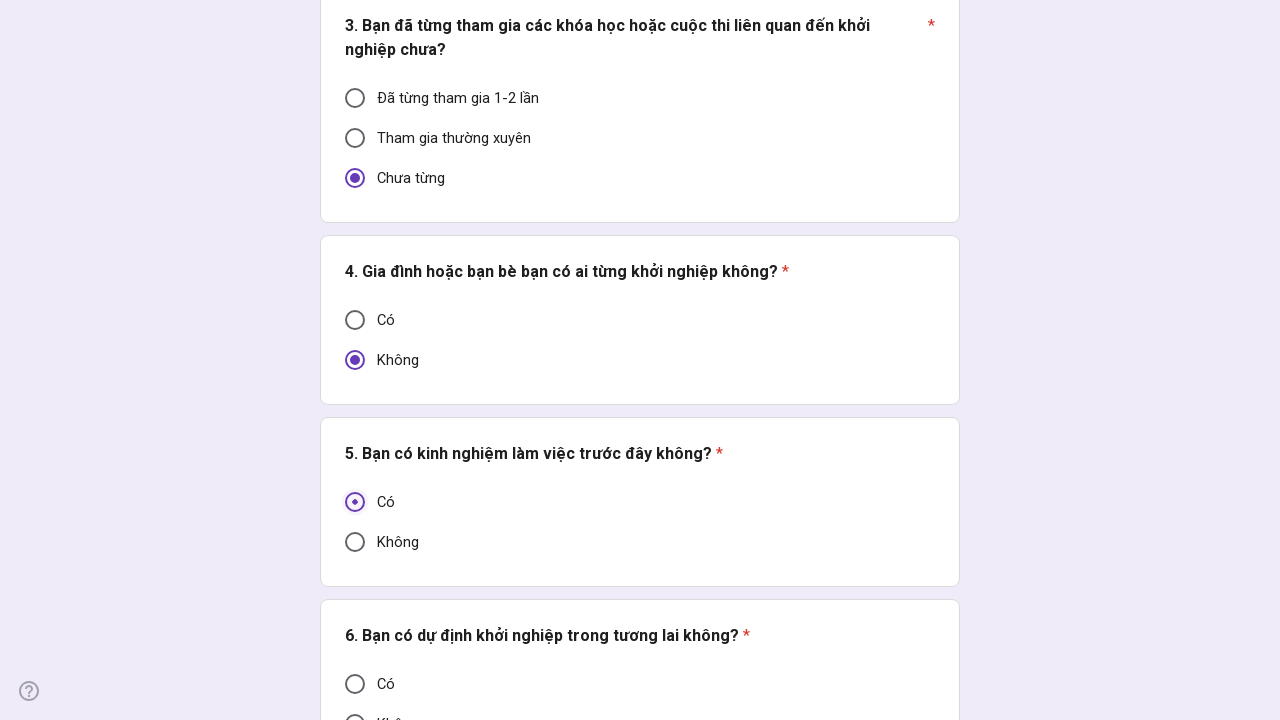

Form submission 3: Selected random option for Question 6 (future entrepreneurship plans) at (355, 483) on xpath=//*[@id="i82"]/div[3]/div
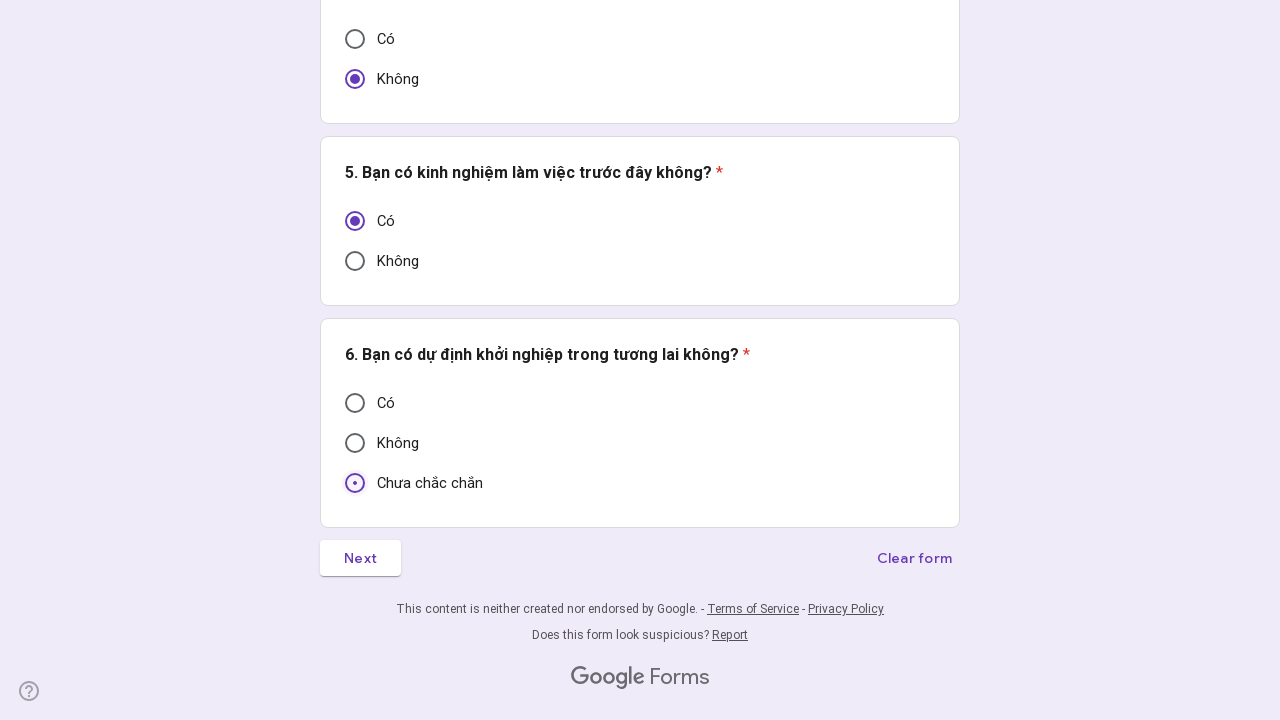

Form submission 3: Clicked submit button to proceed to page 2 at (360, 558) on xpath=//*[@id="mG61Hd"]/div[2]/div/div[3]/div/div[1]/div/span
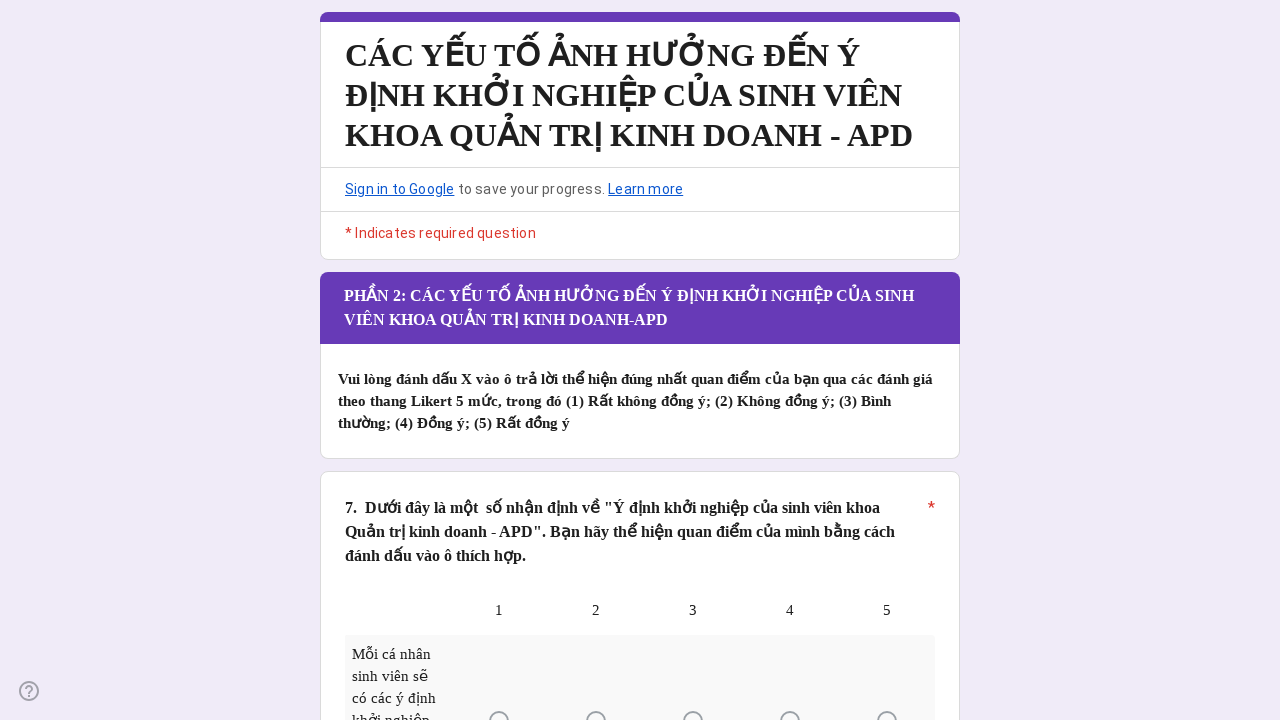

Form submission 3: Waited 500ms for page 2 to load
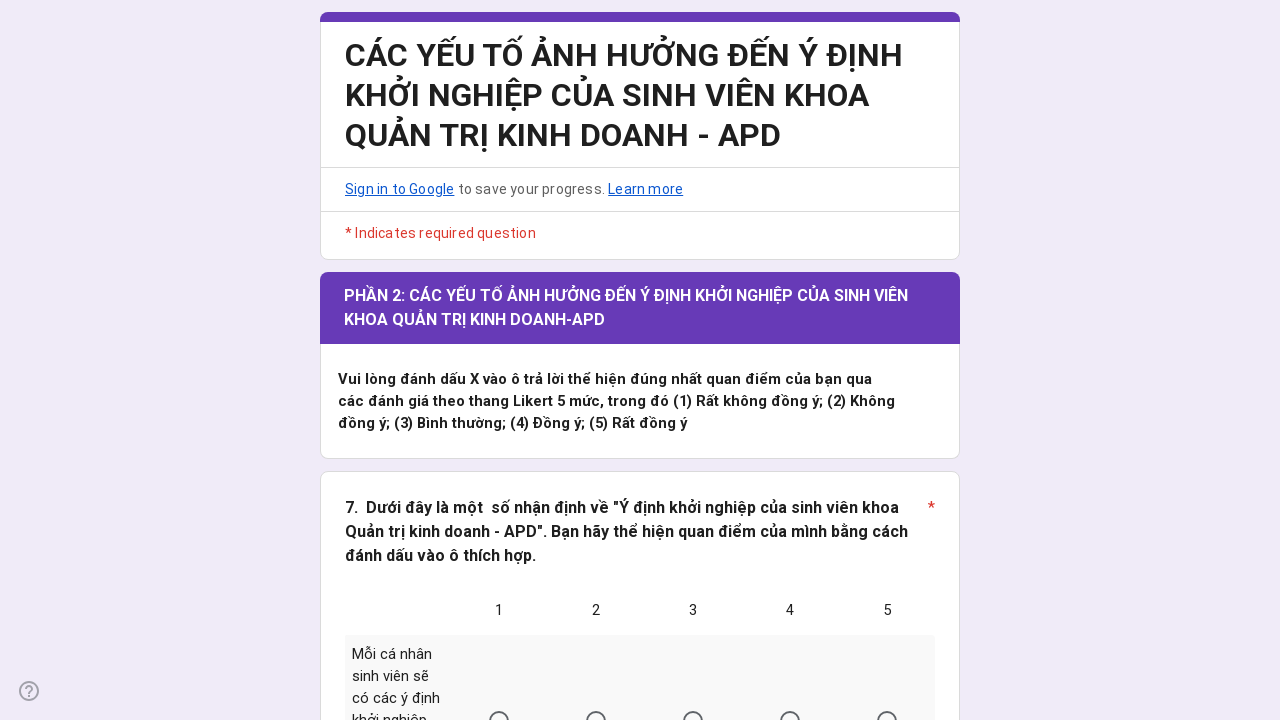

Form submission 3: Selected option 4 for Question 7 Item 1 (entrepreneurial intention) at (693, 710) on xpath=//*[@id="mG61Hd"]/div[2]/div/div[2]/div[2]/div/div/div[2]/div/div[1]/div/d
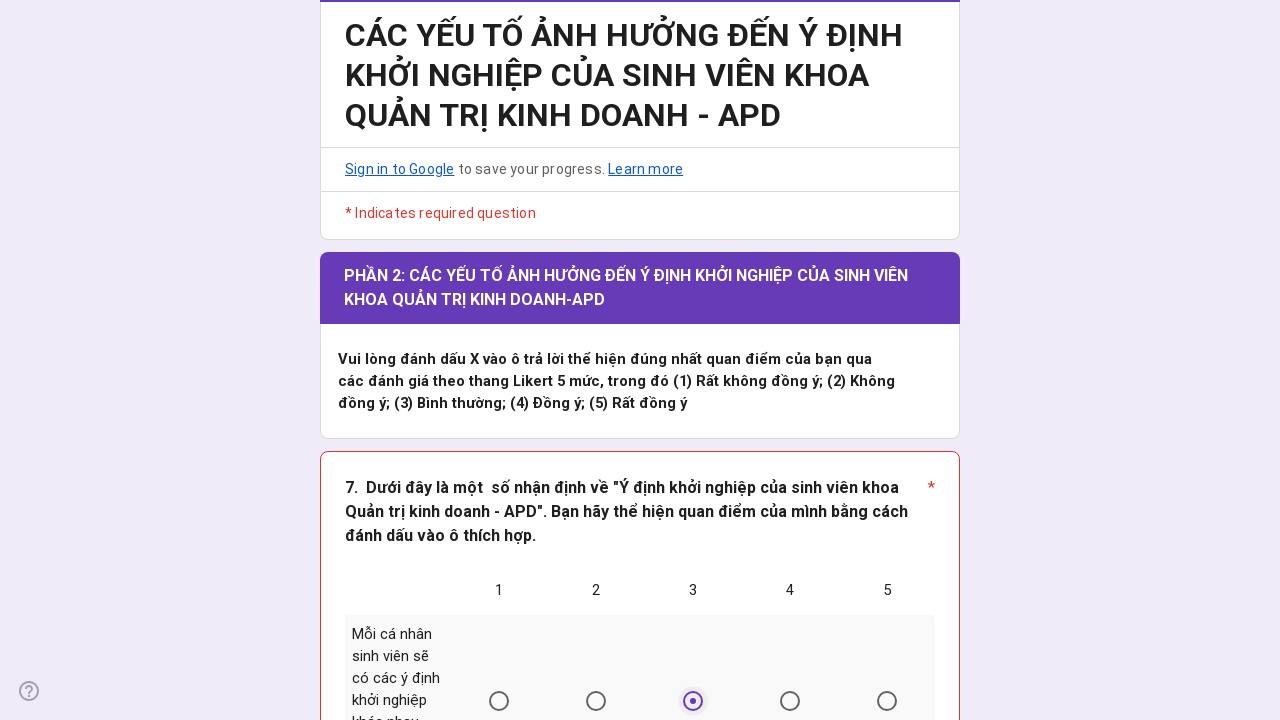

Form submission 3: Selected option 5 for Question 7 Item 2 (entrepreneurial intention) at (790, 361) on xpath=//*[@id="mG61Hd"]/div[2]/div/div[2]/div[2]/div/div/div[2]/div/div[1]/div/d
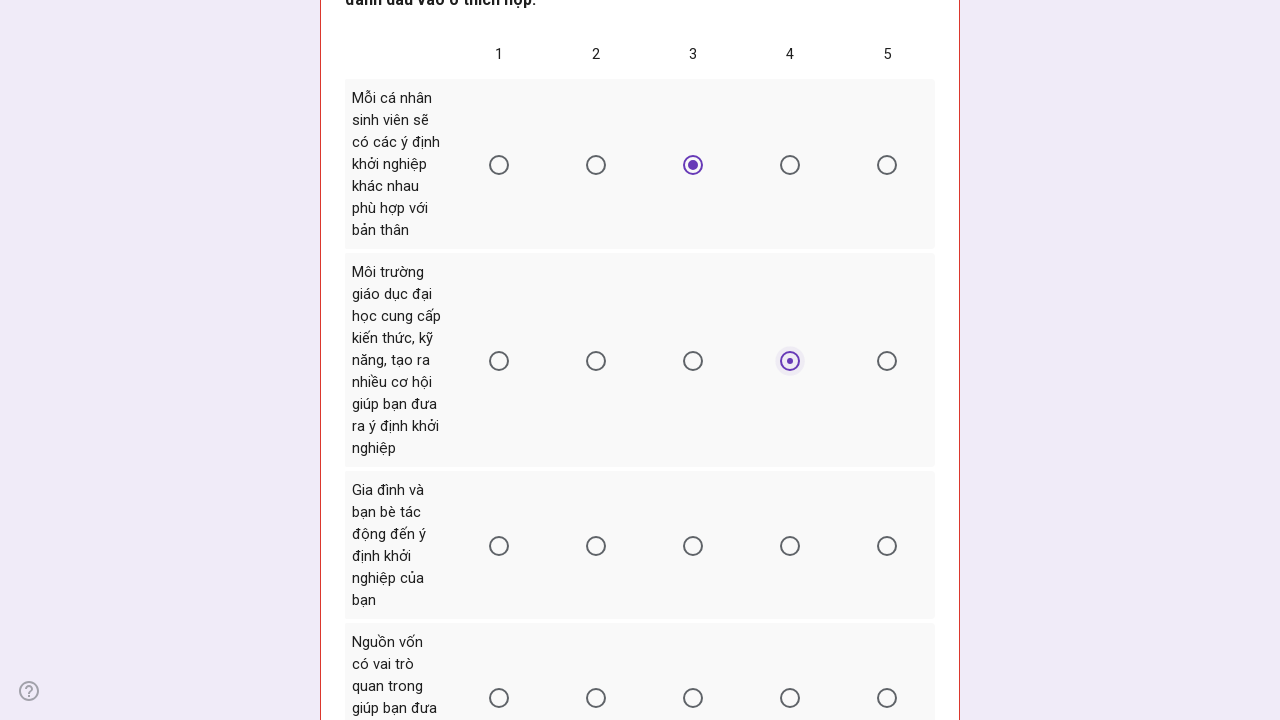

Form submission 3: Selected option 2 for Question 7 Item 3 (entrepreneurial intention) at (499, 546) on xpath=//*[@id="mG61Hd"]/div[2]/div/div[2]/div[2]/div/div/div[2]/div/div[1]/div/d
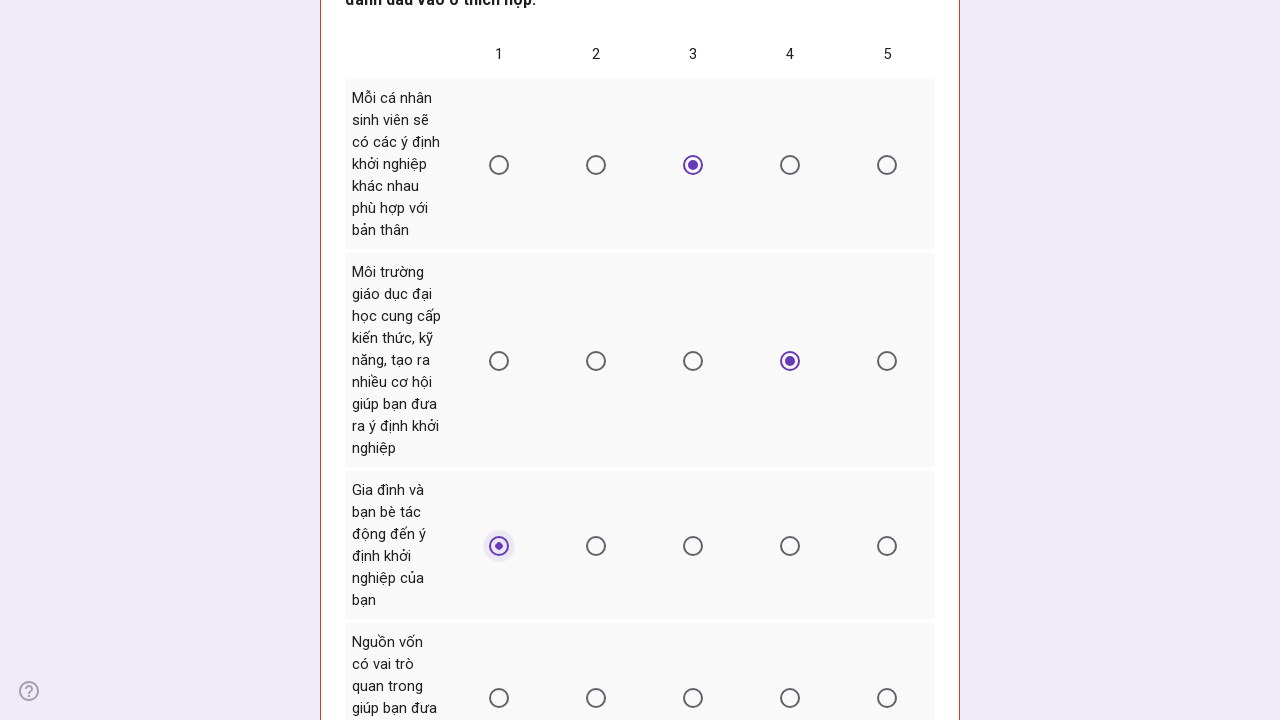

Form submission 3: Selected option 3 for Question 7 Item 4 (entrepreneurial intention) at (596, 698) on xpath=//*[@id="mG61Hd"]/div[2]/div/div[2]/div[2]/div/div/div[2]/div/div[1]/div/d
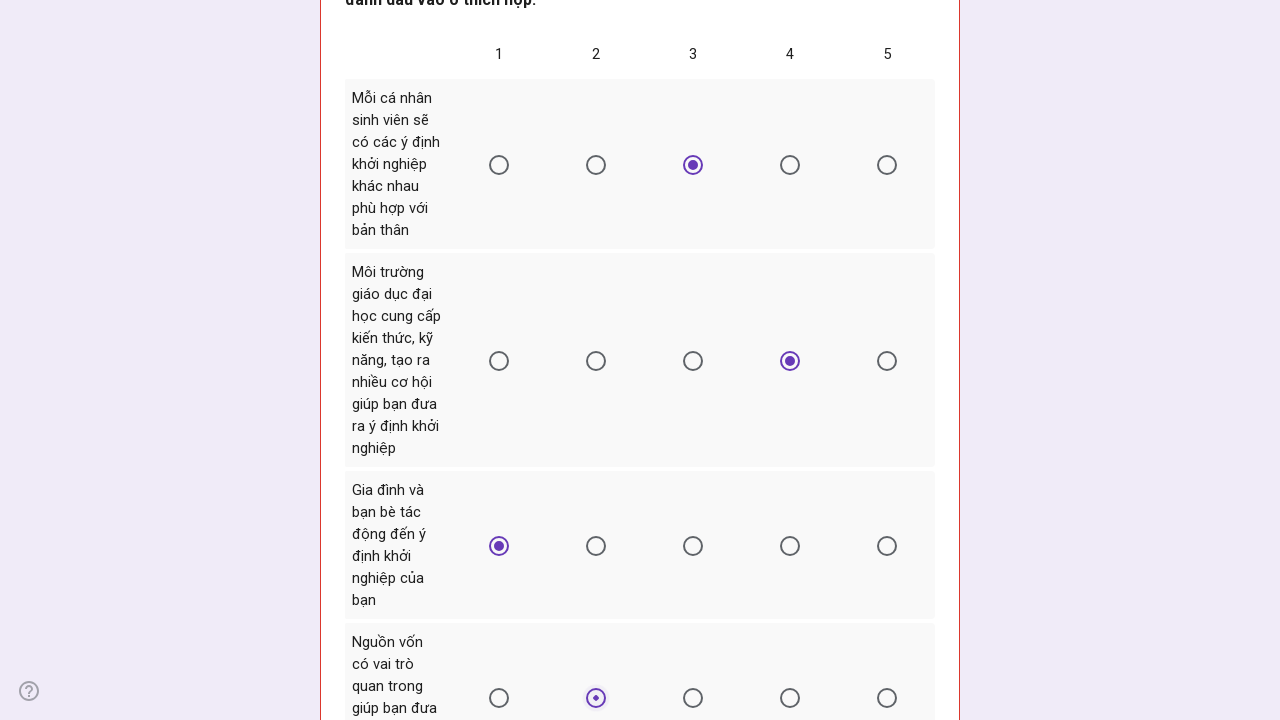

Form submission 3: Selected option 4 for Question 7 Item 5 (entrepreneurial intention) at (693, 361) on xpath=//*[@id="mG61Hd"]/div[2]/div/div[2]/div[2]/div/div/div[2]/div/div[1]/div/d
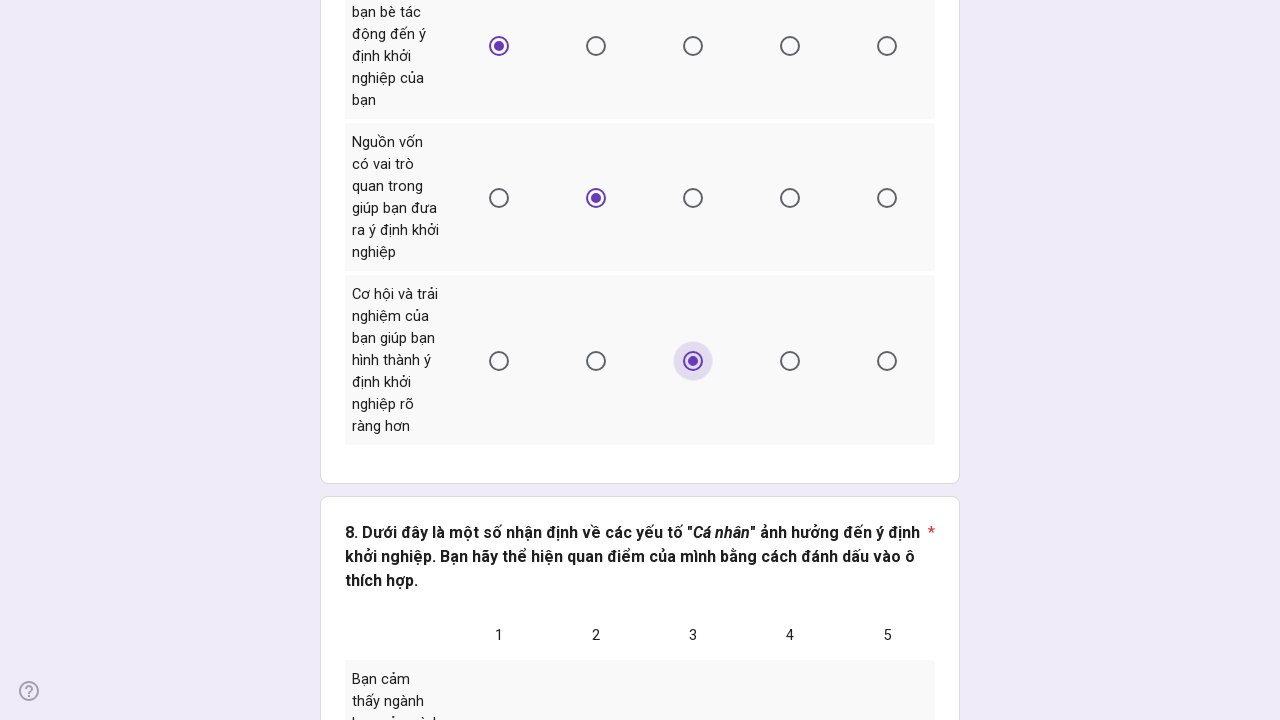

Form submission 3: Selected option 3 for Question 8 row 2 (personal factors) at (596, 361) on xpath=//*[@id="mG61Hd"]/div[2]/div/div[2]/div[3]/div/div/div[2]/div/div[1]/div/d
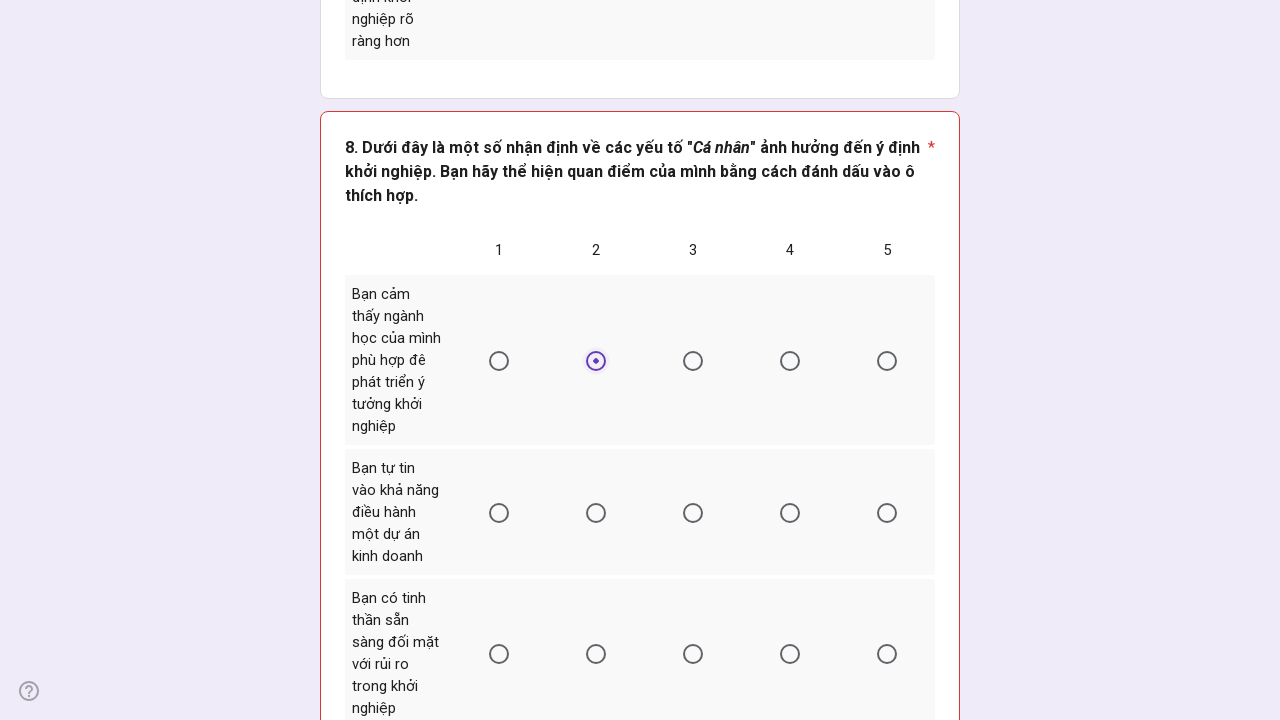

Form submission 3: Selected option 6 for Question 8 row 4 (personal factors) at (887, 513) on xpath=//*[@id="mG61Hd"]/div[2]/div/div[2]/div[3]/div/div/div[2]/div/div[1]/div/d
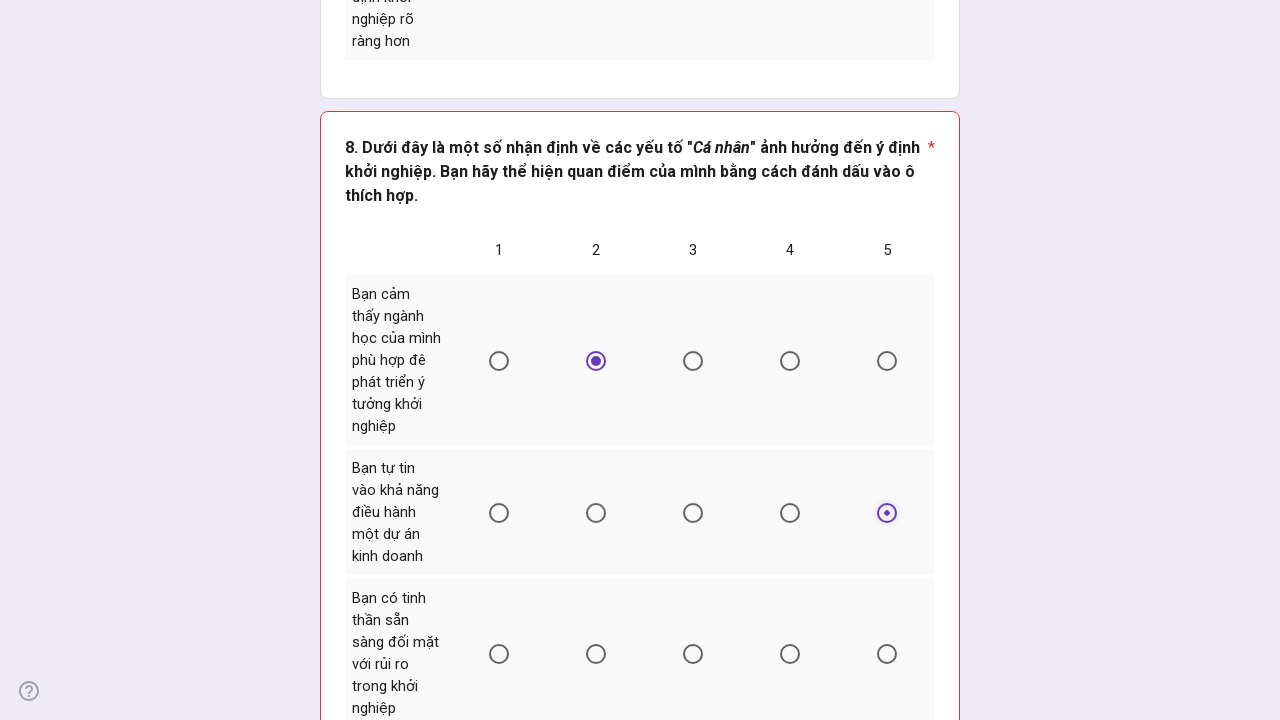

Form submission 3: Selected option 6 for Question 8 row 6 (personal factors) at (887, 654) on xpath=//*[@id="mG61Hd"]/div[2]/div/div[2]/div[3]/div/div/div[2]/div/div[1]/div/d
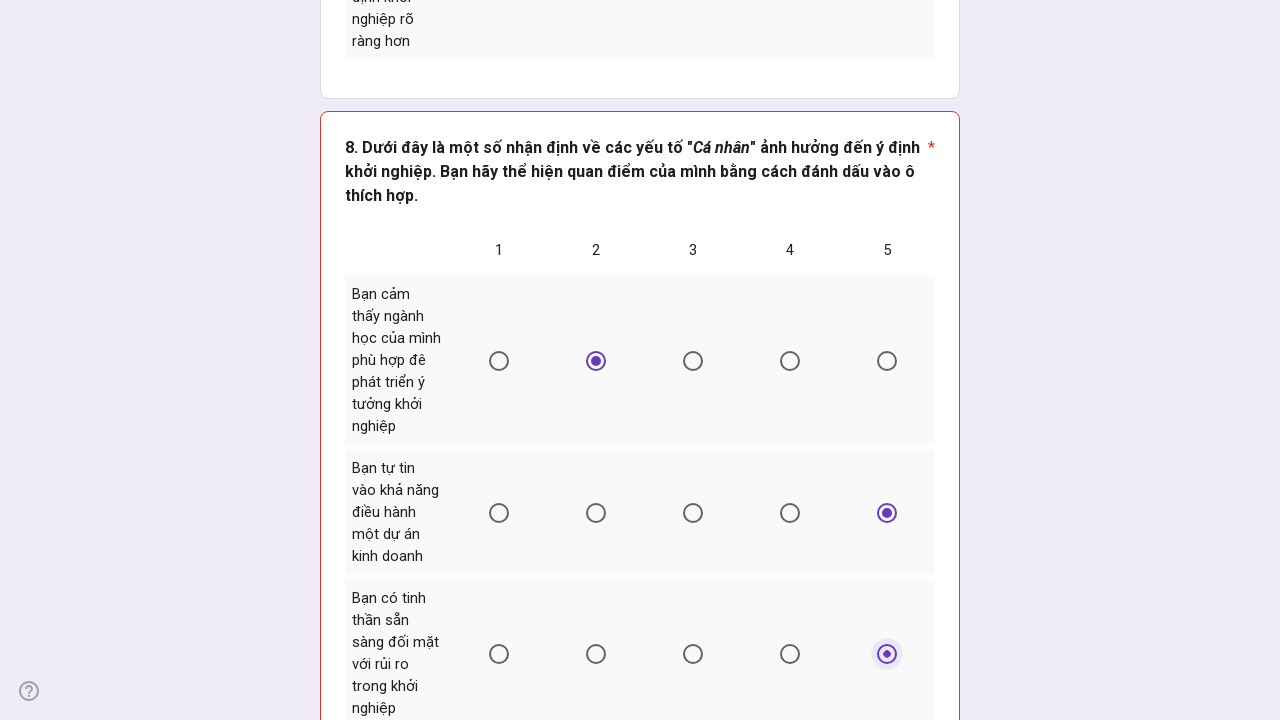

Form submission 3: Selected option 2 for Question 8 row 8 (personal factors) at (499, 361) on xpath=//*[@id="mG61Hd"]/div[2]/div/div[2]/div[3]/div/div/div[2]/div/div[1]/div/d
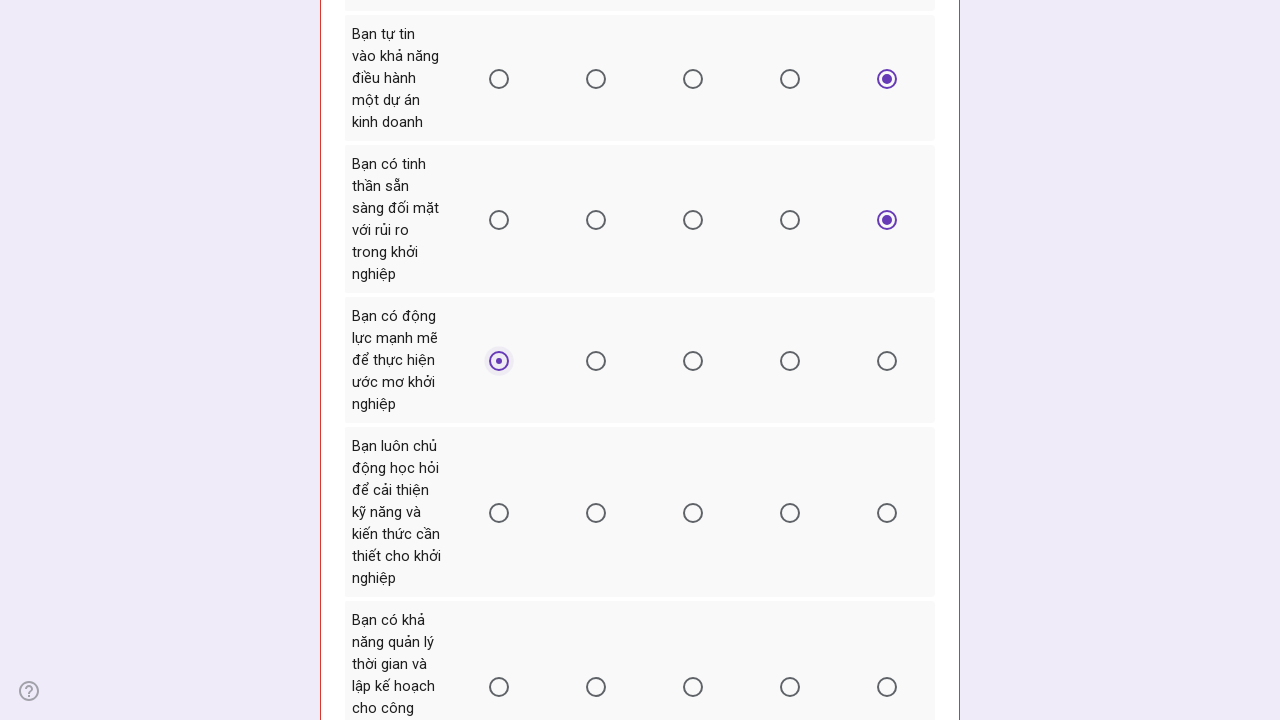

Form submission 3: Selected option 2 for Question 8 row 10 (personal factors) at (499, 513) on xpath=//*[@id="mG61Hd"]/div[2]/div/div[2]/div[3]/div/div/div[2]/div/div[1]/div/d
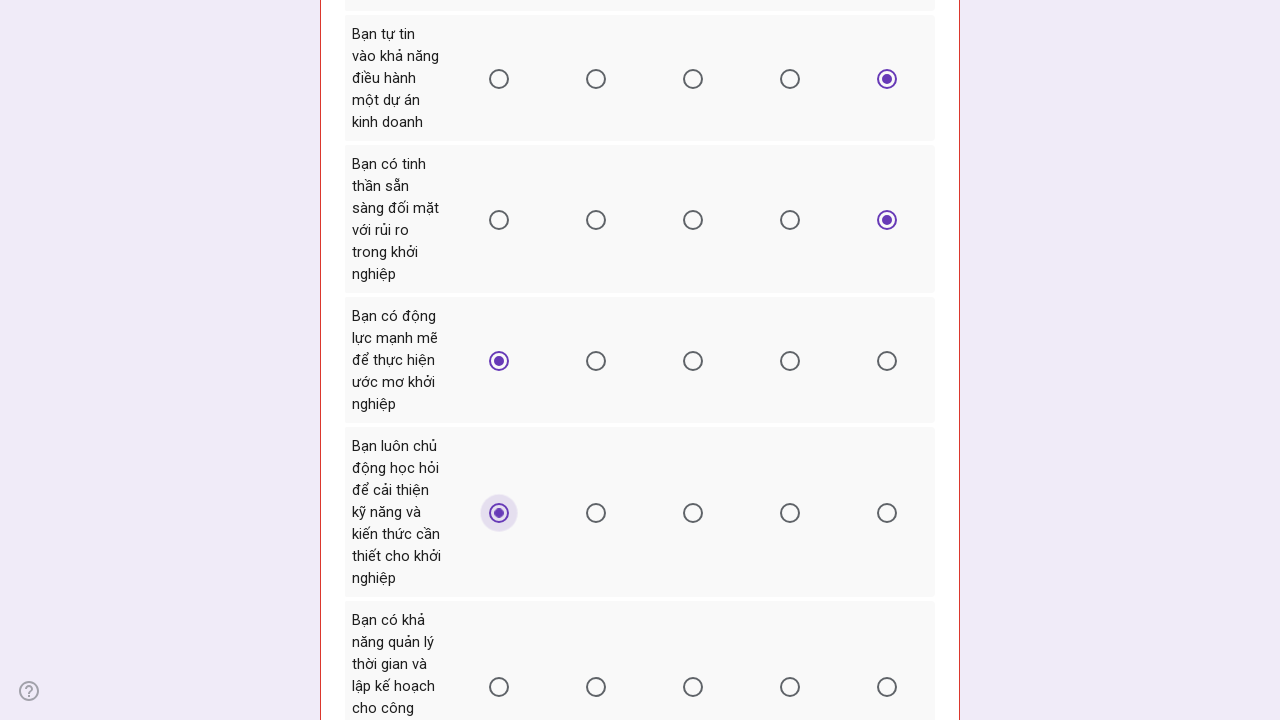

Form submission 3: Selected option 3 for Question 8 row 12 (personal factors) at (596, 687) on xpath=//*[@id="mG61Hd"]/div[2]/div/div[2]/div[3]/div/div/div[2]/div/div[1]/div/d
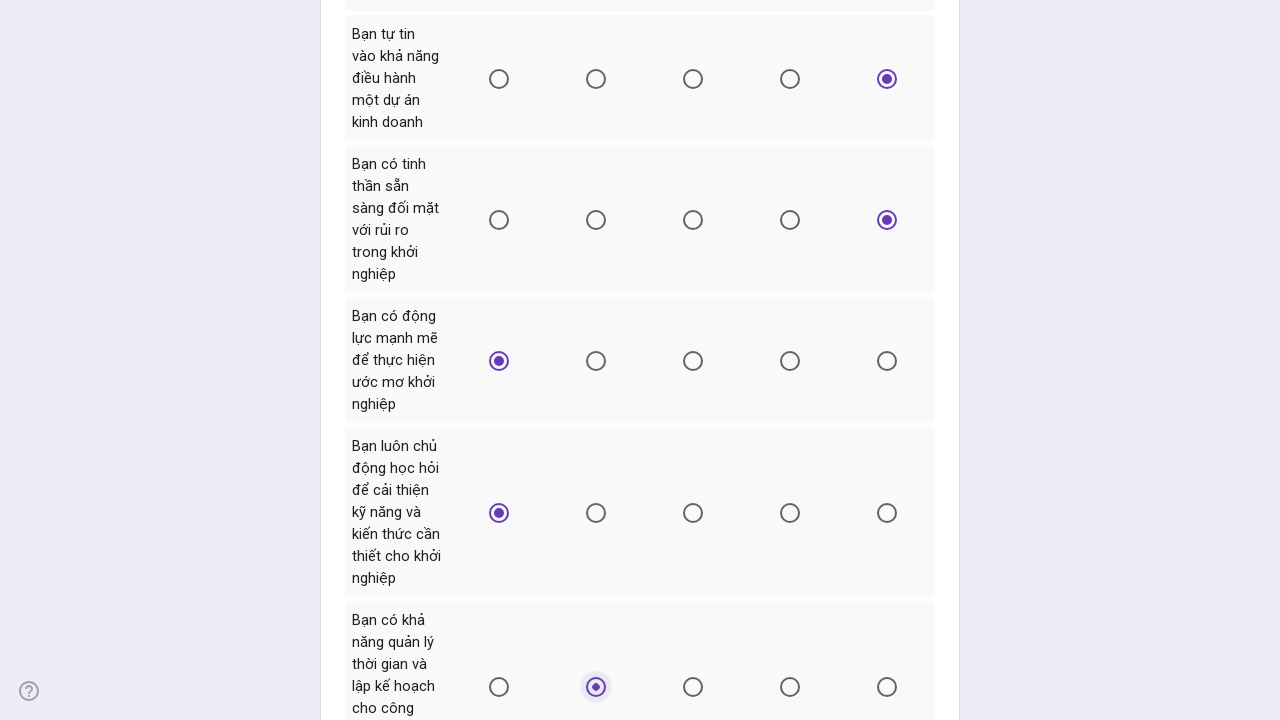

Form submission 3: Selected option 3 for Question 9 row 2 (university education factors) at (597, 361) on xpath=//*[@id="mG61Hd"]/div[2]/div/div[2]/div[4]/div/div/div[2]/div/div[1]/div/d
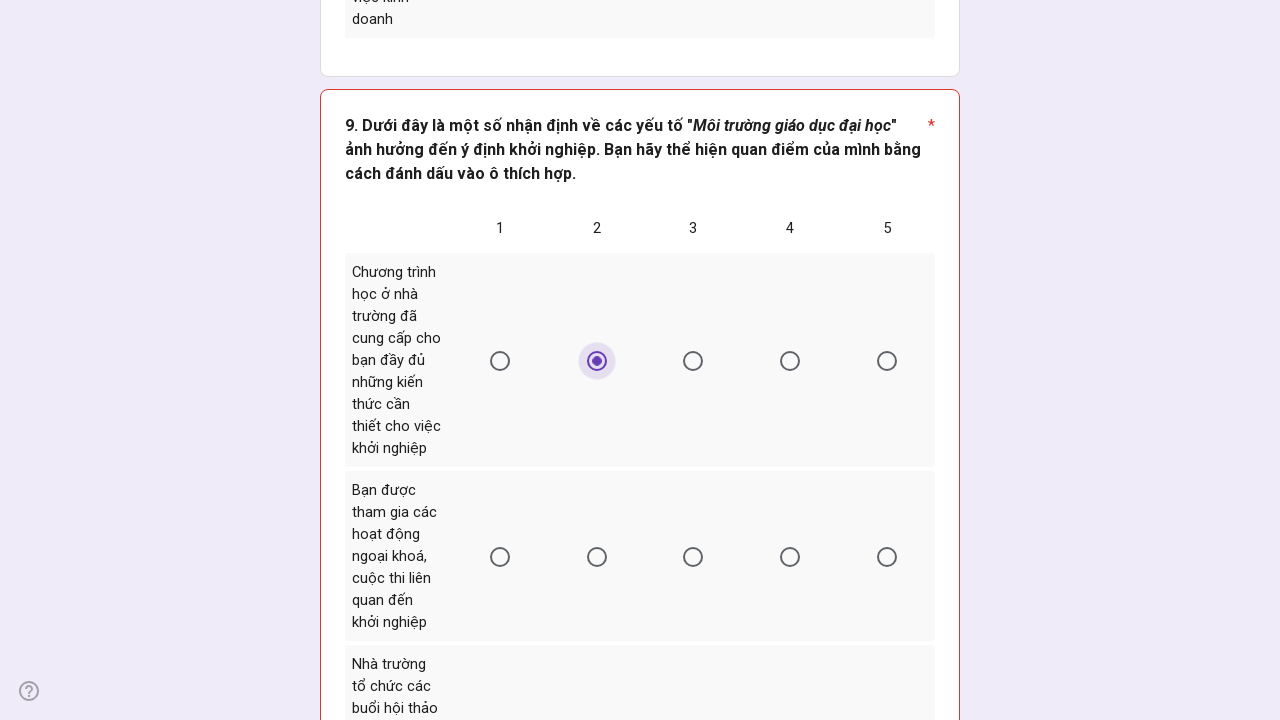

Form submission 3: Selected option 5 for Question 9 row 4 (university education factors) at (790, 557) on xpath=//*[@id="mG61Hd"]/div[2]/div/div[2]/div[4]/div/div/div[2]/div/div[1]/div/d
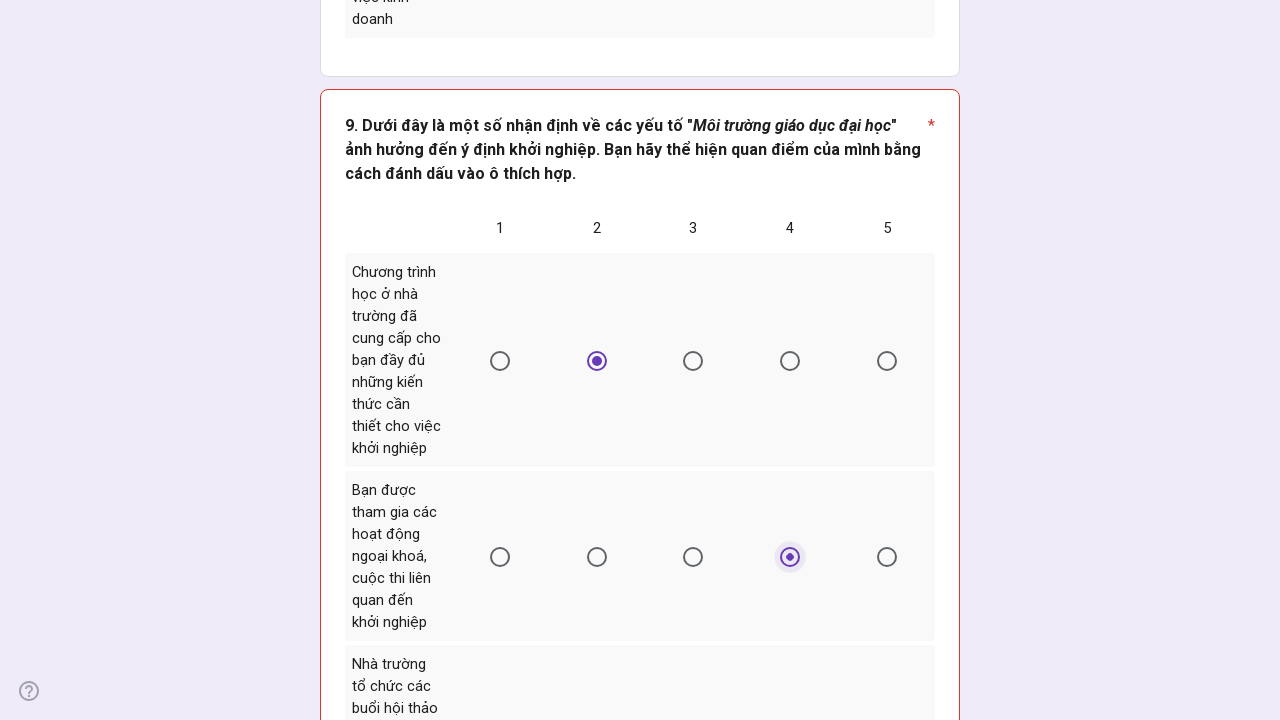

Form submission 3: Selected option 6 for Question 9 row 6 (university education factors) at (887, 361) on xpath=//*[@id="mG61Hd"]/div[2]/div/div[2]/div[4]/div/div/div[2]/div/div[1]/div/d
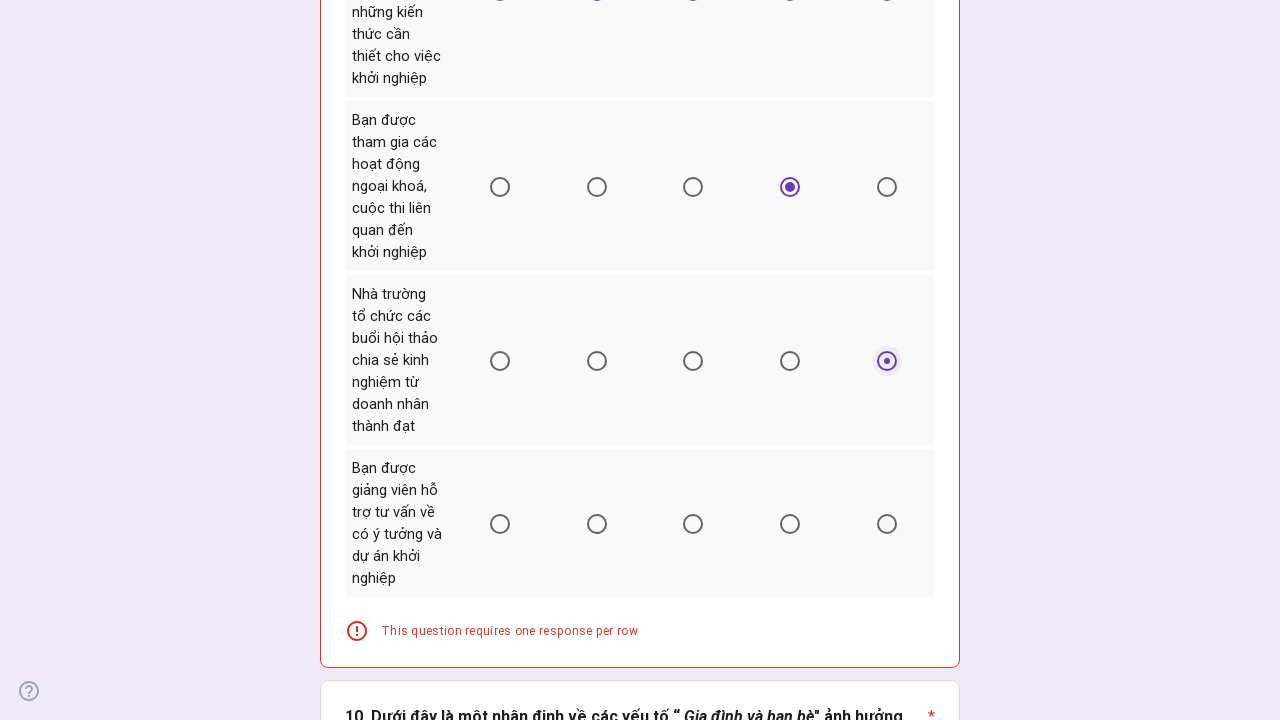

Form submission 3: Selected option 5 for Question 9 row 8 (university education factors) at (790, 524) on xpath=//*[@id="mG61Hd"]/div[2]/div/div[2]/div[4]/div/div/div[2]/div/div[1]/div/d
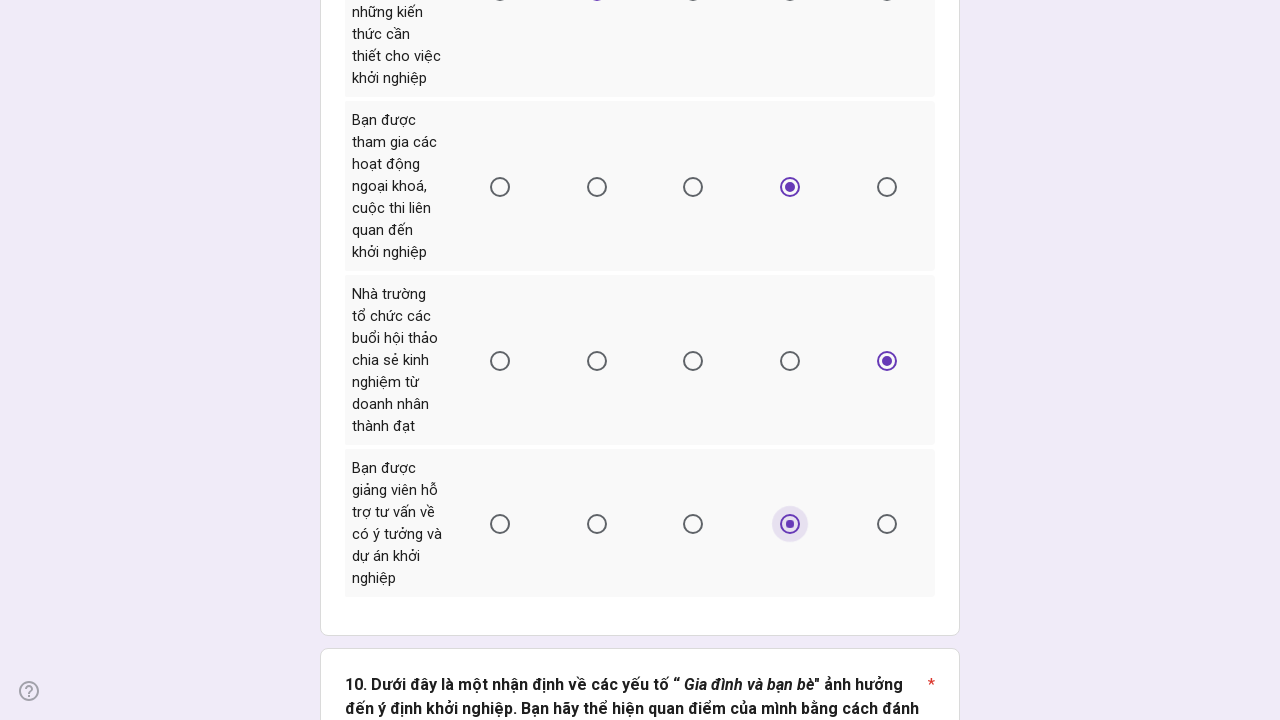

Form submission 3: Selected option 5 for Question 10 row 2 (family and friends factors) at (790, 361) on xpath=//*[@id="mG61Hd"]/div[2]/div/div[2]/div[5]/div/div/div[2]/div/div[1]/div/d
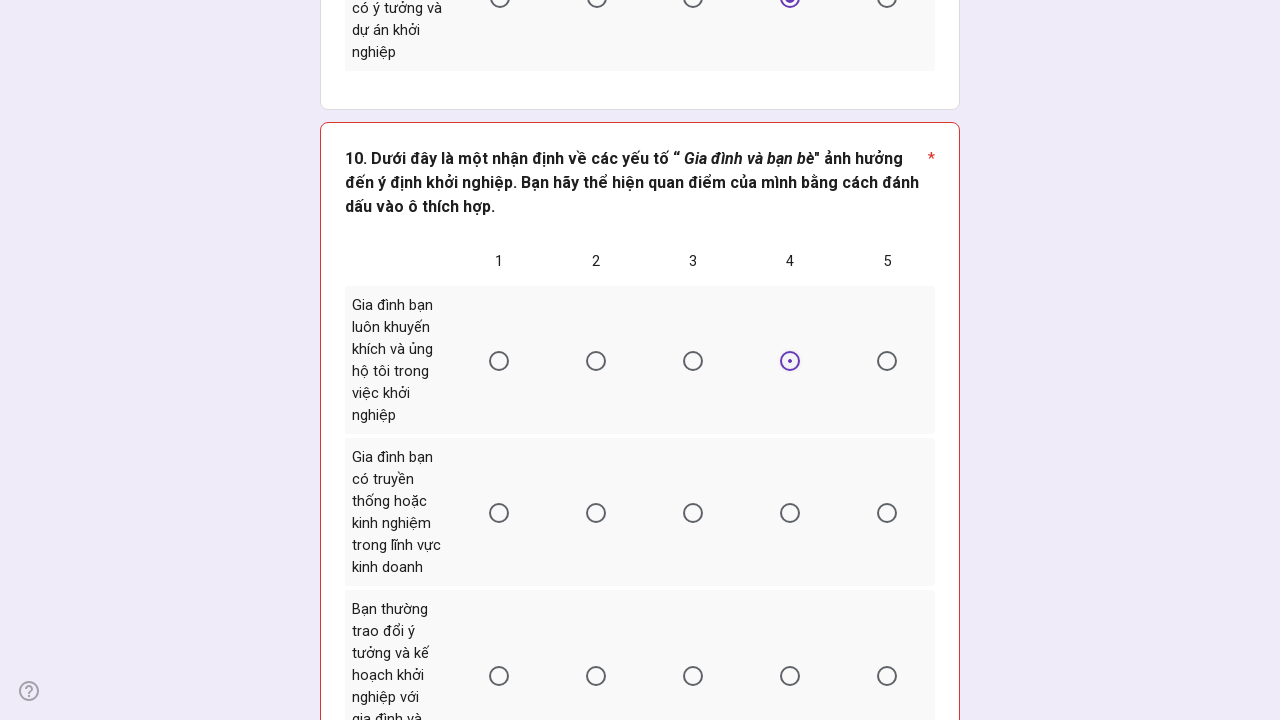

Form submission 3: Selected option 4 for Question 10 row 4 (family and friends factors) at (693, 513) on xpath=//*[@id="mG61Hd"]/div[2]/div/div[2]/div[5]/div/div/div[2]/div/div[1]/div/d
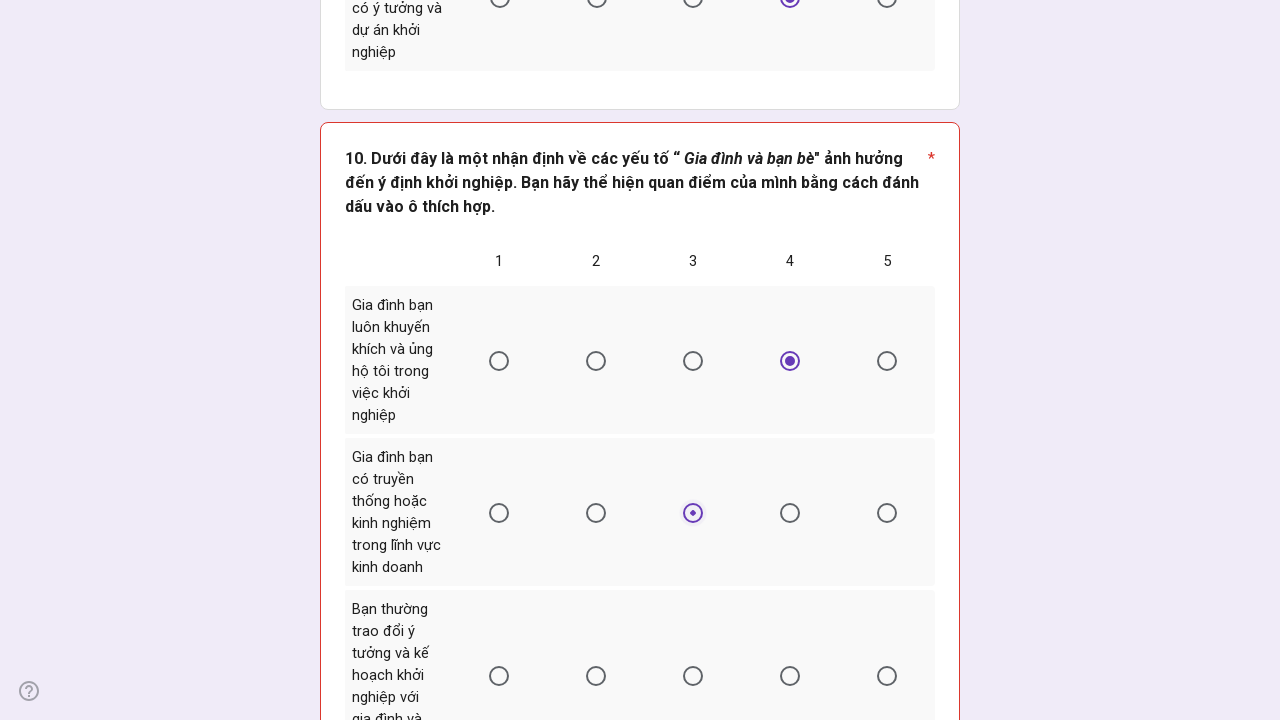

Form submission 3: Selected option 6 for Question 10 row 6 (family and friends factors) at (887, 676) on xpath=//*[@id="mG61Hd"]/div[2]/div/div[2]/div[5]/div/div/div[2]/div/div[1]/div/d
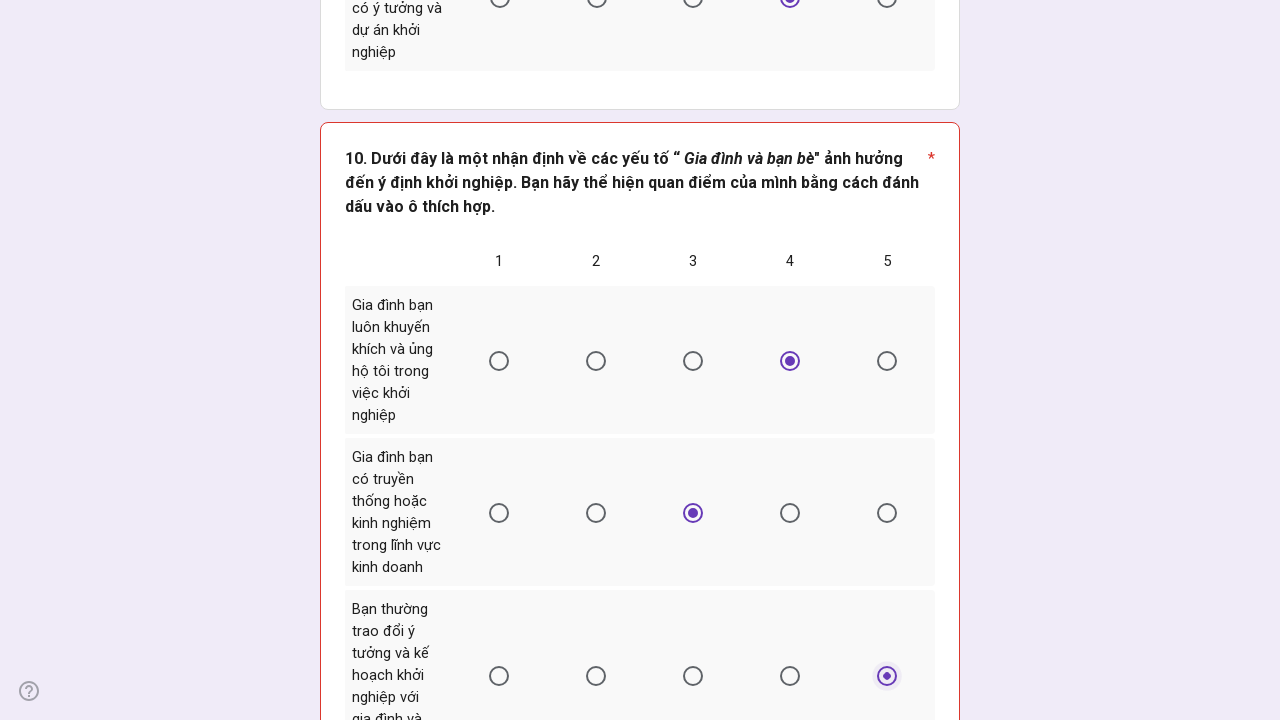

Form submission 3: Selected option 4 for Question 10 row 8 (family and friends factors) at (693, 361) on xpath=//*[@id="mG61Hd"]/div[2]/div/div[2]/div[5]/div/div/div[2]/div/div[1]/div/d
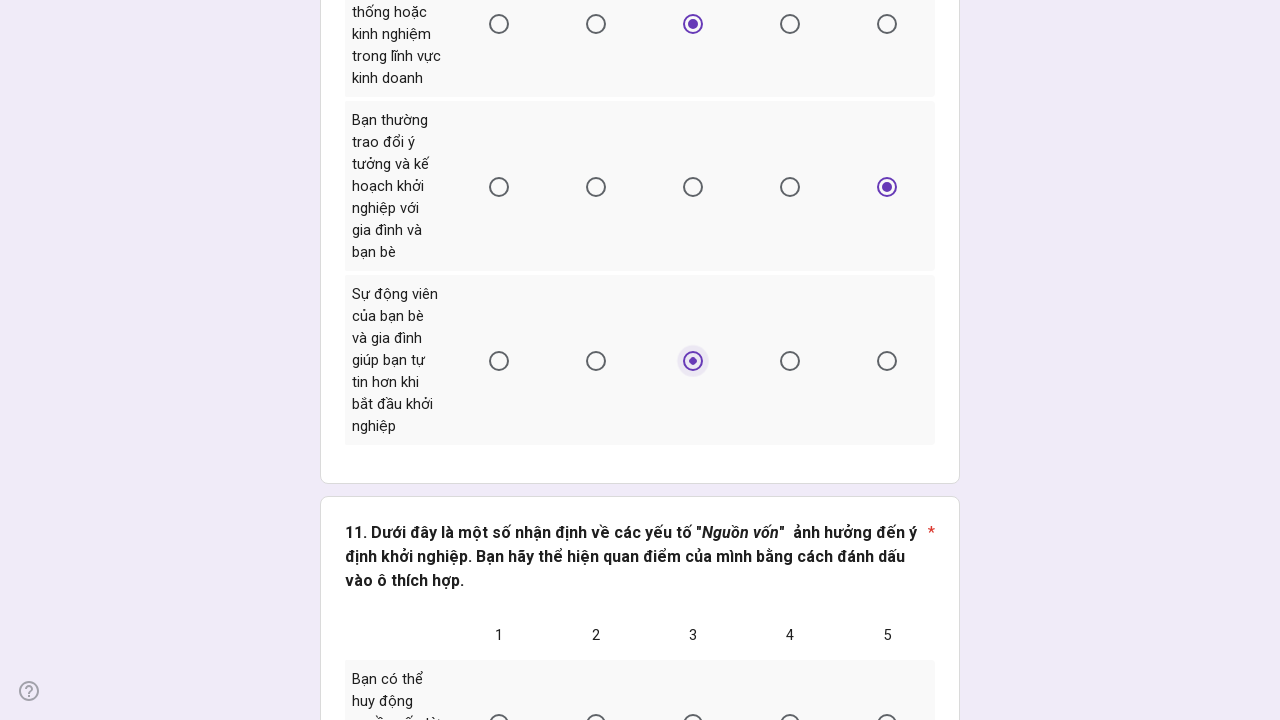

Form submission 3: Selected option 6 for Question 11 row 2 (capital factors) at (887, 710) on xpath=//*[@id="mG61Hd"]/div[2]/div/div[2]/div[6]/div/div/div[2]/div/div[1]/div/d
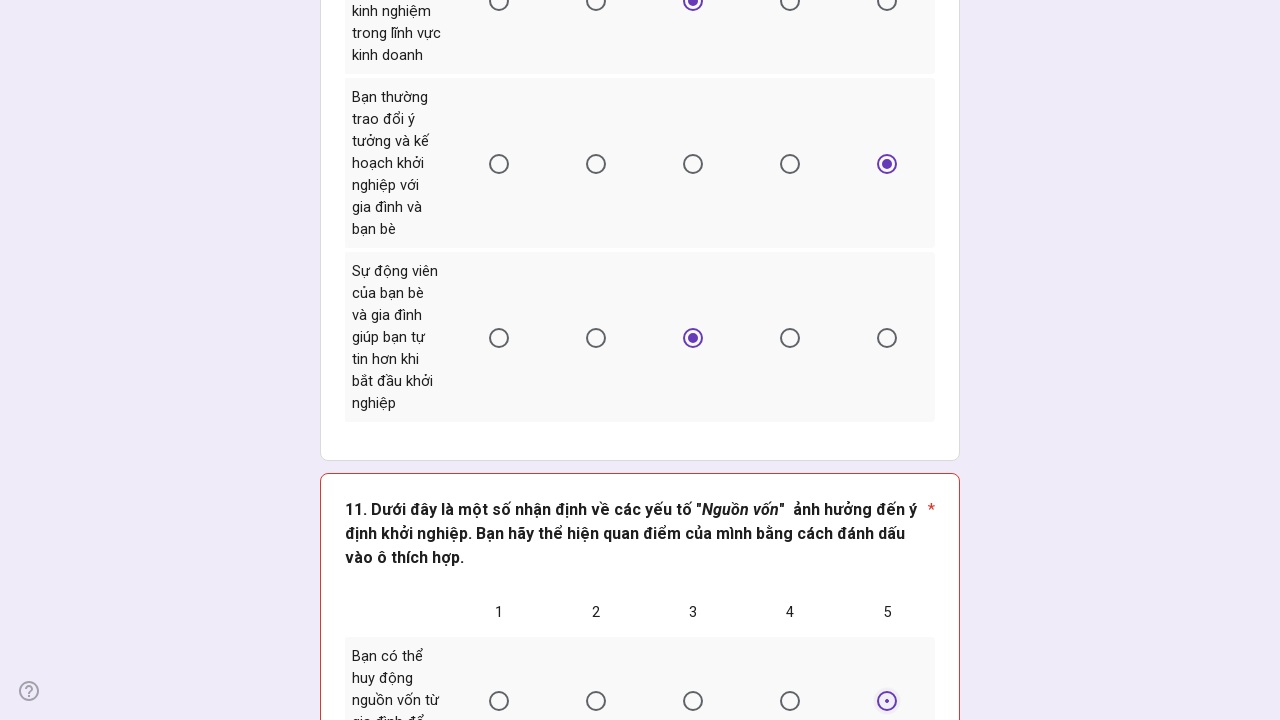

Form submission 3: Selected option 5 for Question 11 row 4 (capital factors) at (790, 361) on xpath=//*[@id="mG61Hd"]/div[2]/div/div[2]/div[6]/div/div/div[2]/div/div[1]/div/d
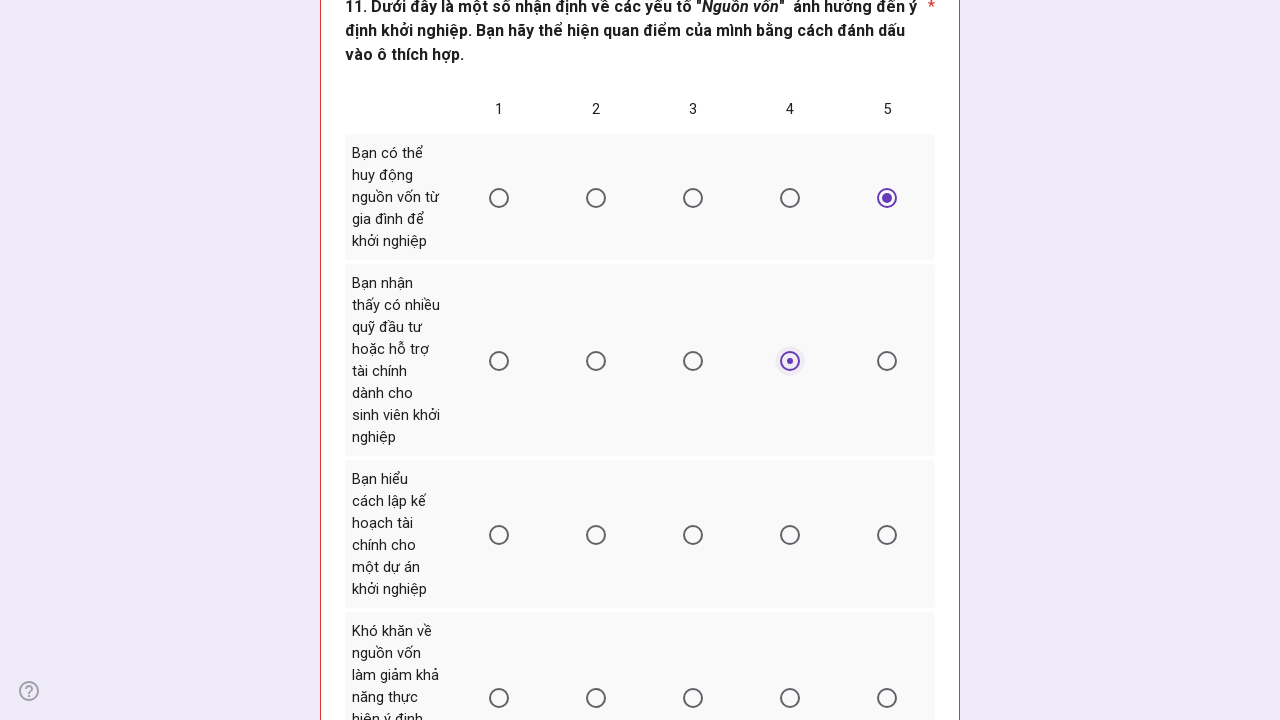

Form submission 3: Selected option 4 for Question 11 row 6 (capital factors) at (693, 535) on xpath=//*[@id="mG61Hd"]/div[2]/div/div[2]/div[6]/div/div/div[2]/div/div[1]/div/d
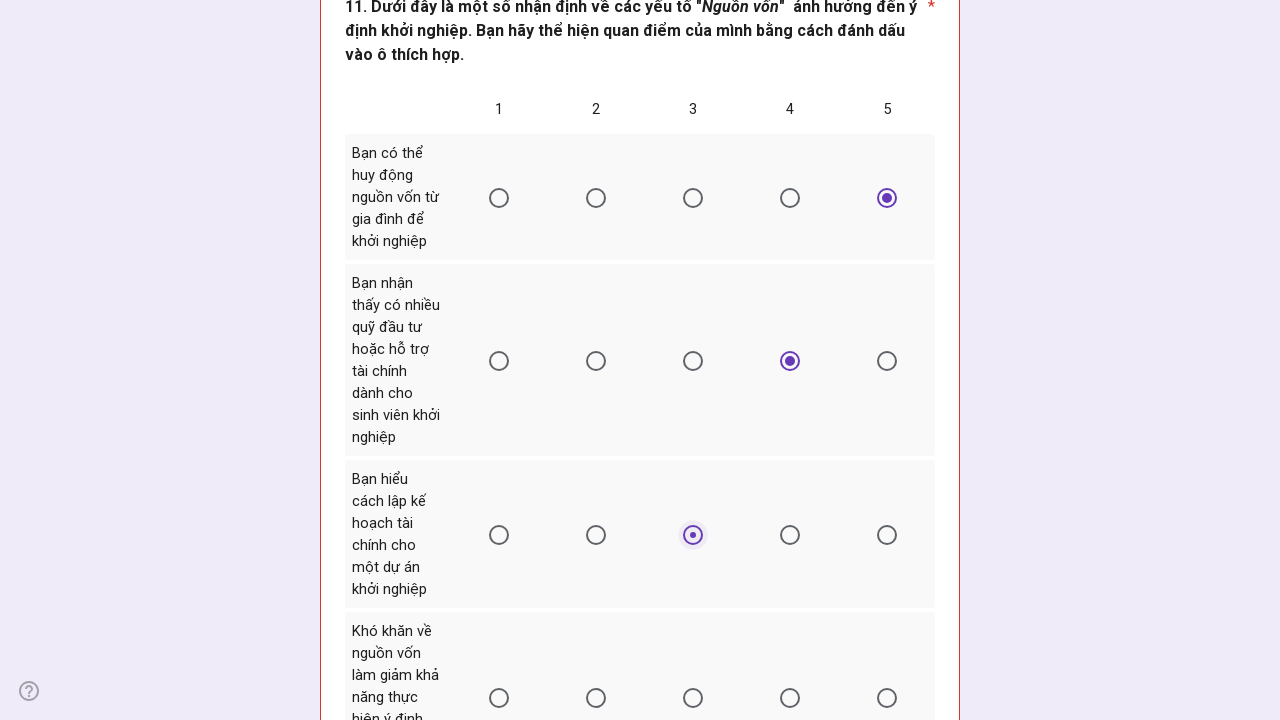

Form submission 3: Selected option 4 for Question 11 row 8 (capital factors) at (693, 698) on xpath=//*[@id="mG61Hd"]/div[2]/div/div[2]/div[6]/div/div/div[2]/div/div[1]/div/d
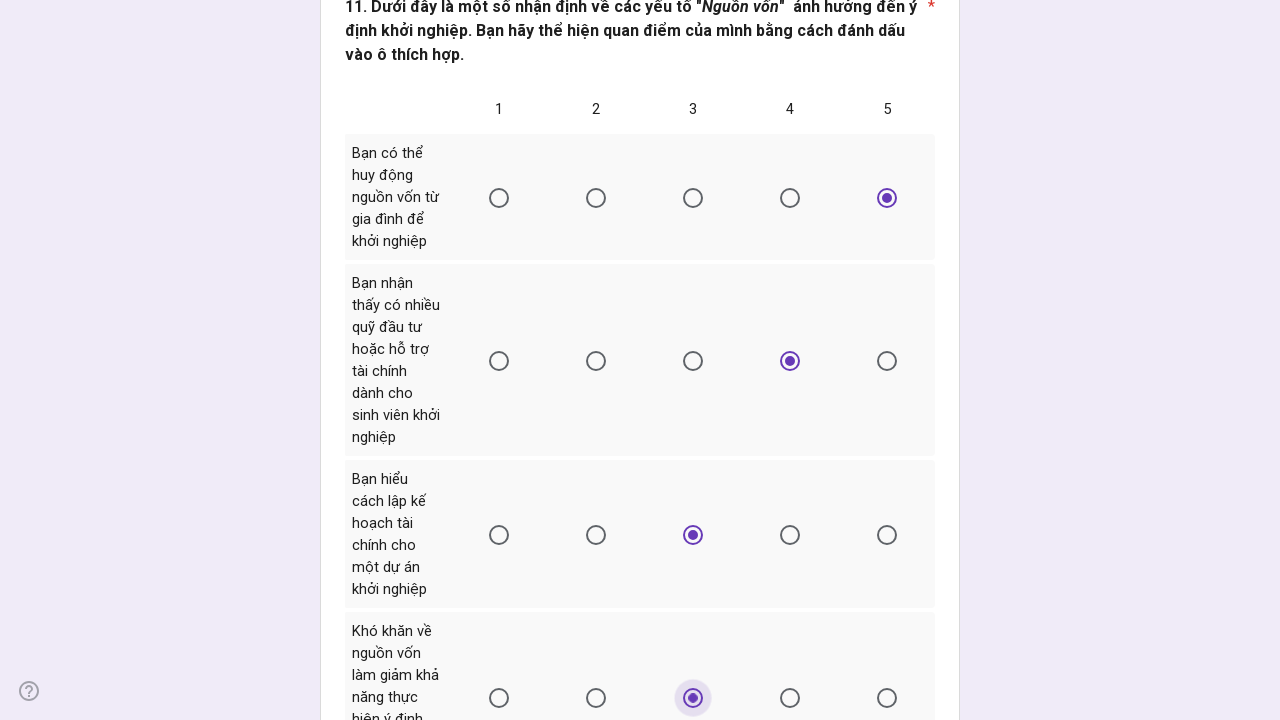

Form submission 3: Selected option 3 for Question 12 row 2 (opportunity and experience factors) at (596, 361) on xpath=//*[@id="mG61Hd"]/div[2]/div/div[2]/div[7]/div/div/div[2]/div/div[1]/div/d
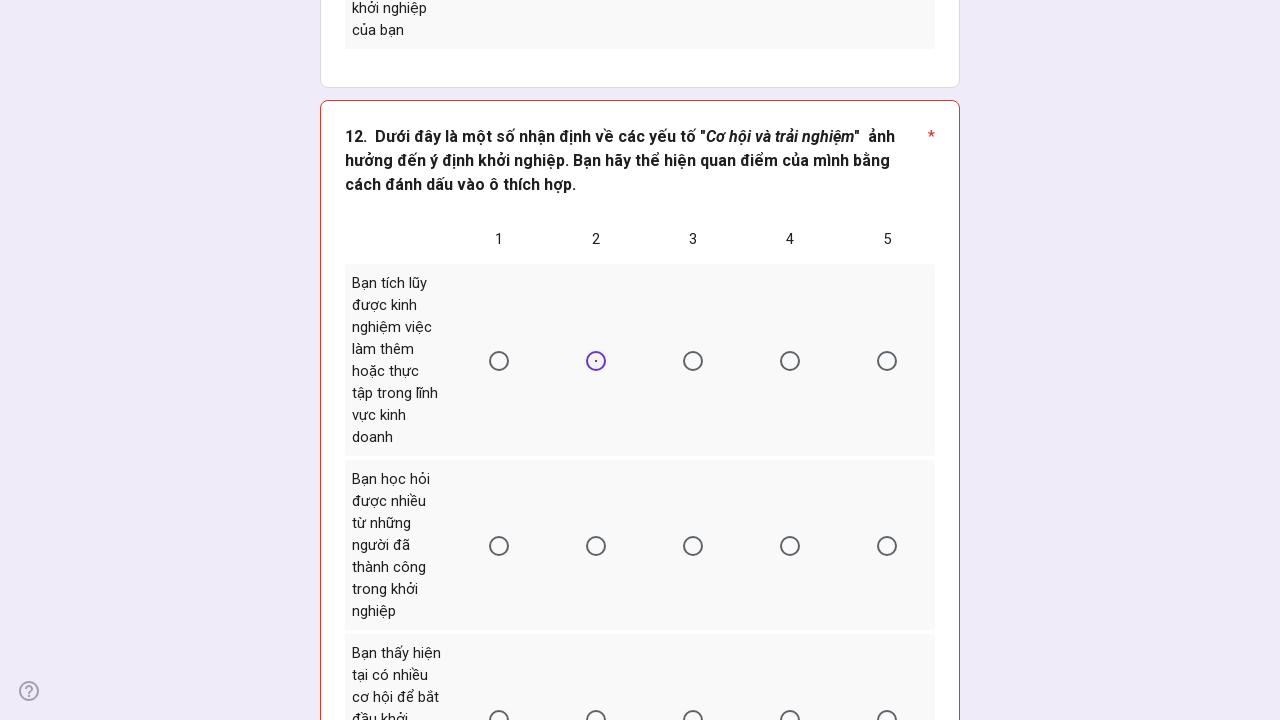

Form submission 3: Selected option 5 for Question 12 row 4 (opportunity and experience factors) at (790, 546) on xpath=//*[@id="mG61Hd"]/div[2]/div/div[2]/div[7]/div/div/div[2]/div/div[1]/div/d
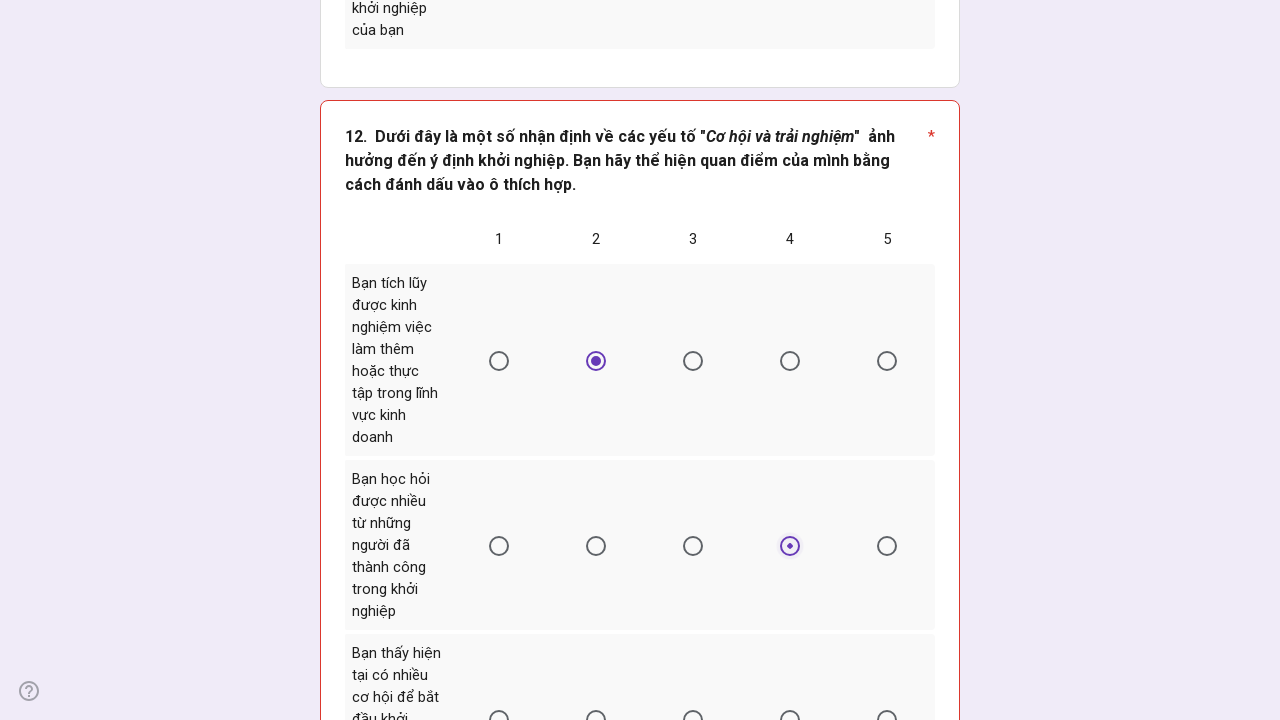

Form submission 3: Selected option 2 for Question 12 row 6 (opportunity and experience factors) at (499, 710) on xpath=//*[@id="mG61Hd"]/div[2]/div/div[2]/div[7]/div/div/div[2]/div/div[1]/div/d
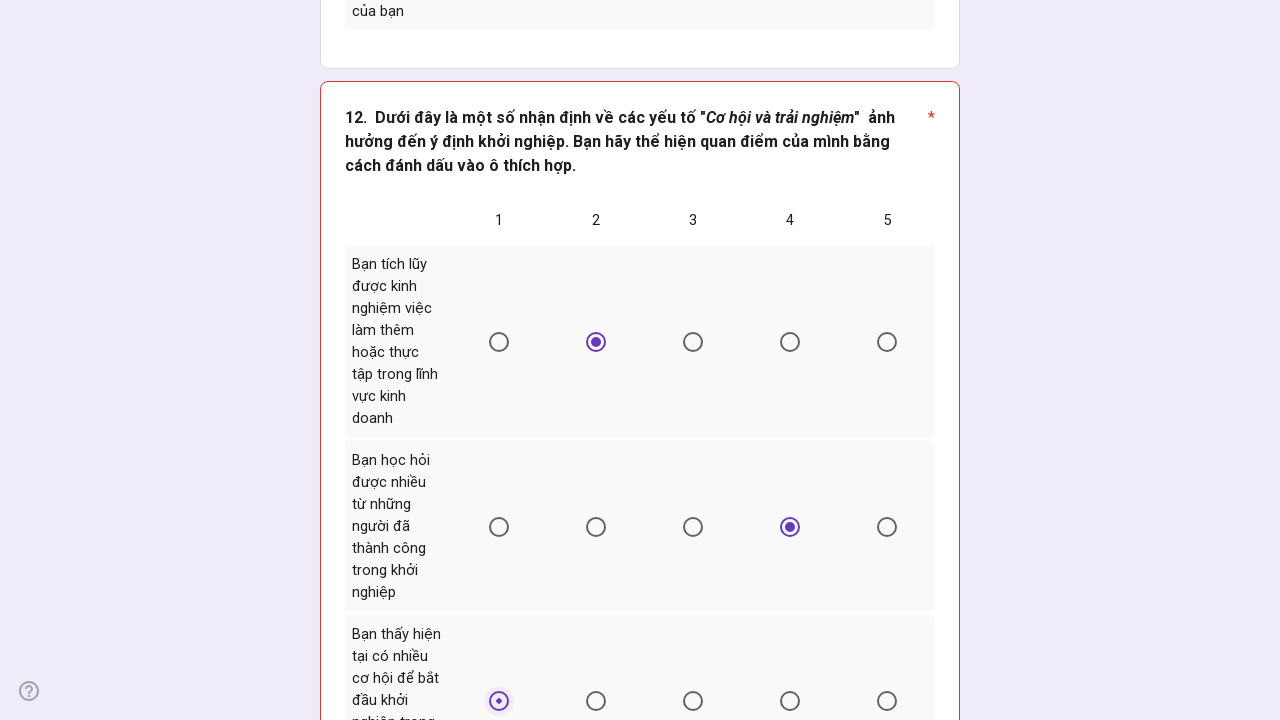

Form submission 3: Selected option 3 for Question 12 row 8 (opportunity and experience factors) at (596, 395) on xpath=//*[@id="mG61Hd"]/div[2]/div/div[2]/div[7]/div/div/div[2]/div/div[1]/div/d
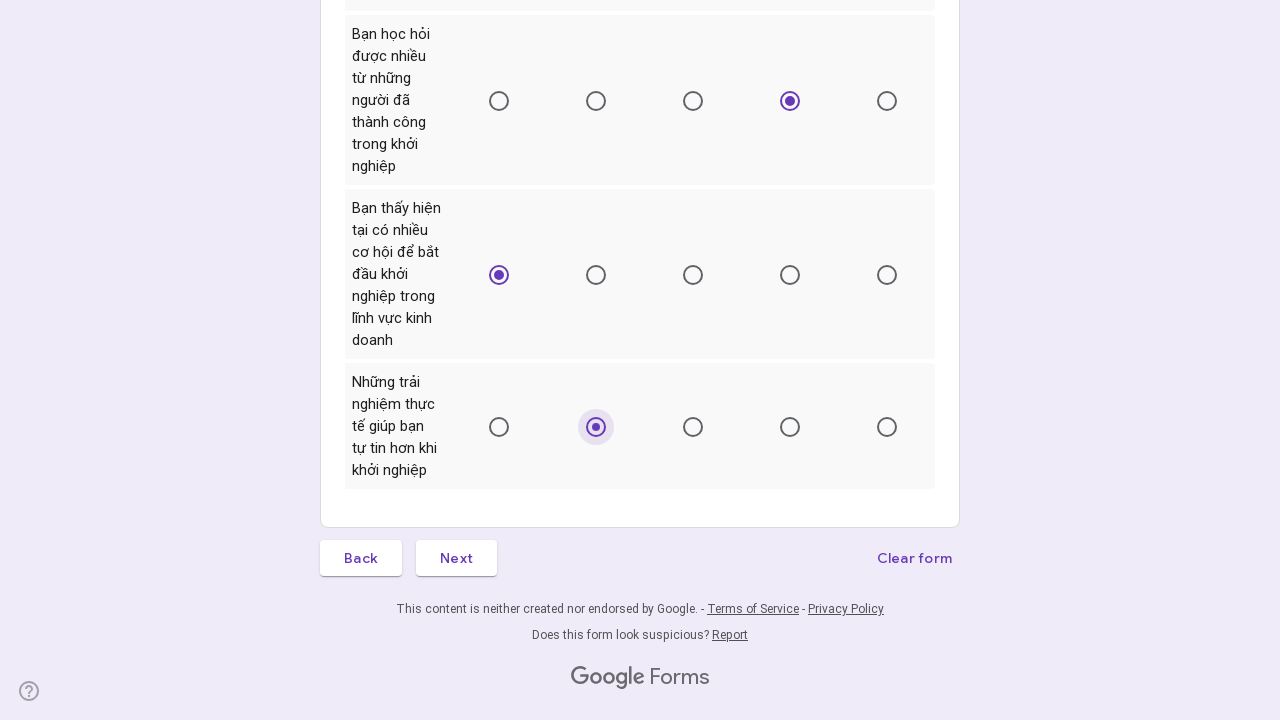

Form submission 3: Clicked submit button to proceed to page 3 at (456, 558) on xpath=//*[@id="mG61Hd"]/div[2]/div/div[3]/div/div[1]/div[2]/span/span
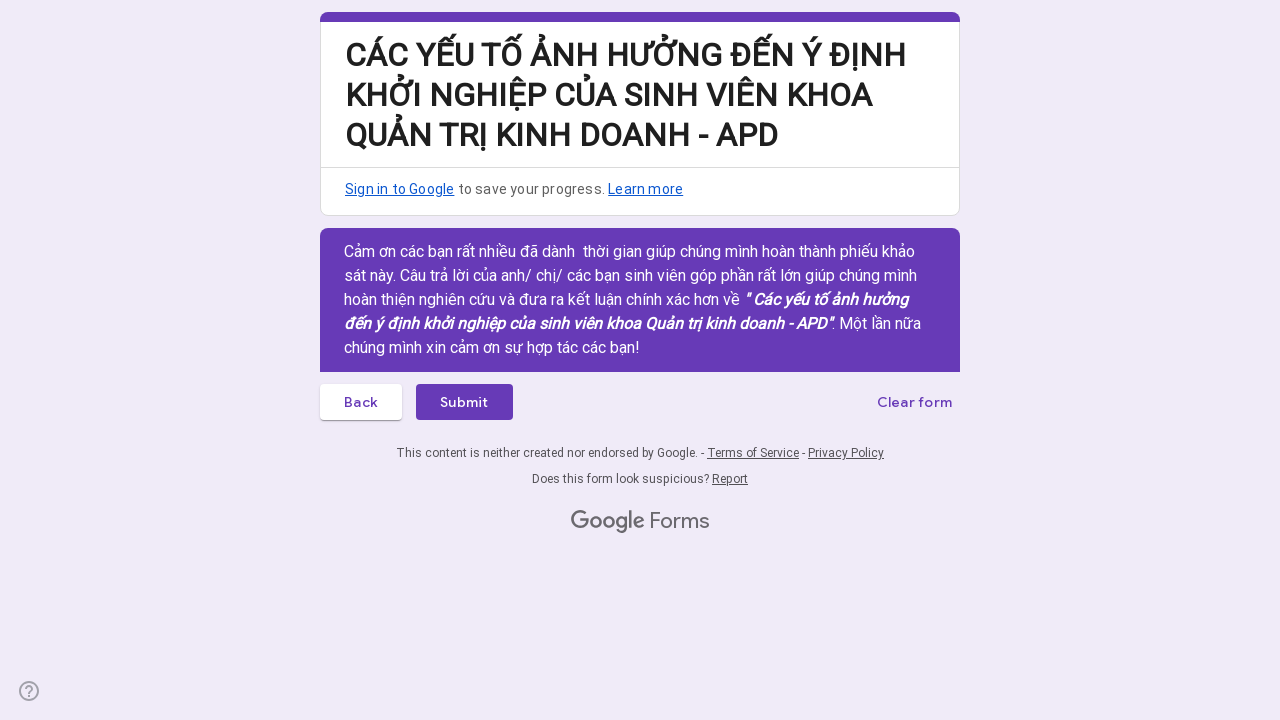

Form submission 3: Waited 550ms for page 3 to load
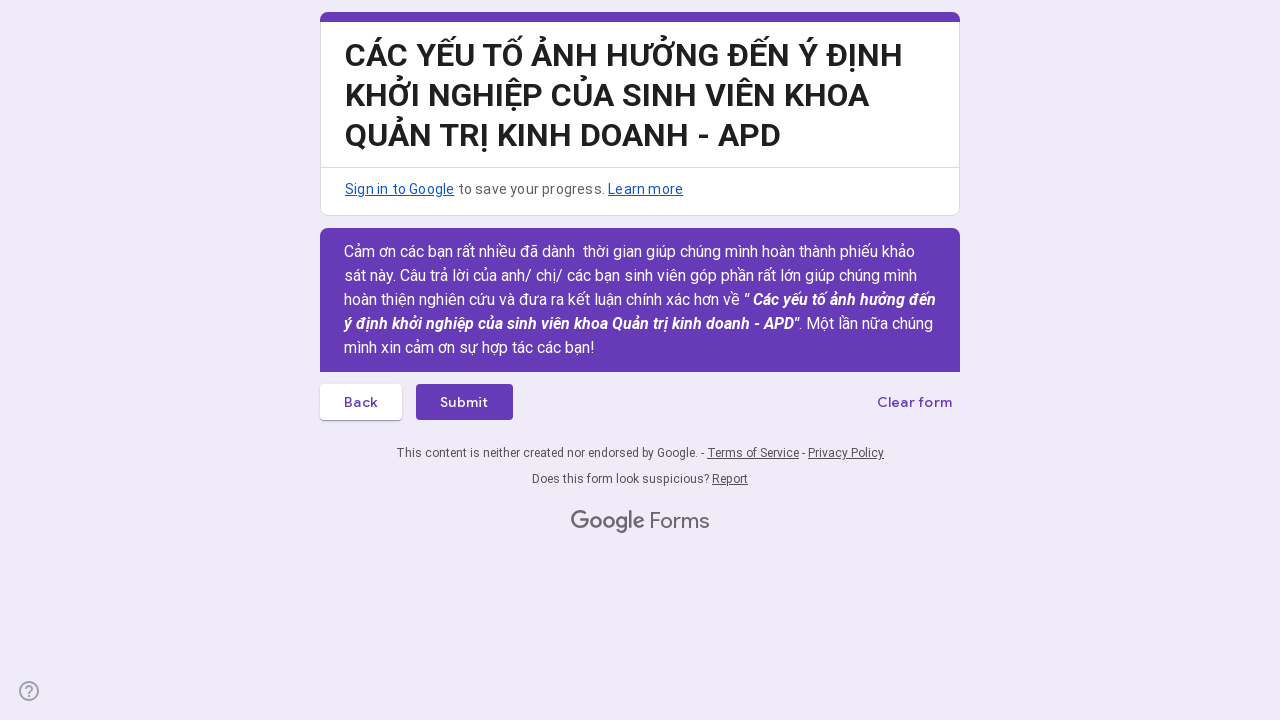

Form submission 3: Clicked submit button to finalize form at (464, 402) on xpath=//*[@id="mG61Hd"]/div[2]/div/div[3]/div/div[1]/div[2]/span/span
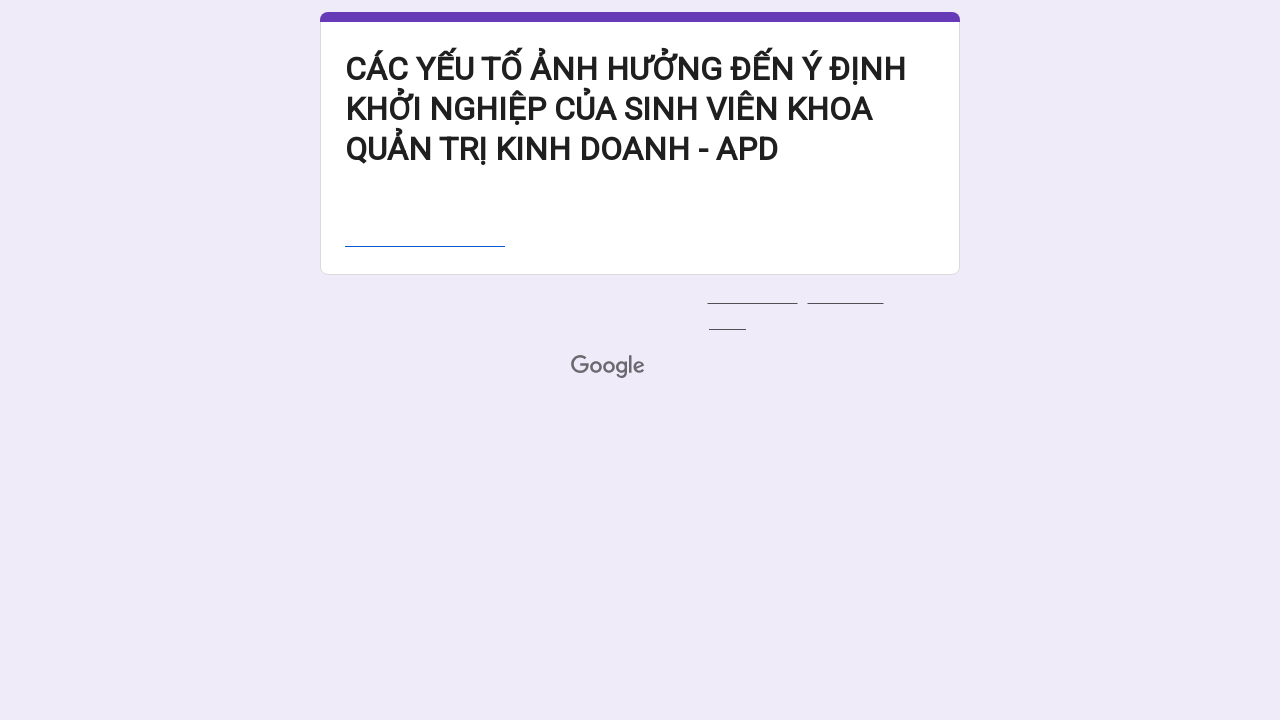

Form submission 3: Waited 550ms for submission confirmation
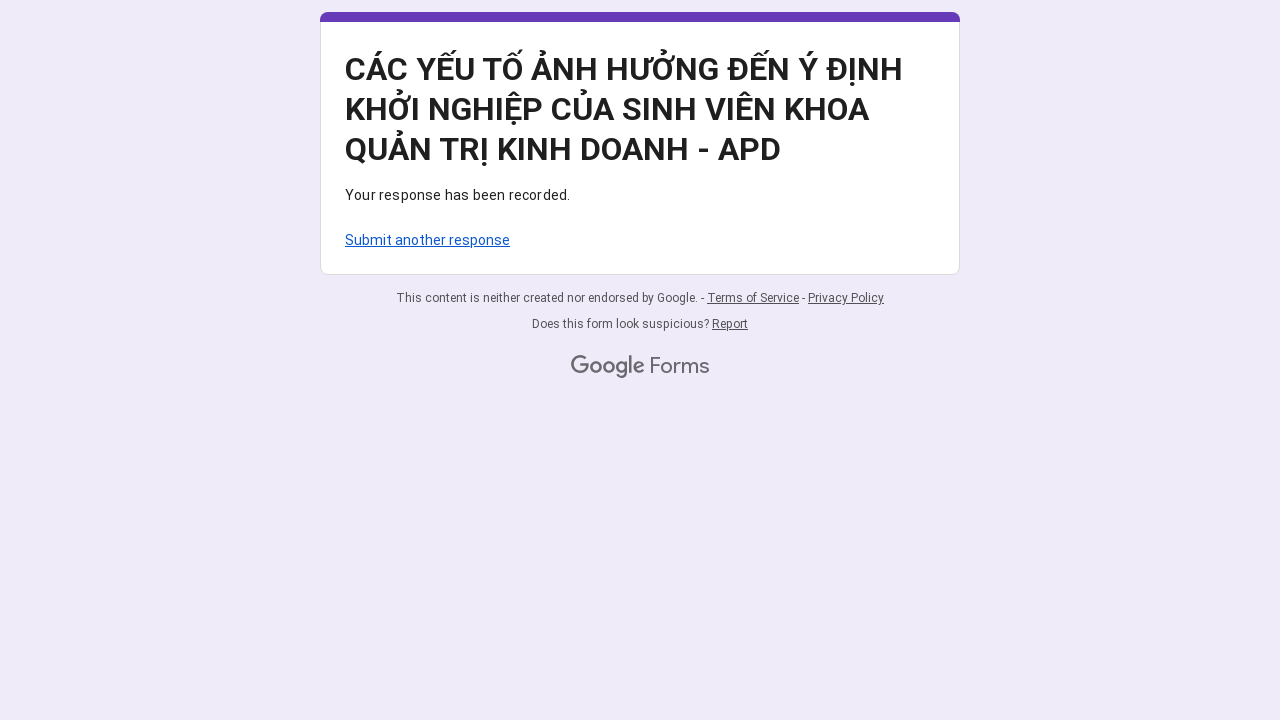

Form submission 3: Clicked 'Submit another response' link at (428, 240) on xpath=/html/body/div[1]/div[2]/div[1]/div/div[4]/a
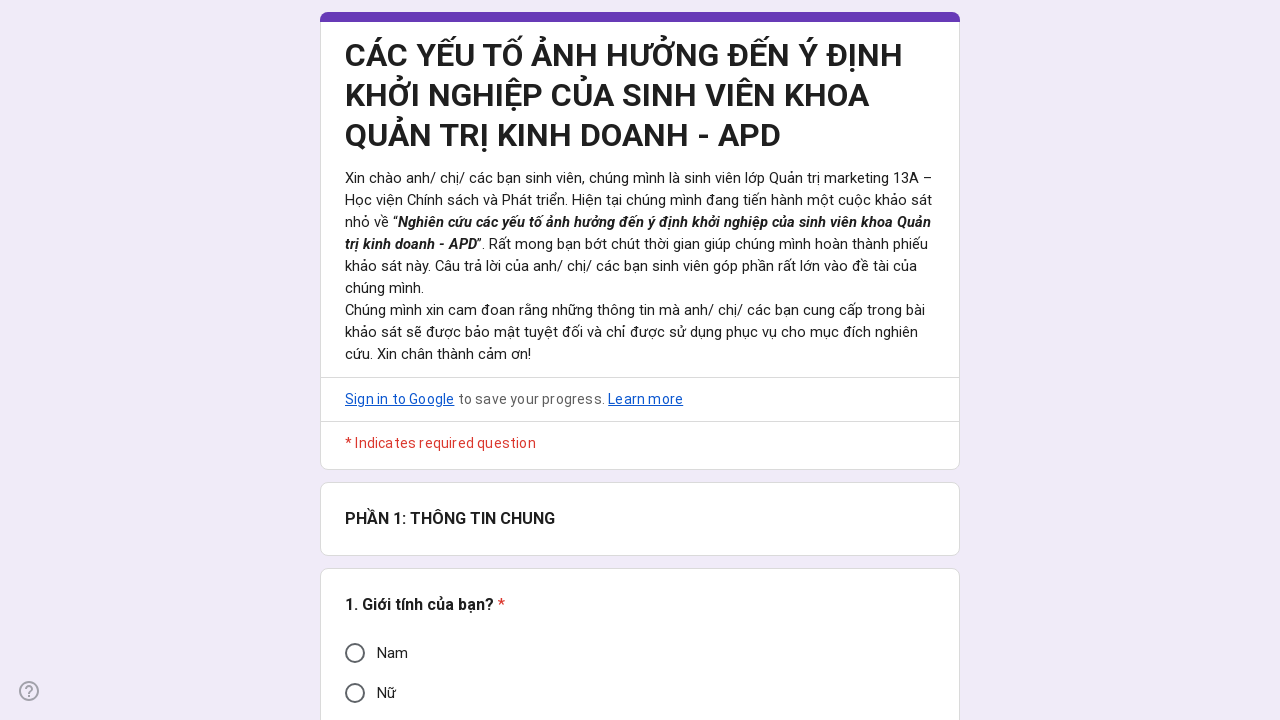

Form submission 3: Waited 550ms for form reset
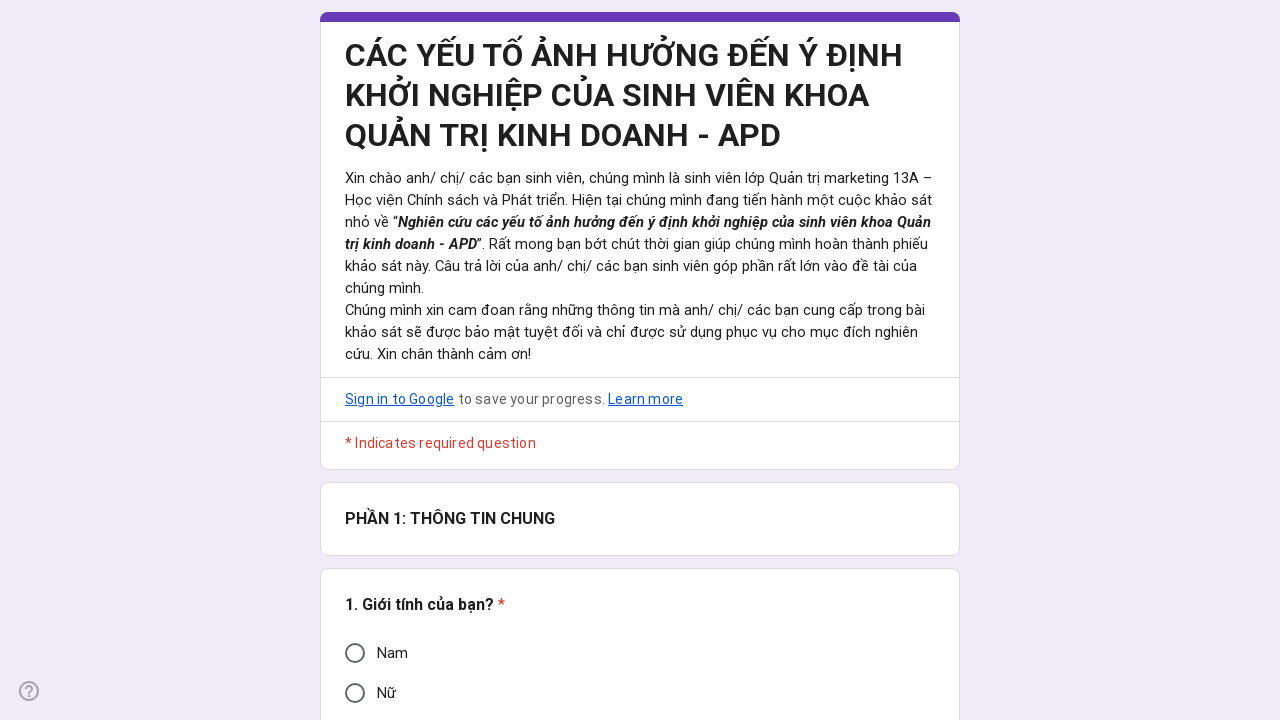

Form submission 4: Selected random option for Question 1 (multiple choice) at (355, 693) on xpath=//*[@id="i9"]/div[3]/div
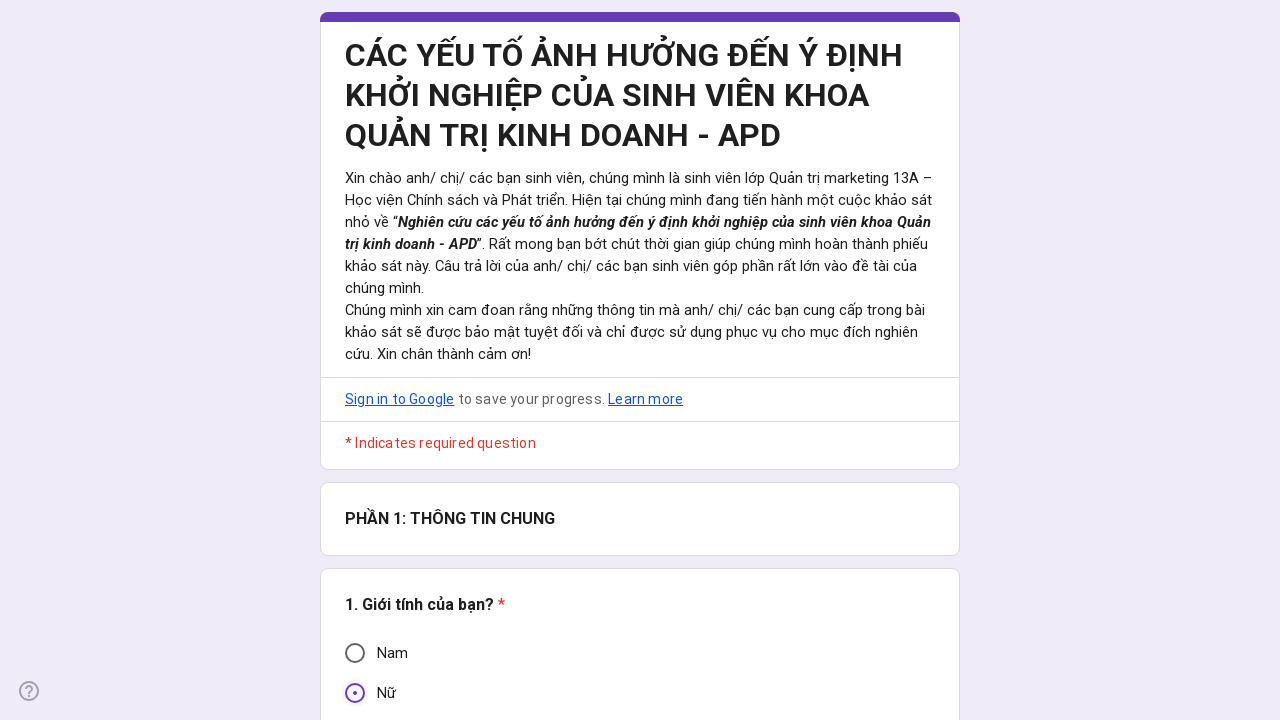

Form submission 4: Selected random option for Question 2 (year of study) at (355, 360) on xpath=//*[@id="i32"]/div[3]/div
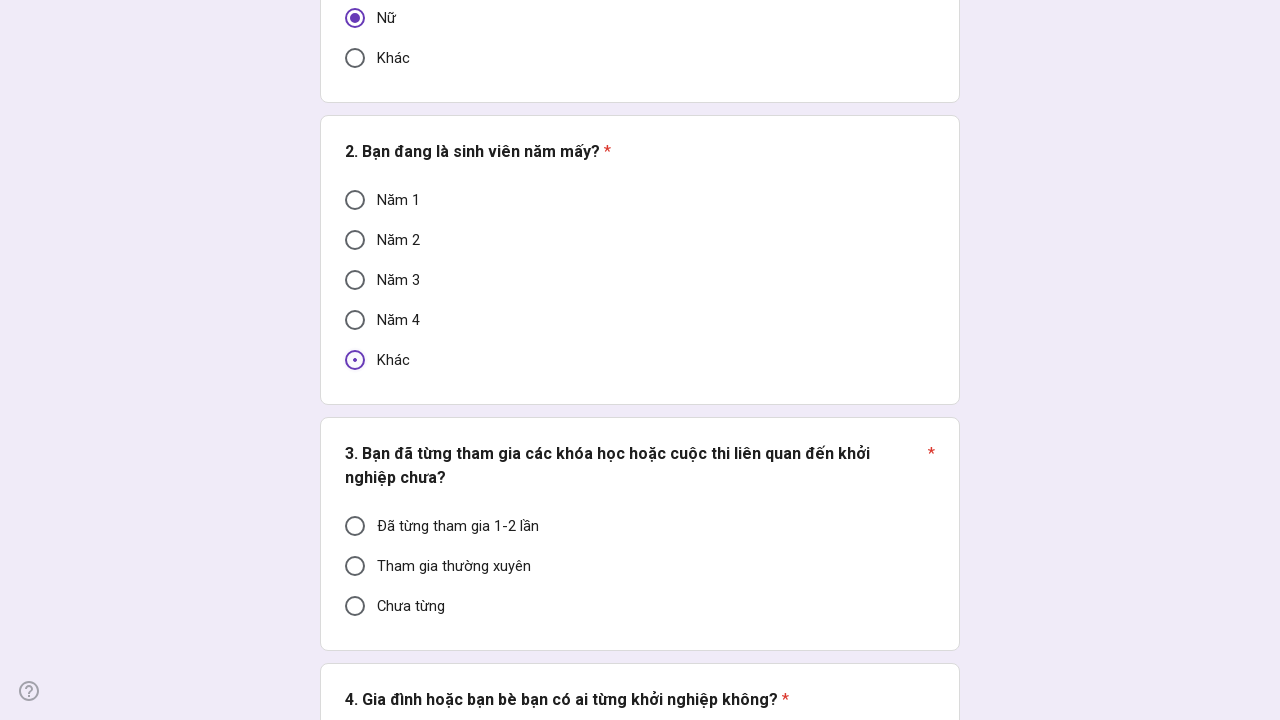

Form submission 4: Selected random option for Question 3 (entrepreneurship experience) at (355, 566) on xpath=//*[@id="i43"]/div[3]/div
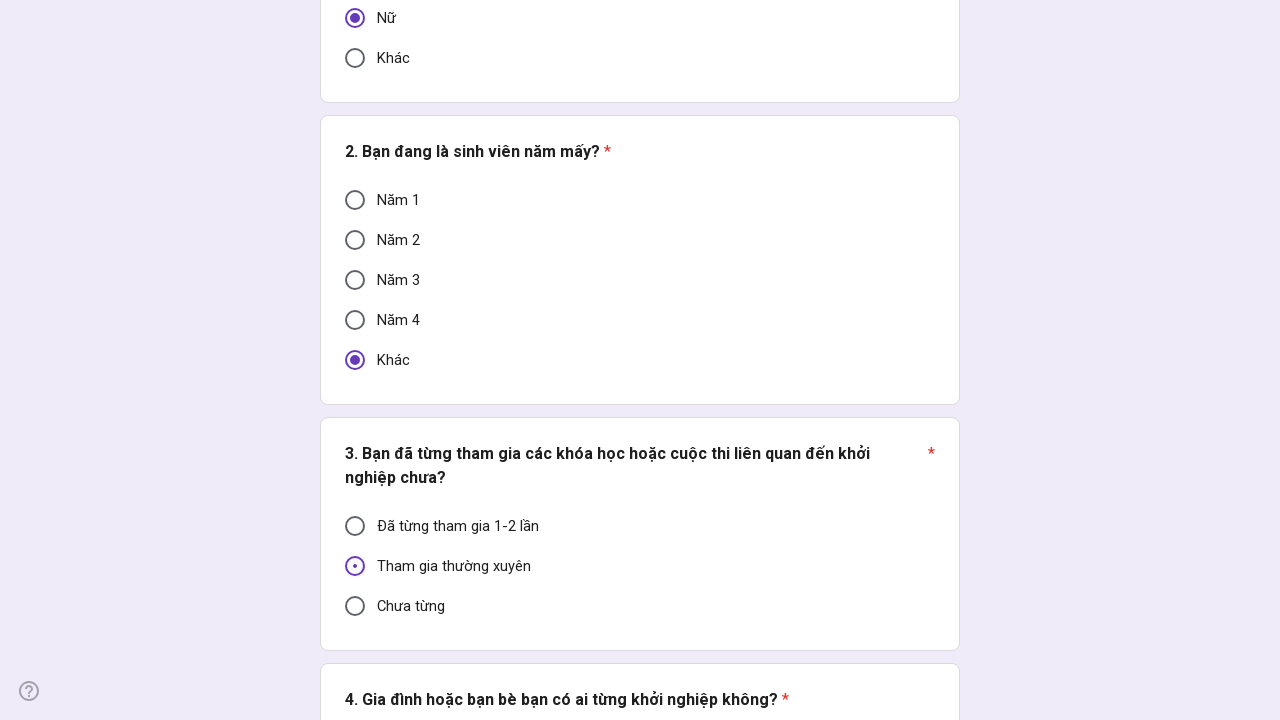

Form submission 4: Selected random option for Question 4 (family/friends entrepreneurship) at (355, 360) on xpath=//*[@id="i57"]/div[3]/div
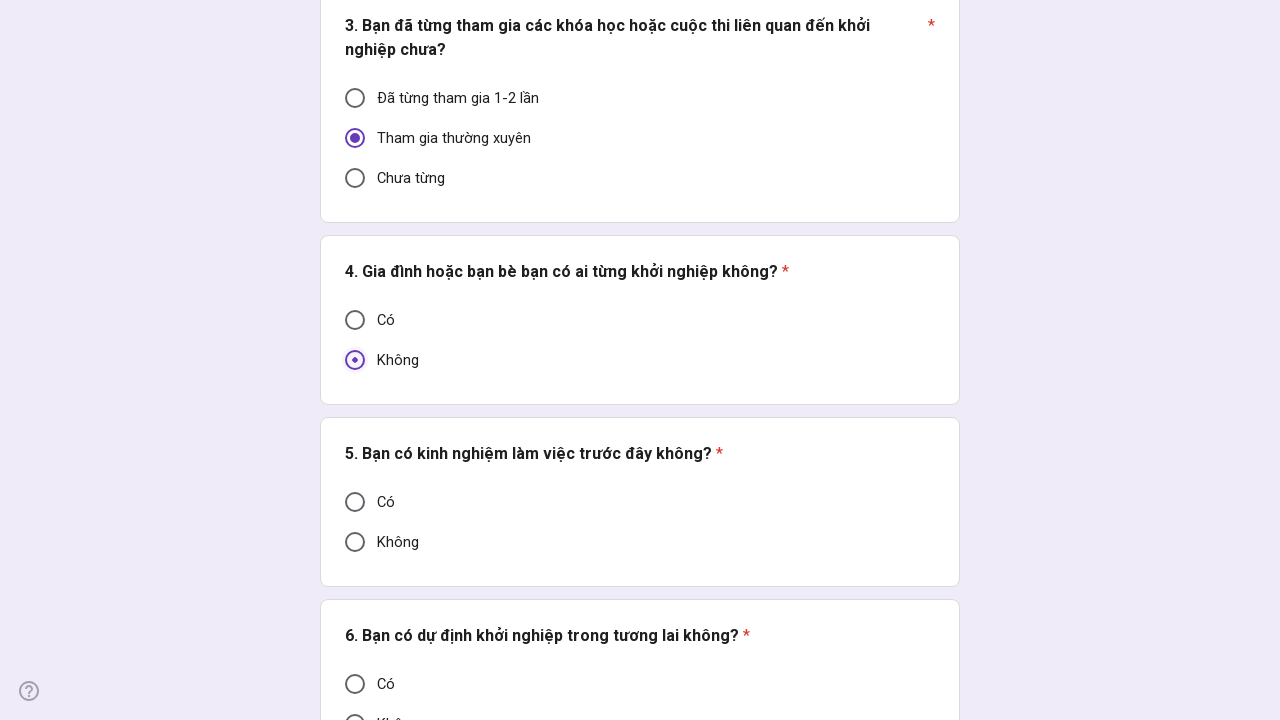

Form submission 4: Selected random option for Question 5 (work experience) at (355, 502) on xpath=//*[@id="i65"]/div[3]/div
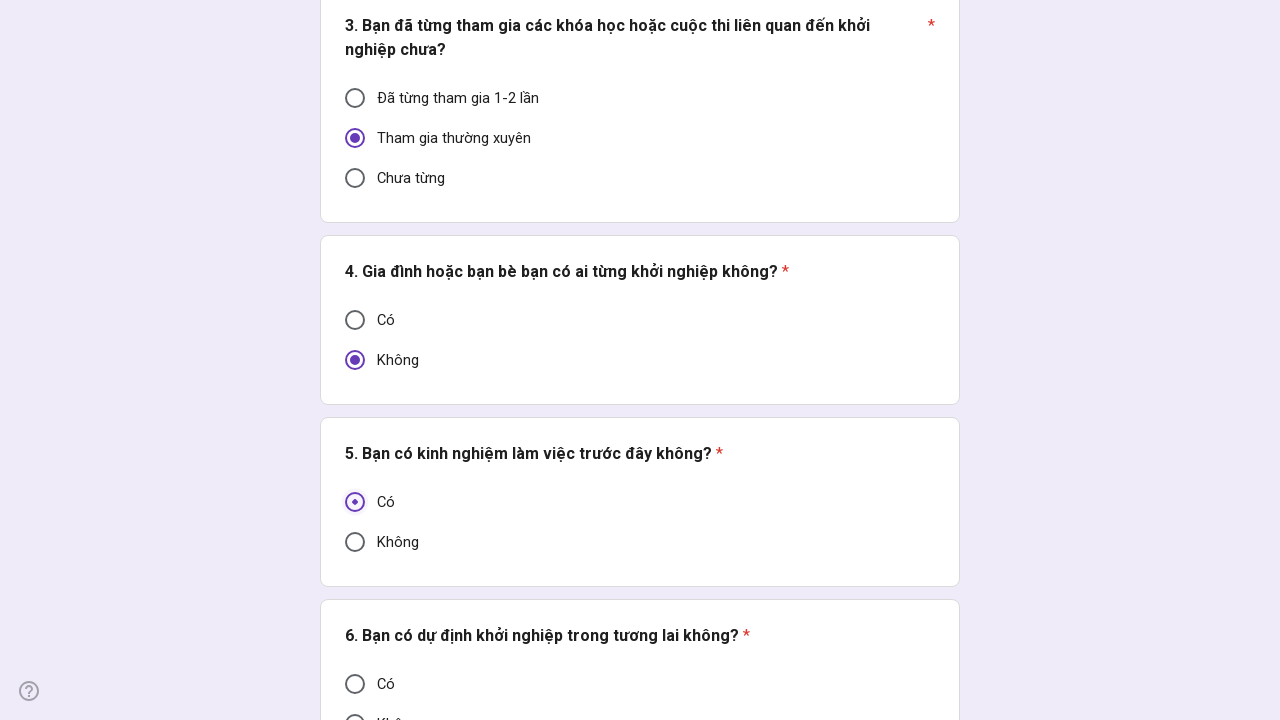

Form submission 4: Selected random option for Question 6 (future entrepreneurship plans) at (355, 710) on xpath=//*[@id="i79"]/div[3]/div
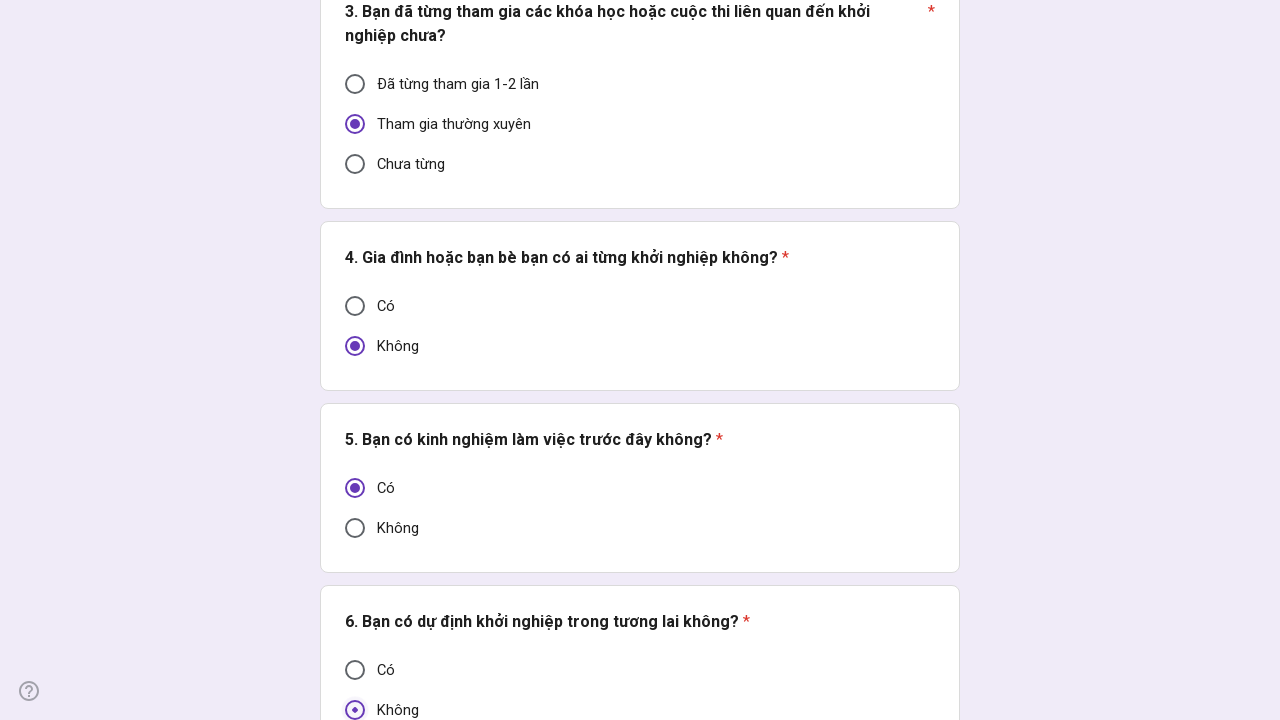

Form submission 4: Clicked submit button to proceed to page 2 at (360, 558) on xpath=//*[@id="mG61Hd"]/div[2]/div/div[3]/div/div[1]/div/span
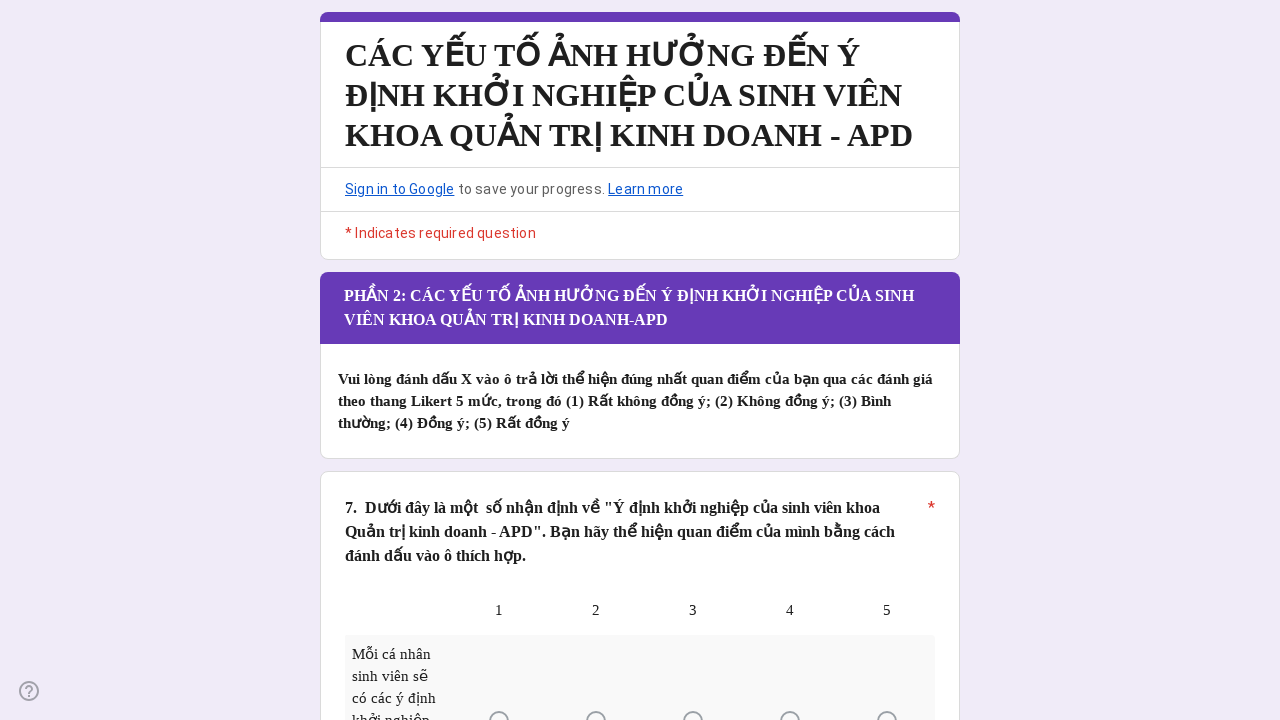

Form submission 4: Waited 500ms for page 2 to load
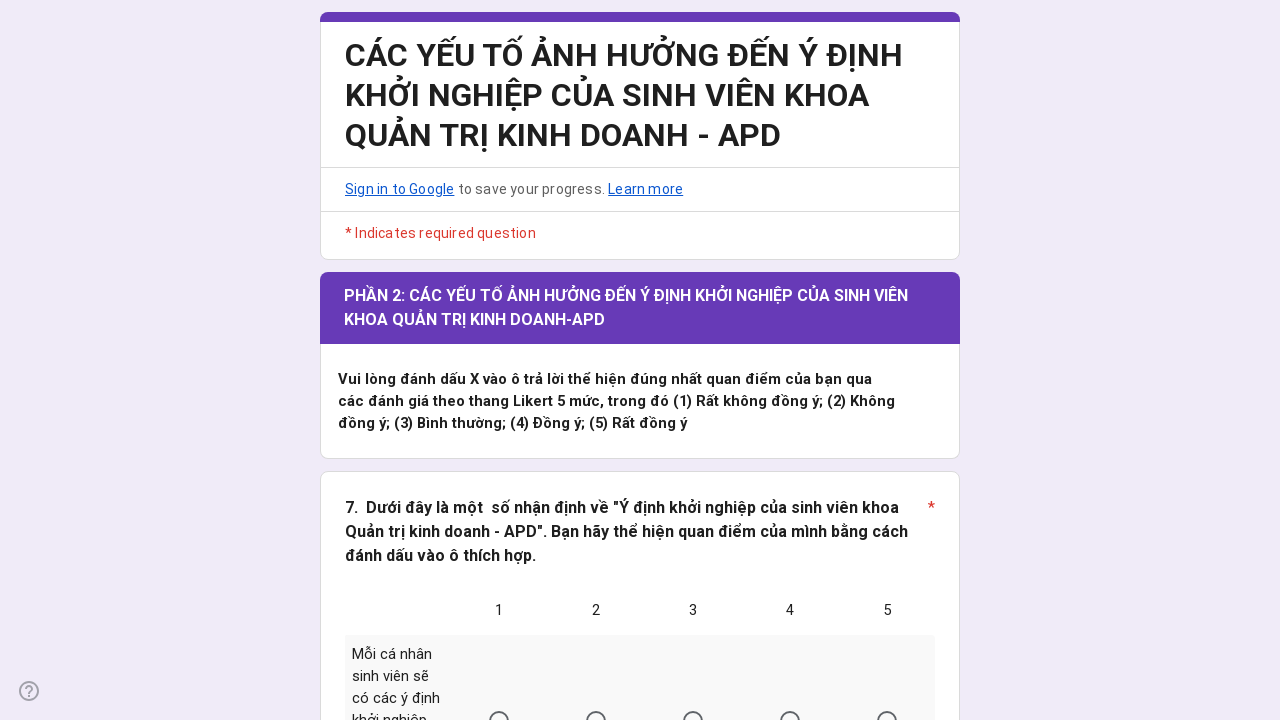

Form submission 4: Selected option 6 for Question 7 Item 1 (entrepreneurial intention) at (887, 710) on xpath=//*[@id="mG61Hd"]/div[2]/div/div[2]/div[2]/div/div/div[2]/div/div[1]/div/d
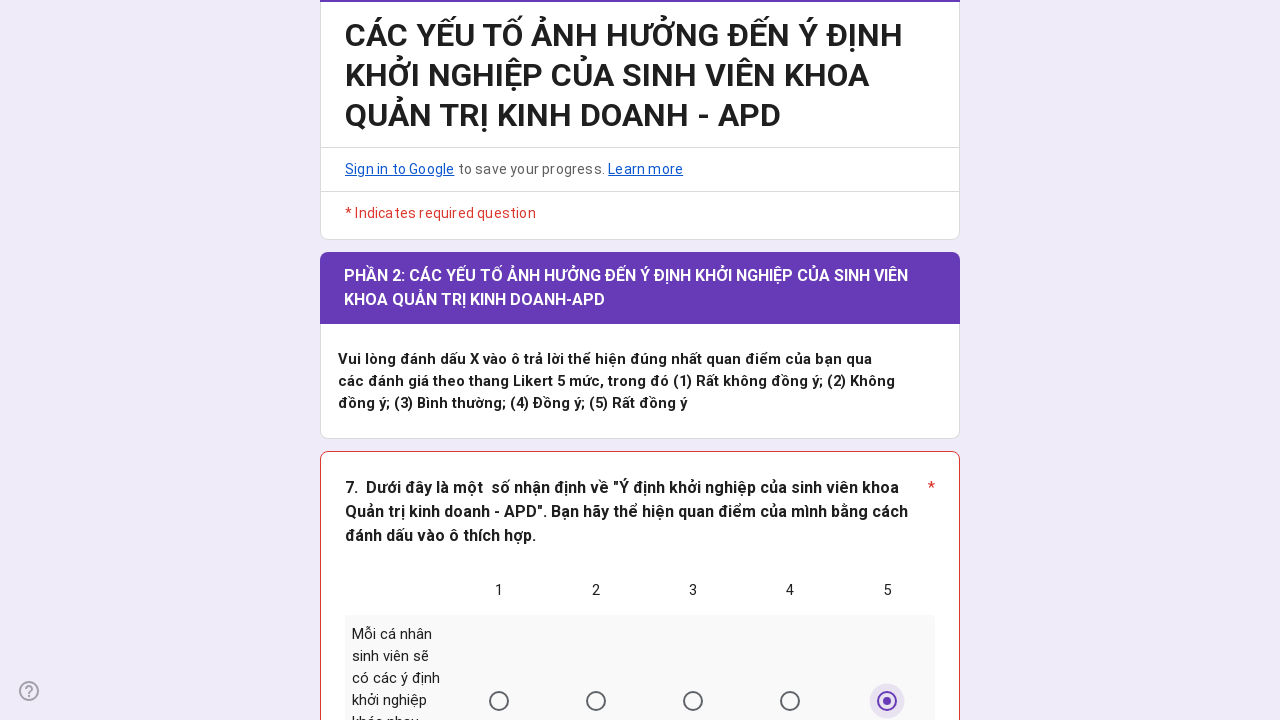

Form submission 4: Selected option 2 for Question 7 Item 2 (entrepreneurial intention) at (499, 361) on xpath=//*[@id="mG61Hd"]/div[2]/div/div[2]/div[2]/div/div/div[2]/div/div[1]/div/d
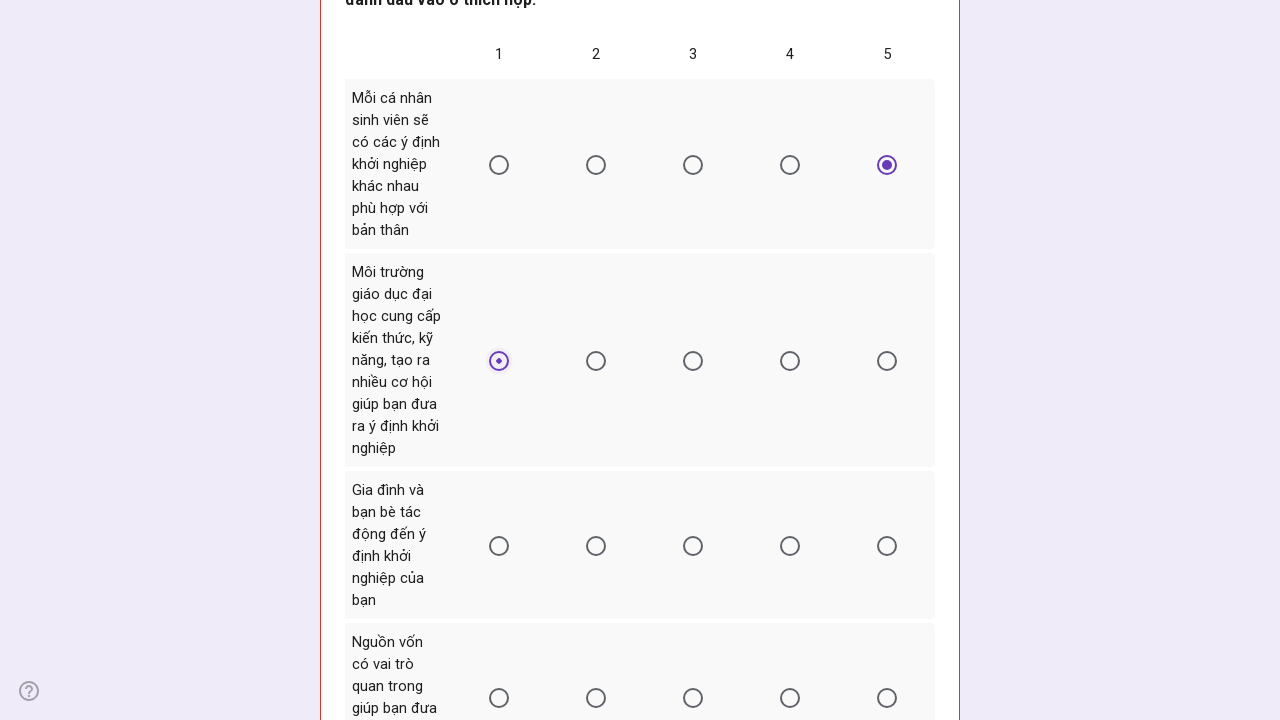

Form submission 4: Selected option 2 for Question 7 Item 3 (entrepreneurial intention) at (499, 546) on xpath=//*[@id="mG61Hd"]/div[2]/div/div[2]/div[2]/div/div/div[2]/div/div[1]/div/d
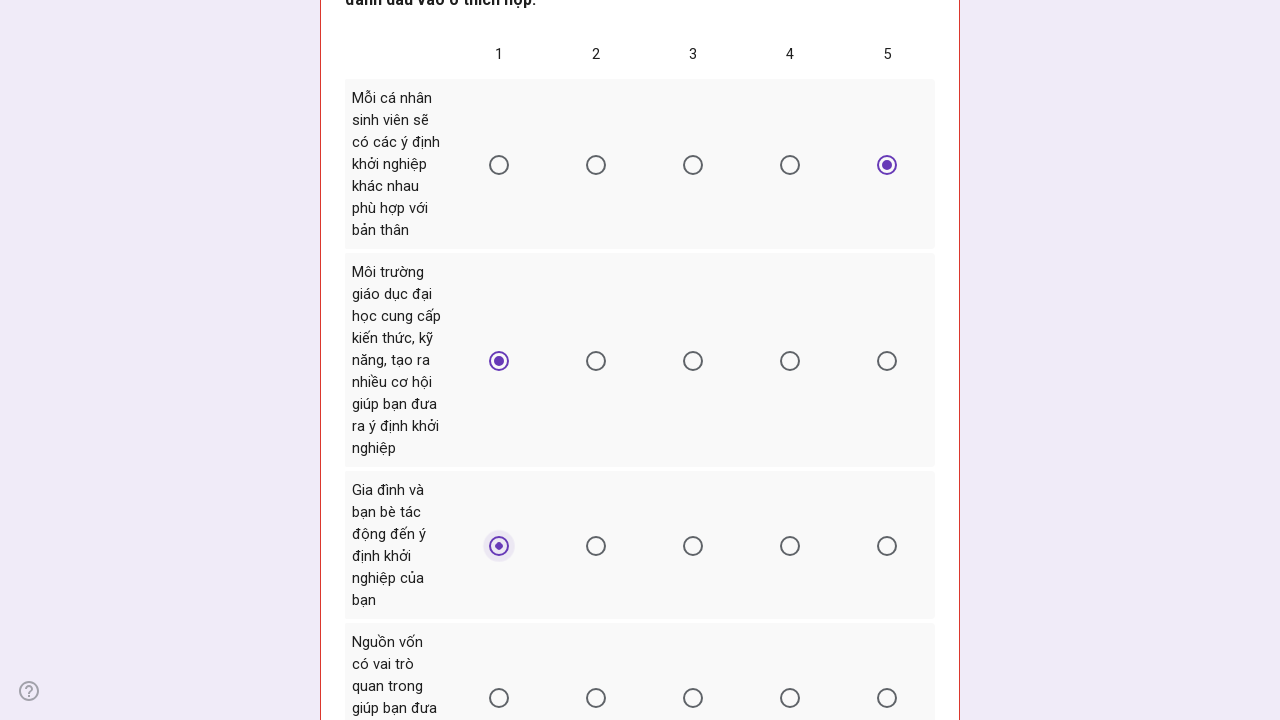

Form submission 4: Selected option 2 for Question 7 Item 4 (entrepreneurial intention) at (499, 698) on xpath=//*[@id="mG61Hd"]/div[2]/div/div[2]/div[2]/div/div/div[2]/div/div[1]/div/d
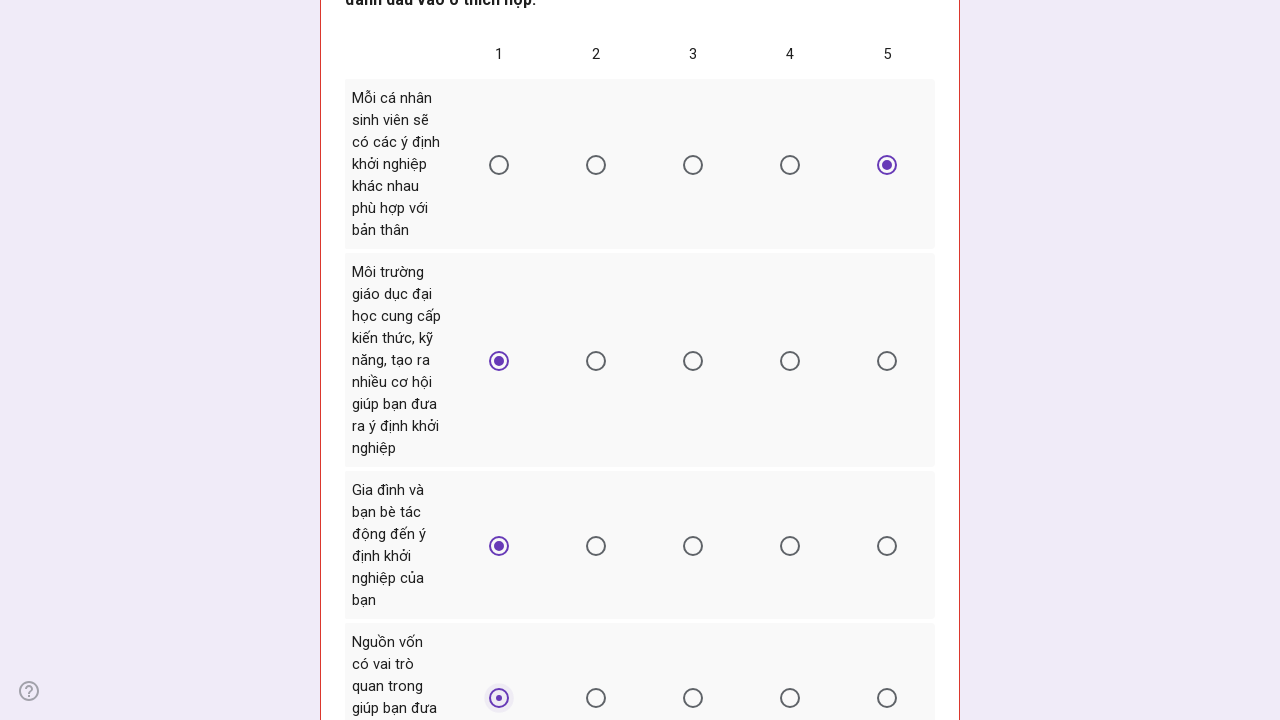

Form submission 4: Selected option 3 for Question 7 Item 5 (entrepreneurial intention) at (596, 361) on xpath=//*[@id="mG61Hd"]/div[2]/div/div[2]/div[2]/div/div/div[2]/div/div[1]/div/d
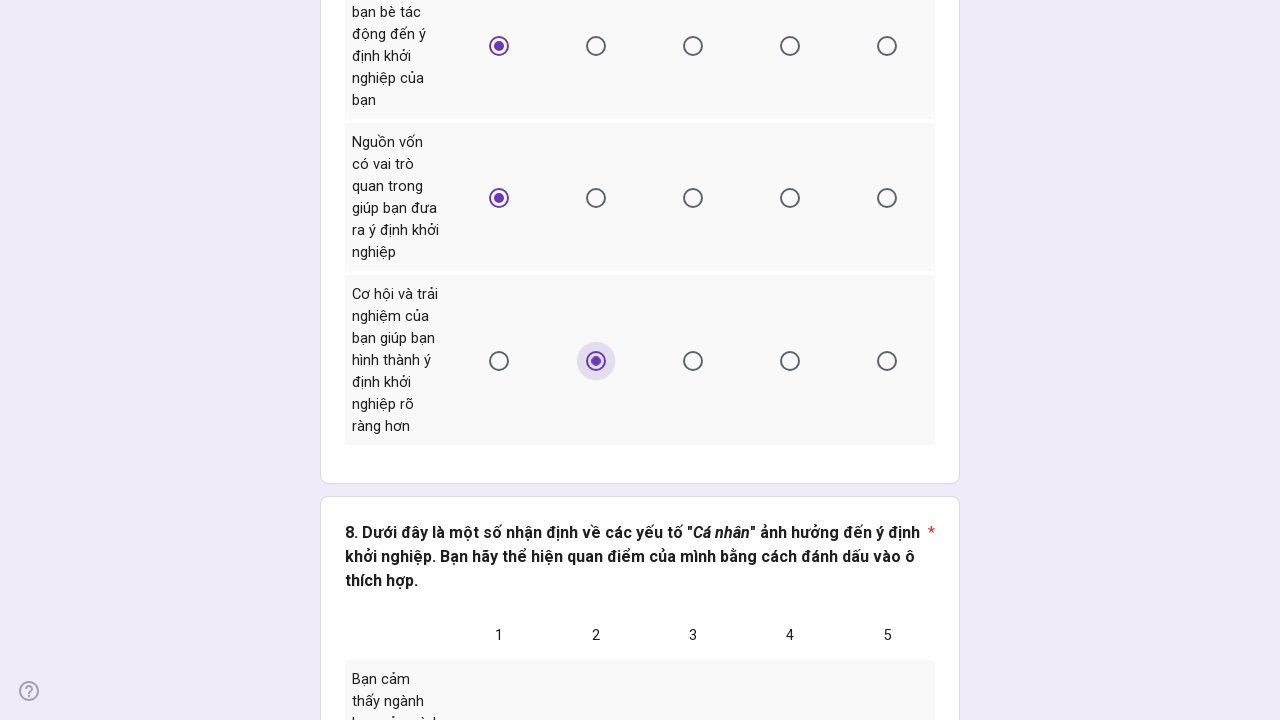

Form submission 4: Selected option 2 for Question 8 row 2 (personal factors) at (499, 361) on xpath=//*[@id="mG61Hd"]/div[2]/div/div[2]/div[3]/div/div/div[2]/div/div[1]/div/d
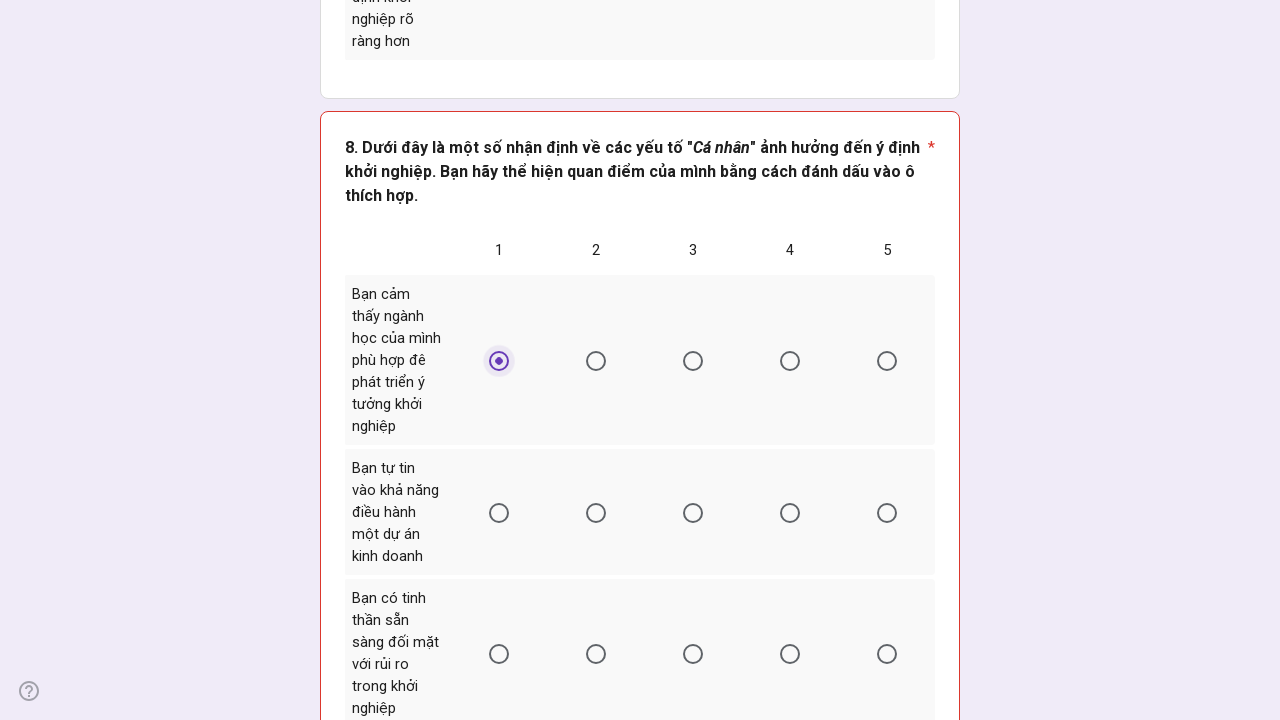

Form submission 4: Selected option 3 for Question 8 row 4 (personal factors) at (596, 513) on xpath=//*[@id="mG61Hd"]/div[2]/div/div[2]/div[3]/div/div/div[2]/div/div[1]/div/d
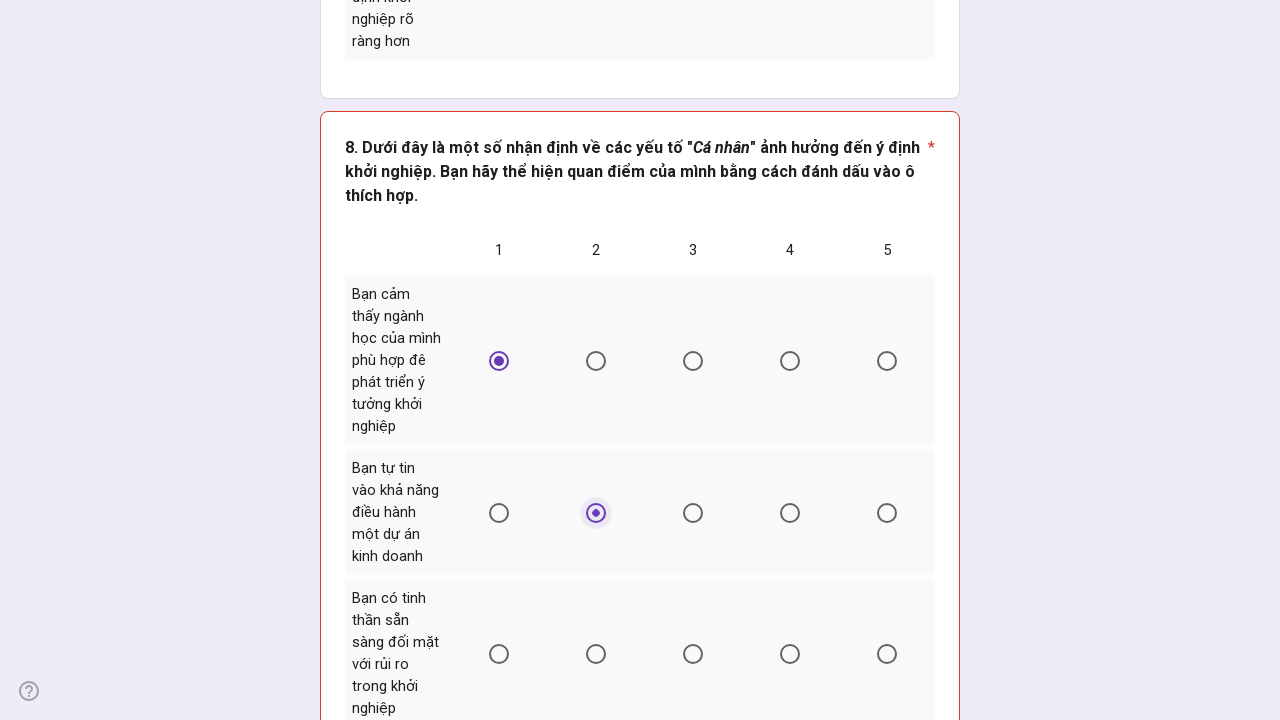

Form submission 4: Selected option 6 for Question 8 row 6 (personal factors) at (887, 654) on xpath=//*[@id="mG61Hd"]/div[2]/div/div[2]/div[3]/div/div/div[2]/div/div[1]/div/d
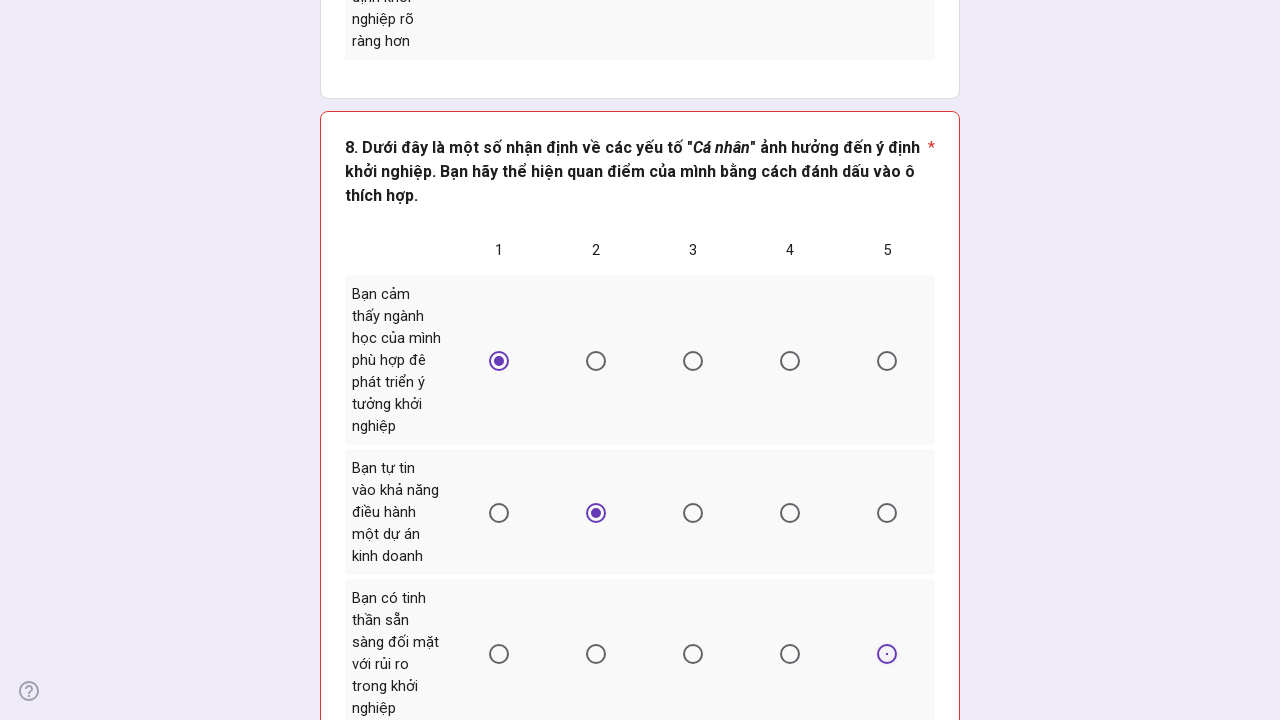

Form submission 4: Selected option 5 for Question 8 row 8 (personal factors) at (790, 361) on xpath=//*[@id="mG61Hd"]/div[2]/div/div[2]/div[3]/div/div/div[2]/div/div[1]/div/d
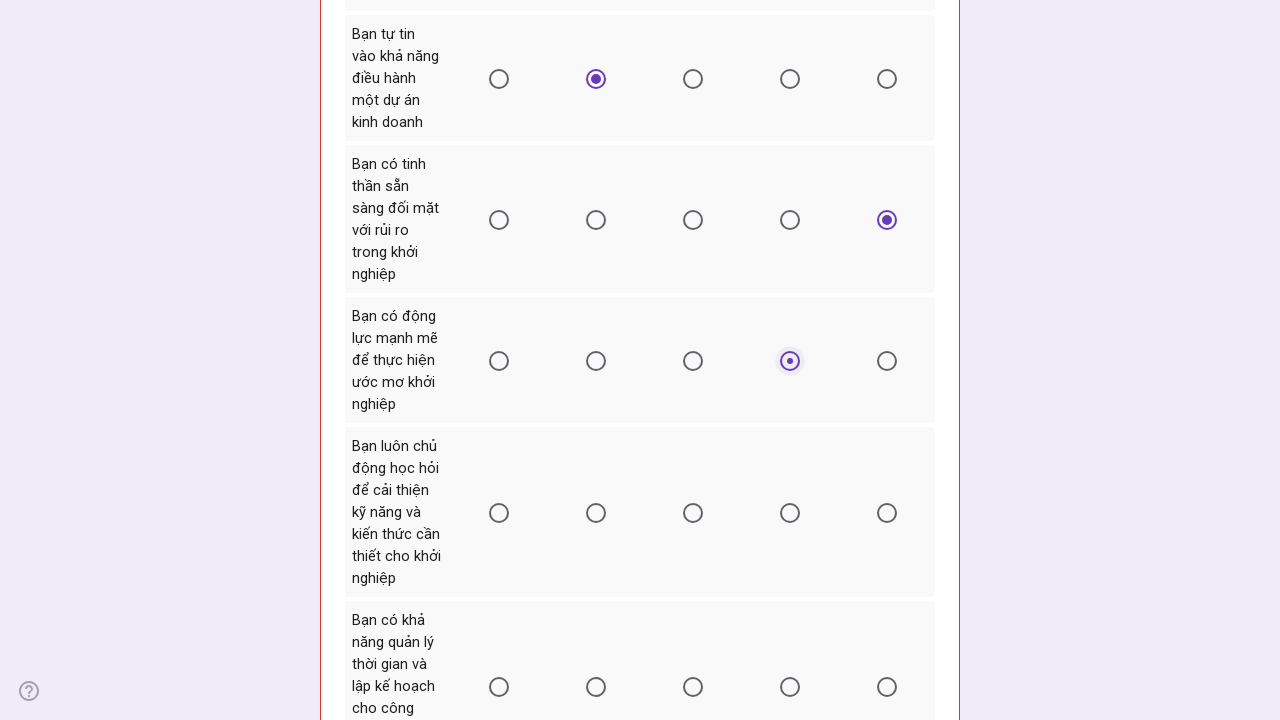

Form submission 4: Selected option 4 for Question 8 row 10 (personal factors) at (693, 513) on xpath=//*[@id="mG61Hd"]/div[2]/div/div[2]/div[3]/div/div/div[2]/div/div[1]/div/d
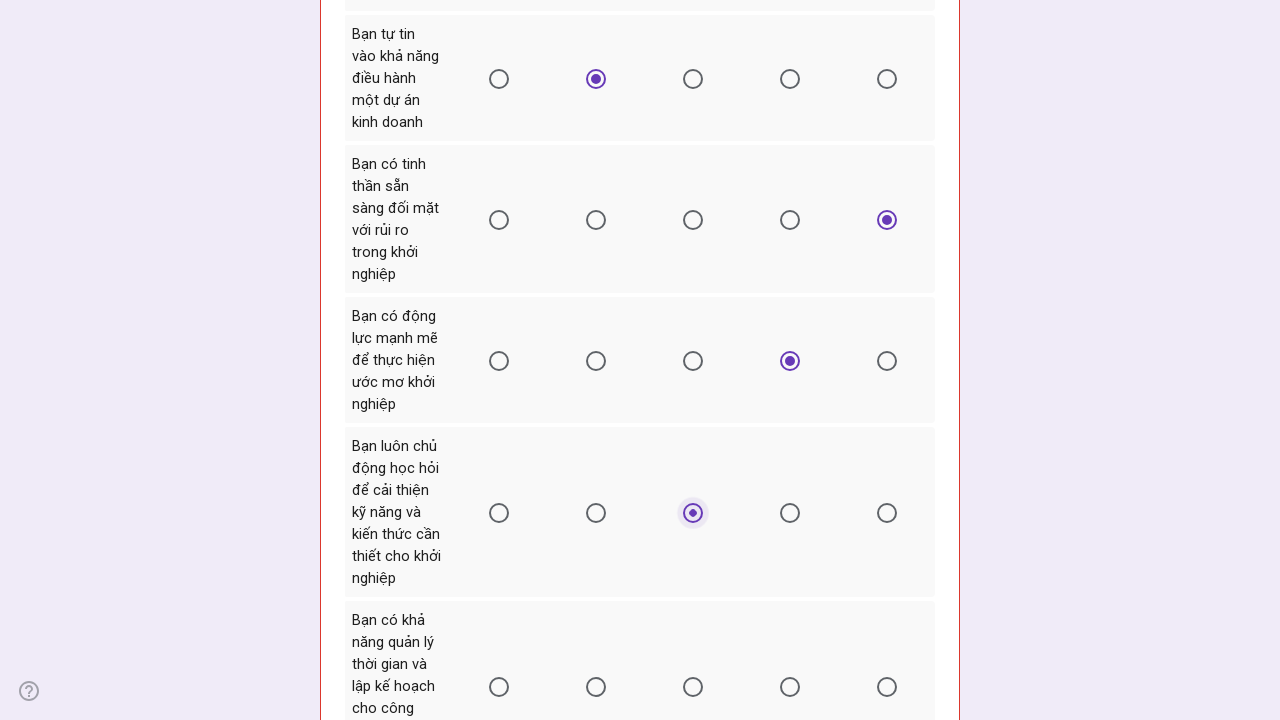

Form submission 4: Selected option 5 for Question 8 row 12 (personal factors) at (790, 687) on xpath=//*[@id="mG61Hd"]/div[2]/div/div[2]/div[3]/div/div/div[2]/div/div[1]/div/d
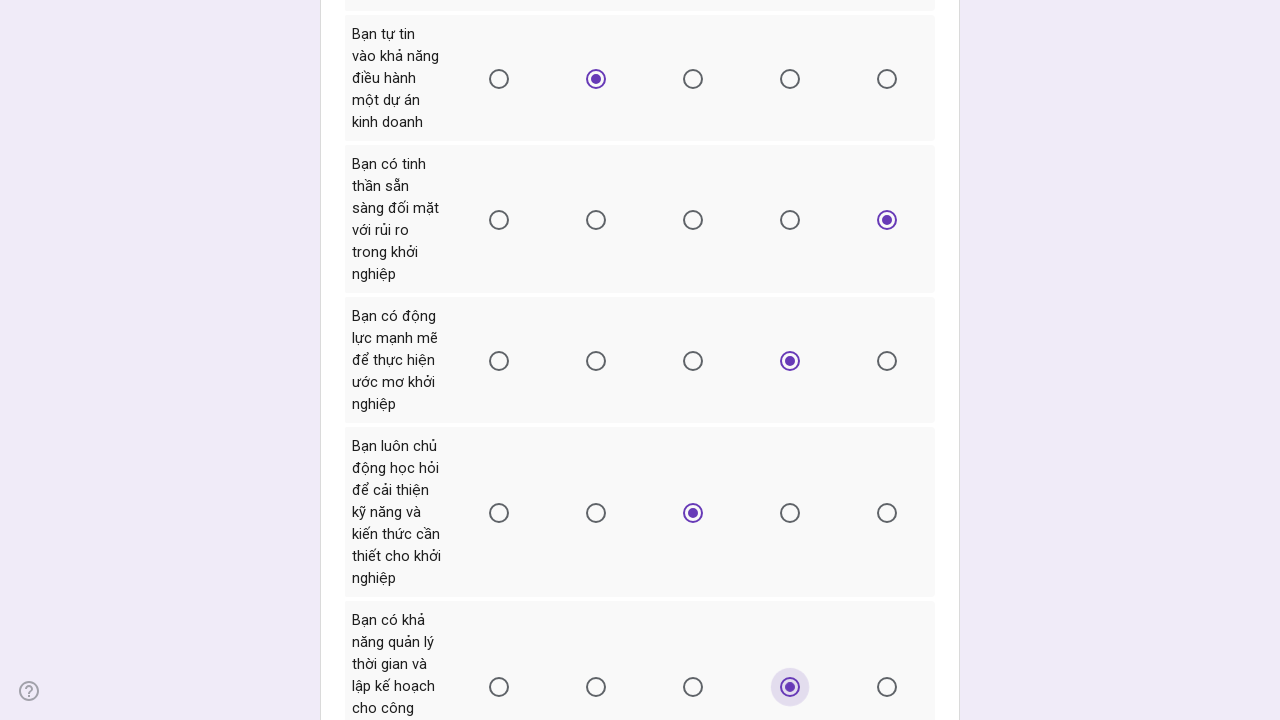

Form submission 4: Selected option 6 for Question 9 row 2 (university education factors) at (887, 361) on xpath=//*[@id="mG61Hd"]/div[2]/div/div[2]/div[4]/div/div/div[2]/div/div[1]/div/d
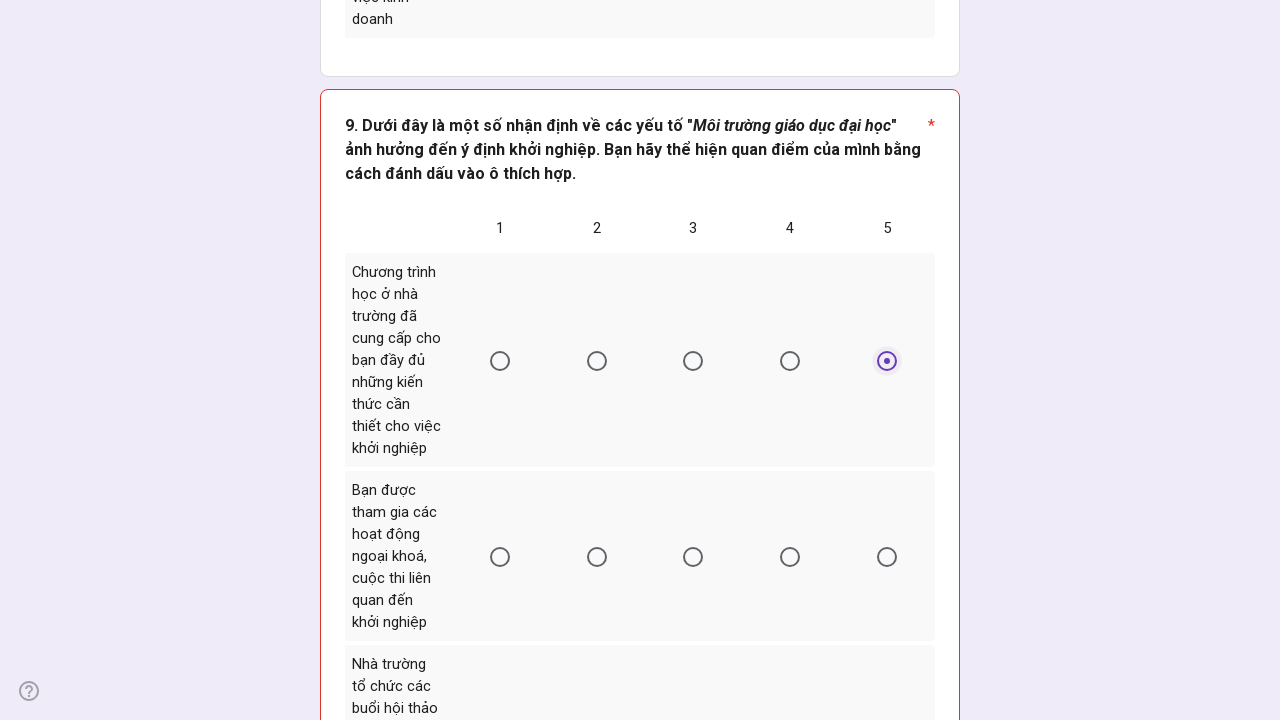

Form submission 4: Selected option 2 for Question 9 row 4 (university education factors) at (500, 557) on xpath=//*[@id="mG61Hd"]/div[2]/div/div[2]/div[4]/div/div/div[2]/div/div[1]/div/d
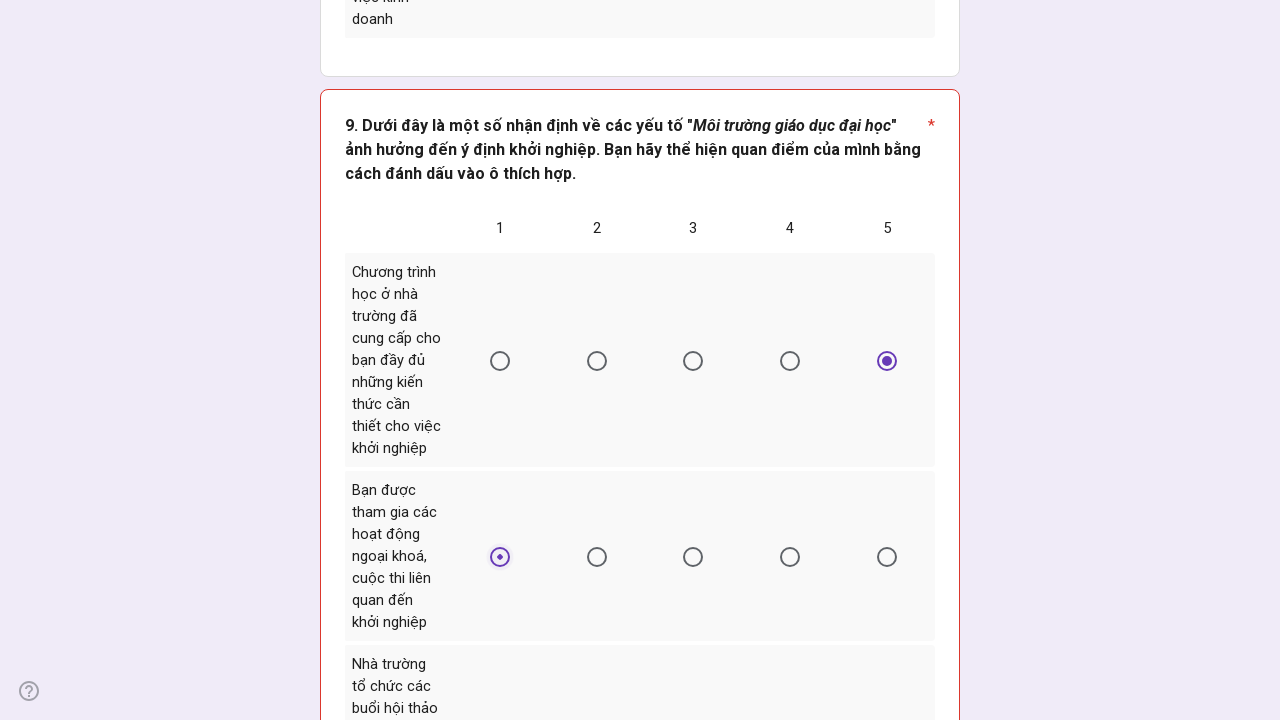

Form submission 4: Selected option 6 for Question 9 row 6 (university education factors) at (887, 361) on xpath=//*[@id="mG61Hd"]/div[2]/div/div[2]/div[4]/div/div/div[2]/div/div[1]/div/d
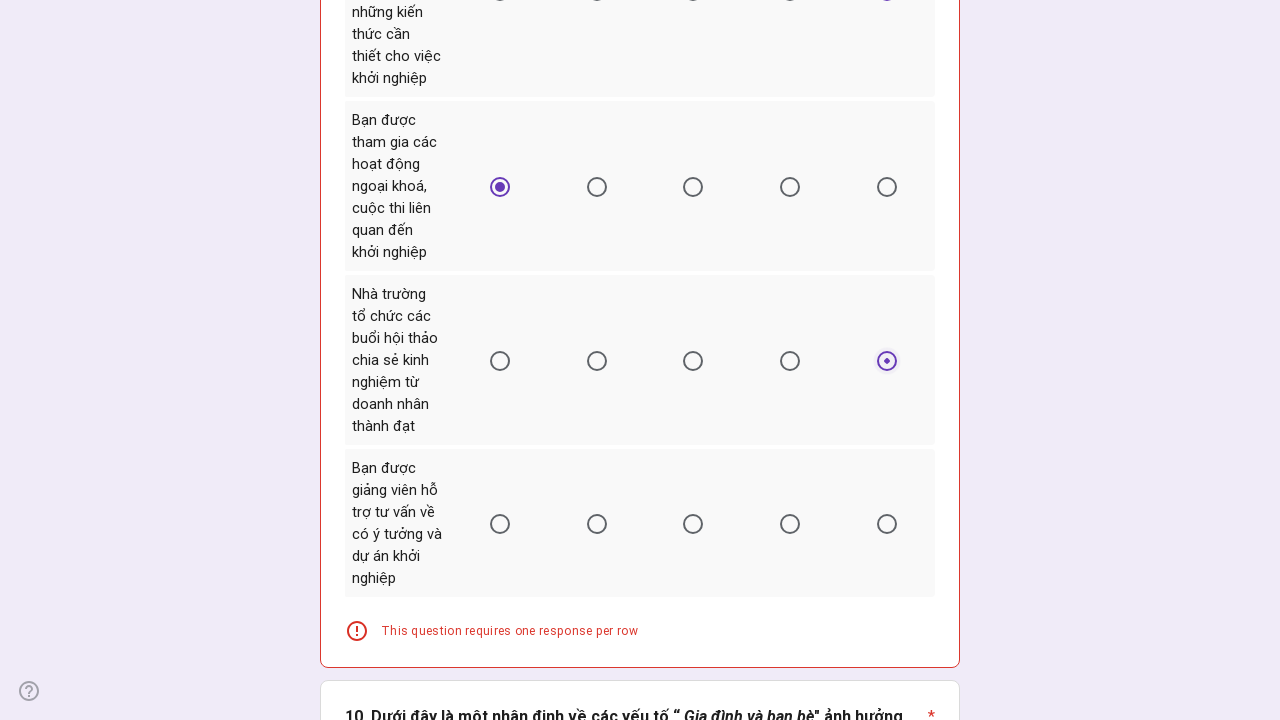

Form submission 4: Selected option 3 for Question 9 row 8 (university education factors) at (597, 524) on xpath=//*[@id="mG61Hd"]/div[2]/div/div[2]/div[4]/div/div/div[2]/div/div[1]/div/d
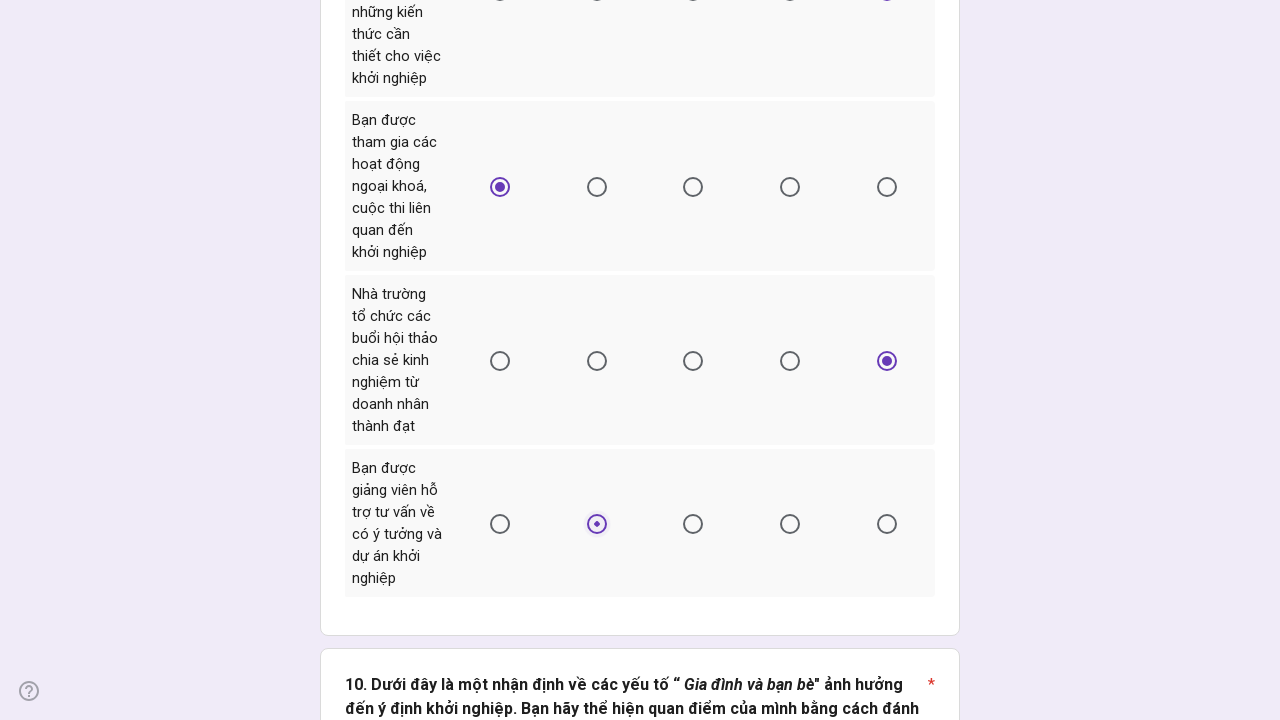

Form submission 4: Selected option 2 for Question 10 row 2 (family and friends factors) at (499, 361) on xpath=//*[@id="mG61Hd"]/div[2]/div/div[2]/div[5]/div/div/div[2]/div/div[1]/div/d
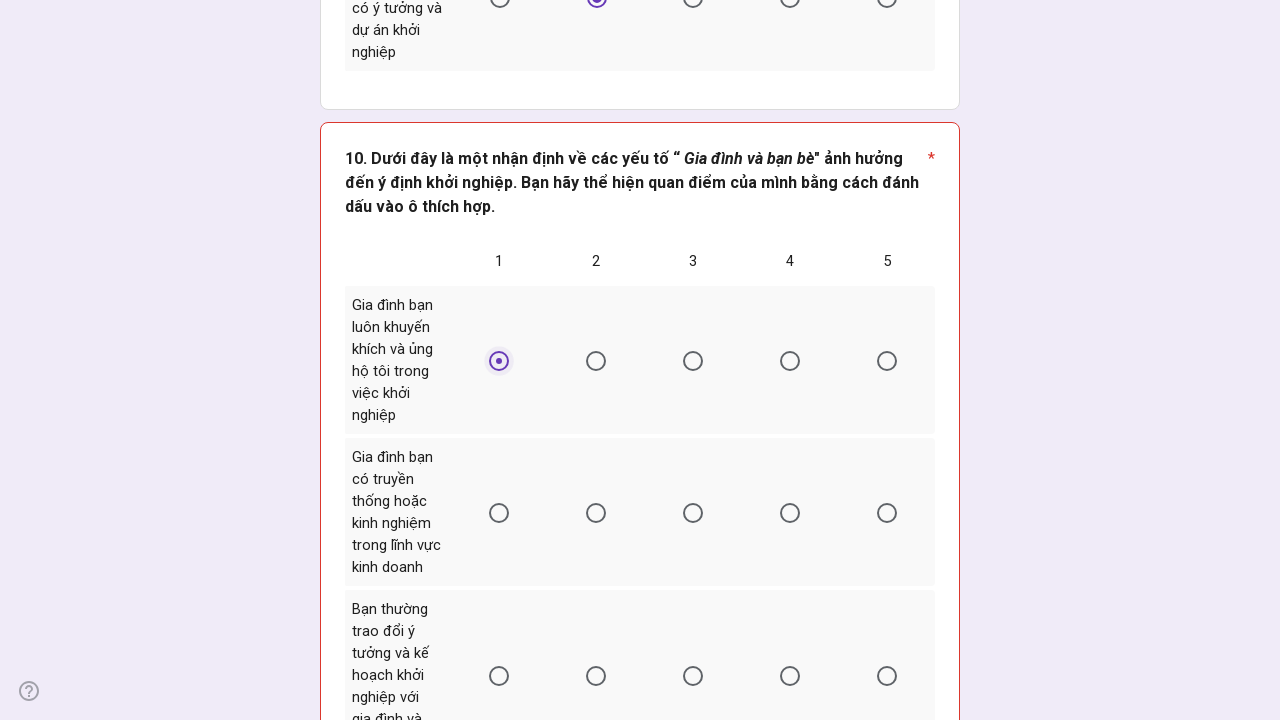

Form submission 4: Selected option 6 for Question 10 row 4 (family and friends factors) at (887, 513) on xpath=//*[@id="mG61Hd"]/div[2]/div/div[2]/div[5]/div/div/div[2]/div/div[1]/div/d
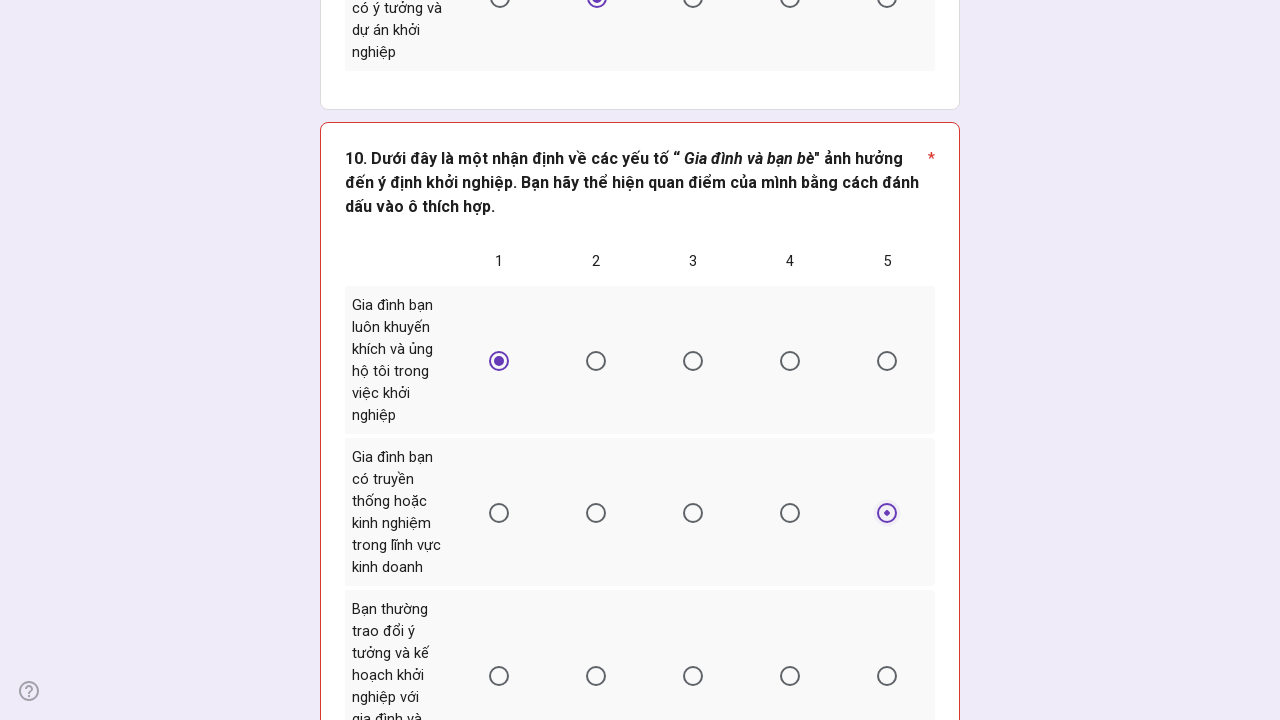

Form submission 4: Selected option 2 for Question 10 row 6 (family and friends factors) at (499, 676) on xpath=//*[@id="mG61Hd"]/div[2]/div/div[2]/div[5]/div/div/div[2]/div/div[1]/div/d
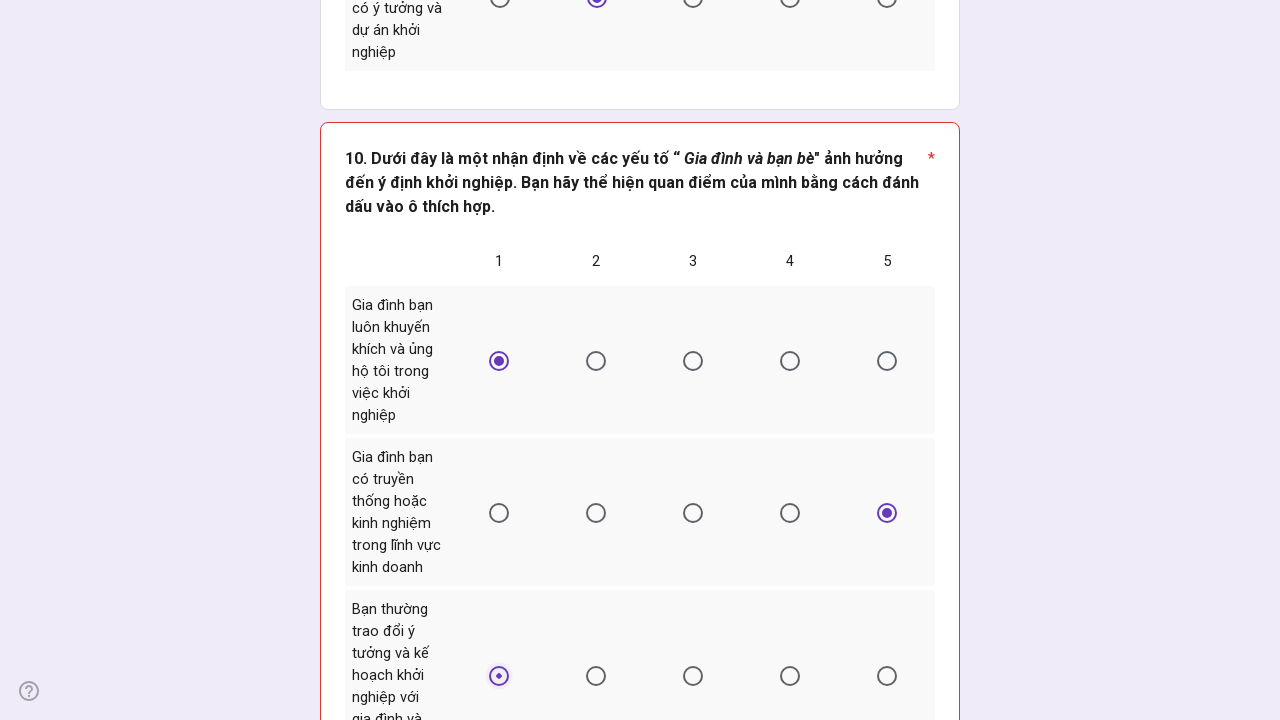

Form submission 4: Selected option 2 for Question 10 row 8 (family and friends factors) at (499, 361) on xpath=//*[@id="mG61Hd"]/div[2]/div/div[2]/div[5]/div/div/div[2]/div/div[1]/div/d
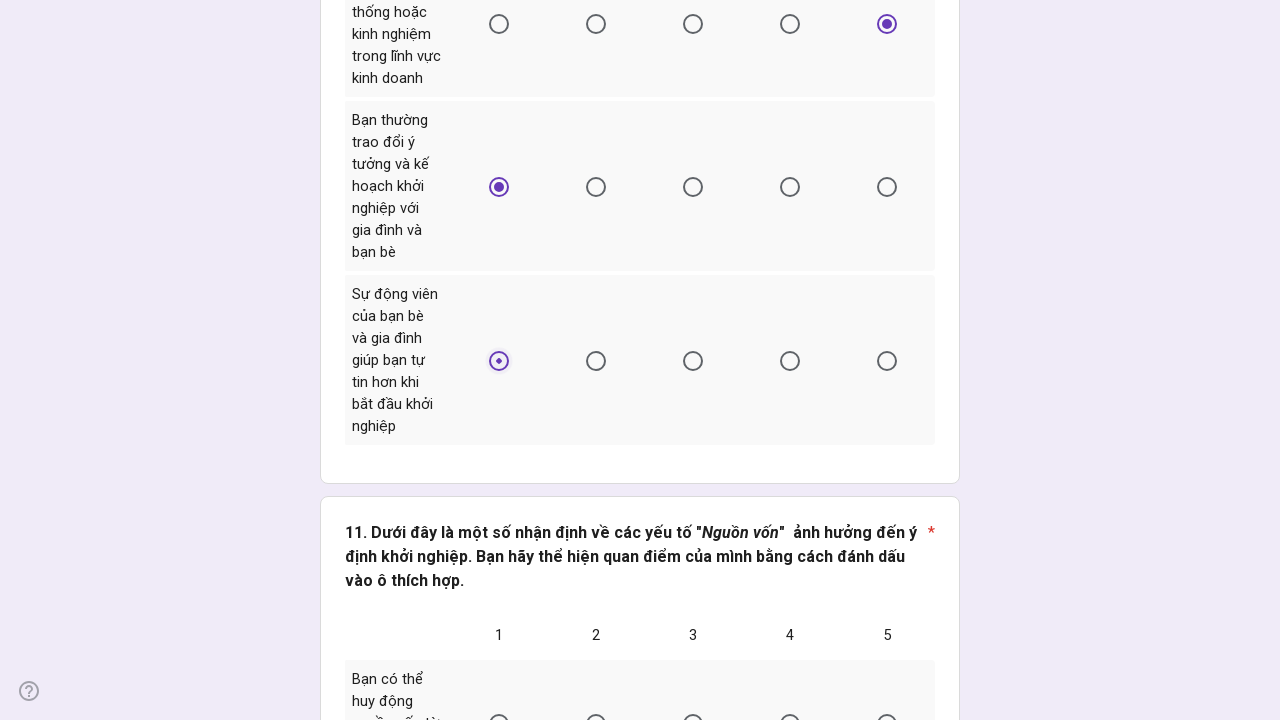

Form submission 4: Selected option 2 for Question 11 row 2 (capital factors) at (499, 710) on xpath=//*[@id="mG61Hd"]/div[2]/div/div[2]/div[6]/div/div/div[2]/div/div[1]/div/d
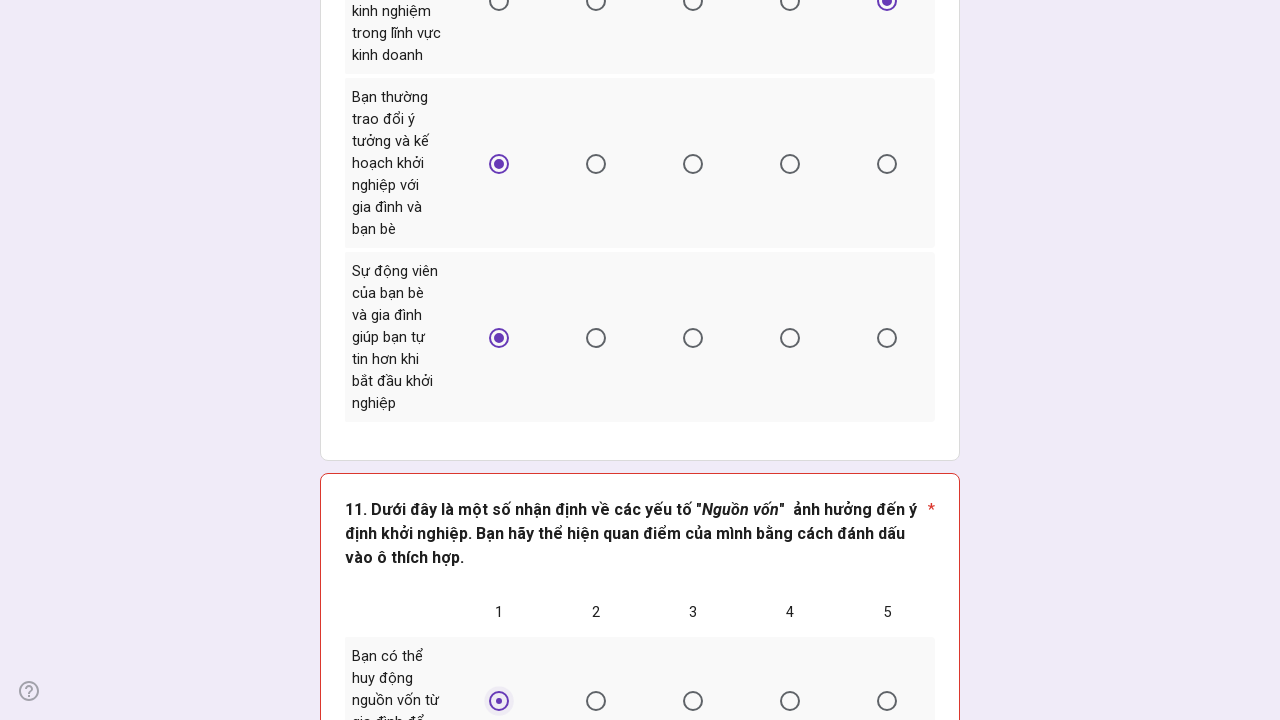

Form submission 4: Selected option 6 for Question 11 row 4 (capital factors) at (887, 361) on xpath=//*[@id="mG61Hd"]/div[2]/div/div[2]/div[6]/div/div/div[2]/div/div[1]/div/d
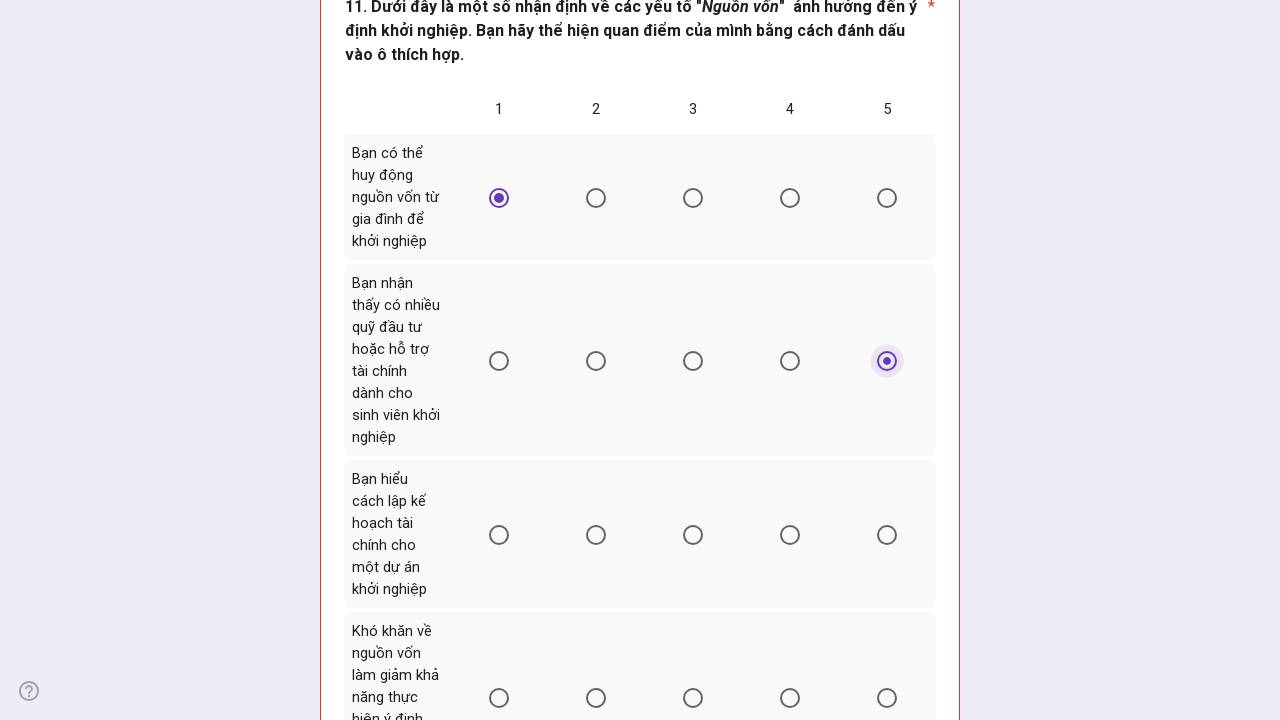

Form submission 4: Selected option 2 for Question 11 row 6 (capital factors) at (499, 535) on xpath=//*[@id="mG61Hd"]/div[2]/div/div[2]/div[6]/div/div/div[2]/div/div[1]/div/d
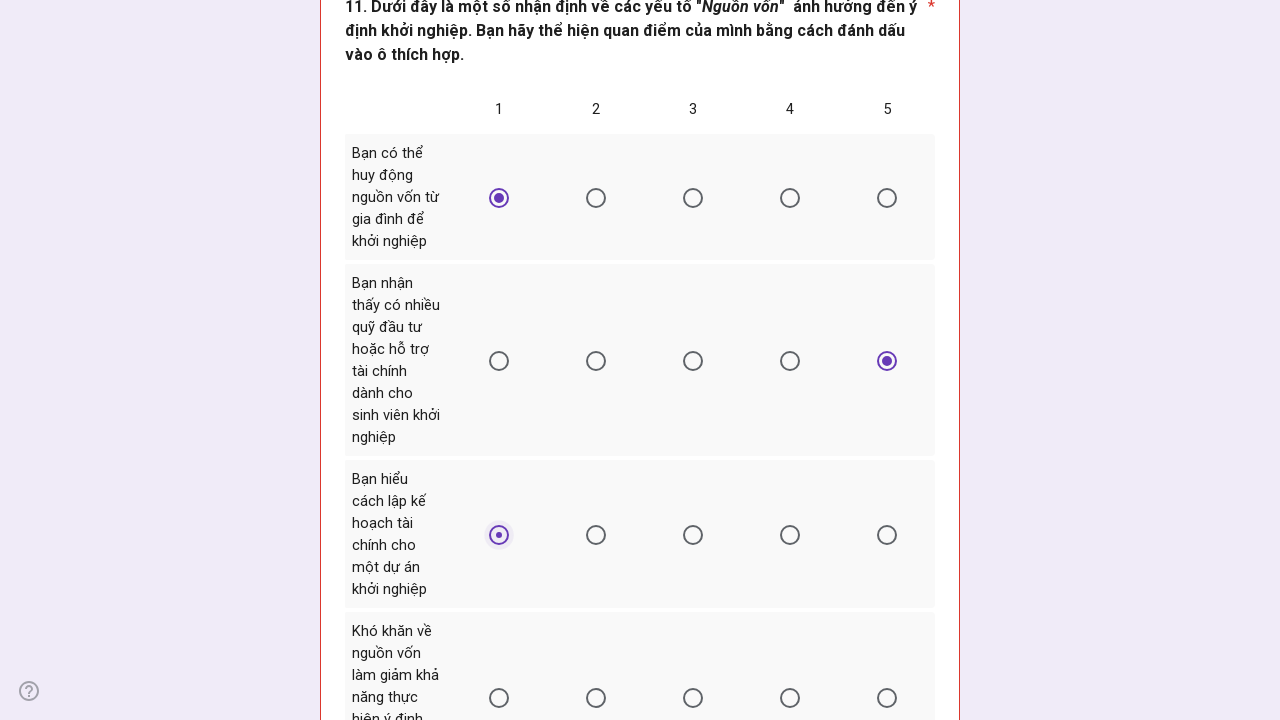

Form submission 4: Selected option 4 for Question 11 row 8 (capital factors) at (693, 698) on xpath=//*[@id="mG61Hd"]/div[2]/div/div[2]/div[6]/div/div/div[2]/div/div[1]/div/d
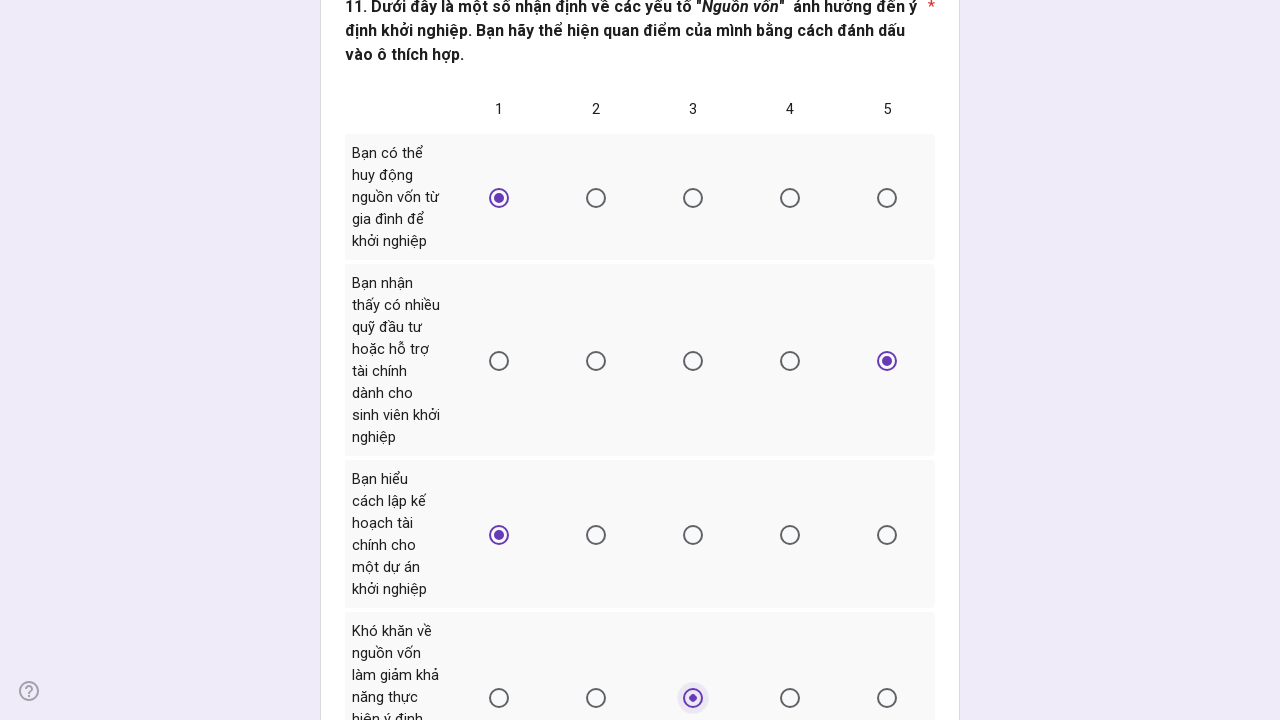

Form submission 4: Selected option 4 for Question 12 row 2 (opportunity and experience factors) at (693, 361) on xpath=//*[@id="mG61Hd"]/div[2]/div/div[2]/div[7]/div/div/div[2]/div/div[1]/div/d
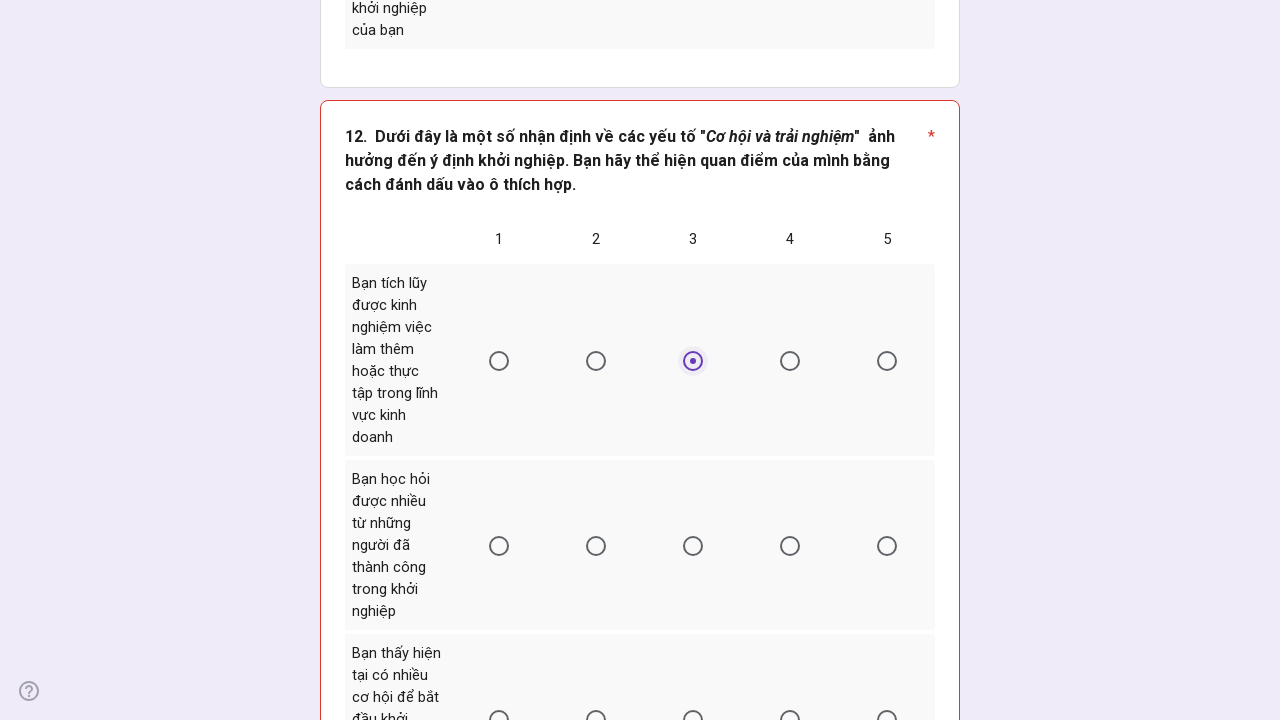

Form submission 4: Selected option 3 for Question 12 row 4 (opportunity and experience factors) at (596, 546) on xpath=//*[@id="mG61Hd"]/div[2]/div/div[2]/div[7]/div/div/div[2]/div/div[1]/div/d
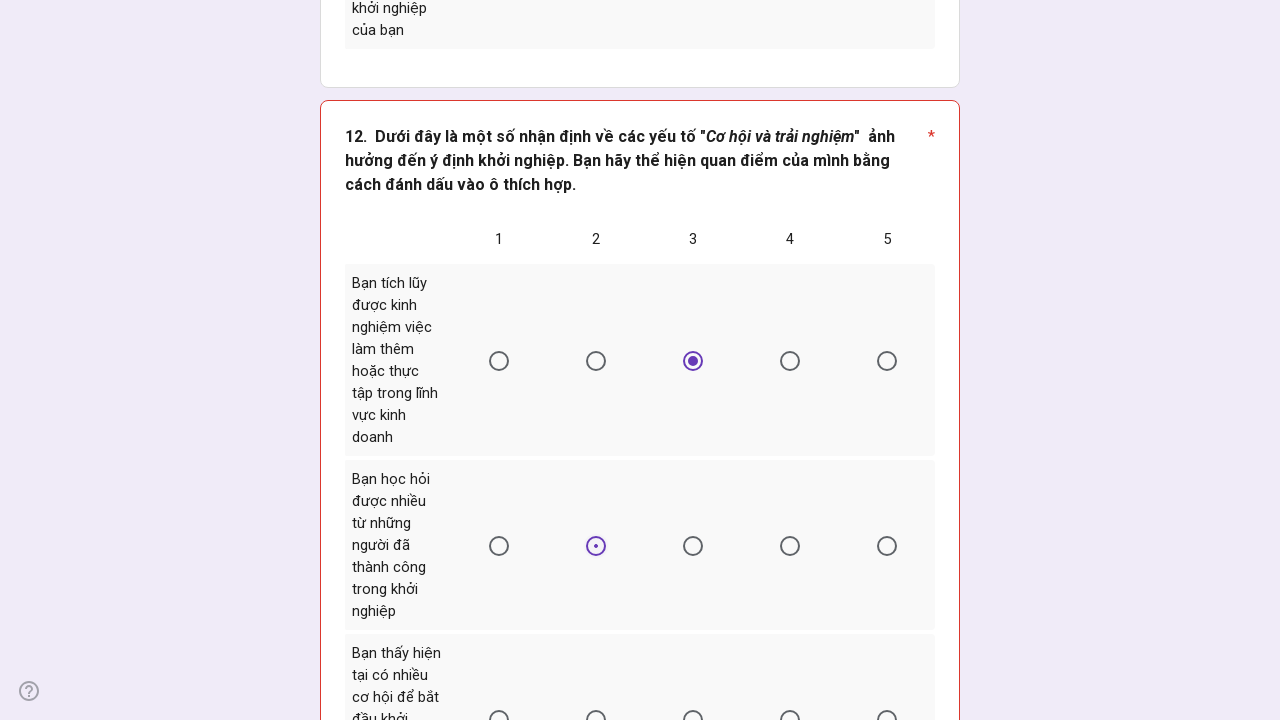

Form submission 4: Selected option 4 for Question 12 row 6 (opportunity and experience factors) at (693, 710) on xpath=//*[@id="mG61Hd"]/div[2]/div/div[2]/div[7]/div/div/div[2]/div/div[1]/div/d
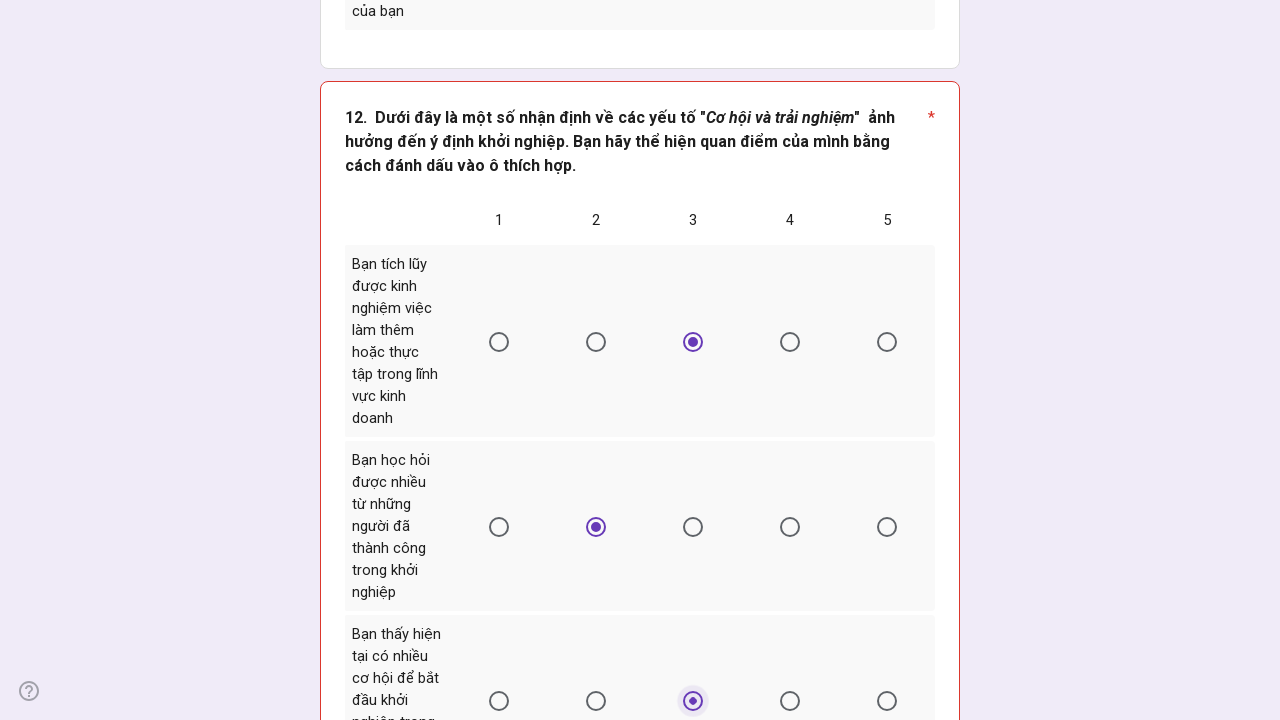

Form submission 4: Selected option 4 for Question 12 row 8 (opportunity and experience factors) at (693, 395) on xpath=//*[@id="mG61Hd"]/div[2]/div/div[2]/div[7]/div/div/div[2]/div/div[1]/div/d
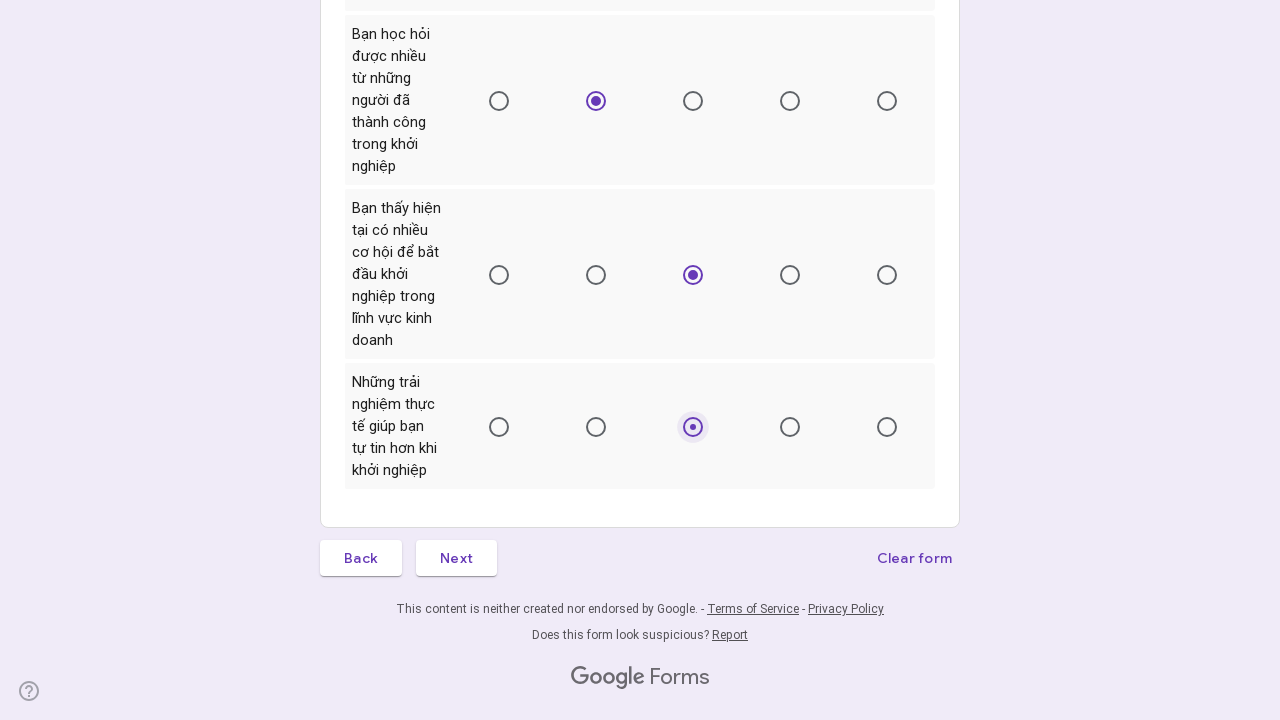

Form submission 4: Clicked submit button to proceed to page 3 at (456, 558) on xpath=//*[@id="mG61Hd"]/div[2]/div/div[3]/div/div[1]/div[2]/span/span
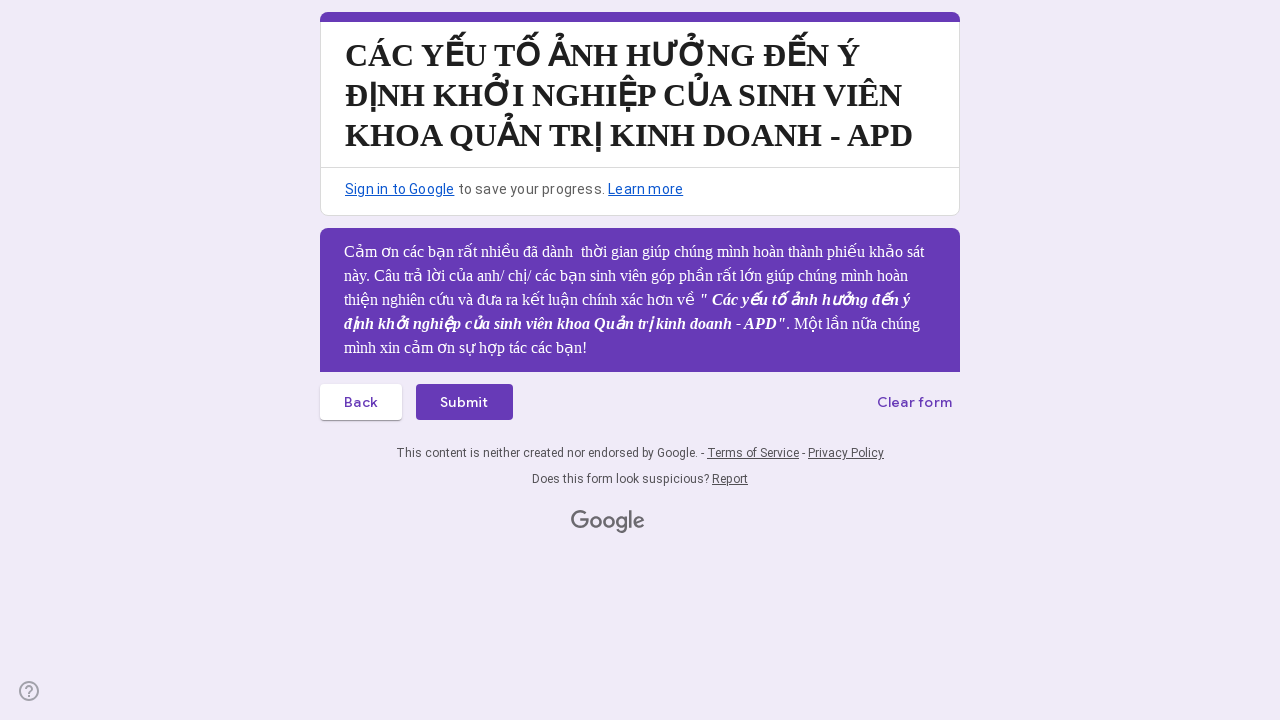

Form submission 4: Waited 550ms for page 3 to load
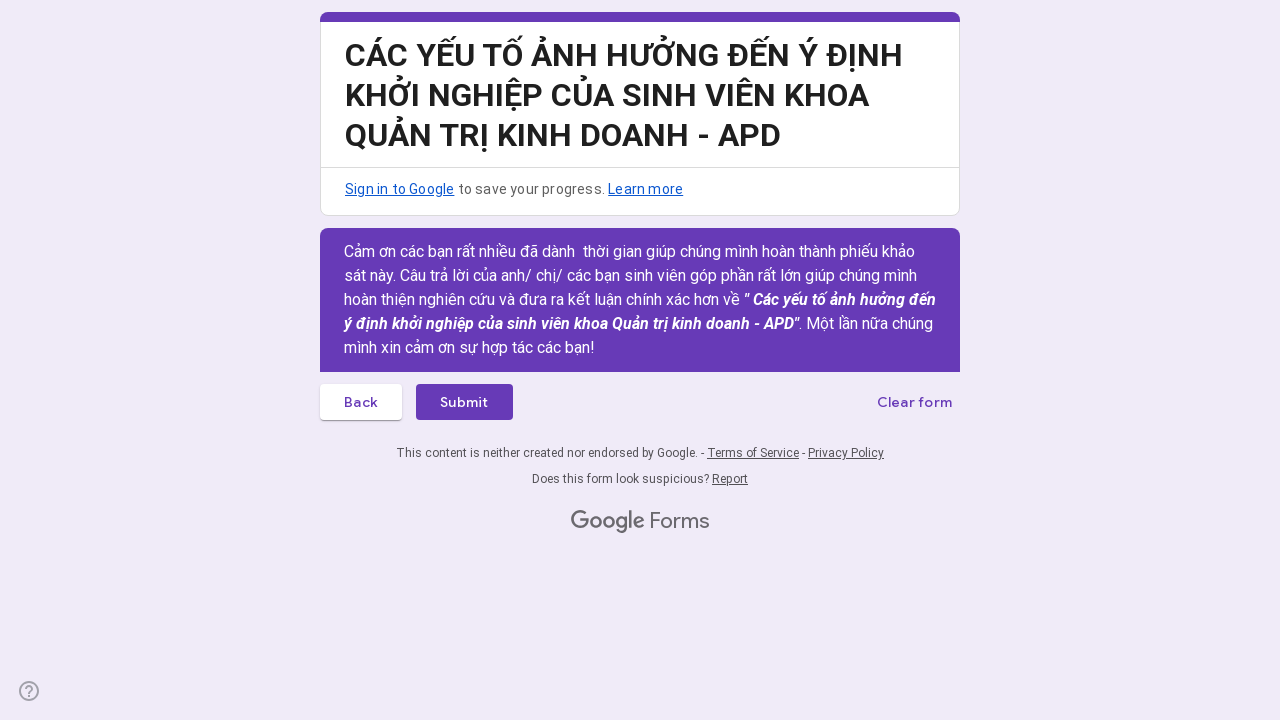

Form submission 4: Clicked submit button to finalize form at (464, 402) on xpath=//*[@id="mG61Hd"]/div[2]/div/div[3]/div/div[1]/div[2]/span/span
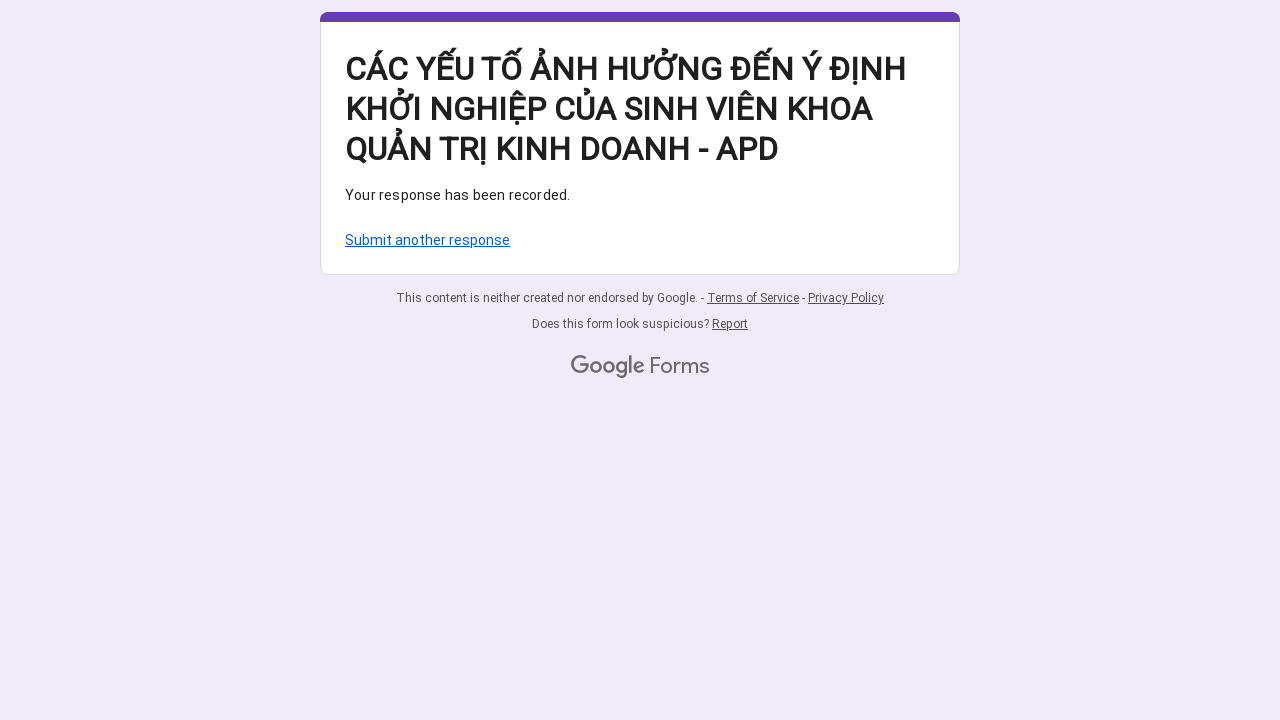

Form submission 4: Waited 550ms for submission confirmation
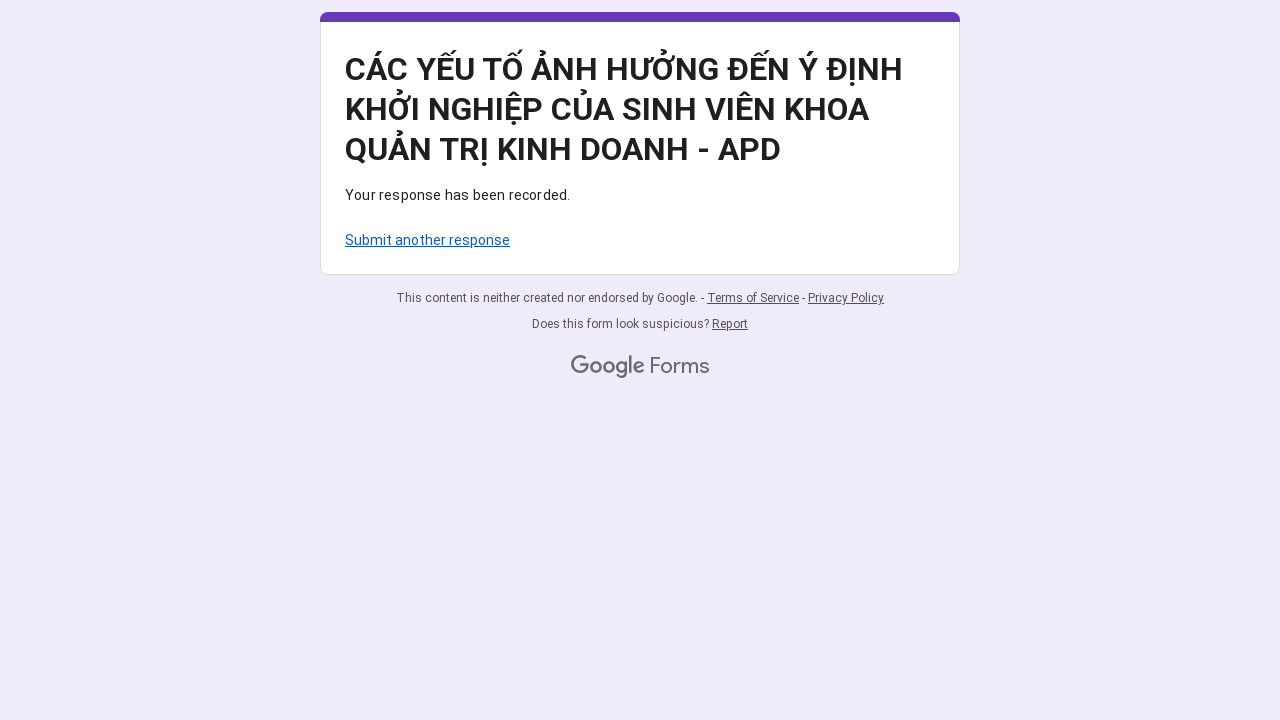

Form submission 4: Clicked 'Submit another response' link at (428, 240) on xpath=/html/body/div[1]/div[2]/div[1]/div/div[4]/a
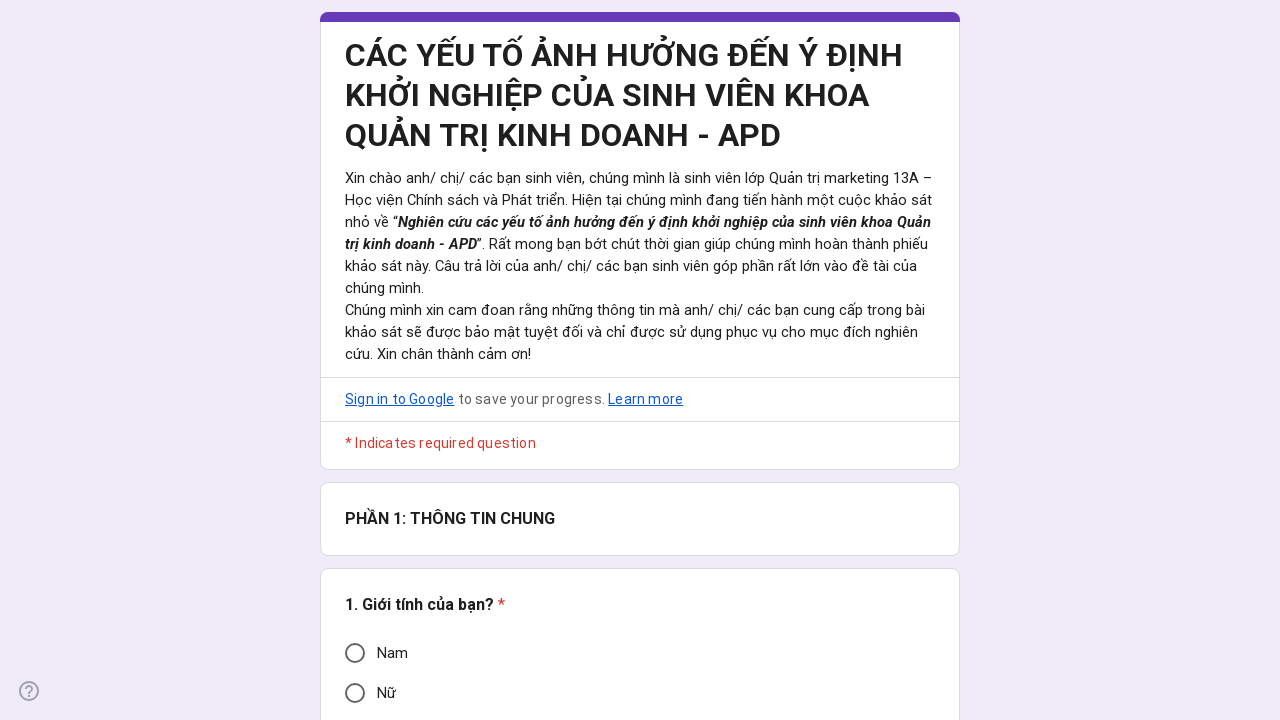

Form submission 4: Waited 550ms for form reset
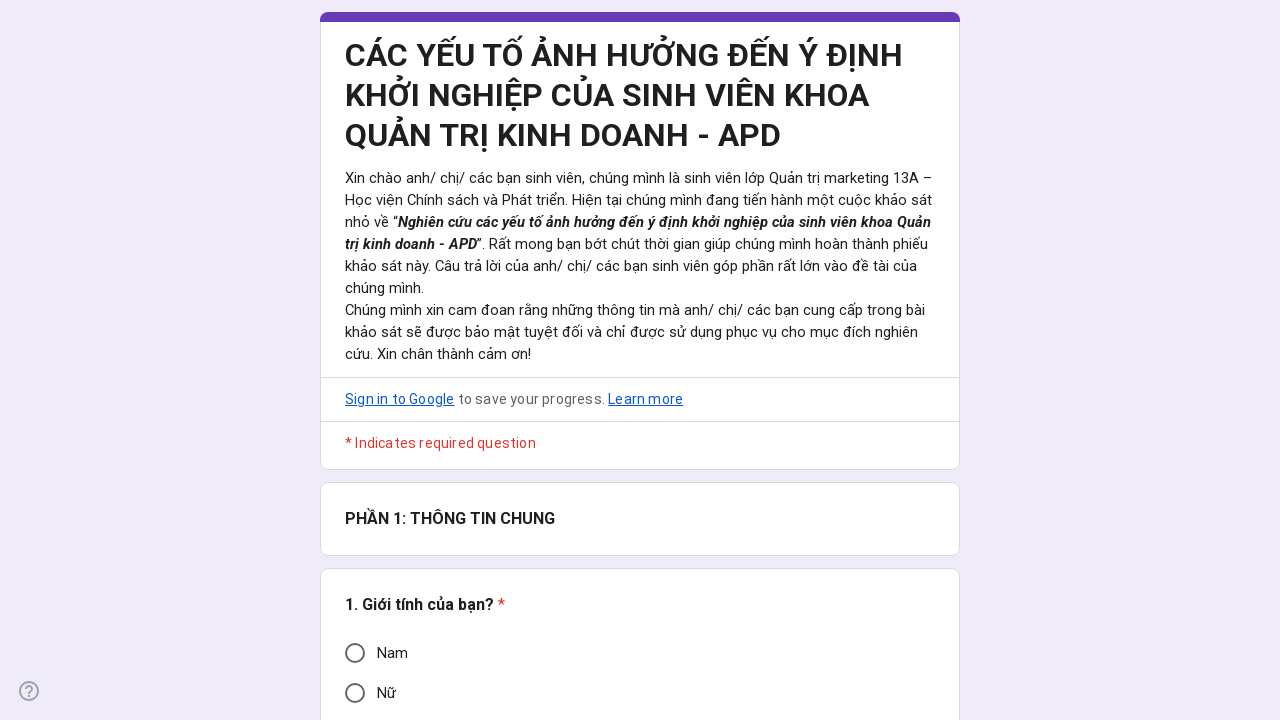

Form submission 5: Selected random option for Question 1 (multiple choice) at (355, 653) on xpath=//*[@id="i6"]/div[3]/div
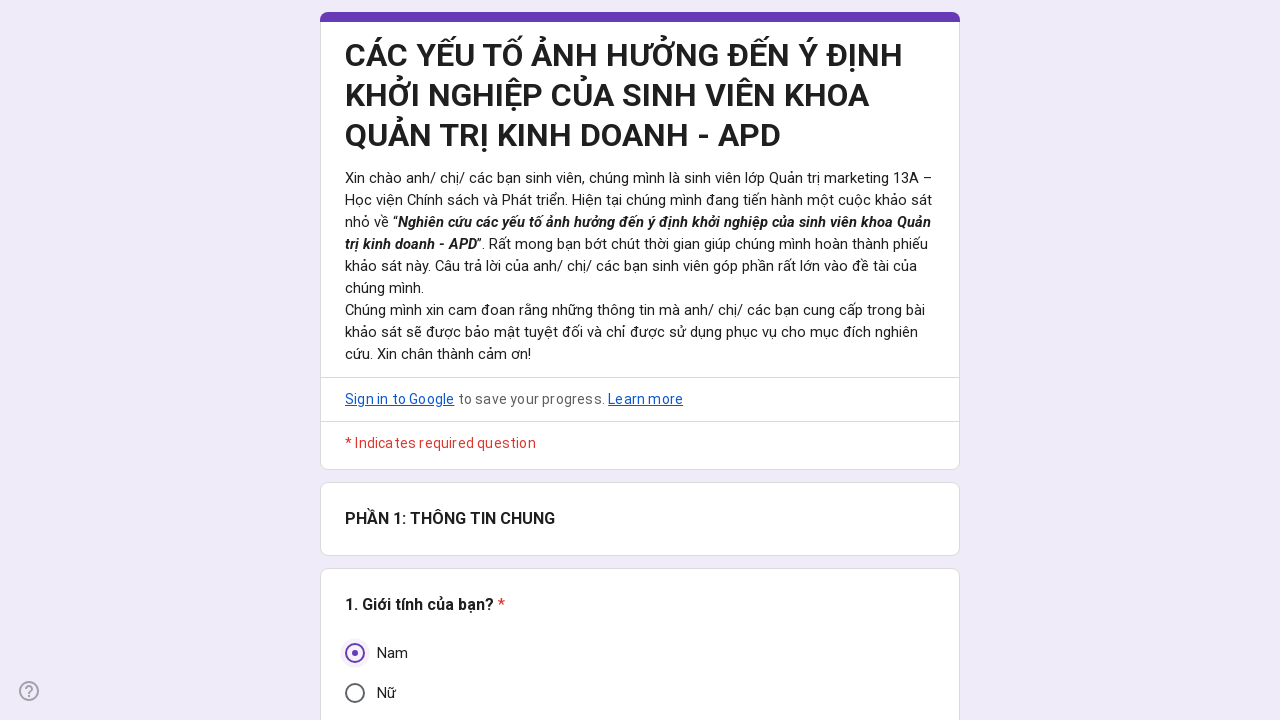

Form submission 5: Selected random option for Question 2 (year of study) at (355, 360) on xpath=//*[@id="i26"]/div[3]/div
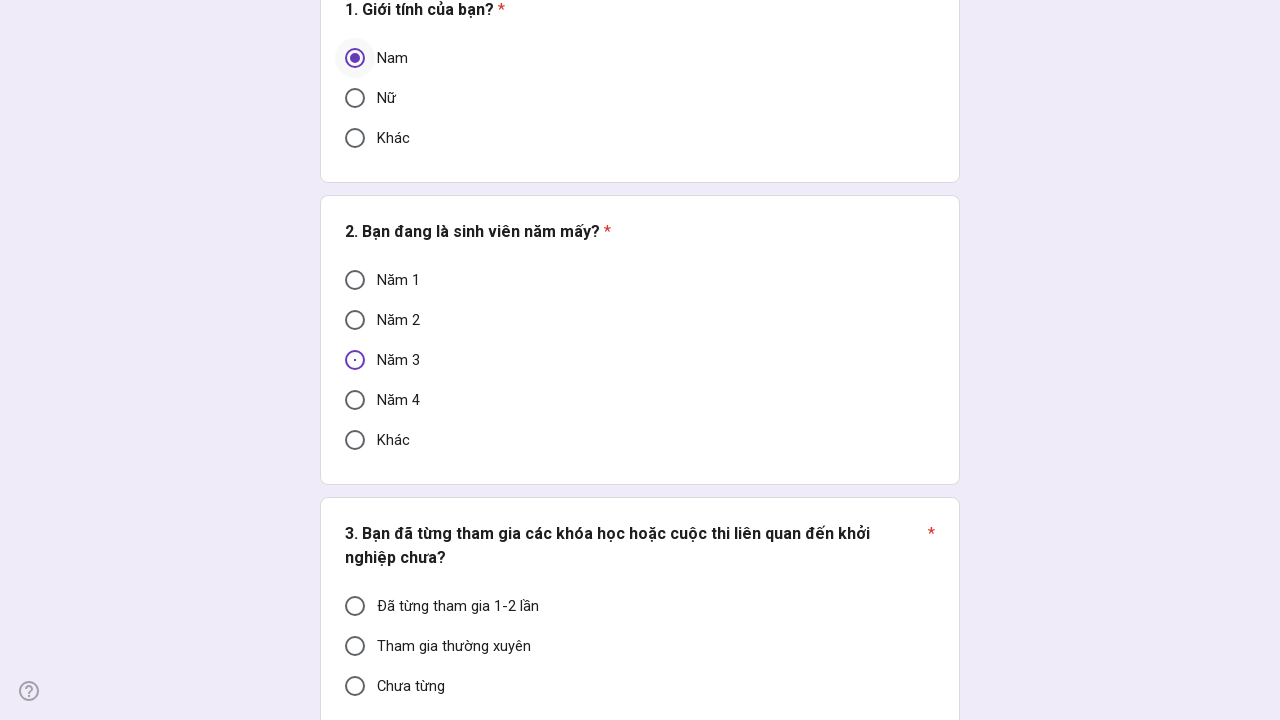

Form submission 5: Selected random option for Question 3 (entrepreneurship experience) at (355, 686) on xpath=//*[@id="i46"]/div[3]/div
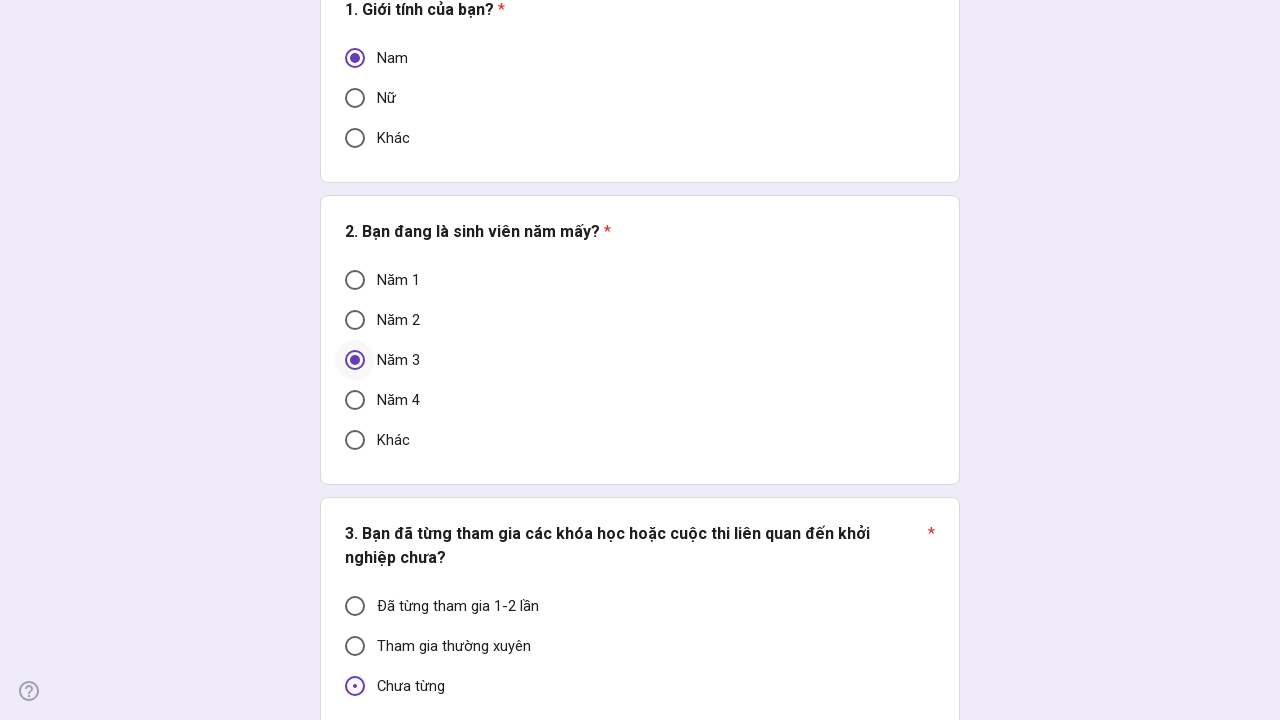

Form submission 5: Selected random option for Question 4 (family/friends entrepreneurship) at (355, 360) on xpath=//*[@id="i57"]/div[3]/div
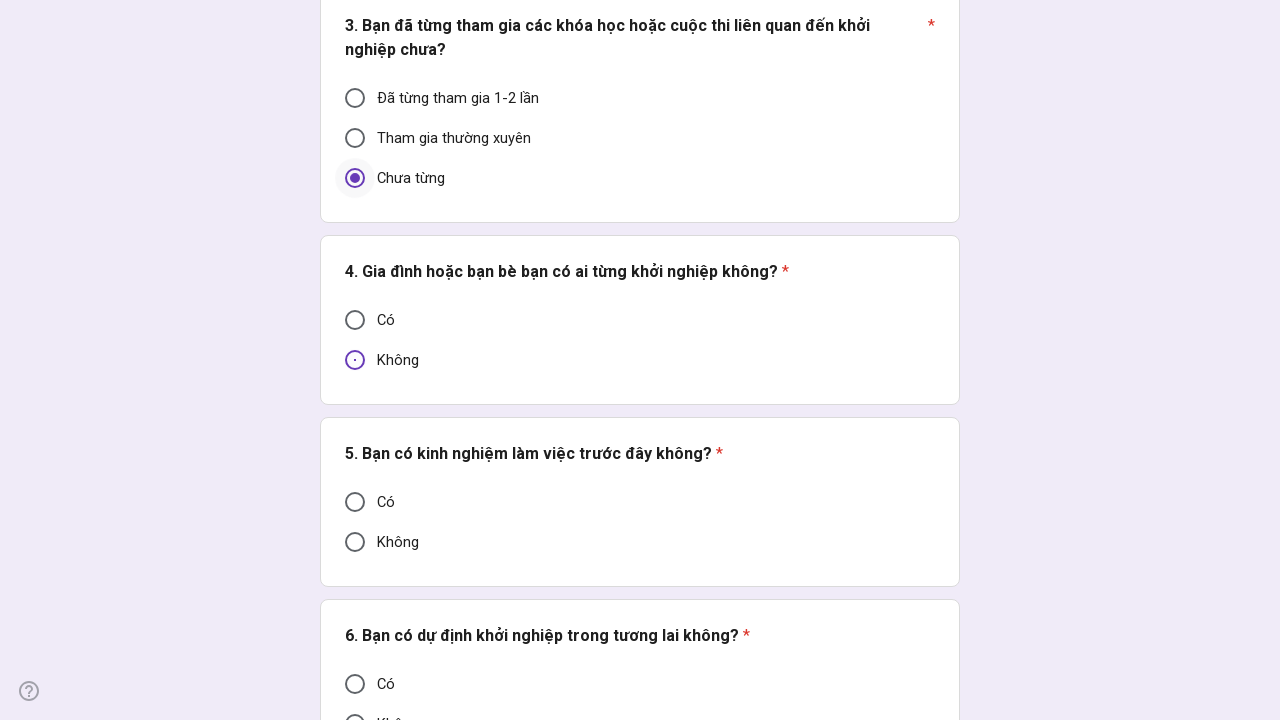

Form submission 5: Selected random option for Question 5 (work experience) at (355, 542) on xpath=//*[@id="i68"]/div[3]/div
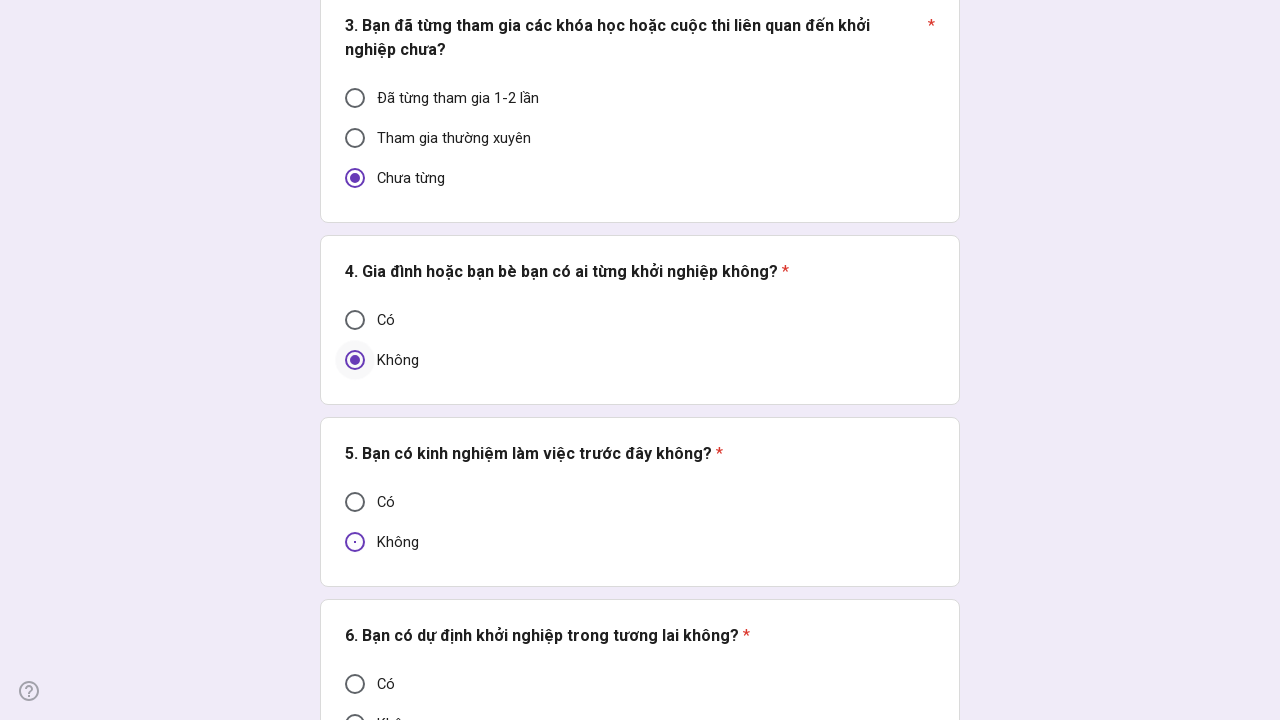

Form submission 5: Selected random option for Question 6 (future entrepreneurship plans) at (355, 684) on xpath=//*[@id="i76"]/div[3]/div
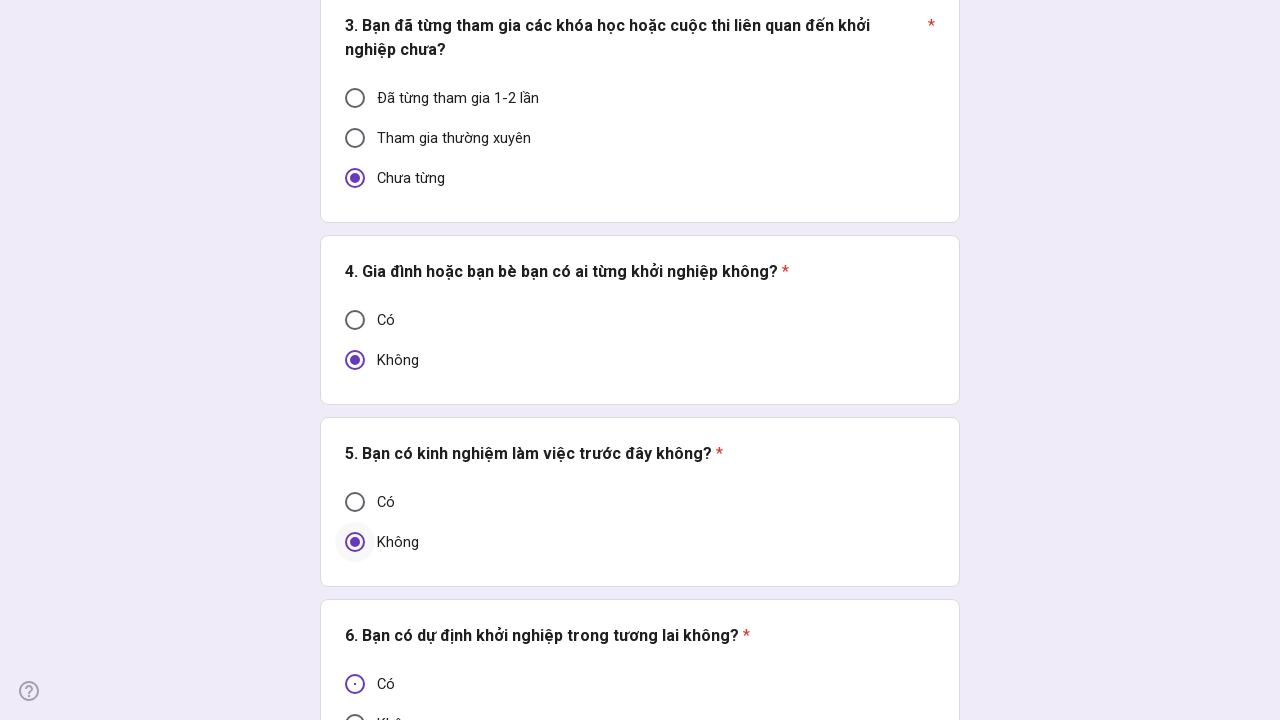

Form submission 5: Clicked submit button to proceed to page 2 at (360, 558) on xpath=//*[@id="mG61Hd"]/div[2]/div/div[3]/div/div[1]/div/span
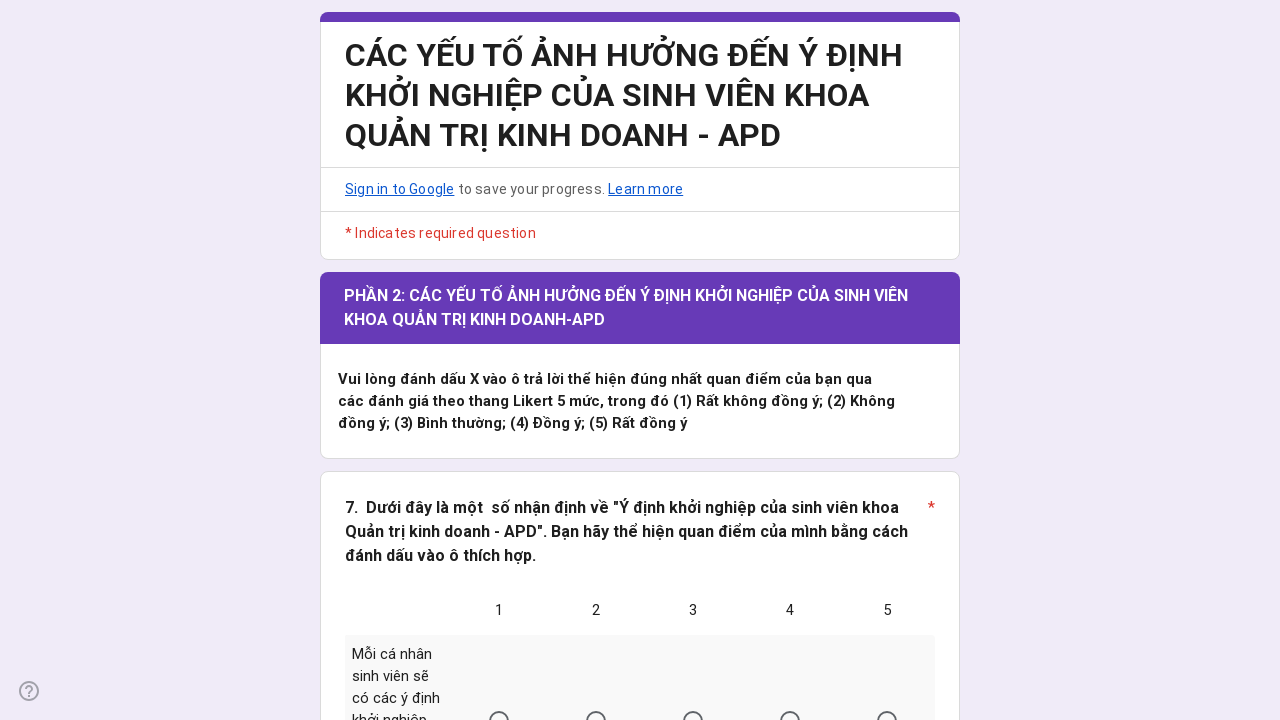

Form submission 5: Waited 500ms for page 2 to load
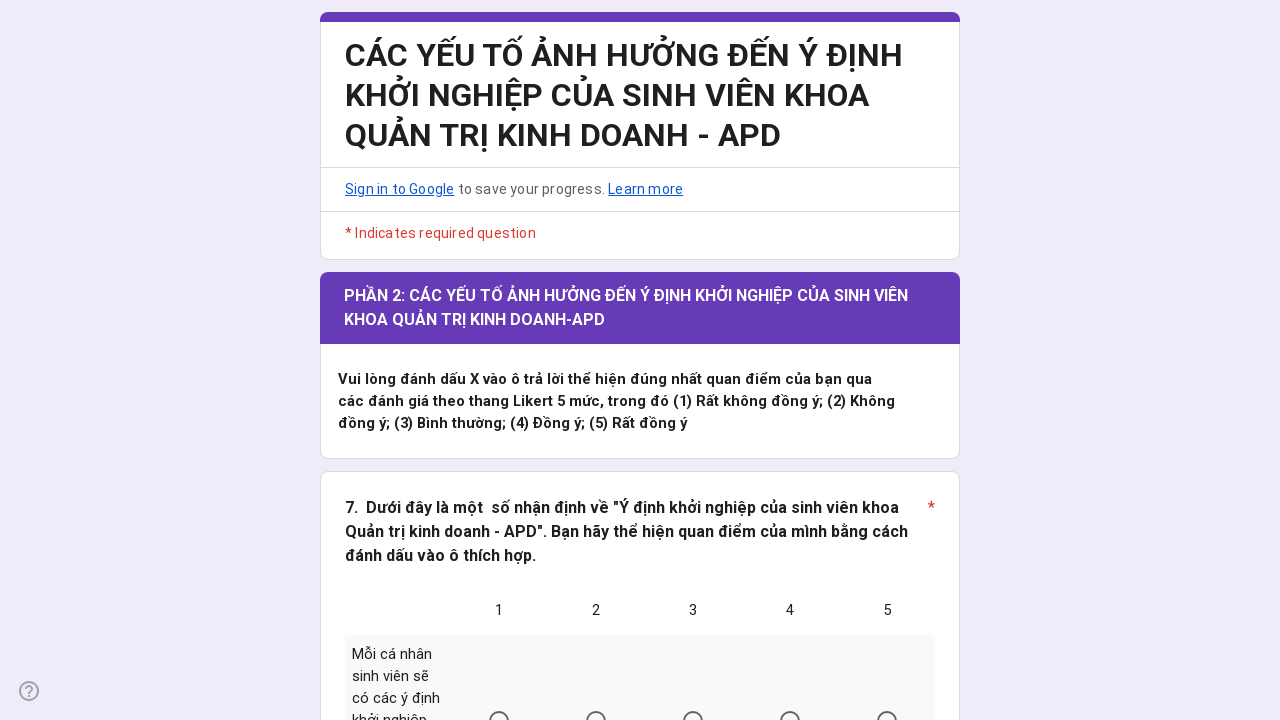

Form submission 5: Selected option 6 for Question 7 Item 1 (entrepreneurial intention) at (887, 710) on xpath=//*[@id="mG61Hd"]/div[2]/div/div[2]/div[2]/div/div/div[2]/div/div[1]/div/d
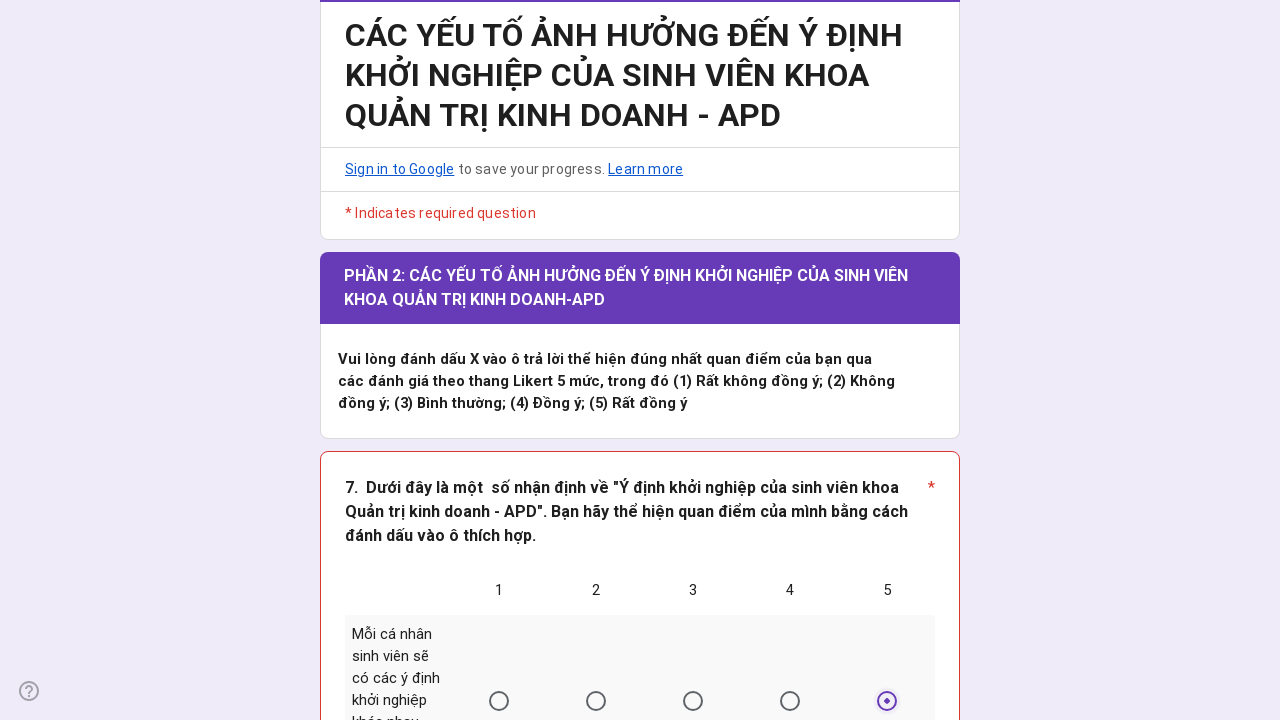

Form submission 5: Selected option 5 for Question 7 Item 2 (entrepreneurial intention) at (790, 361) on xpath=//*[@id="mG61Hd"]/div[2]/div/div[2]/div[2]/div/div/div[2]/div/div[1]/div/d
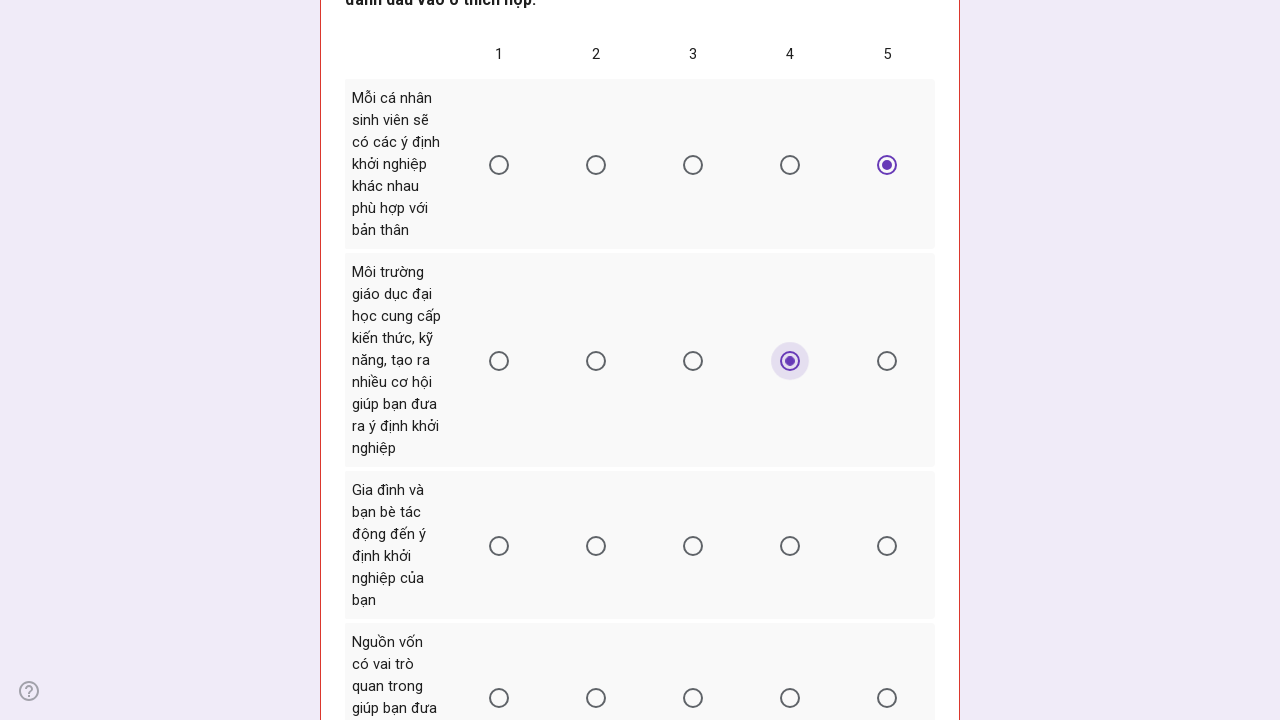

Form submission 5: Selected option 4 for Question 7 Item 3 (entrepreneurial intention) at (693, 546) on xpath=//*[@id="mG61Hd"]/div[2]/div/div[2]/div[2]/div/div/div[2]/div/div[1]/div/d
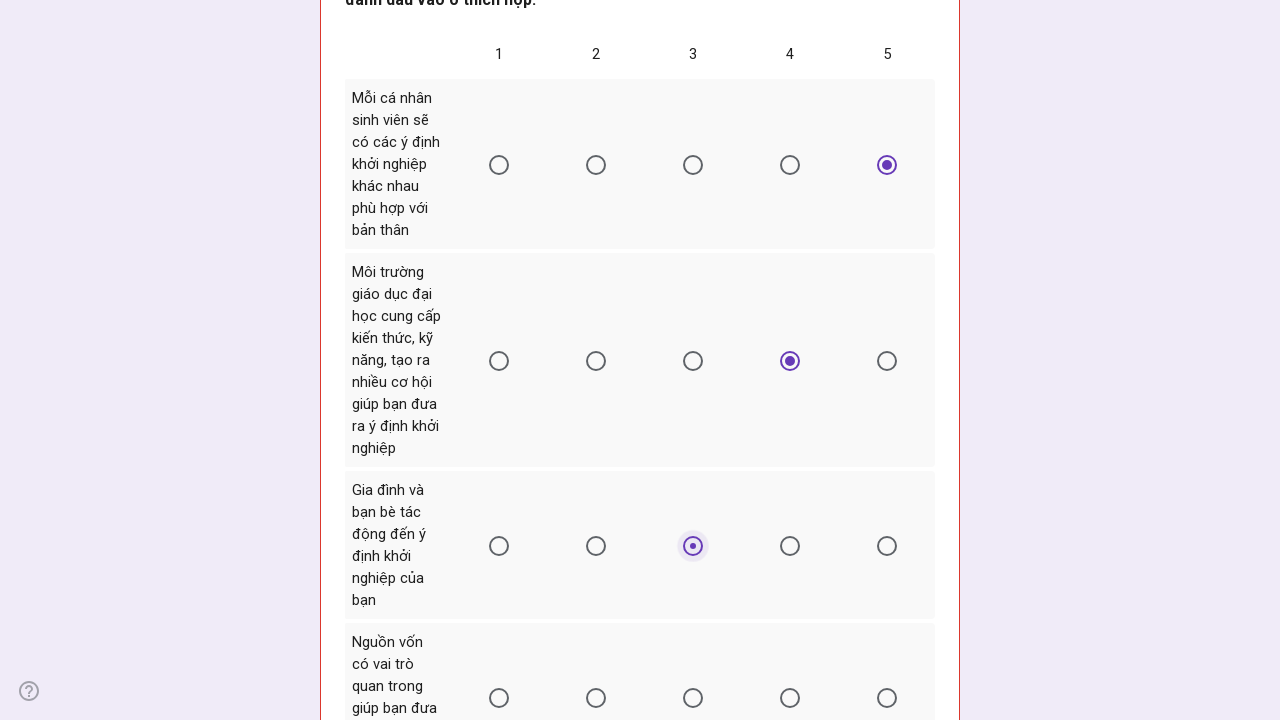

Form submission 5: Selected option 5 for Question 7 Item 4 (entrepreneurial intention) at (790, 698) on xpath=//*[@id="mG61Hd"]/div[2]/div/div[2]/div[2]/div/div/div[2]/div/div[1]/div/d
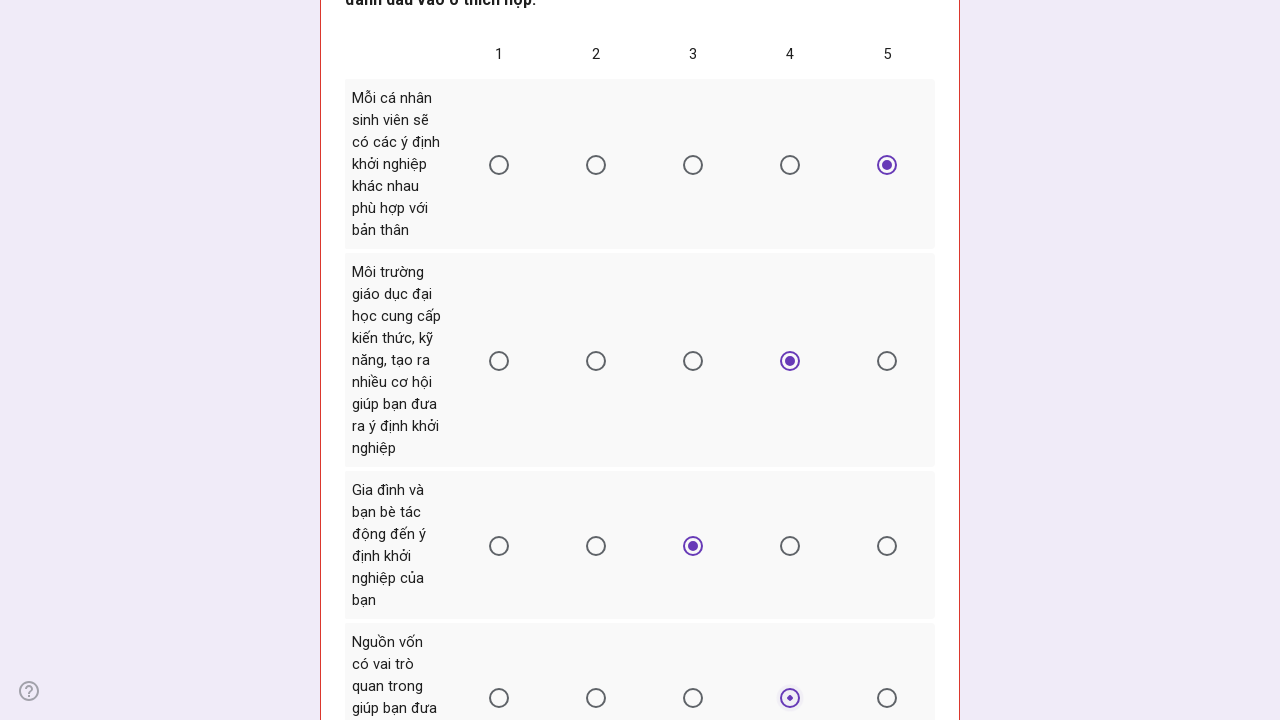

Form submission 5: Selected option 3 for Question 7 Item 5 (entrepreneurial intention) at (596, 361) on xpath=//*[@id="mG61Hd"]/div[2]/div/div[2]/div[2]/div/div/div[2]/div/div[1]/div/d
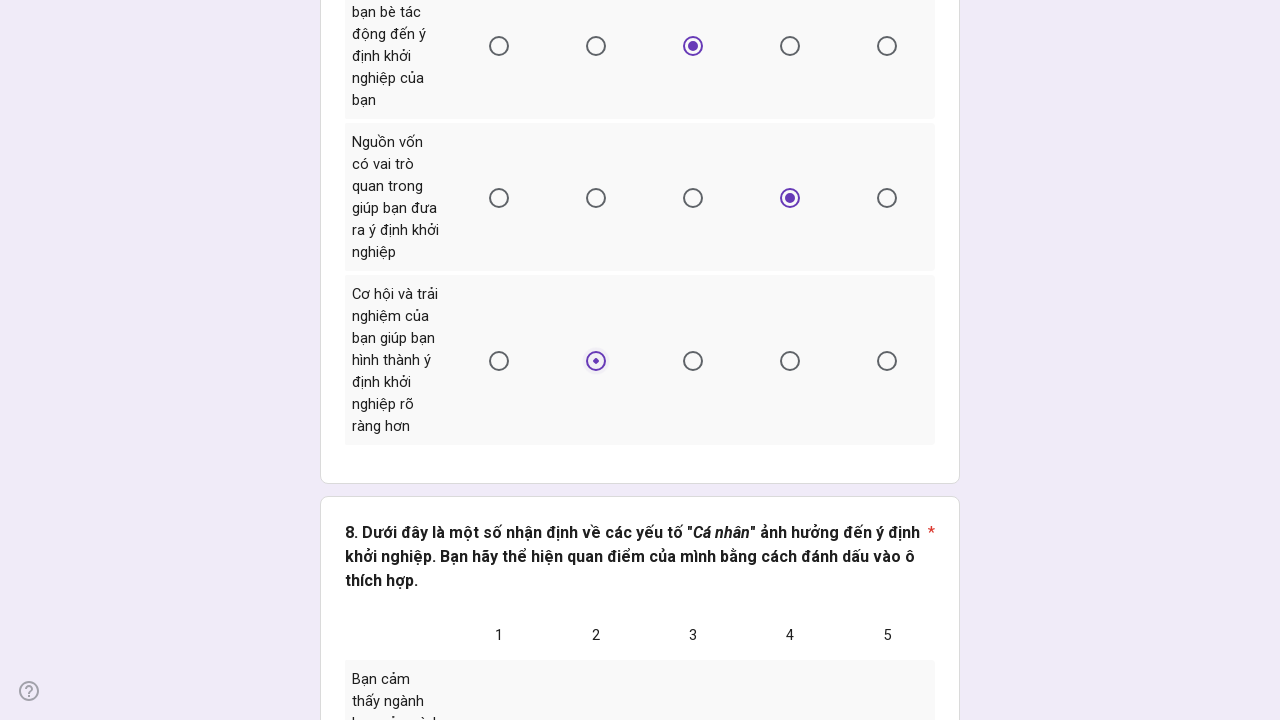

Form submission 5: Selected option 5 for Question 8 row 2 (personal factors) at (790, 361) on xpath=//*[@id="mG61Hd"]/div[2]/div/div[2]/div[3]/div/div/div[2]/div/div[1]/div/d
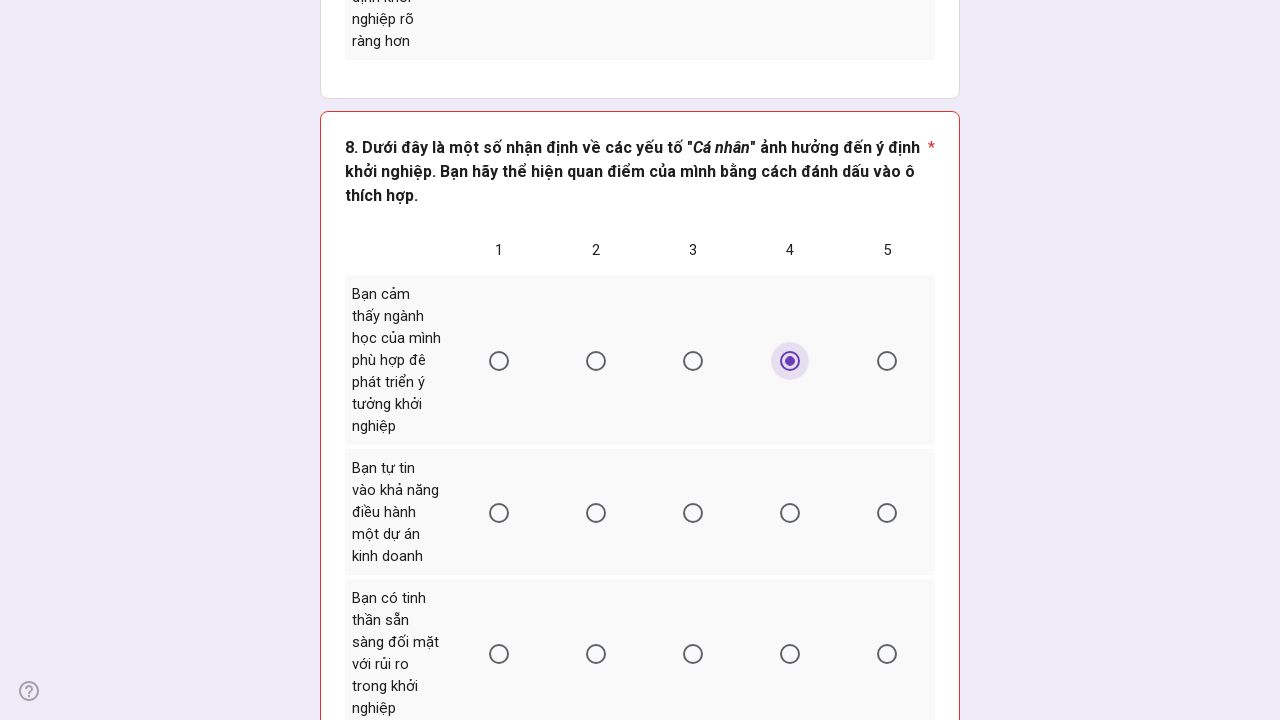

Form submission 5: Selected option 5 for Question 8 row 4 (personal factors) at (790, 513) on xpath=//*[@id="mG61Hd"]/div[2]/div/div[2]/div[3]/div/div/div[2]/div/div[1]/div/d
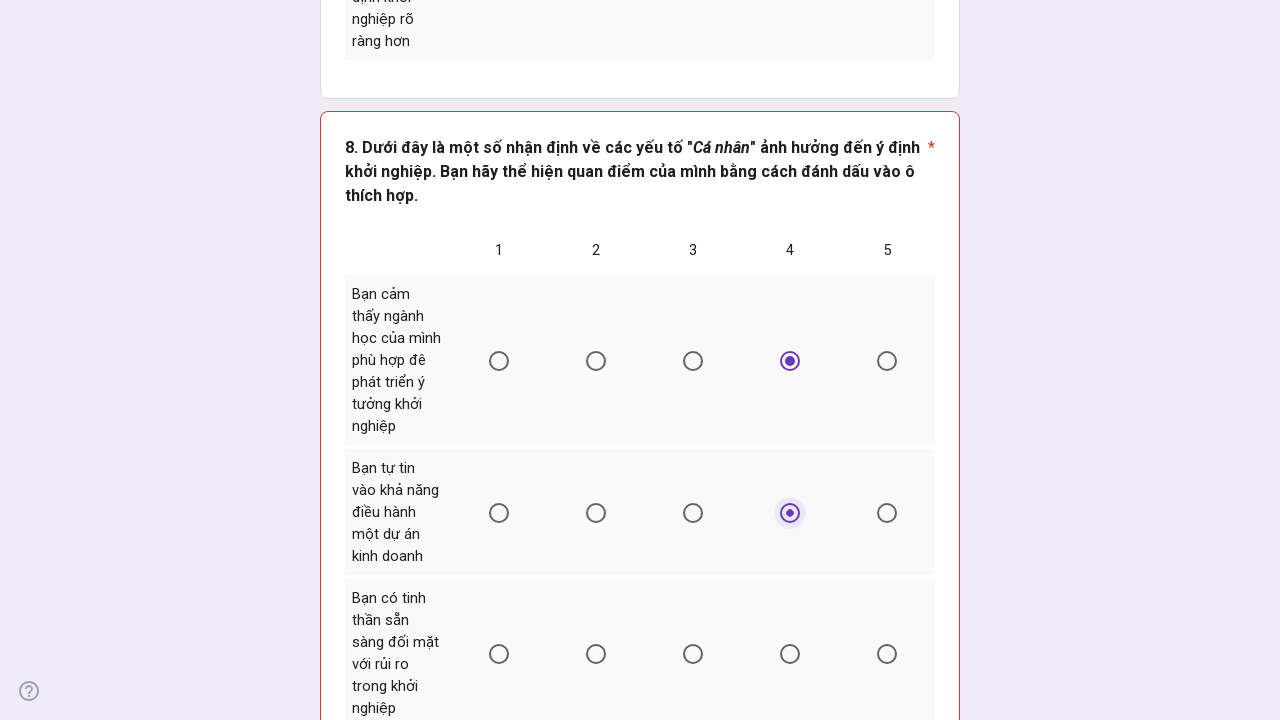

Form submission 5: Selected option 4 for Question 8 row 6 (personal factors) at (693, 654) on xpath=//*[@id="mG61Hd"]/div[2]/div/div[2]/div[3]/div/div/div[2]/div/div[1]/div/d
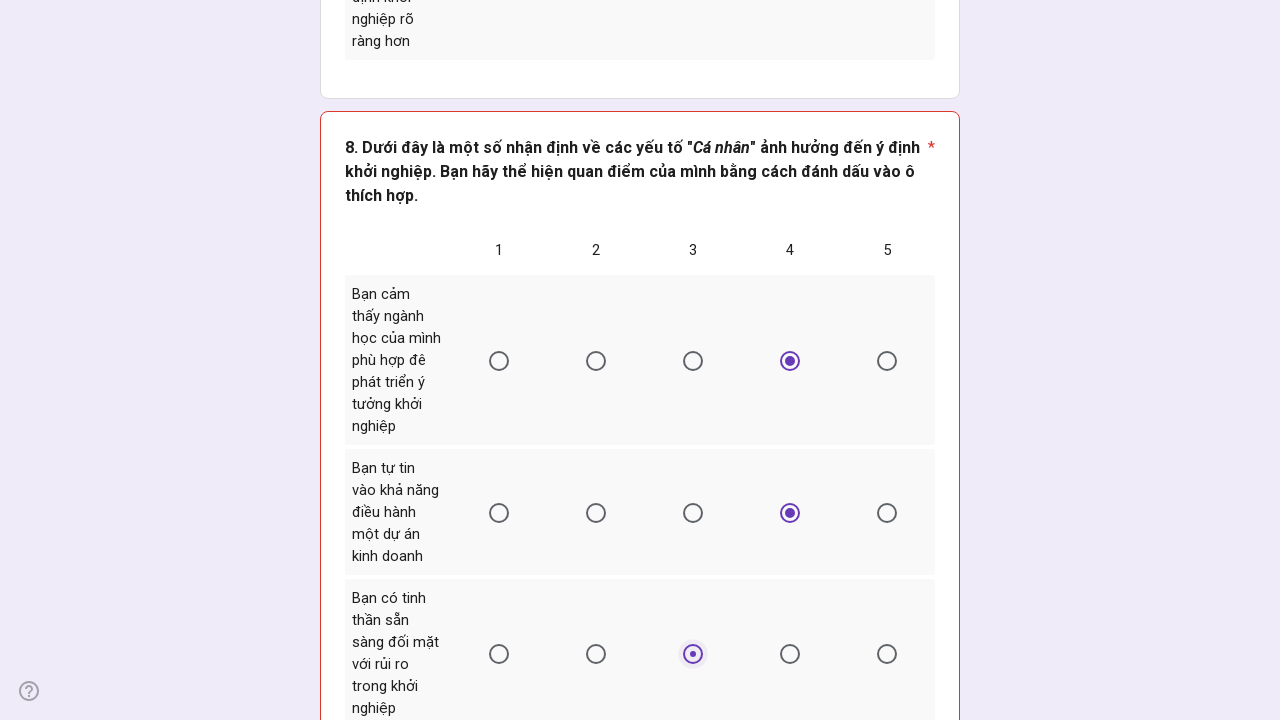

Form submission 5: Selected option 6 for Question 8 row 8 (personal factors) at (887, 361) on xpath=//*[@id="mG61Hd"]/div[2]/div/div[2]/div[3]/div/div/div[2]/div/div[1]/div/d
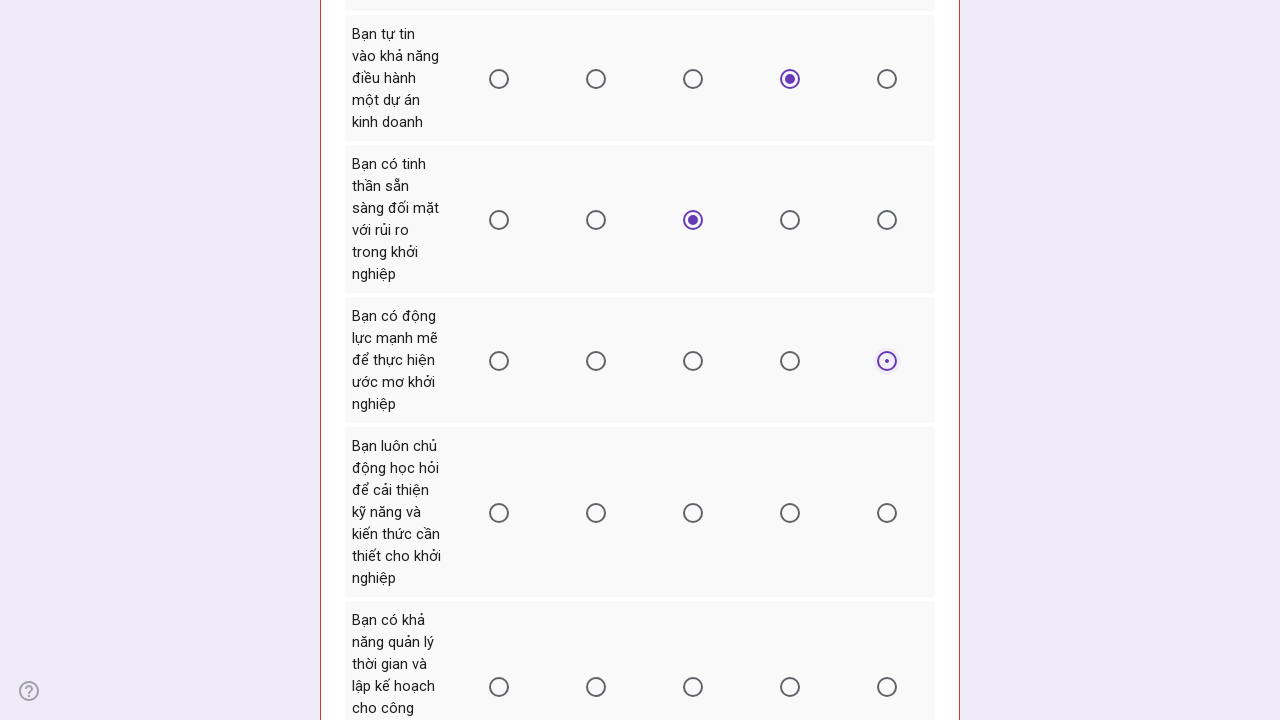

Form submission 5: Selected option 2 for Question 8 row 10 (personal factors) at (499, 513) on xpath=//*[@id="mG61Hd"]/div[2]/div/div[2]/div[3]/div/div/div[2]/div/div[1]/div/d
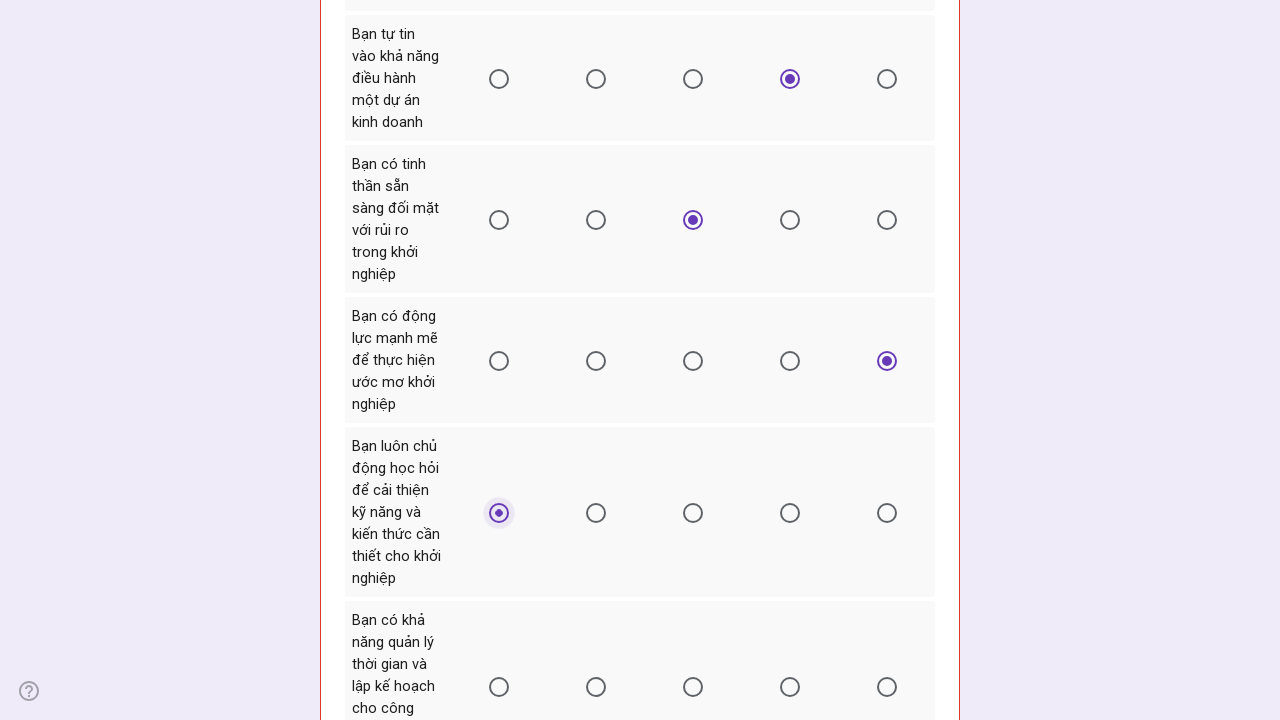

Form submission 5: Selected option 4 for Question 8 row 12 (personal factors) at (693, 687) on xpath=//*[@id="mG61Hd"]/div[2]/div/div[2]/div[3]/div/div/div[2]/div/div[1]/div/d
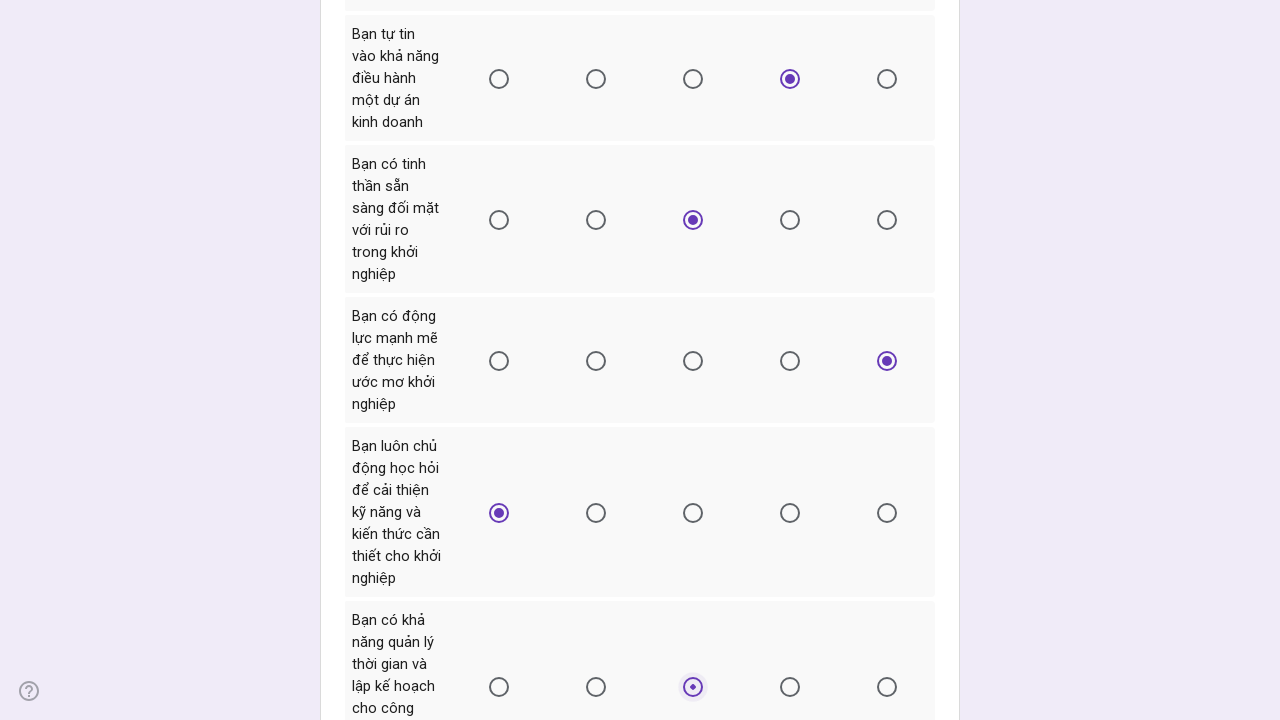

Form submission 5: Selected option 2 for Question 9 row 2 (university education factors) at (500, 361) on xpath=//*[@id="mG61Hd"]/div[2]/div/div[2]/div[4]/div/div/div[2]/div/div[1]/div/d
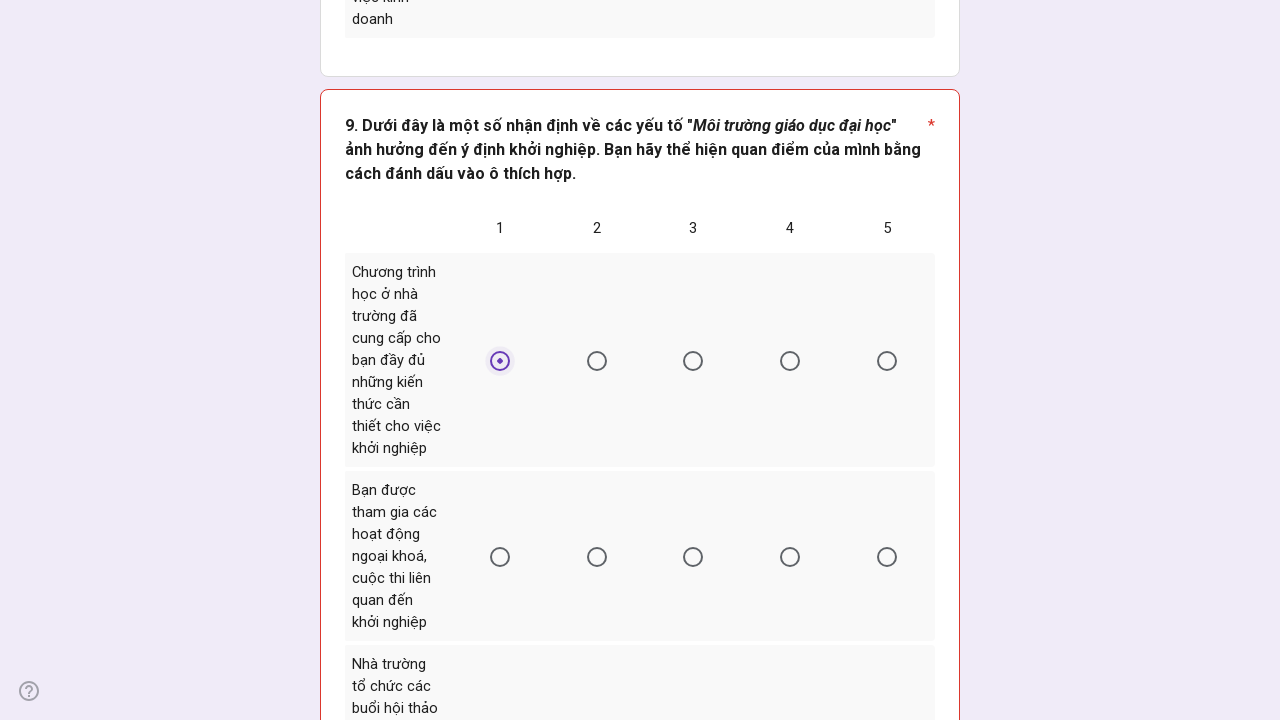

Form submission 5: Selected option 5 for Question 9 row 4 (university education factors) at (790, 557) on xpath=//*[@id="mG61Hd"]/div[2]/div/div[2]/div[4]/div/div/div[2]/div/div[1]/div/d
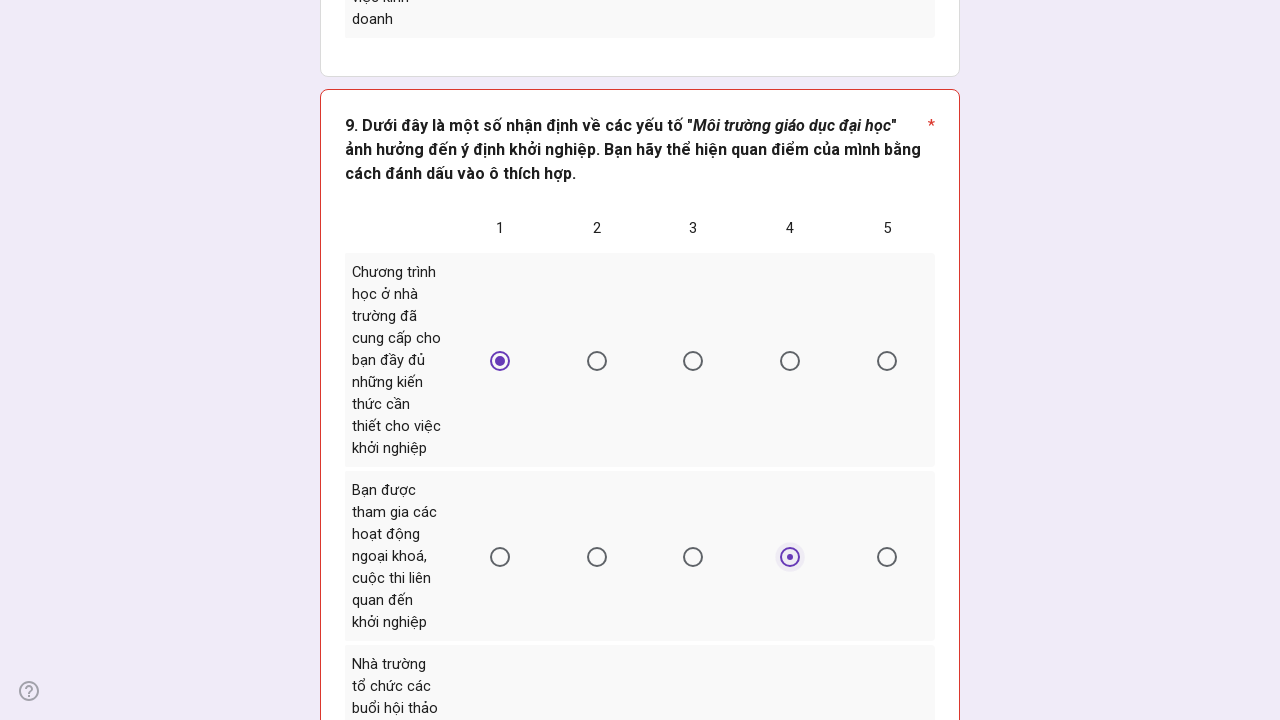

Form submission 5: Selected option 3 for Question 9 row 6 (university education factors) at (597, 361) on xpath=//*[@id="mG61Hd"]/div[2]/div/div[2]/div[4]/div/div/div[2]/div/div[1]/div/d
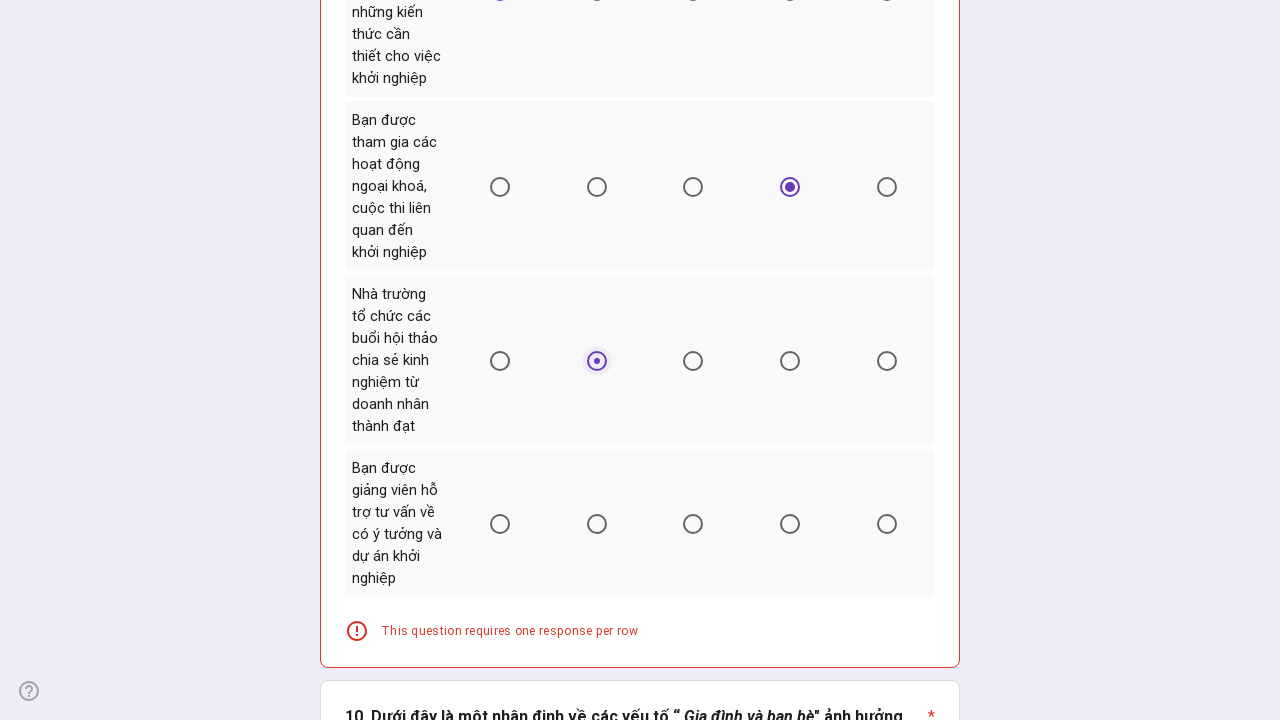

Form submission 5: Selected option 4 for Question 9 row 8 (university education factors) at (693, 524) on xpath=//*[@id="mG61Hd"]/div[2]/div/div[2]/div[4]/div/div/div[2]/div/div[1]/div/d
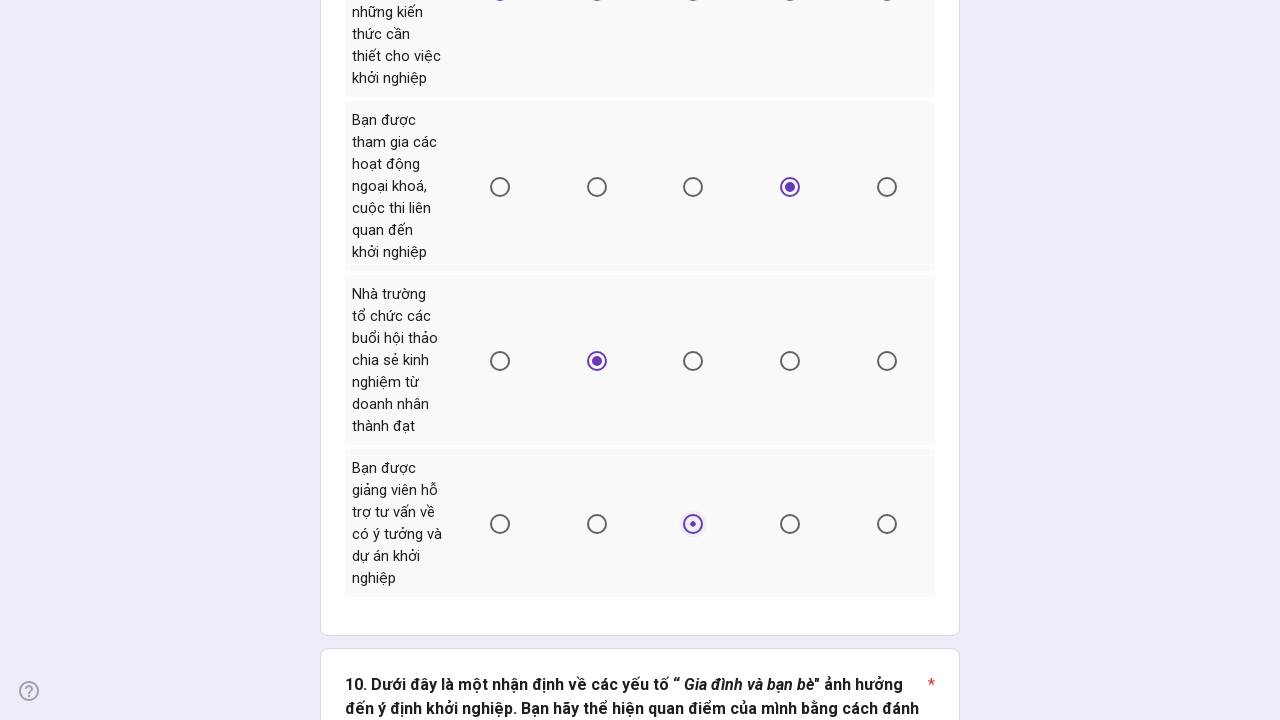

Form submission 5: Selected option 5 for Question 10 row 2 (family and friends factors) at (790, 361) on xpath=//*[@id="mG61Hd"]/div[2]/div/div[2]/div[5]/div/div/div[2]/div/div[1]/div/d
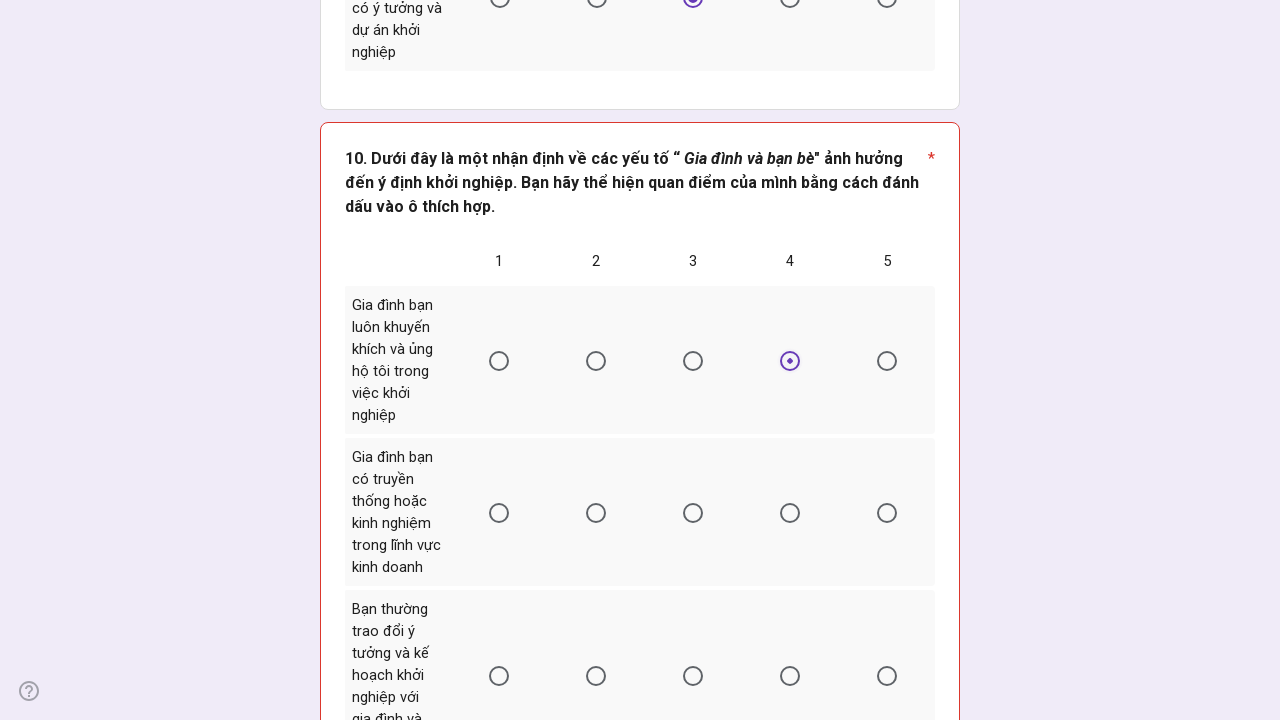

Form submission 5: Selected option 2 for Question 10 row 4 (family and friends factors) at (499, 513) on xpath=//*[@id="mG61Hd"]/div[2]/div/div[2]/div[5]/div/div/div[2]/div/div[1]/div/d
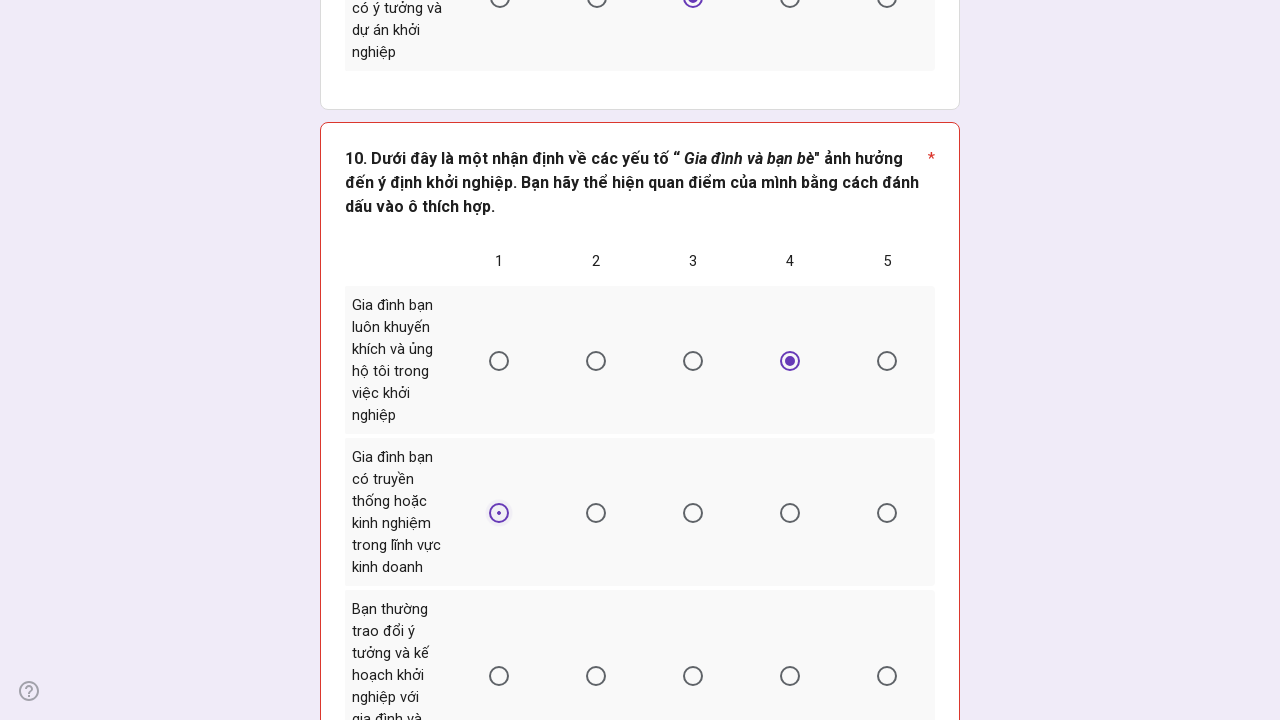

Form submission 5: Selected option 5 for Question 10 row 6 (family and friends factors) at (790, 676) on xpath=//*[@id="mG61Hd"]/div[2]/div/div[2]/div[5]/div/div/div[2]/div/div[1]/div/d
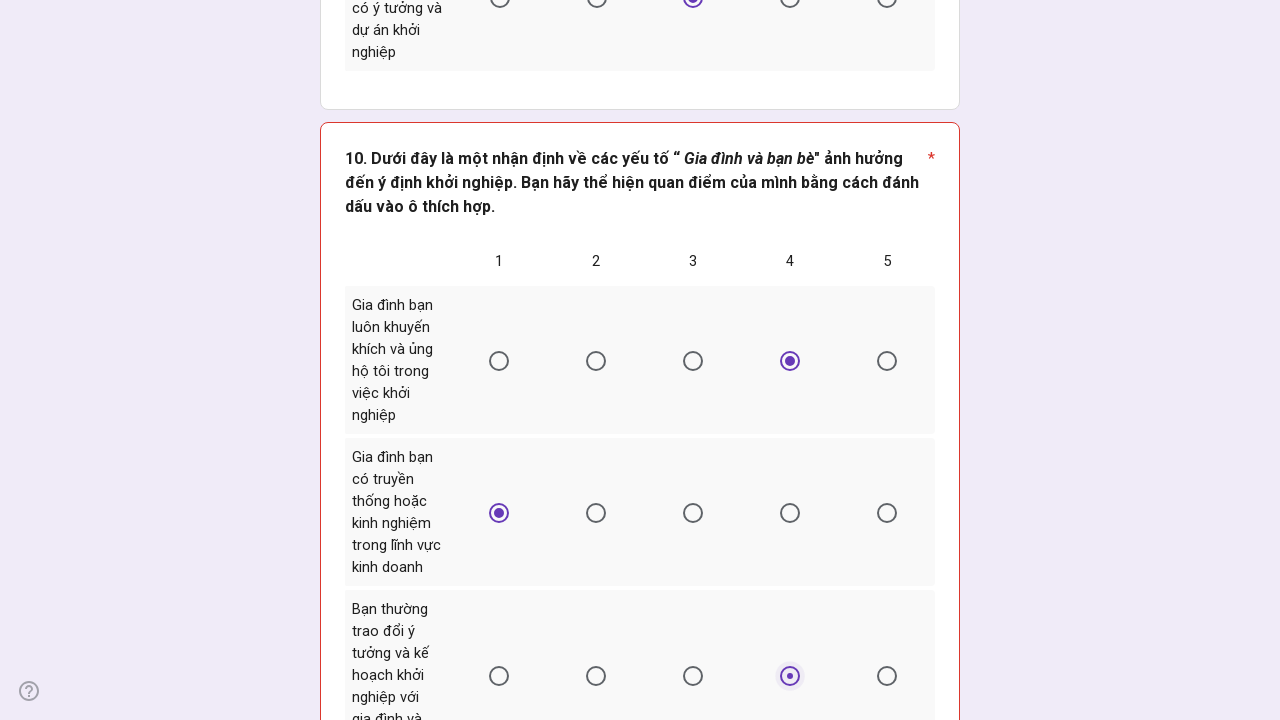

Form submission 5: Selected option 5 for Question 10 row 8 (family and friends factors) at (790, 361) on xpath=//*[@id="mG61Hd"]/div[2]/div/div[2]/div[5]/div/div/div[2]/div/div[1]/div/d
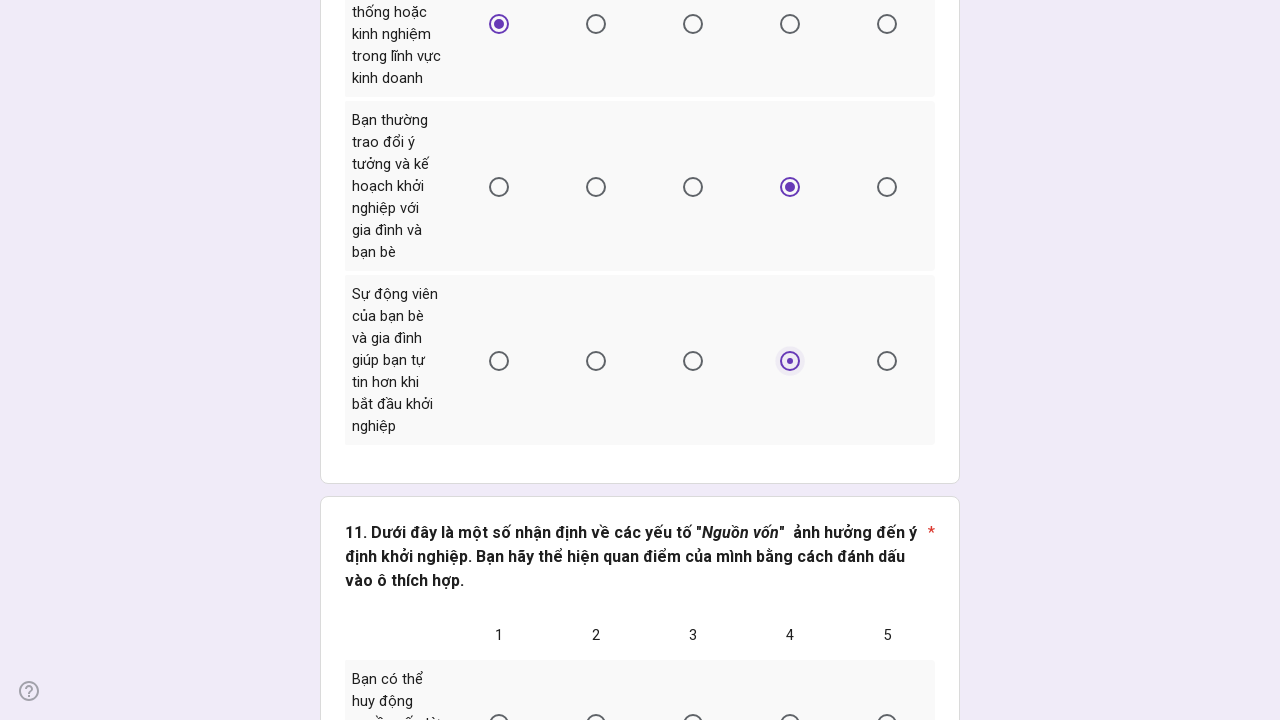

Form submission 5: Selected option 5 for Question 11 row 2 (capital factors) at (790, 710) on xpath=//*[@id="mG61Hd"]/div[2]/div/div[2]/div[6]/div/div/div[2]/div/div[1]/div/d
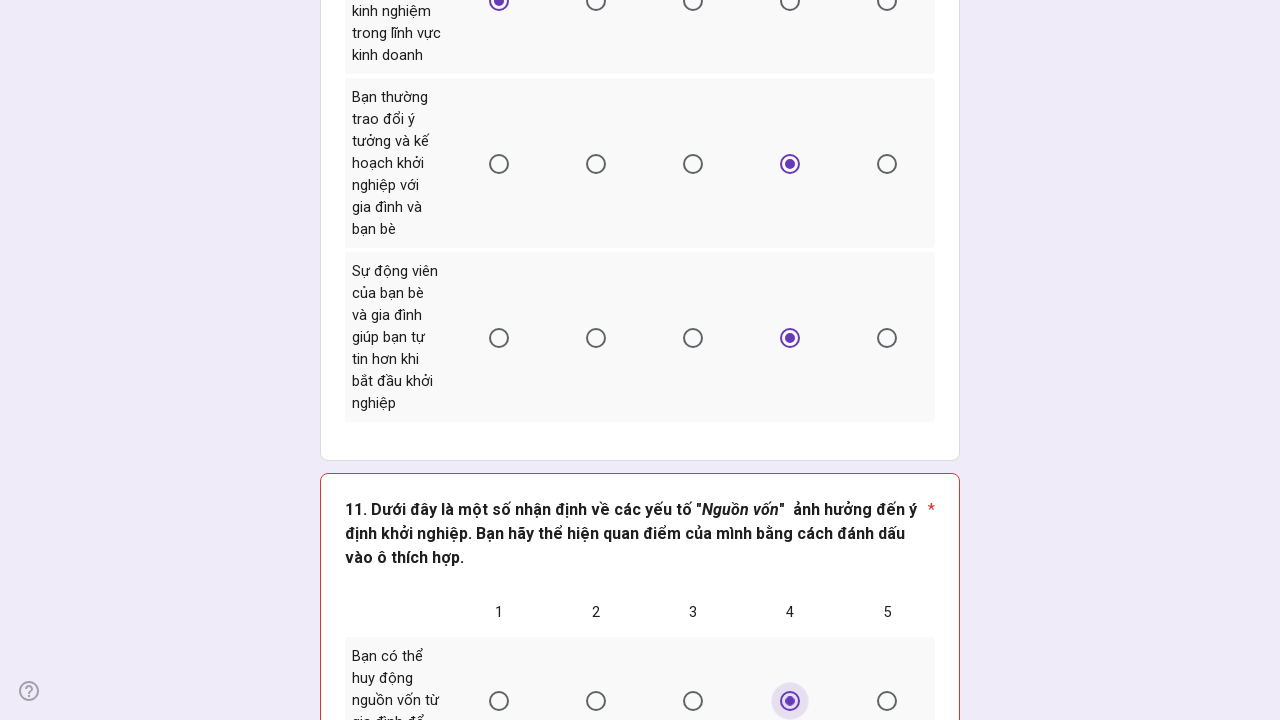

Form submission 5: Selected option 5 for Question 11 row 4 (capital factors) at (790, 361) on xpath=//*[@id="mG61Hd"]/div[2]/div/div[2]/div[6]/div/div/div[2]/div/div[1]/div/d
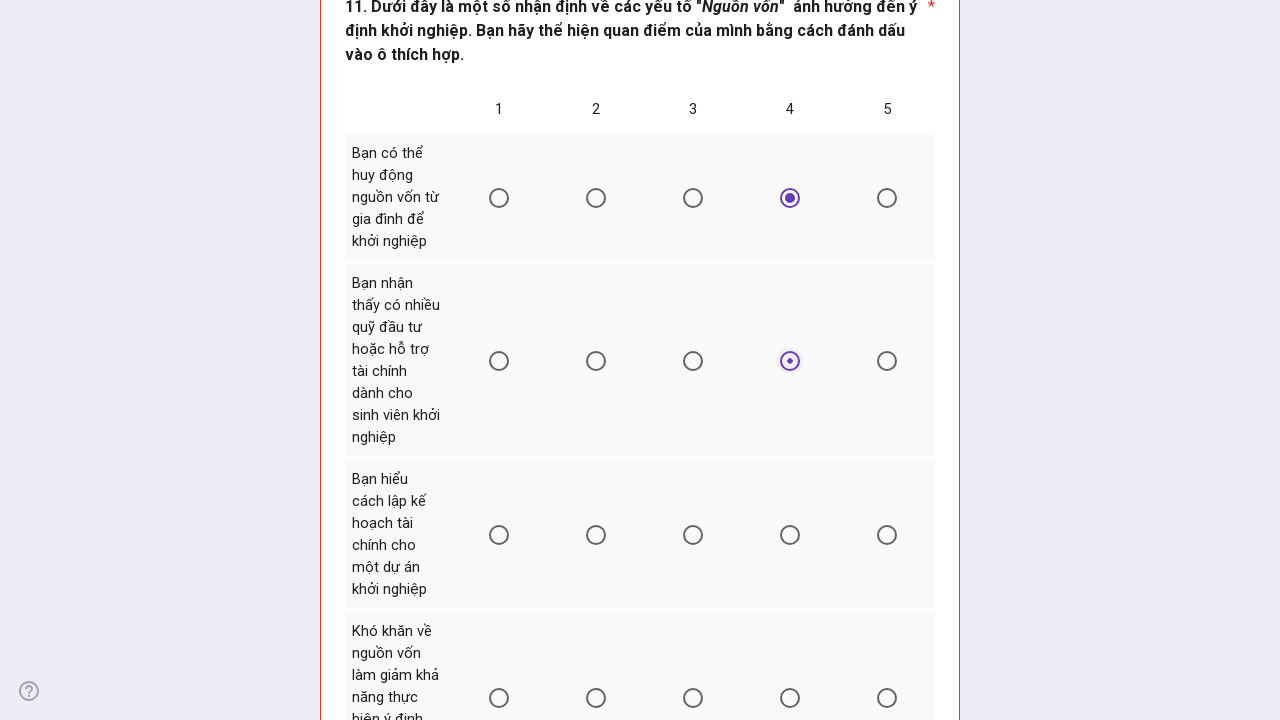

Form submission 5: Selected option 4 for Question 11 row 6 (capital factors) at (693, 535) on xpath=//*[@id="mG61Hd"]/div[2]/div/div[2]/div[6]/div/div/div[2]/div/div[1]/div/d
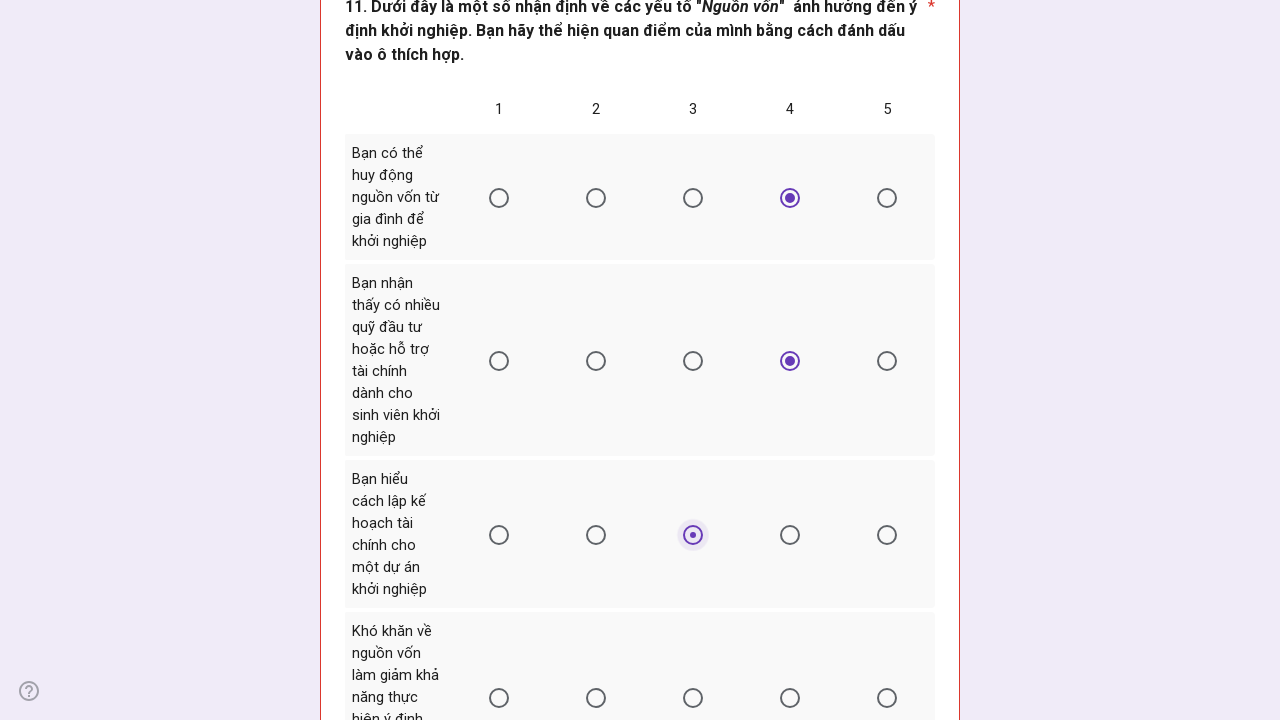

Form submission 5: Selected option 2 for Question 11 row 8 (capital factors) at (499, 698) on xpath=//*[@id="mG61Hd"]/div[2]/div/div[2]/div[6]/div/div/div[2]/div/div[1]/div/d
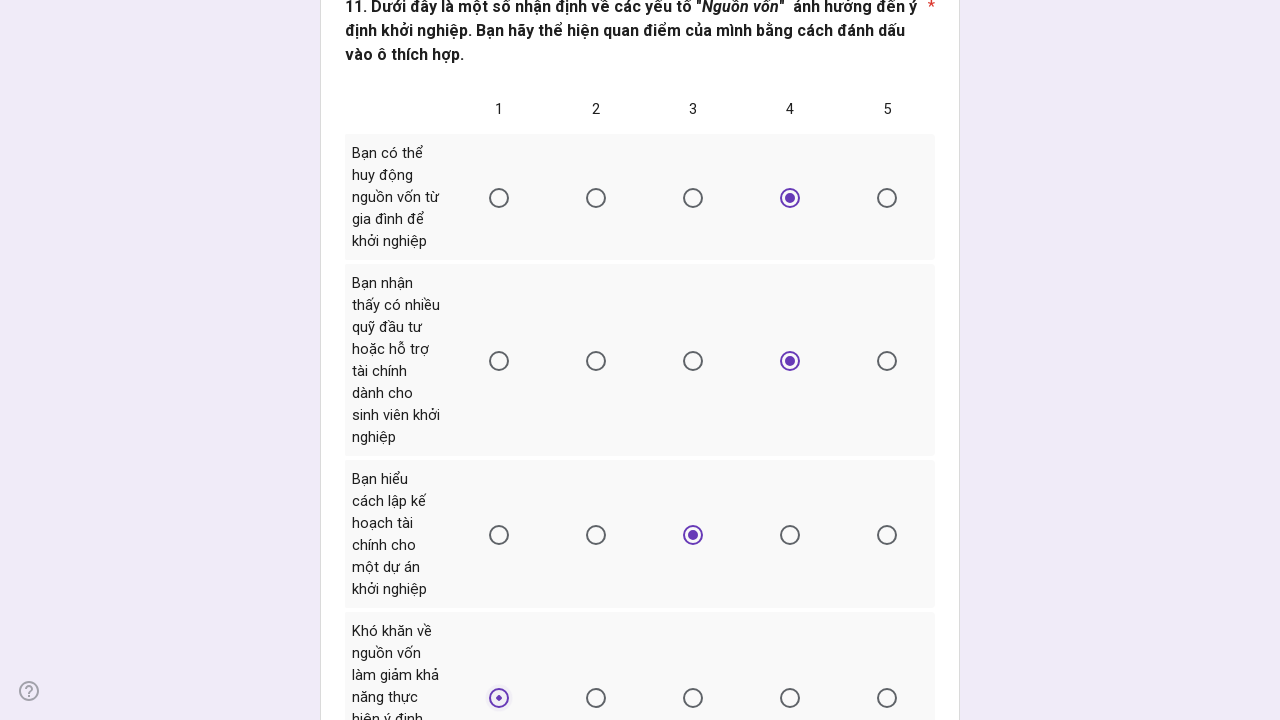

Form submission 5: Selected option 2 for Question 12 row 2 (opportunity and experience factors) at (499, 361) on xpath=//*[@id="mG61Hd"]/div[2]/div/div[2]/div[7]/div/div/div[2]/div/div[1]/div/d
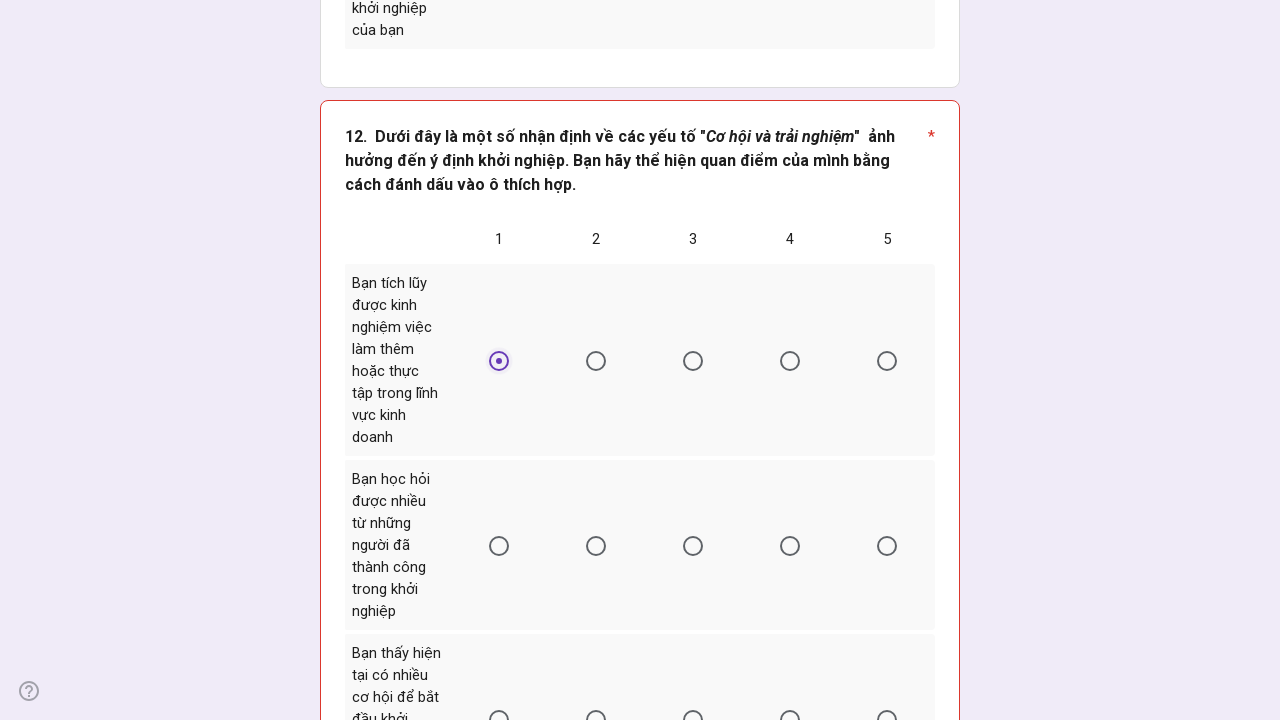

Form submission 5: Selected option 3 for Question 12 row 4 (opportunity and experience factors) at (596, 546) on xpath=//*[@id="mG61Hd"]/div[2]/div/div[2]/div[7]/div/div/div[2]/div/div[1]/div/d
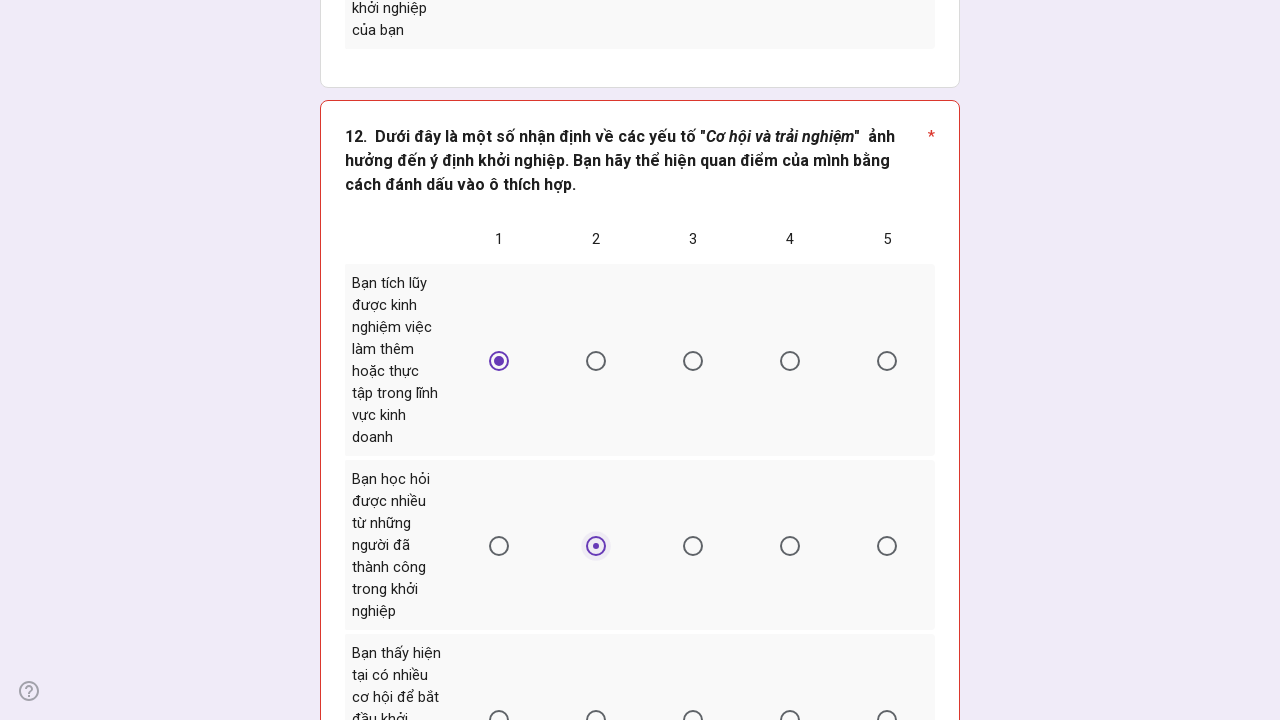

Form submission 5: Selected option 6 for Question 12 row 6 (opportunity and experience factors) at (887, 710) on xpath=//*[@id="mG61Hd"]/div[2]/div/div[2]/div[7]/div/div/div[2]/div/div[1]/div/d
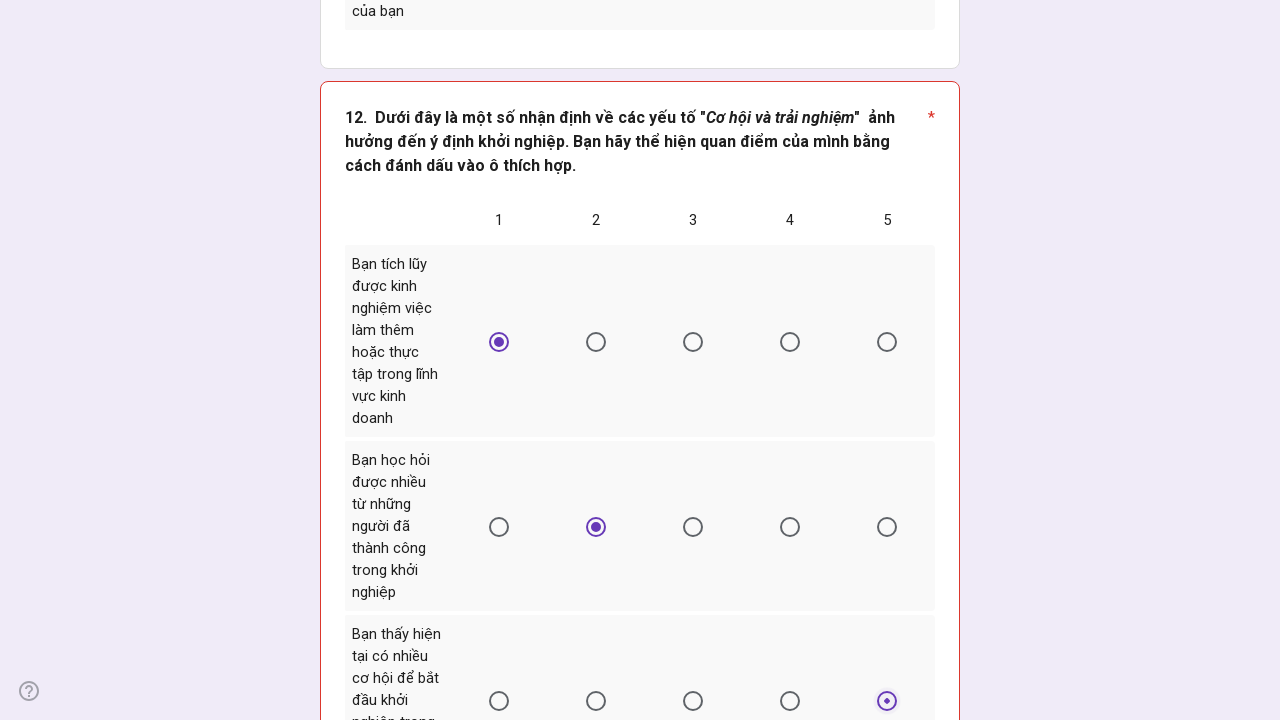

Form submission 5: Selected option 6 for Question 12 row 8 (opportunity and experience factors) at (887, 395) on xpath=//*[@id="mG61Hd"]/div[2]/div/div[2]/div[7]/div/div/div[2]/div/div[1]/div/d
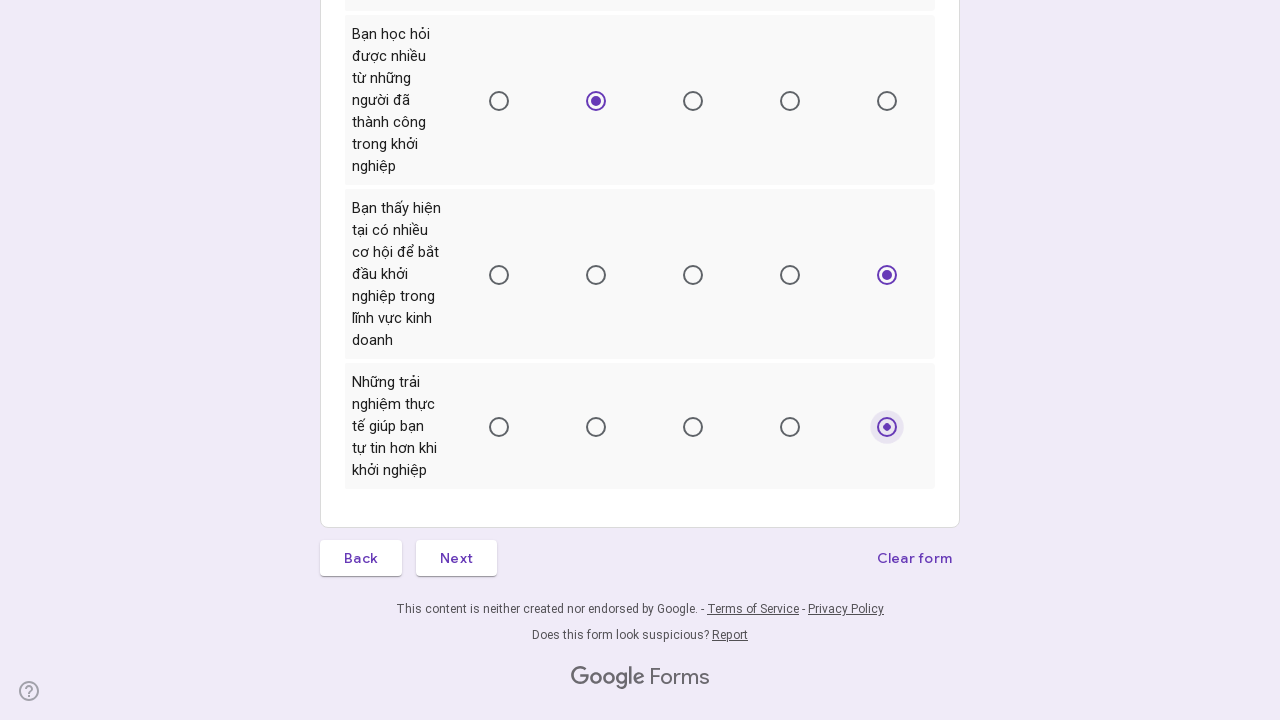

Form submission 5: Clicked submit button to proceed to page 3 at (456, 558) on xpath=//*[@id="mG61Hd"]/div[2]/div/div[3]/div/div[1]/div[2]/span/span
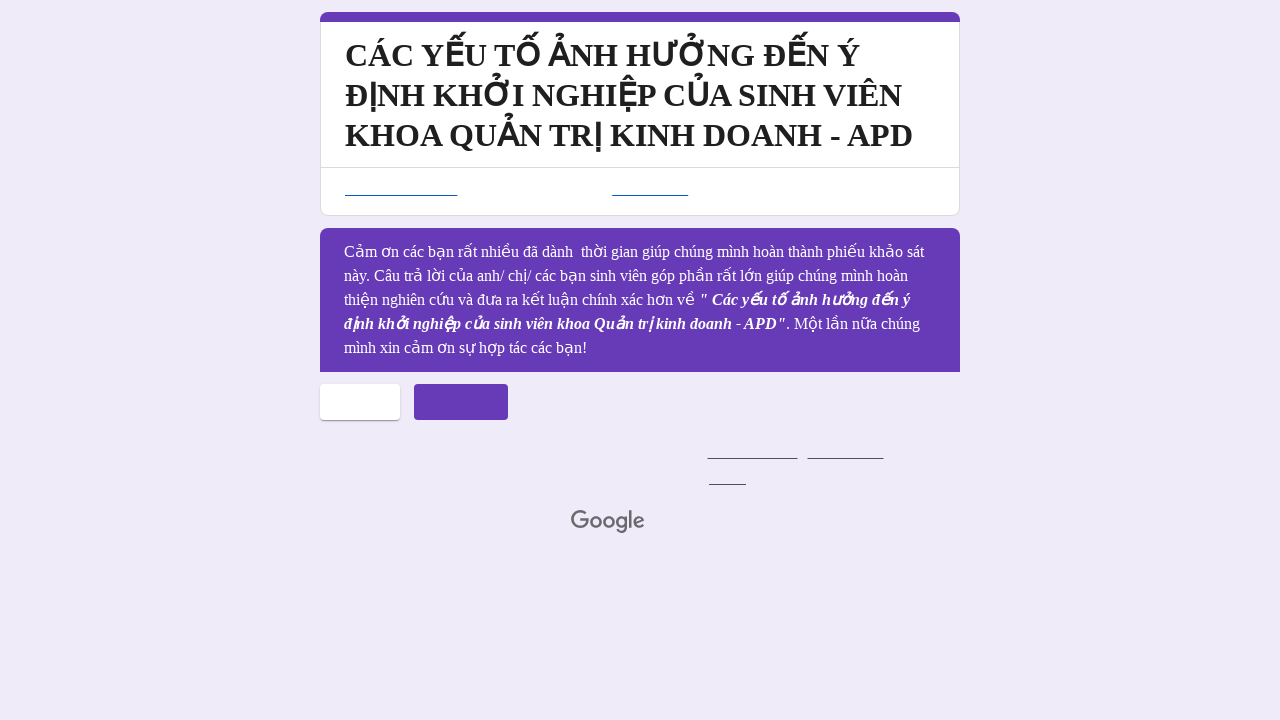

Form submission 5: Waited 550ms for page 3 to load
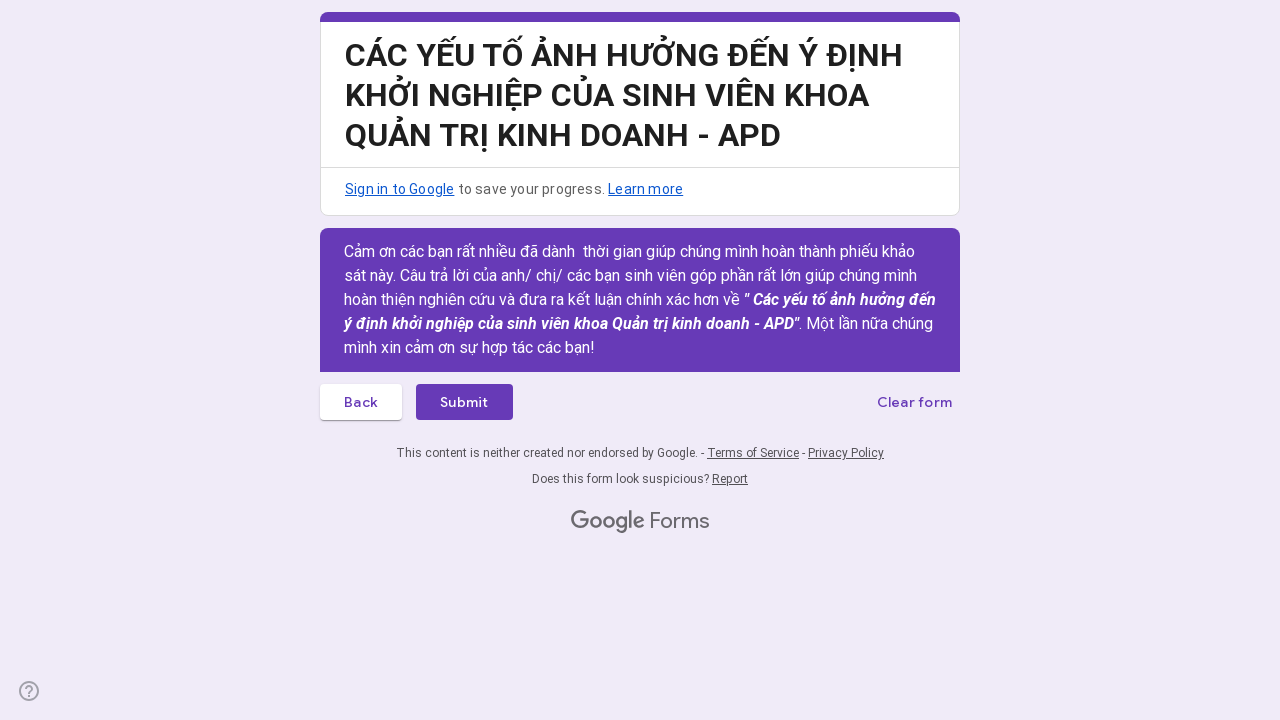

Form submission 5: Clicked submit button to finalize form at (464, 402) on xpath=//*[@id="mG61Hd"]/div[2]/div/div[3]/div/div[1]/div[2]/span/span
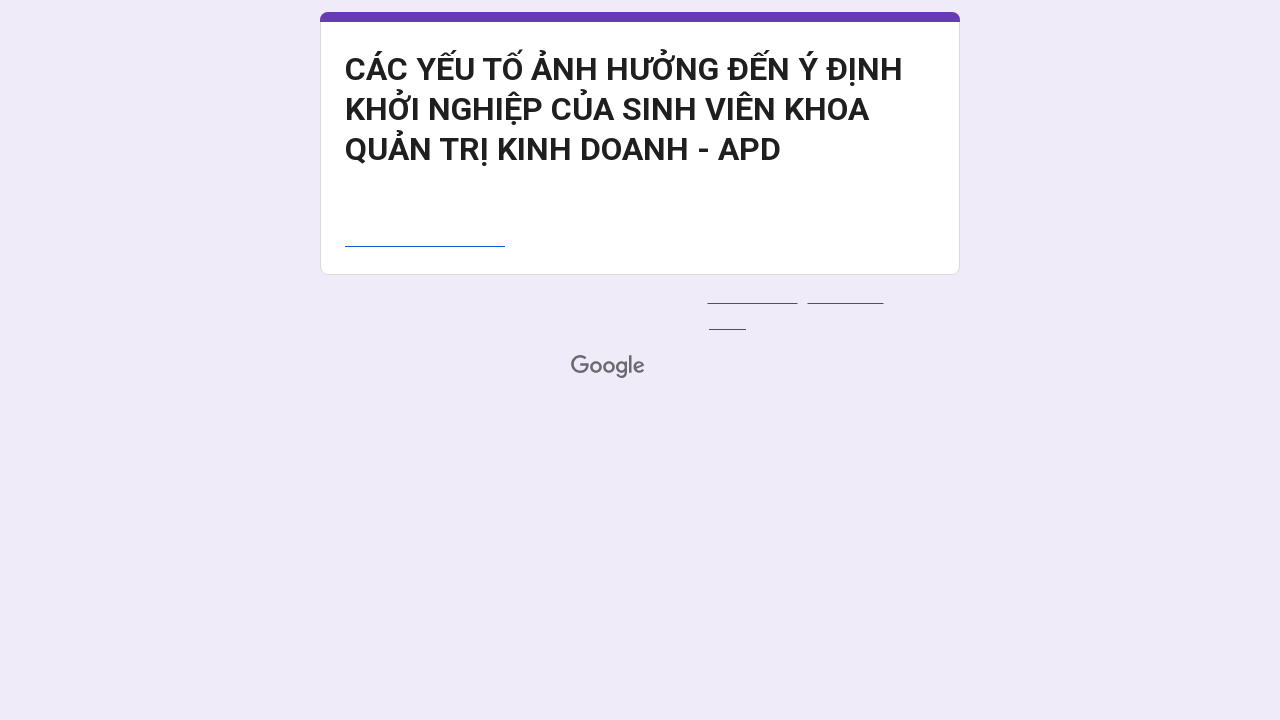

Form submission 5: Waited 550ms for submission confirmation
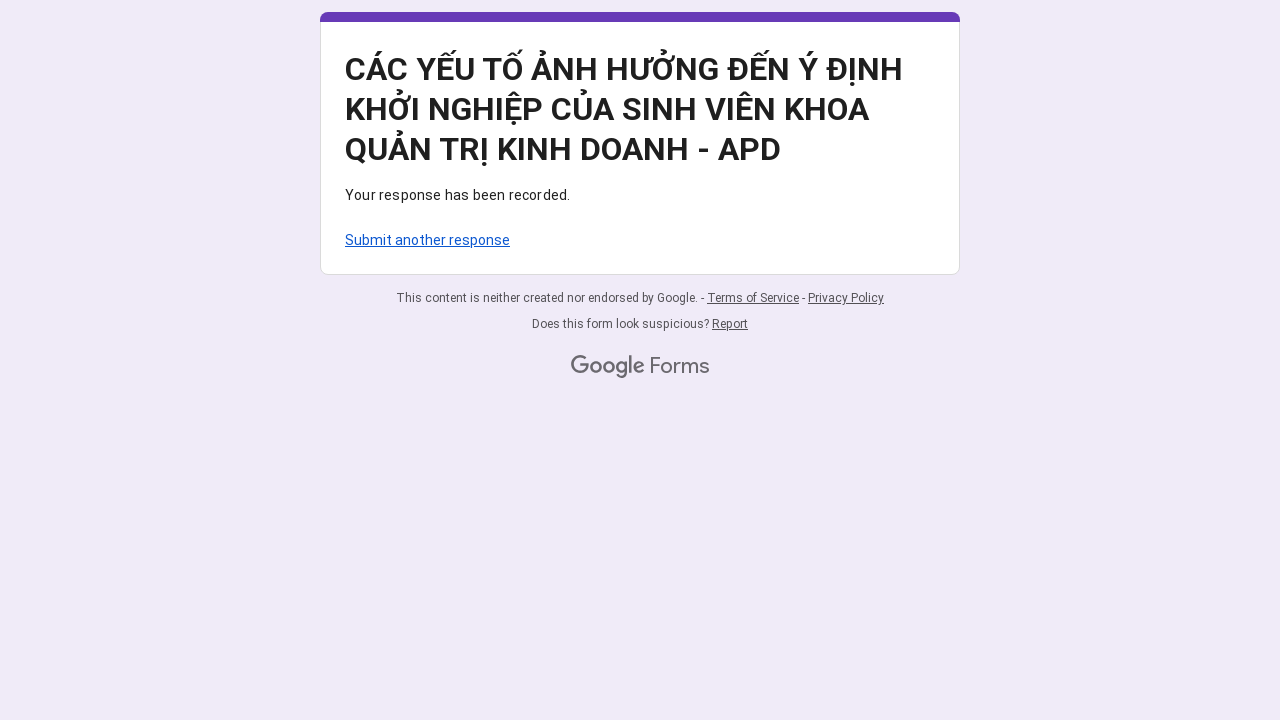

Form submission 5: Clicked 'Submit another response' link at (428, 240) on xpath=/html/body/div[1]/div[2]/div[1]/div/div[4]/a
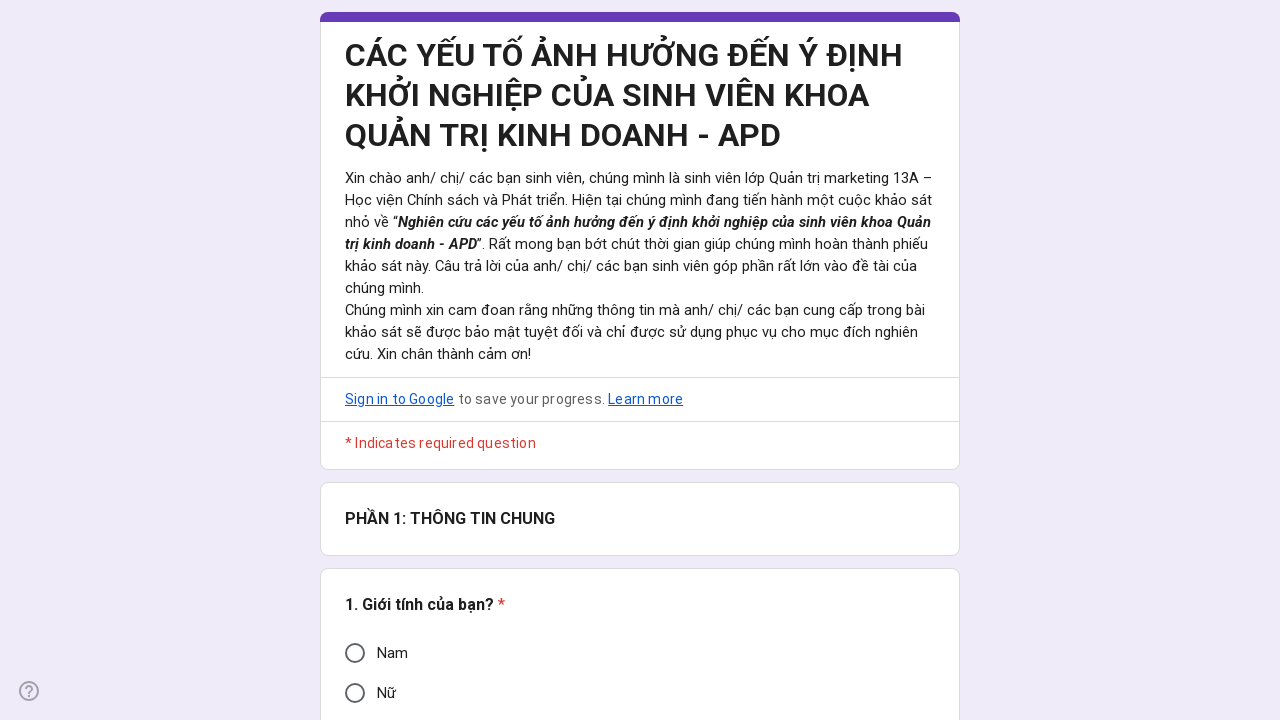

Form submission 5: Waited 550ms for form reset
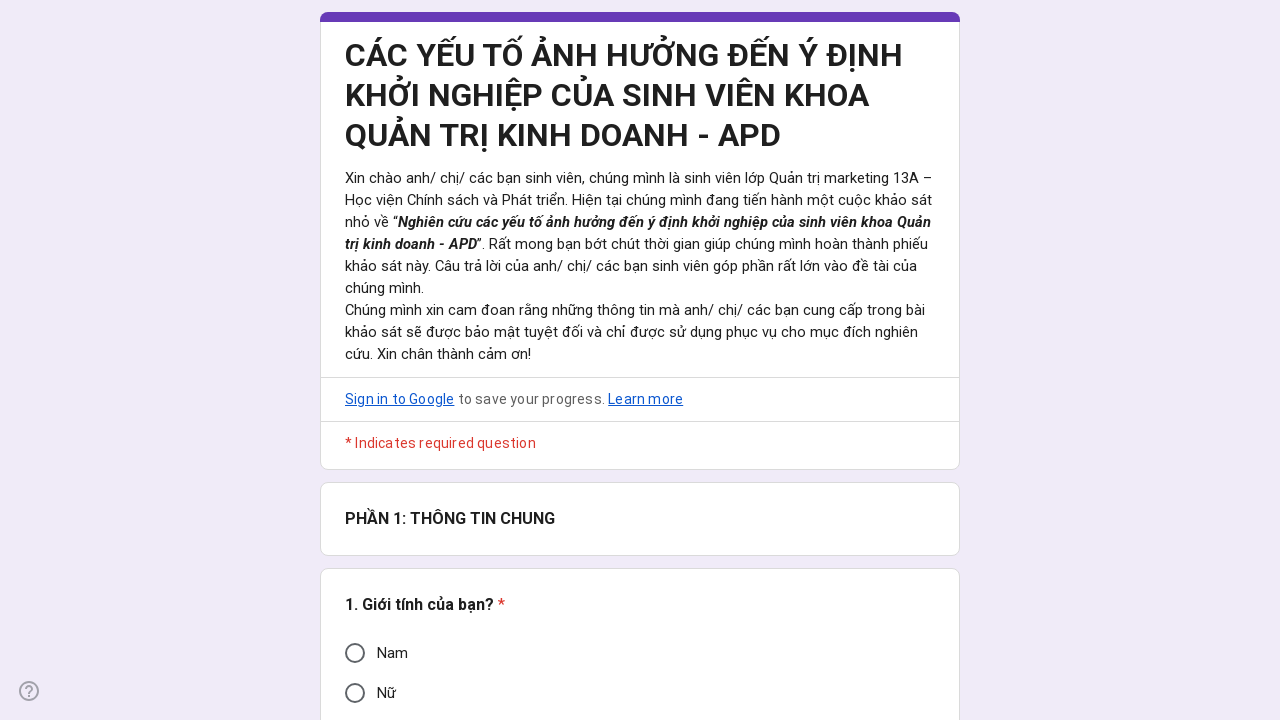

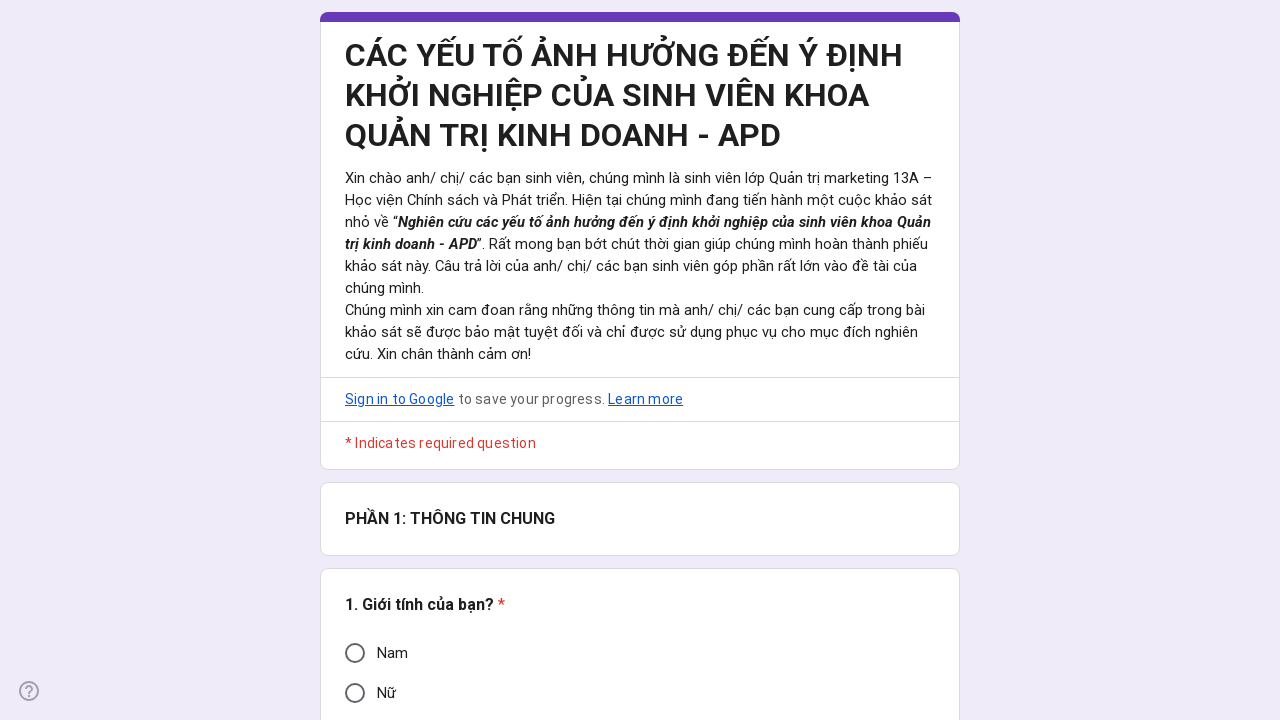